Tests jQuery UI datepicker widget by opening the calendar, navigating to a specific month/year (August 2022), and selecting a specific day (24th).

Starting URL: https://jqueryui.com/datepicker/

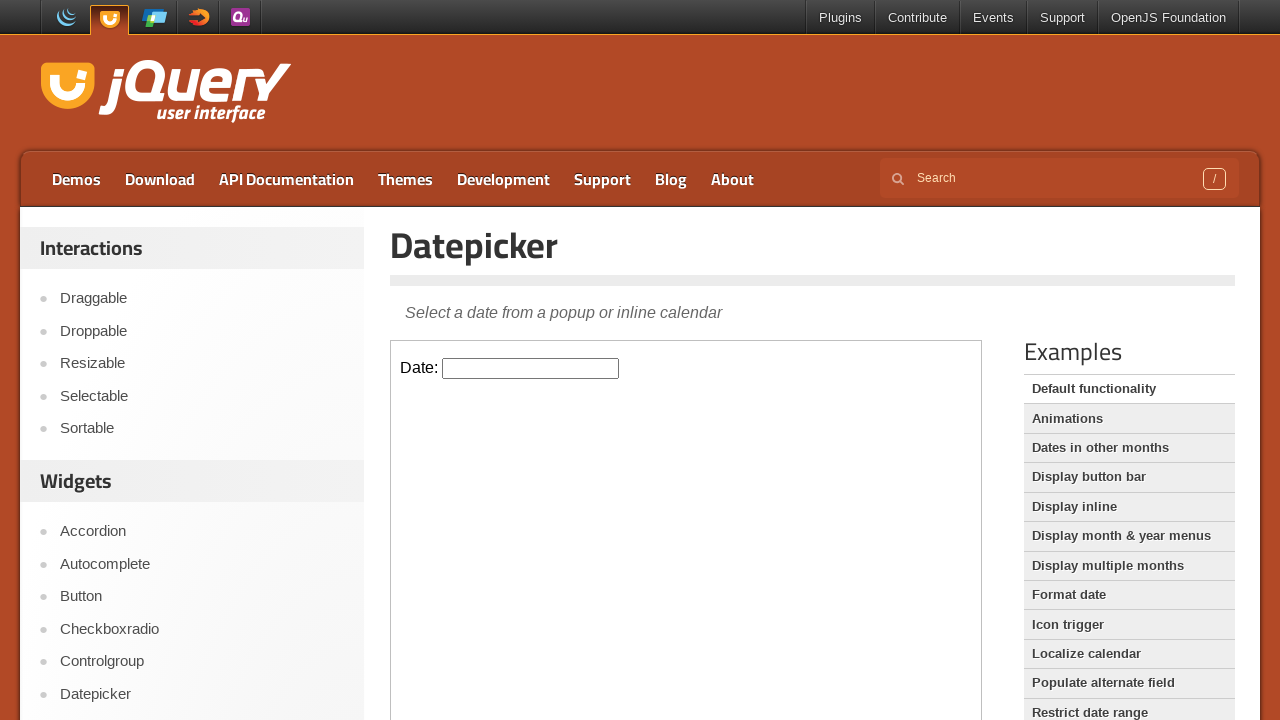

Located the demo iframe containing the datepicker
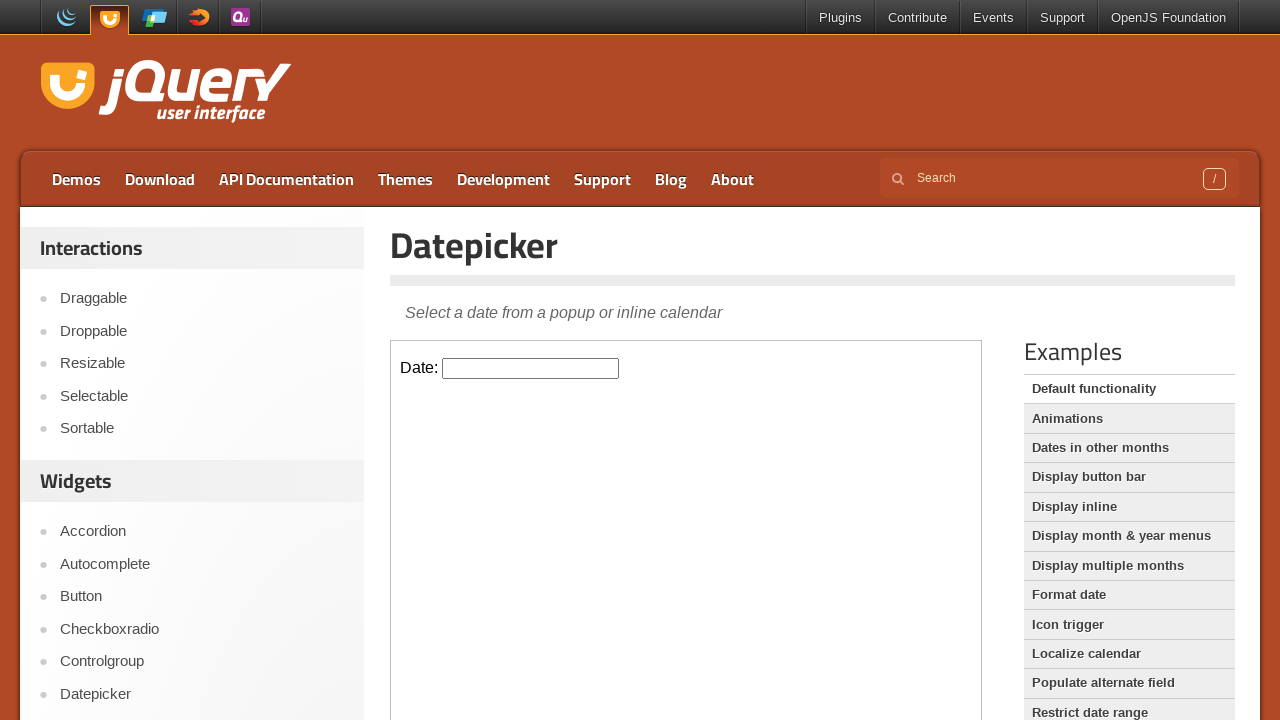

Clicked on the datepicker input to open the calendar at (531, 368) on iframe.demo-frame >> internal:control=enter-frame >> input[id^='datepicker']
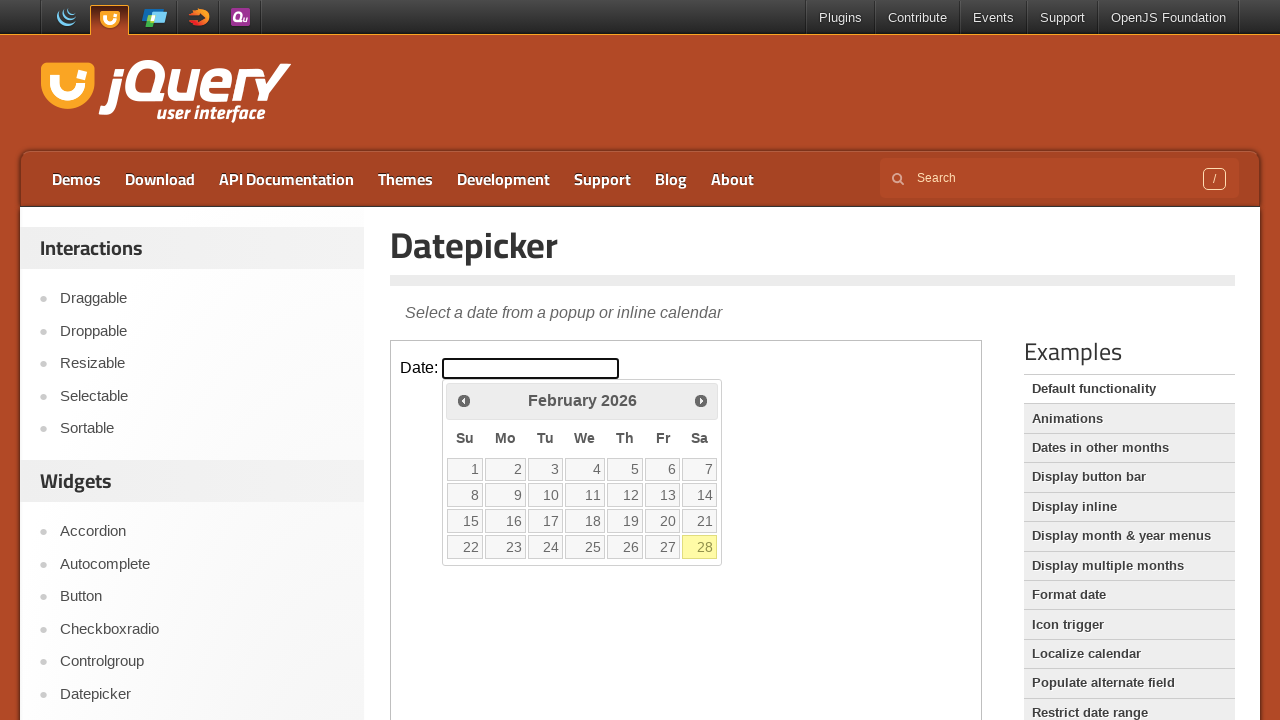

Datepicker calendar widget became visible
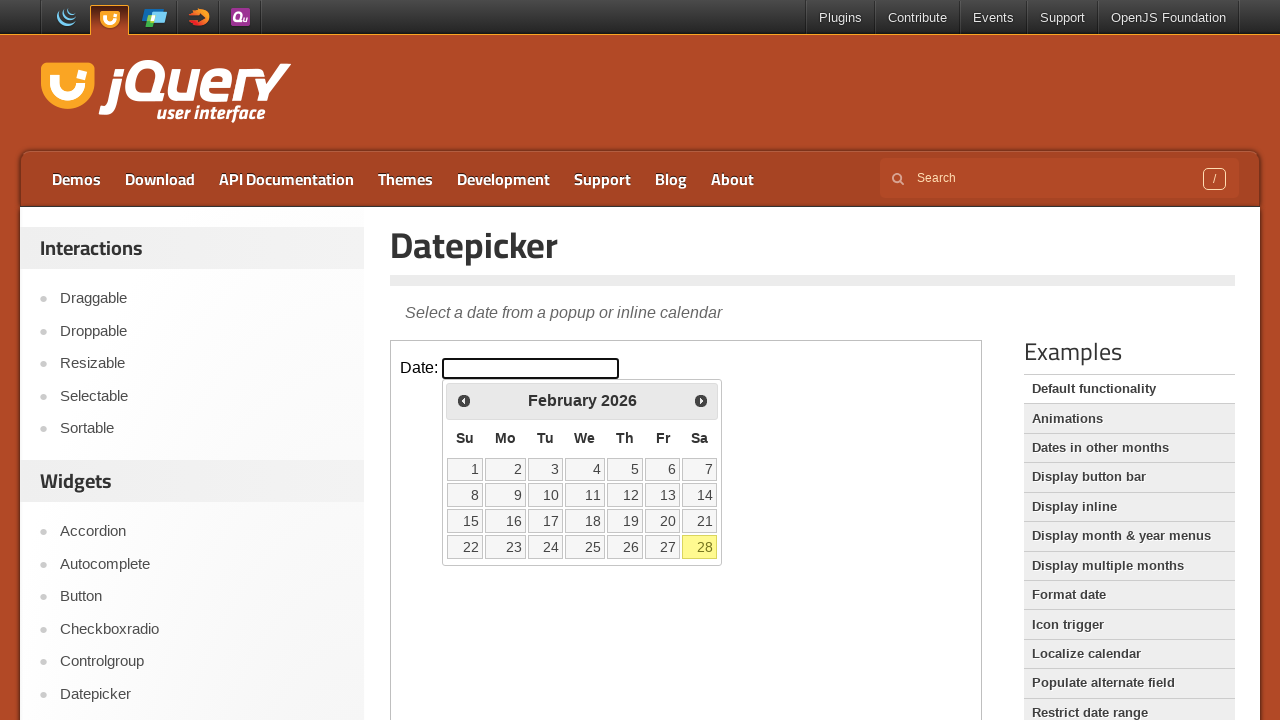

Retrieved current month/year display: February 2026
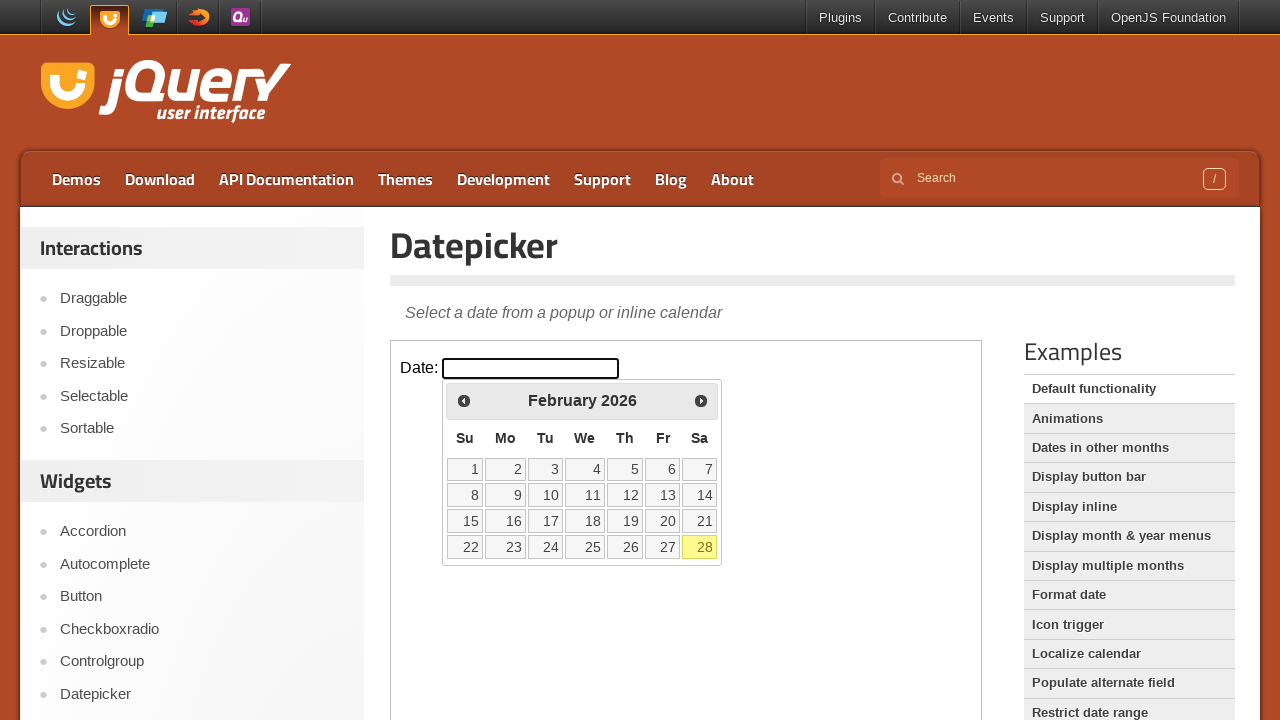

Clicked previous button to navigate to earlier months at (464, 400) on iframe.demo-frame >> internal:control=enter-frame >> a.ui-datepicker-prev
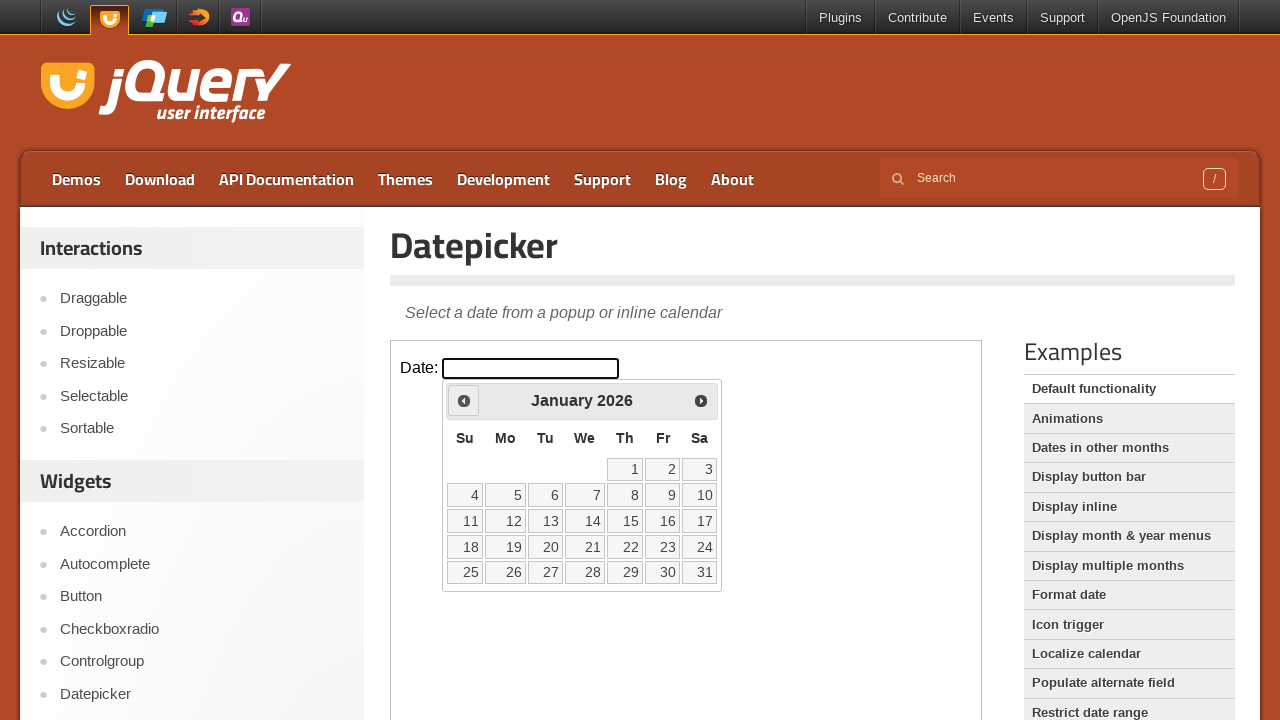

Waited for calendar to update after navigation
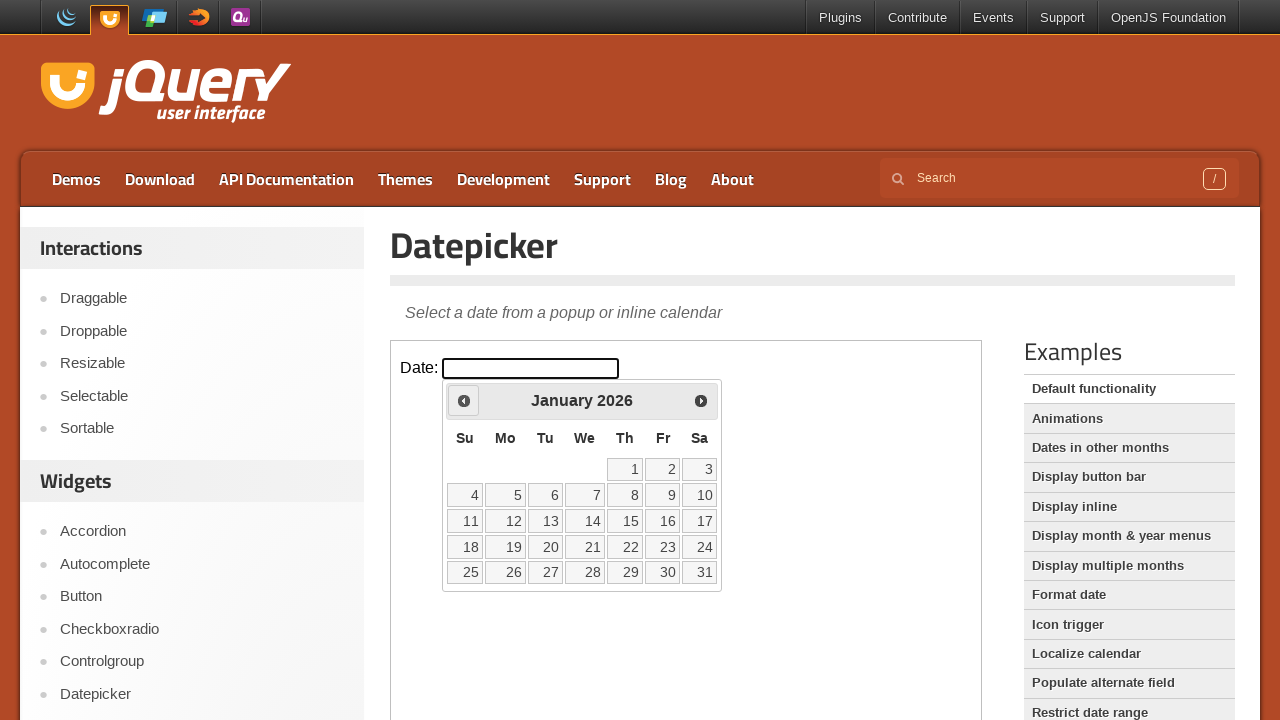

Retrieved current month/year display: January 2026
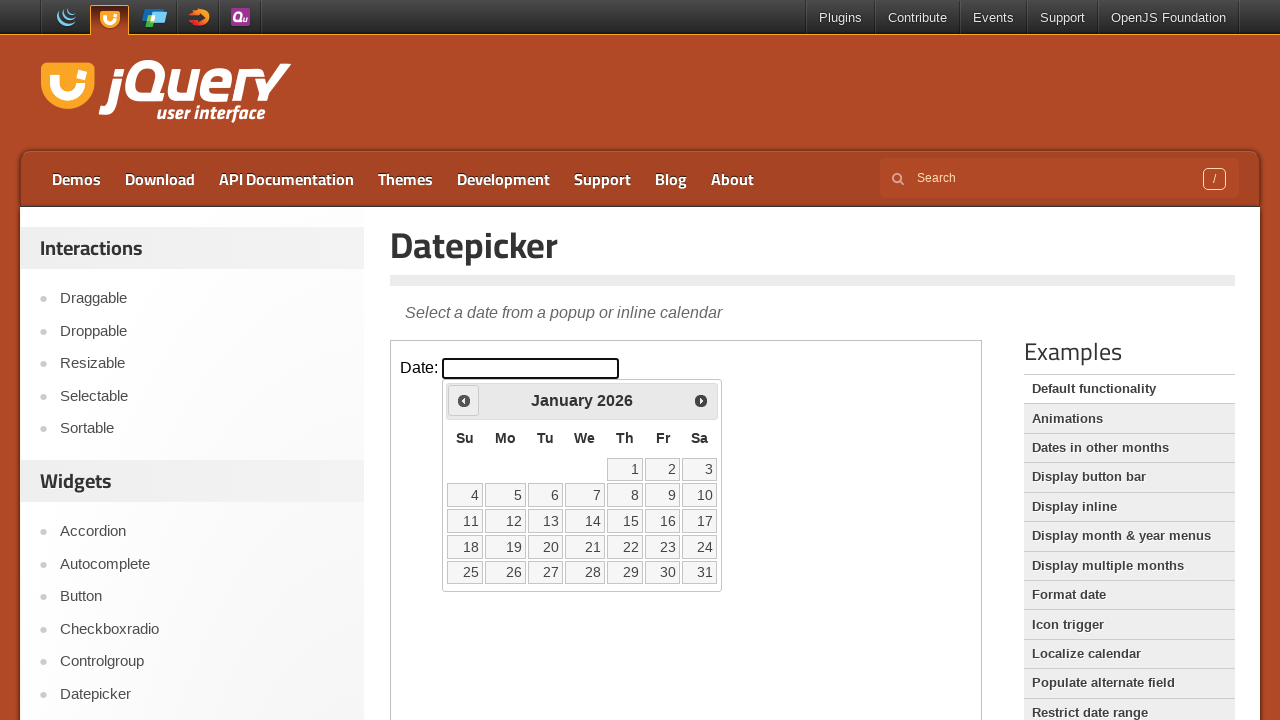

Clicked previous button to navigate to earlier months at (464, 400) on iframe.demo-frame >> internal:control=enter-frame >> a.ui-datepicker-prev
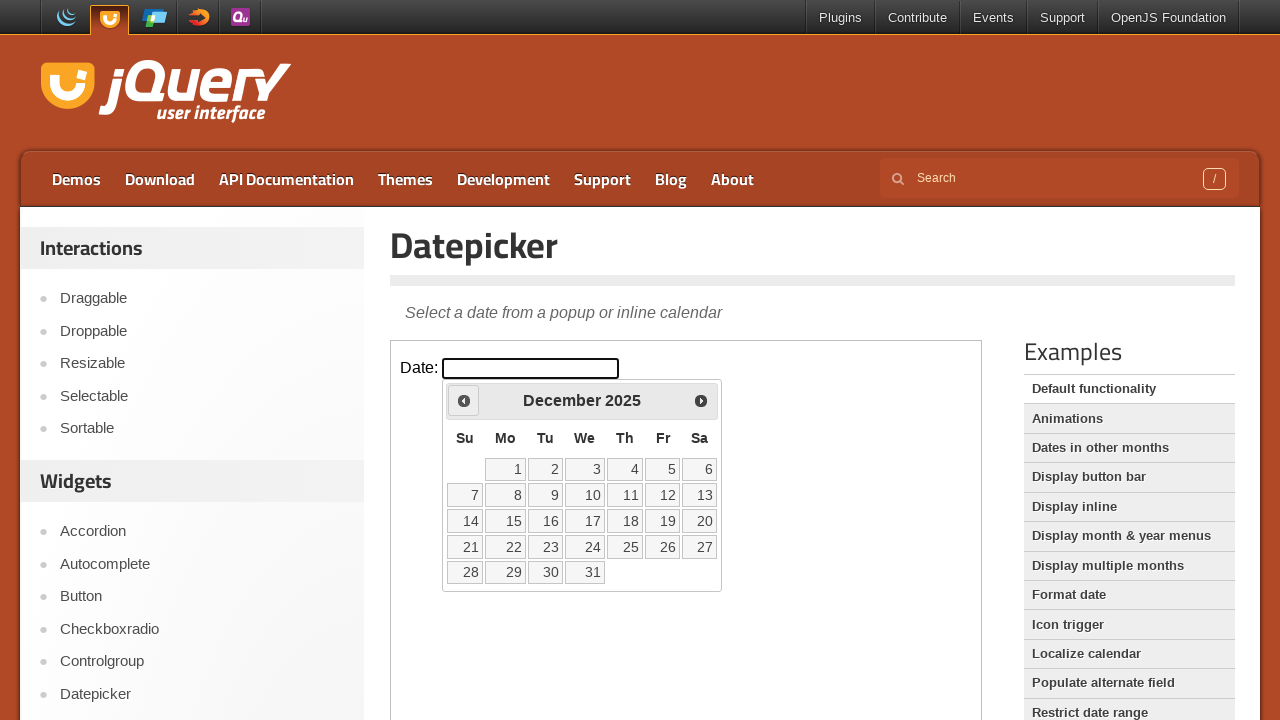

Waited for calendar to update after navigation
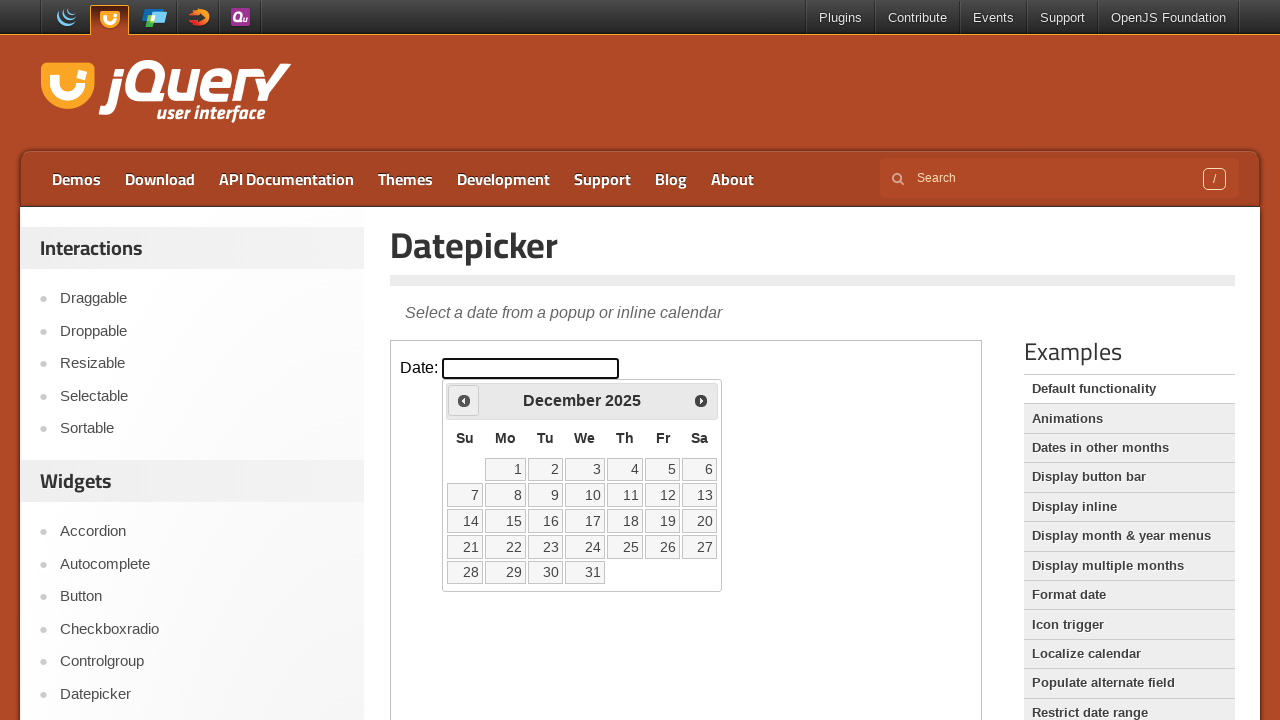

Retrieved current month/year display: December 2025
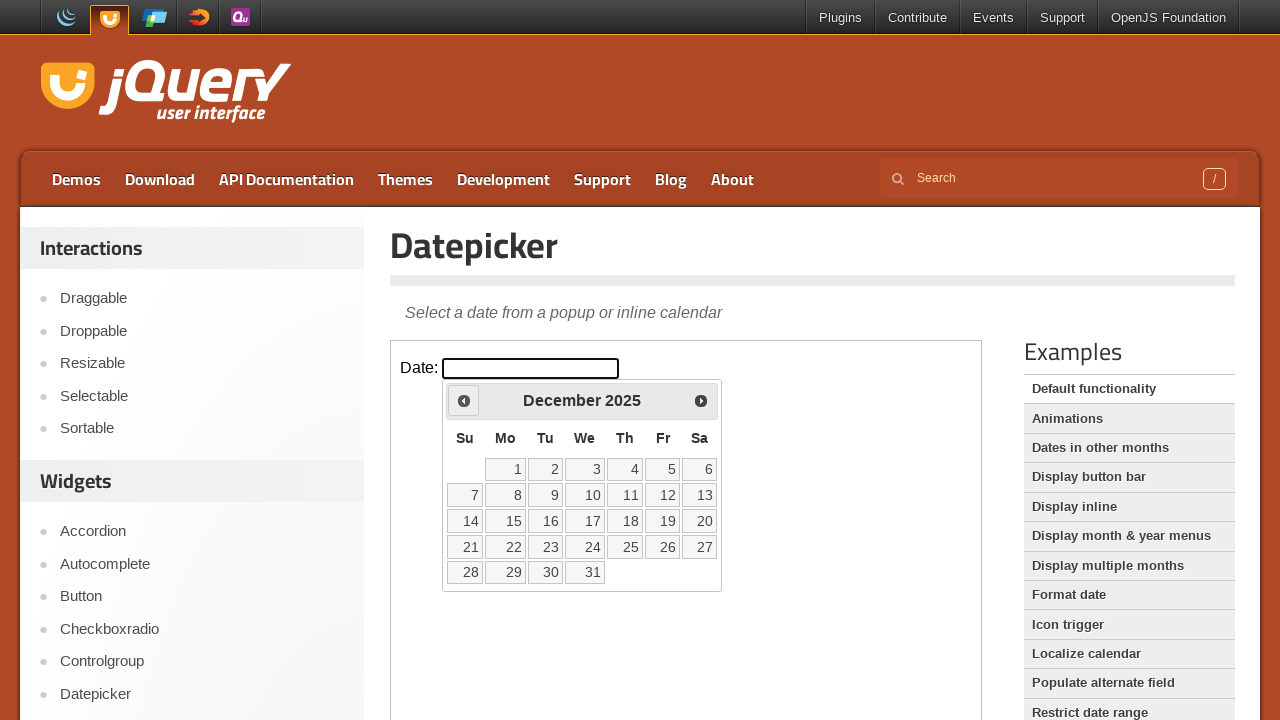

Clicked previous button to navigate to earlier months at (464, 400) on iframe.demo-frame >> internal:control=enter-frame >> a.ui-datepicker-prev
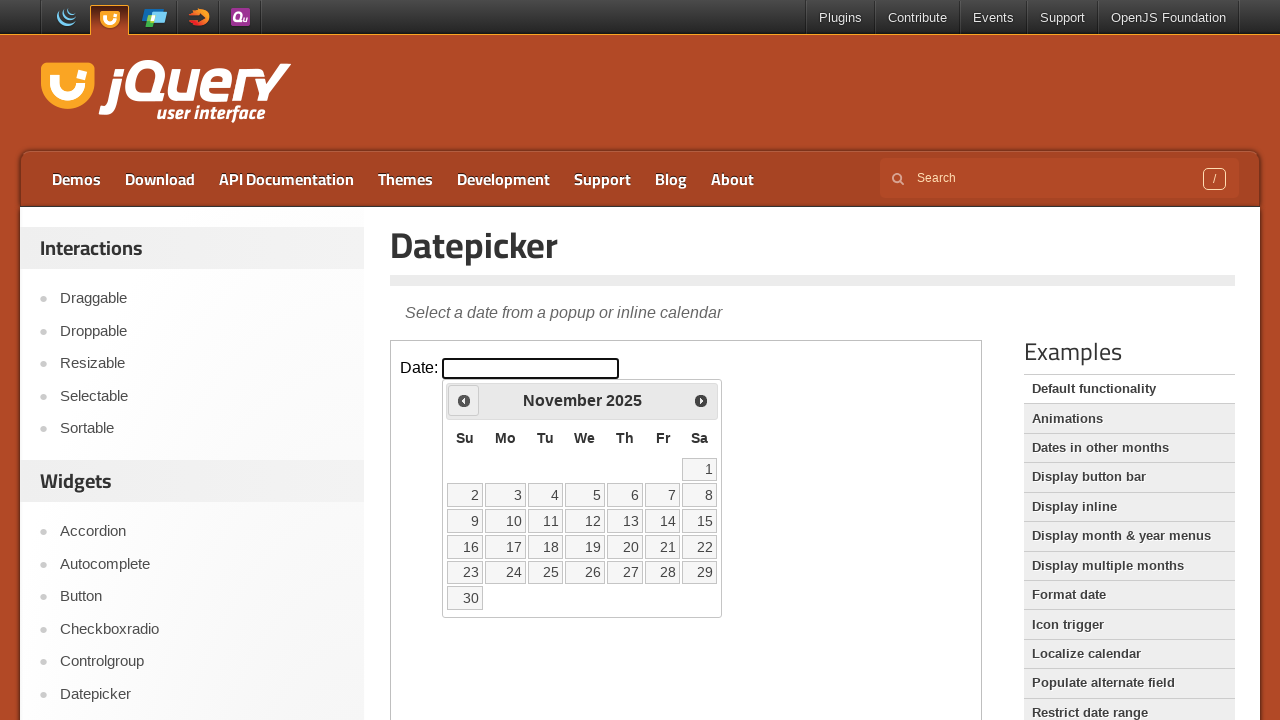

Waited for calendar to update after navigation
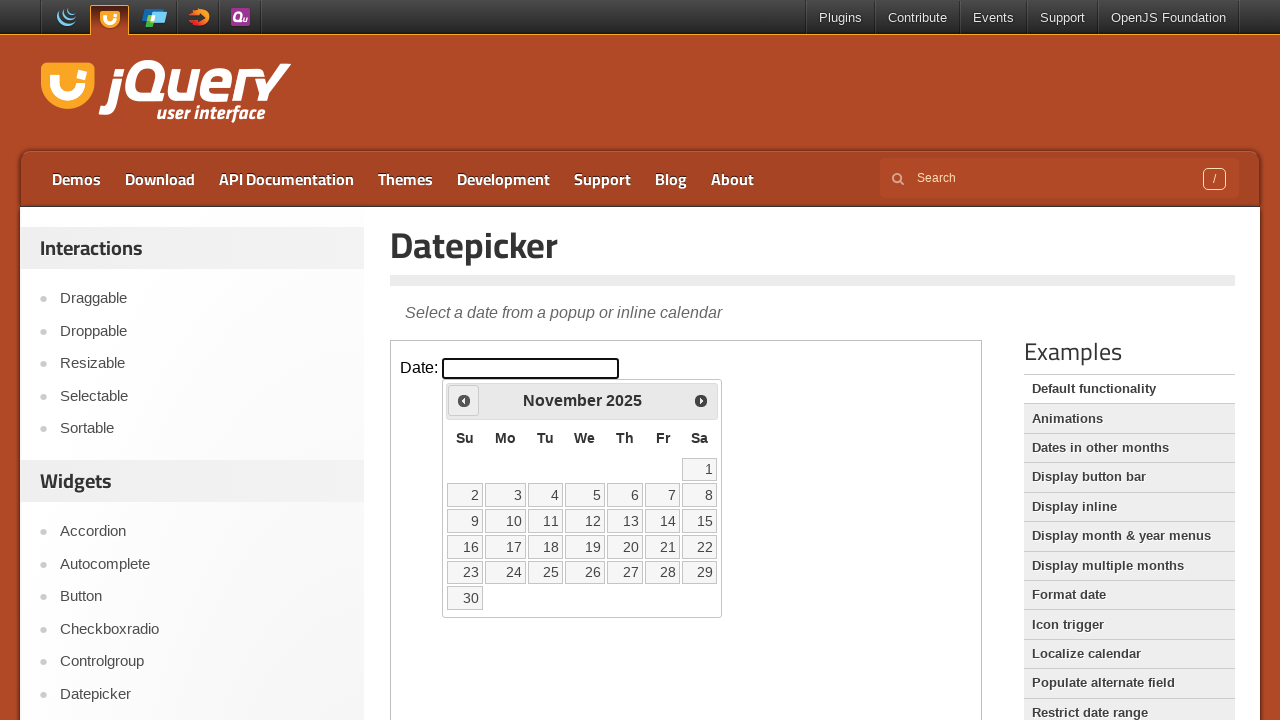

Retrieved current month/year display: November 2025
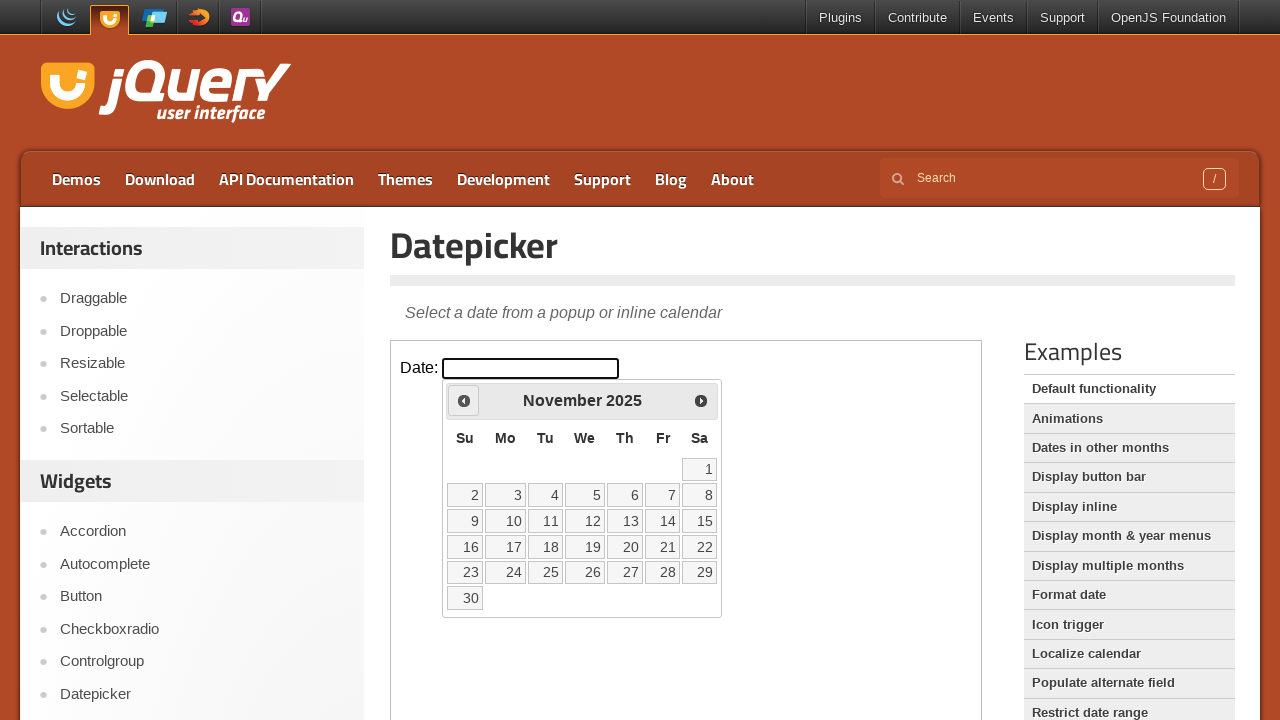

Clicked previous button to navigate to earlier months at (464, 400) on iframe.demo-frame >> internal:control=enter-frame >> a.ui-datepicker-prev
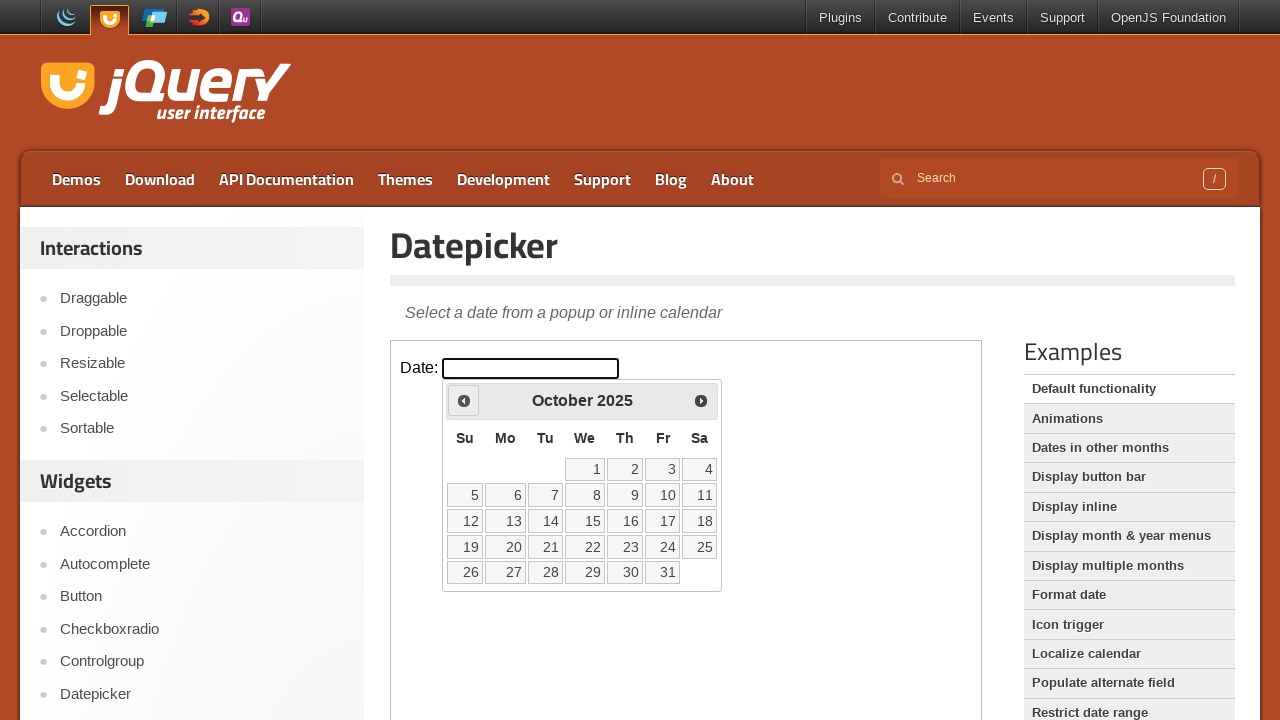

Waited for calendar to update after navigation
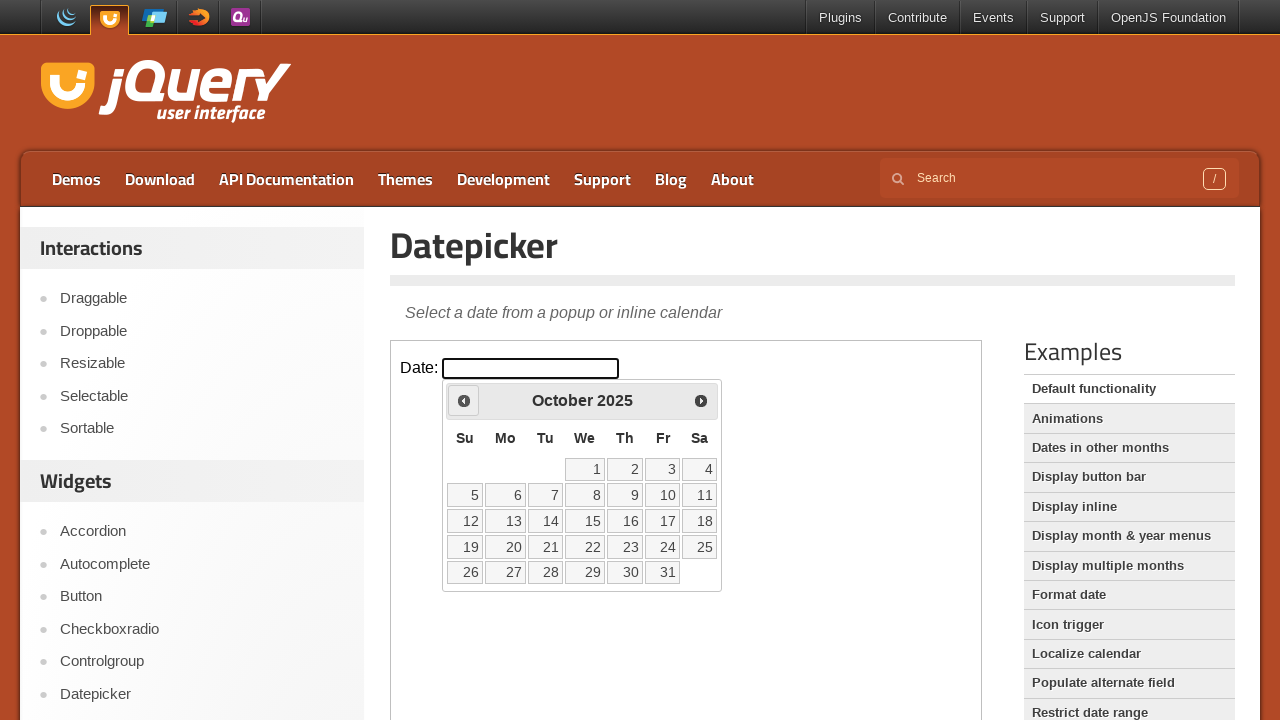

Retrieved current month/year display: October 2025
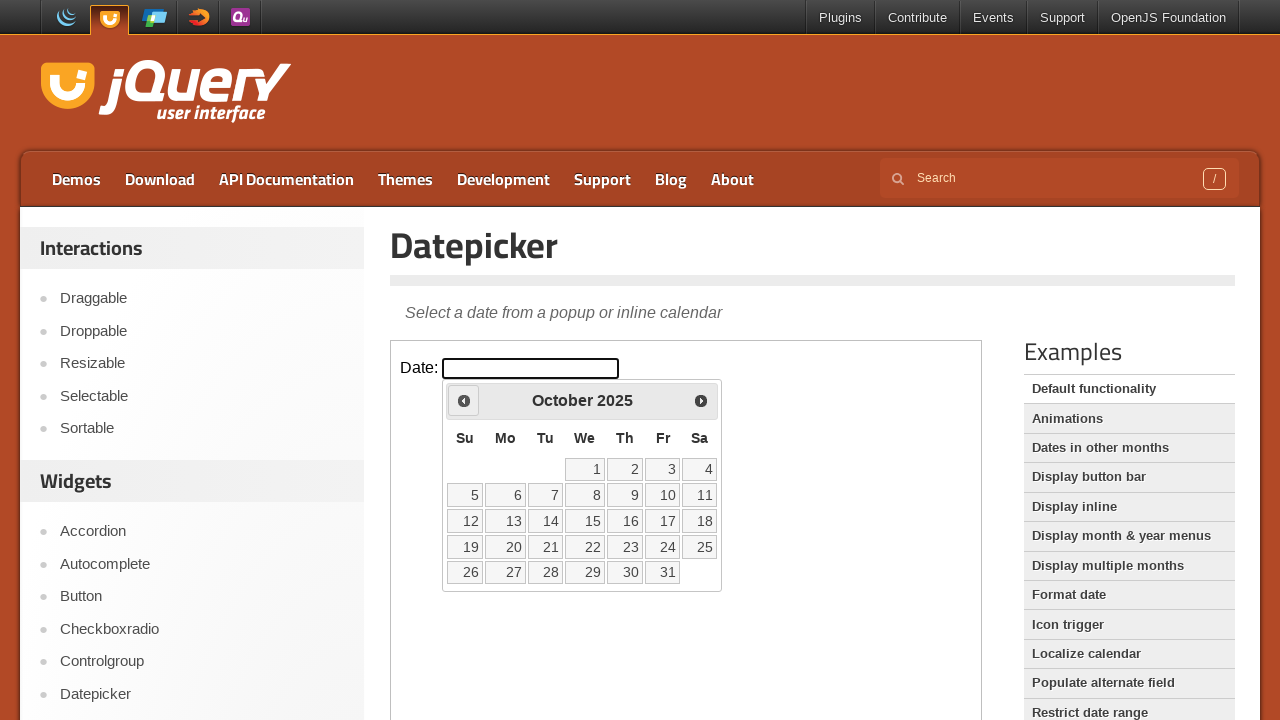

Clicked previous button to navigate to earlier months at (464, 400) on iframe.demo-frame >> internal:control=enter-frame >> a.ui-datepicker-prev
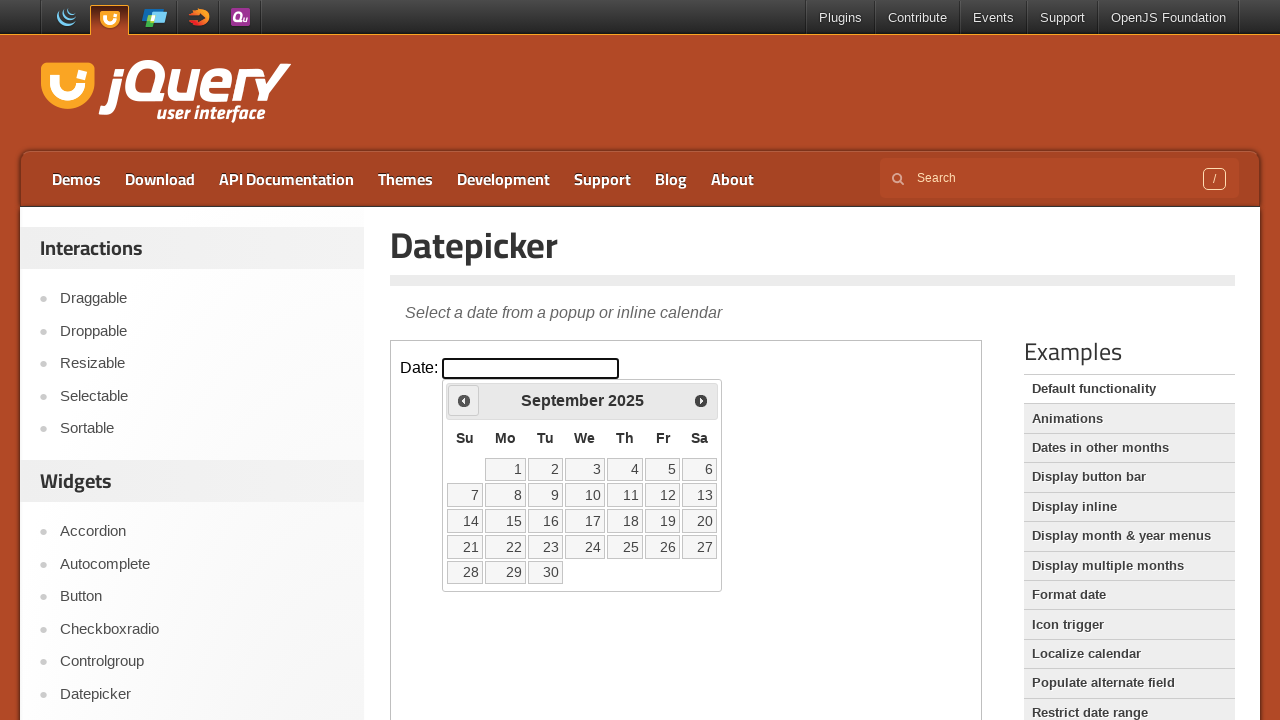

Waited for calendar to update after navigation
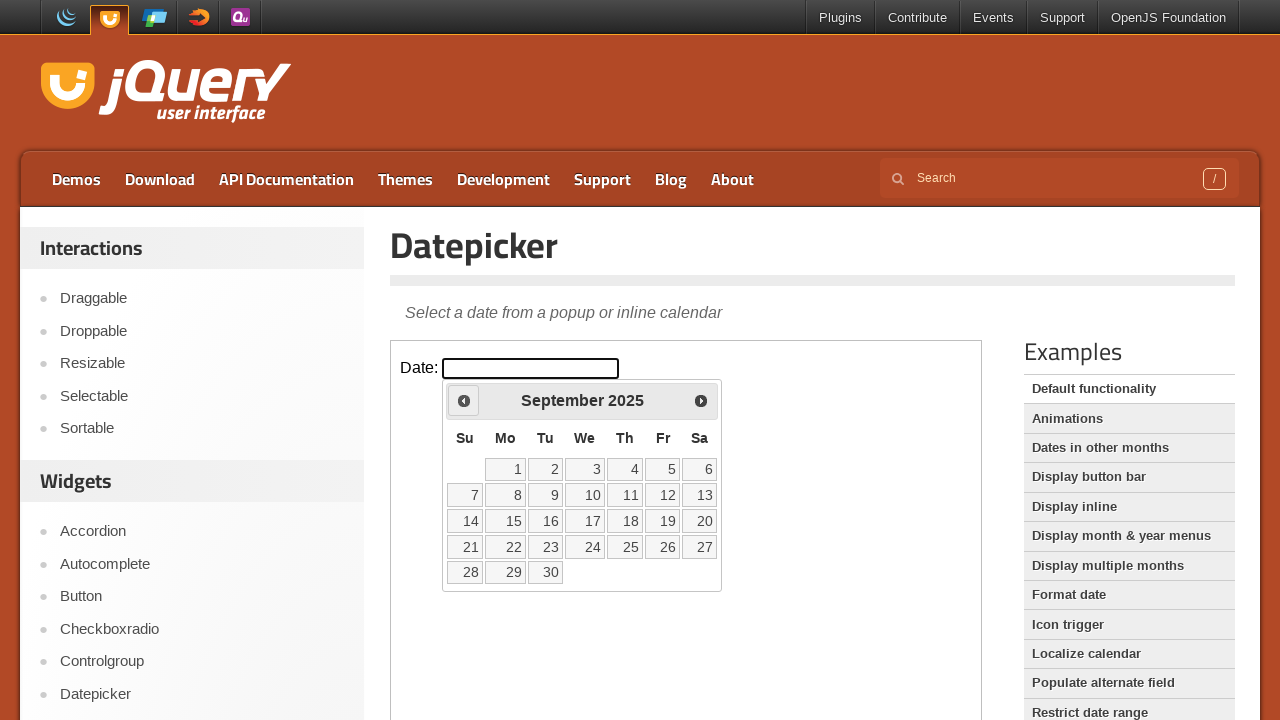

Retrieved current month/year display: September 2025
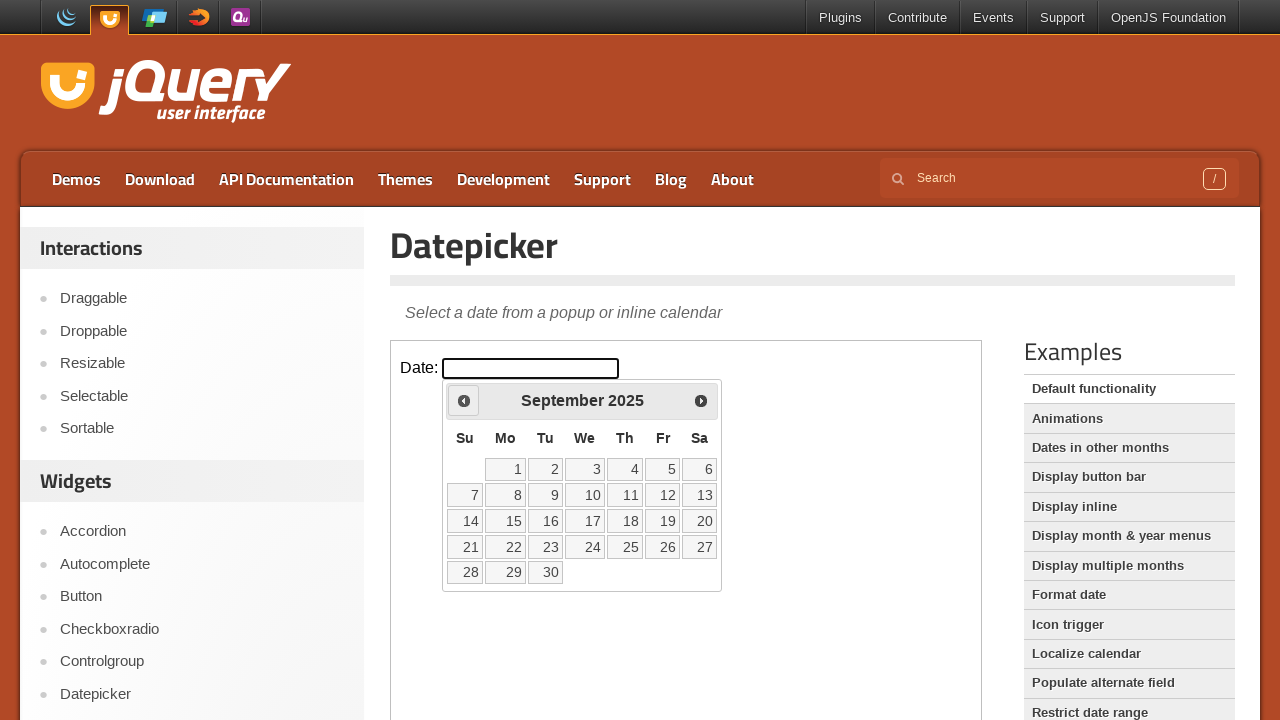

Clicked previous button to navigate to earlier months at (464, 400) on iframe.demo-frame >> internal:control=enter-frame >> a.ui-datepicker-prev
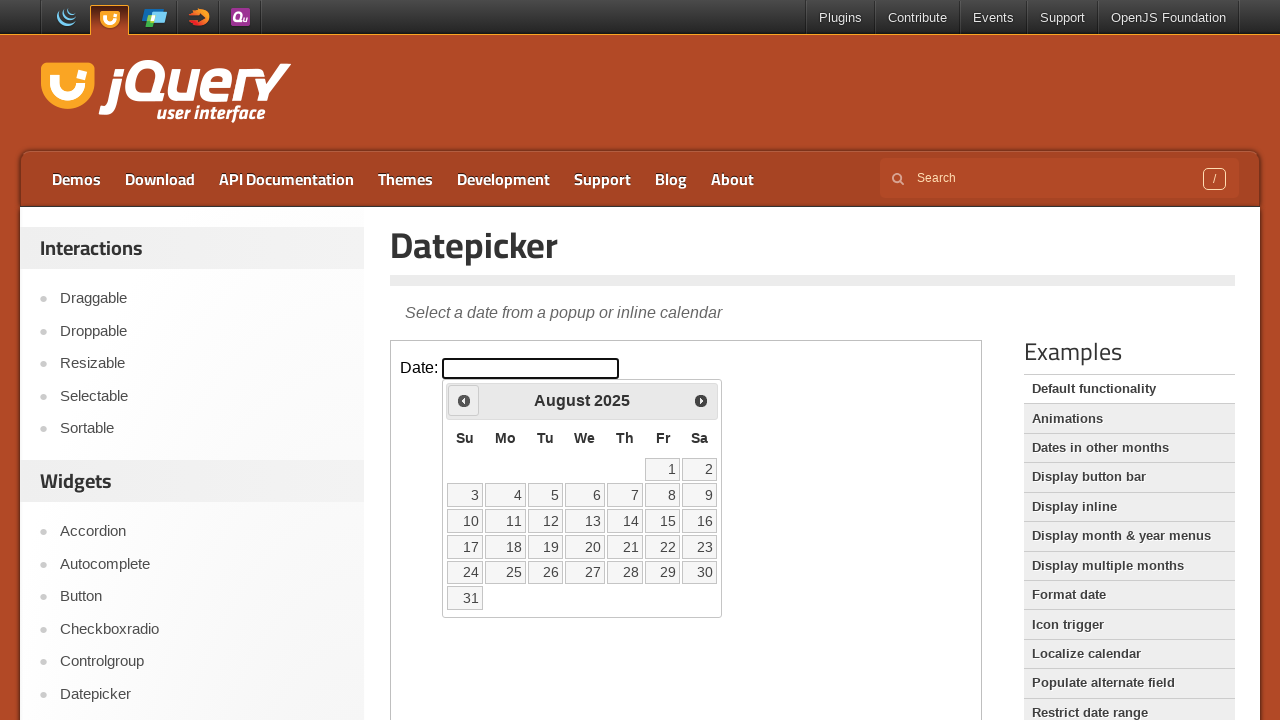

Waited for calendar to update after navigation
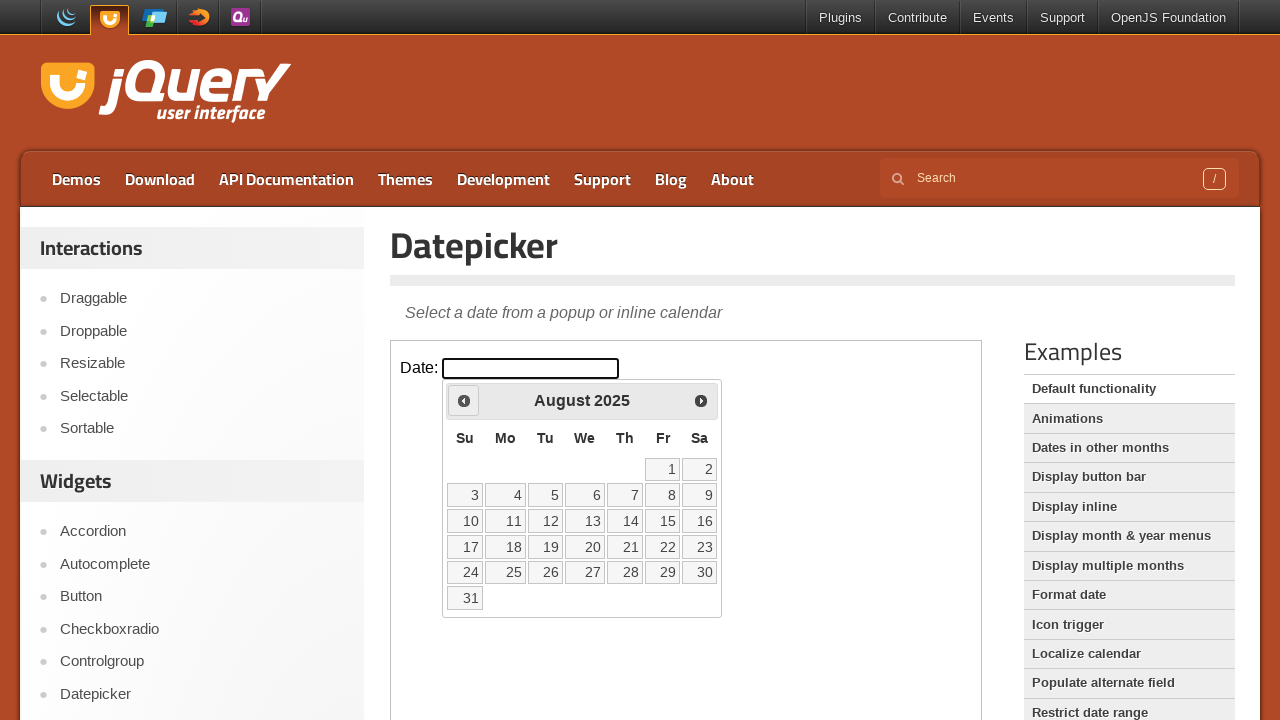

Retrieved current month/year display: August 2025
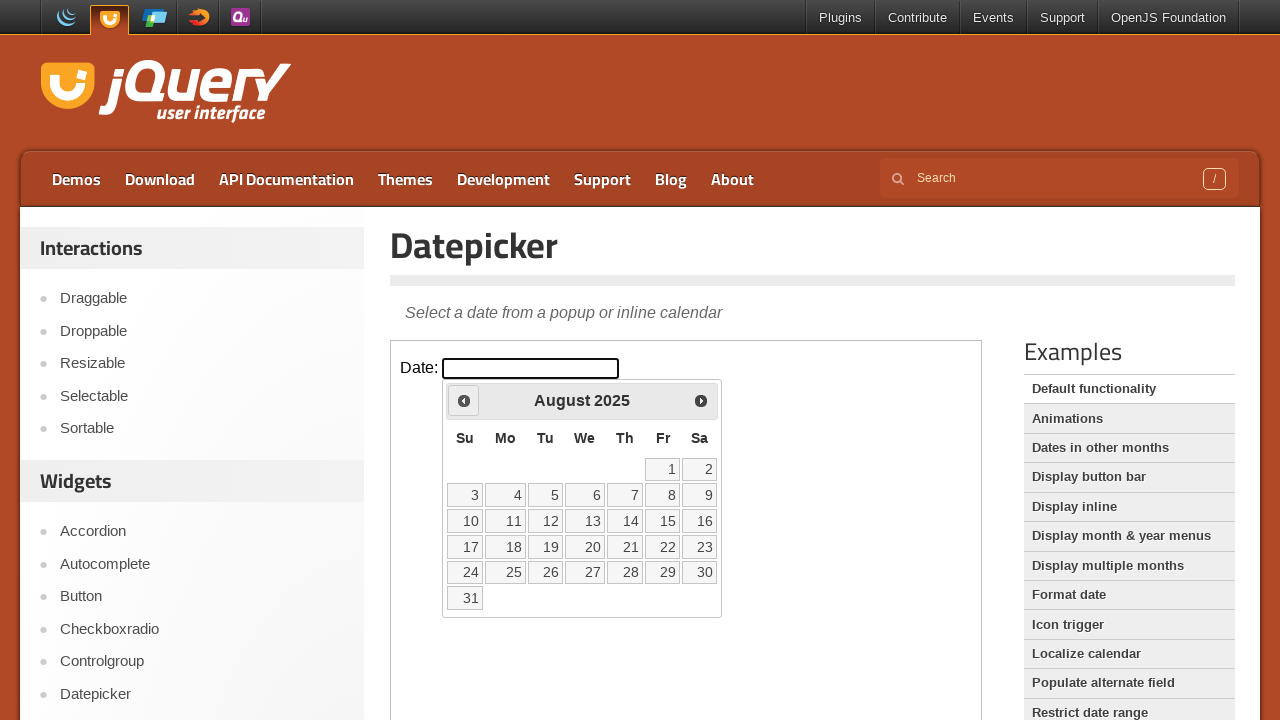

Clicked previous button to navigate to earlier months at (464, 400) on iframe.demo-frame >> internal:control=enter-frame >> a.ui-datepicker-prev
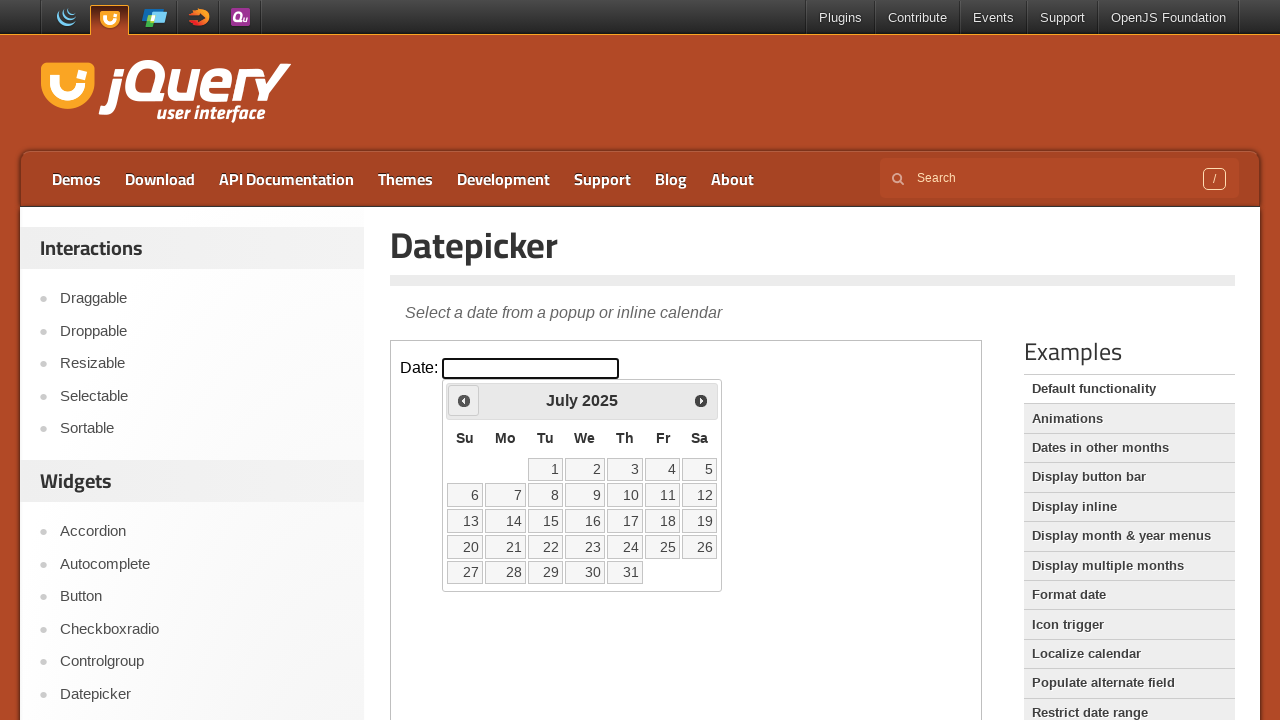

Waited for calendar to update after navigation
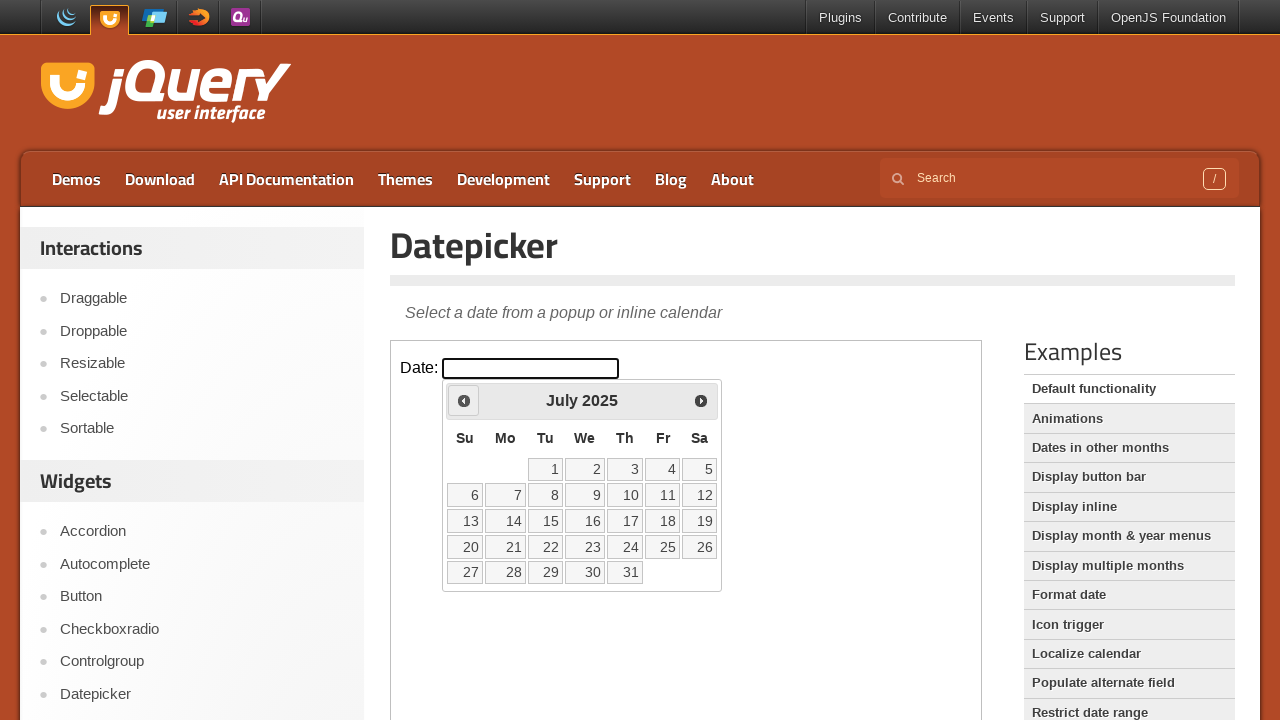

Retrieved current month/year display: July 2025
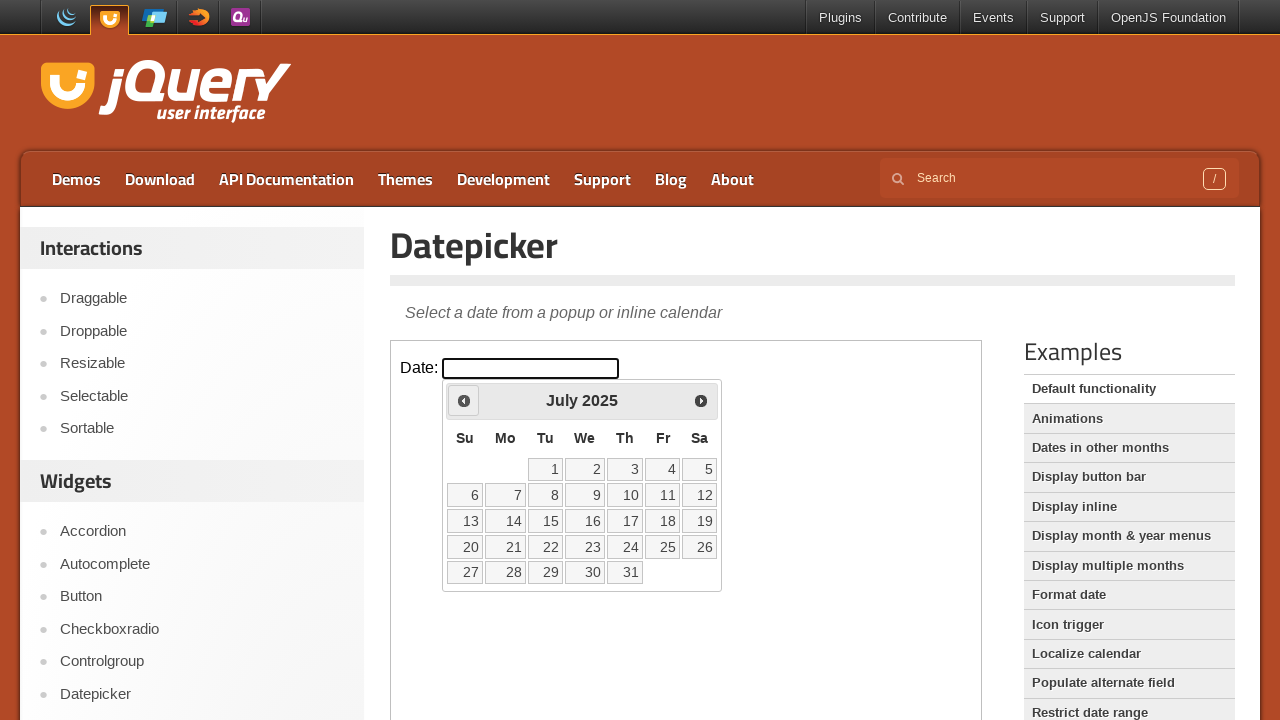

Clicked previous button to navigate to earlier months at (464, 400) on iframe.demo-frame >> internal:control=enter-frame >> a.ui-datepicker-prev
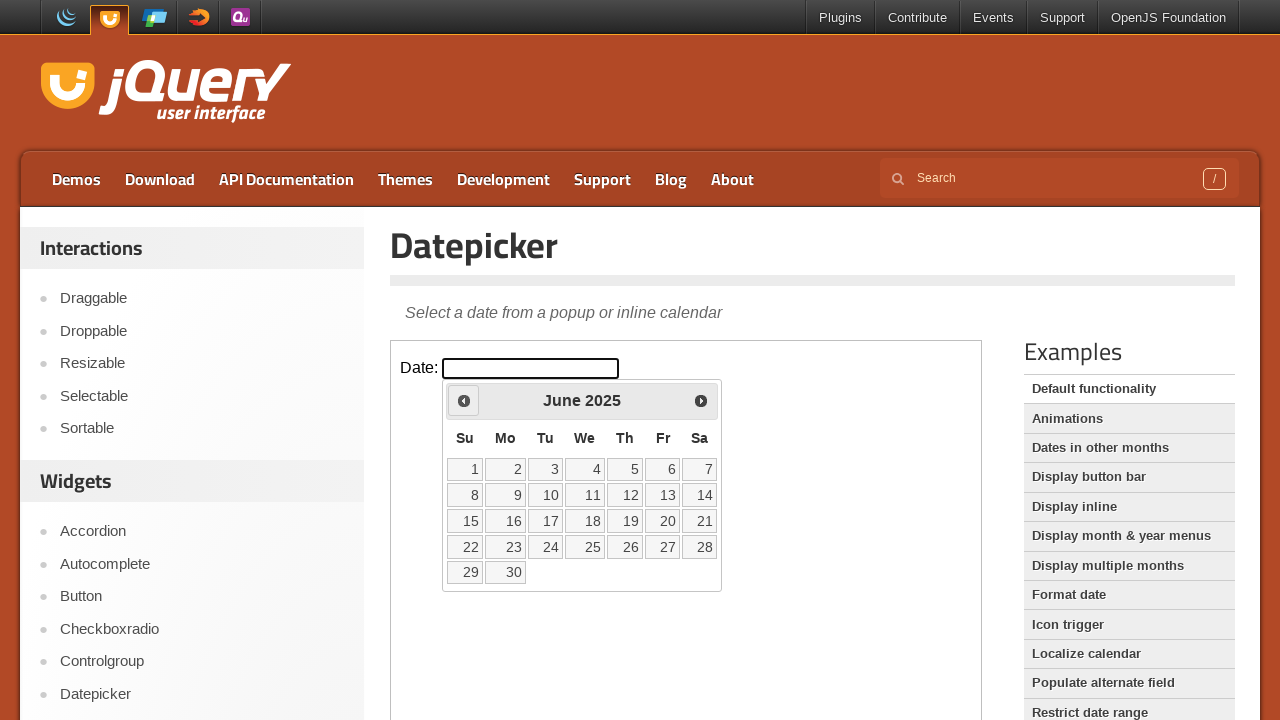

Waited for calendar to update after navigation
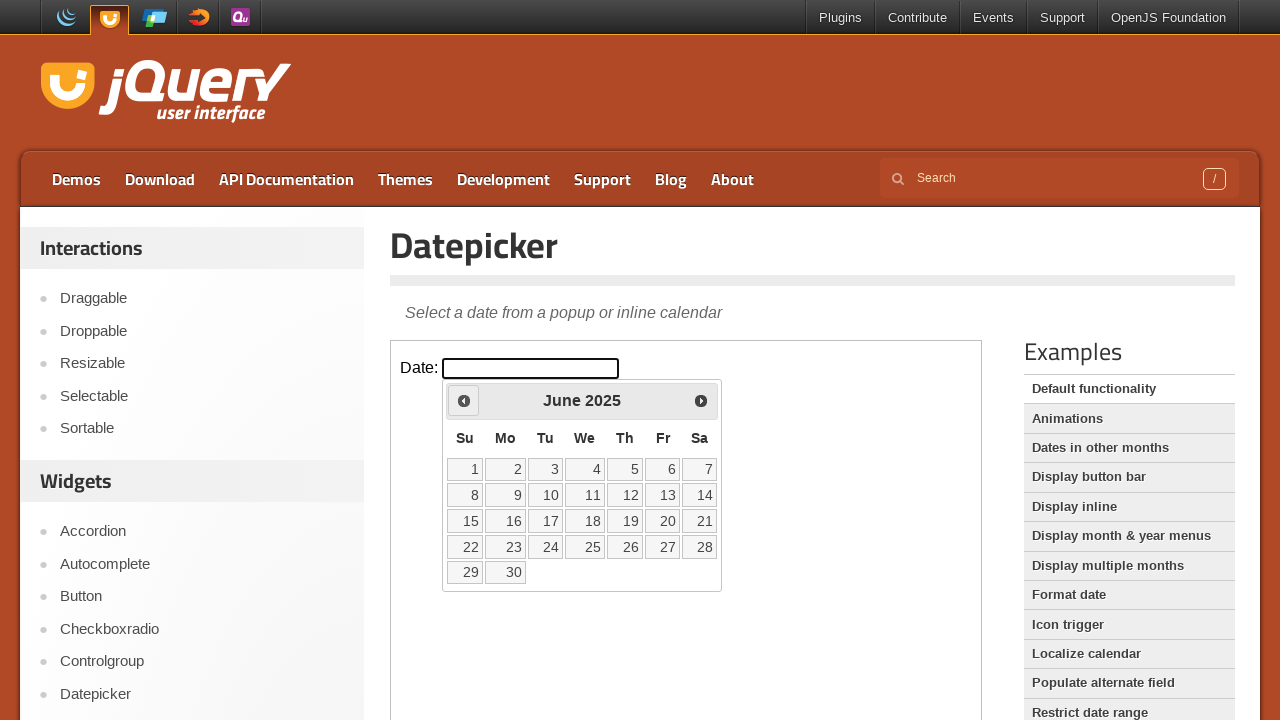

Retrieved current month/year display: June 2025
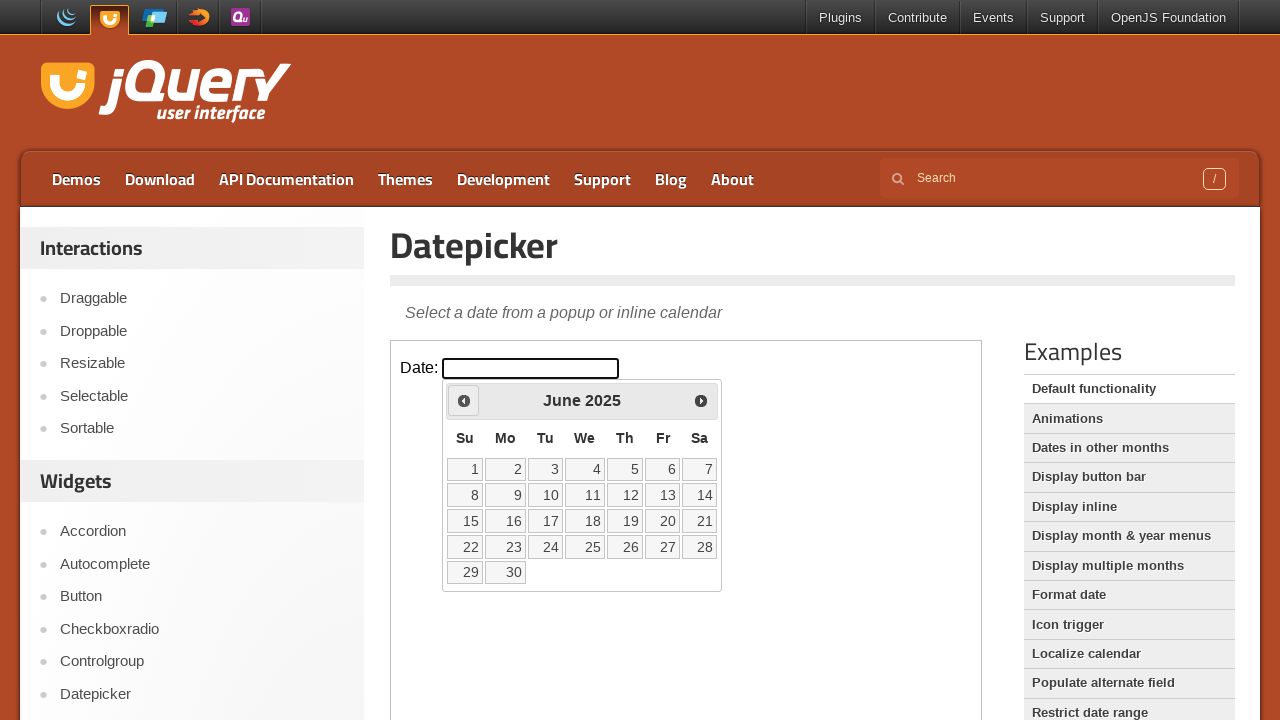

Clicked previous button to navigate to earlier months at (464, 400) on iframe.demo-frame >> internal:control=enter-frame >> a.ui-datepicker-prev
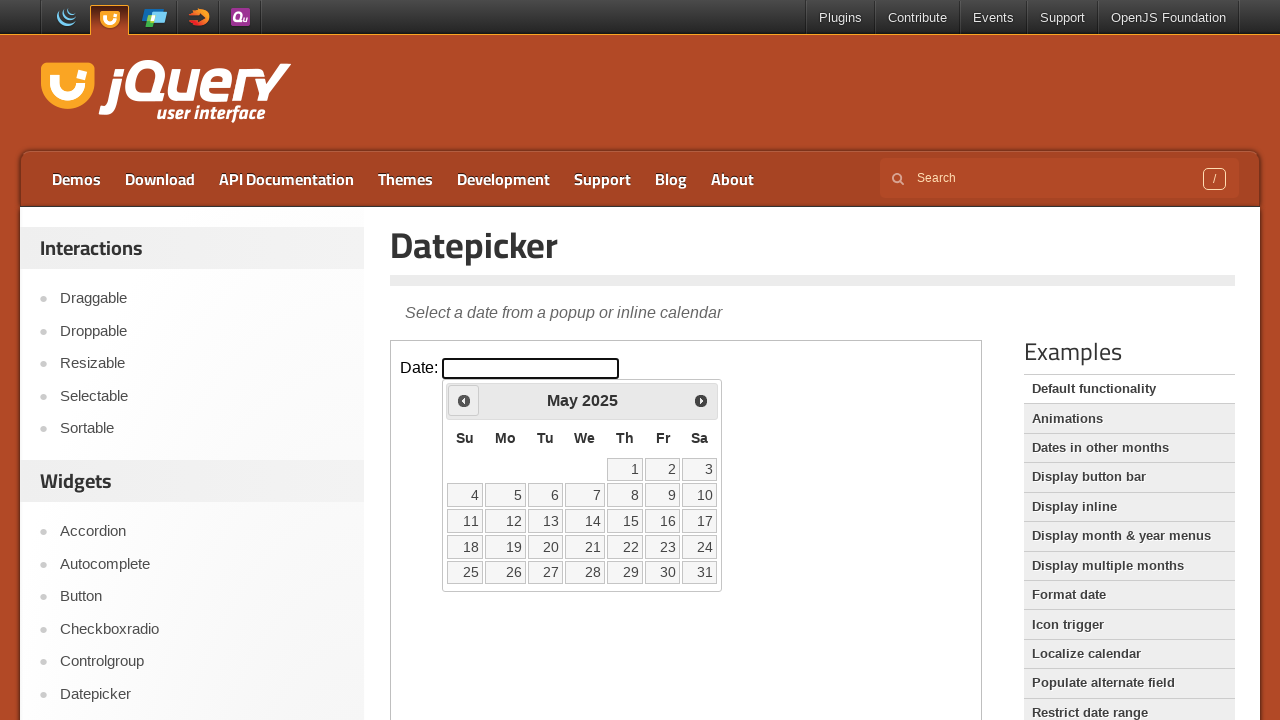

Waited for calendar to update after navigation
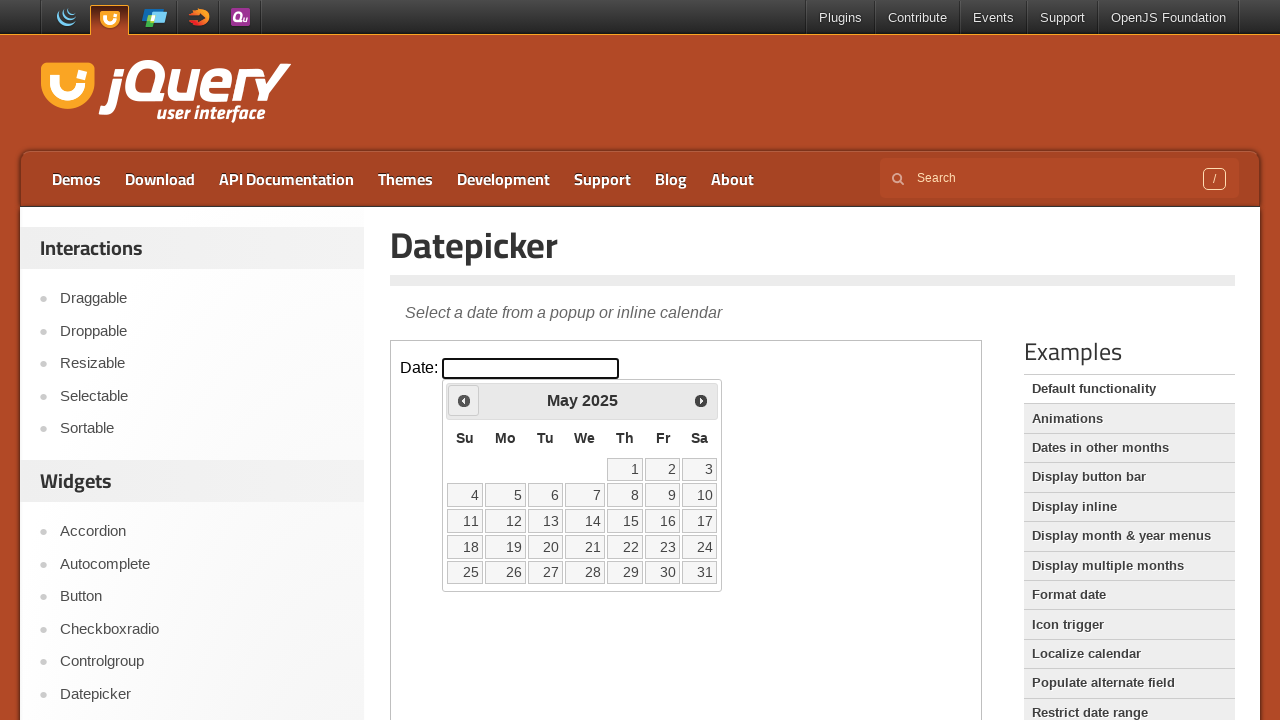

Retrieved current month/year display: May 2025
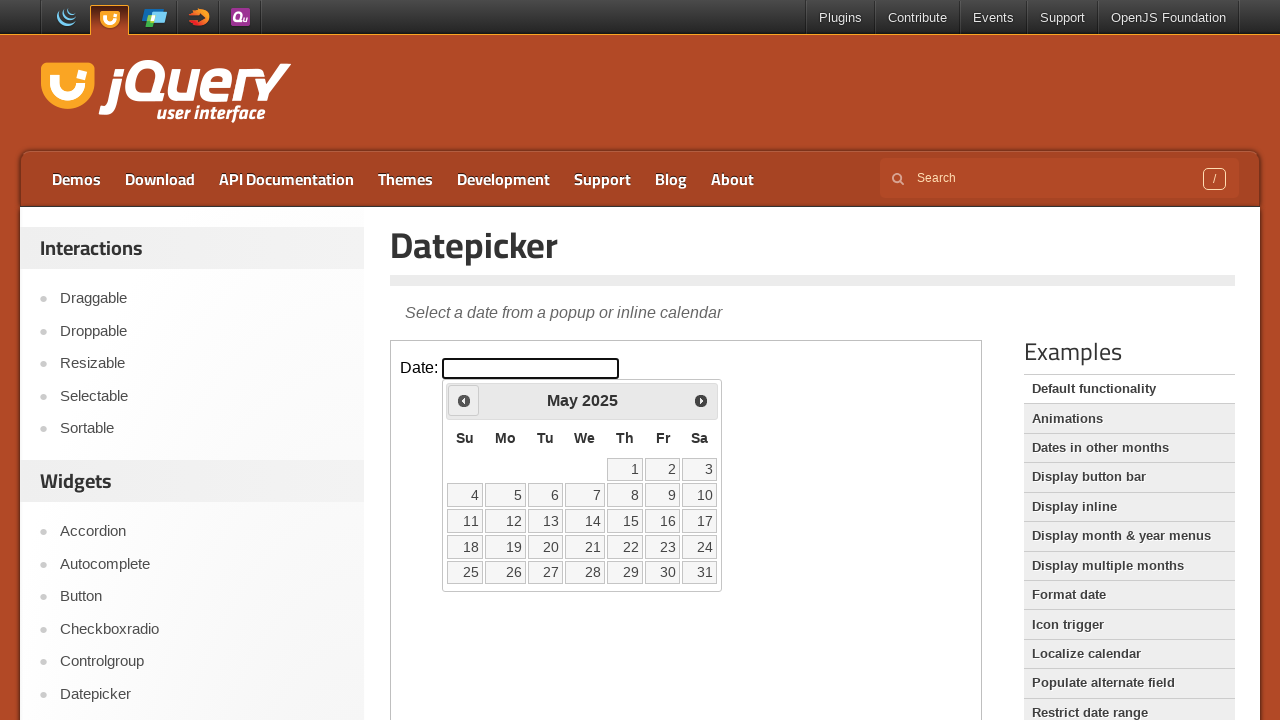

Clicked previous button to navigate to earlier months at (464, 400) on iframe.demo-frame >> internal:control=enter-frame >> a.ui-datepicker-prev
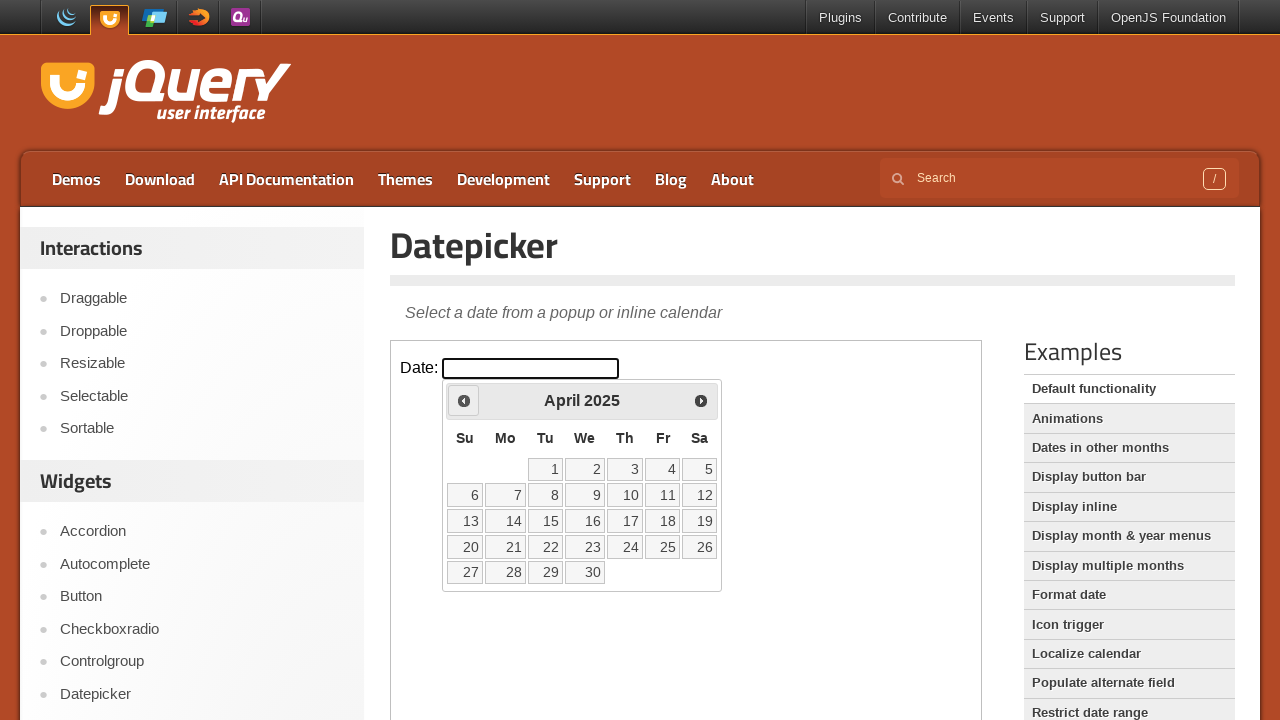

Waited for calendar to update after navigation
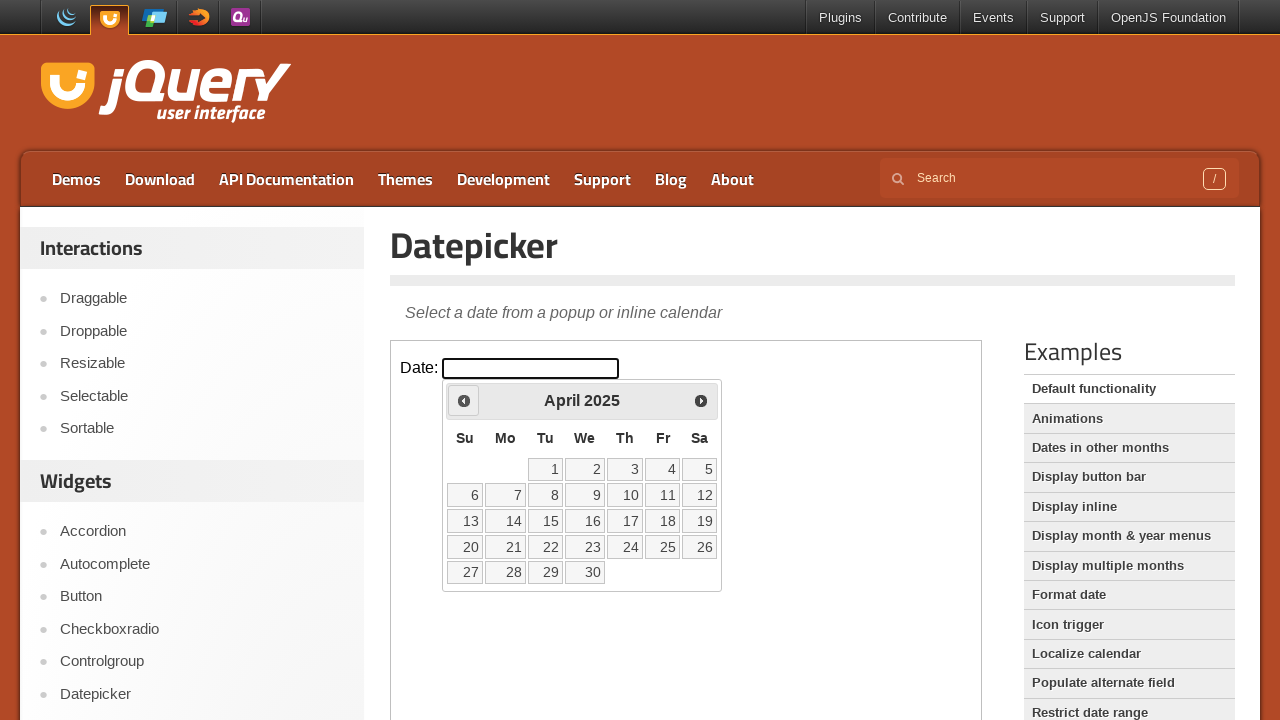

Retrieved current month/year display: April 2025
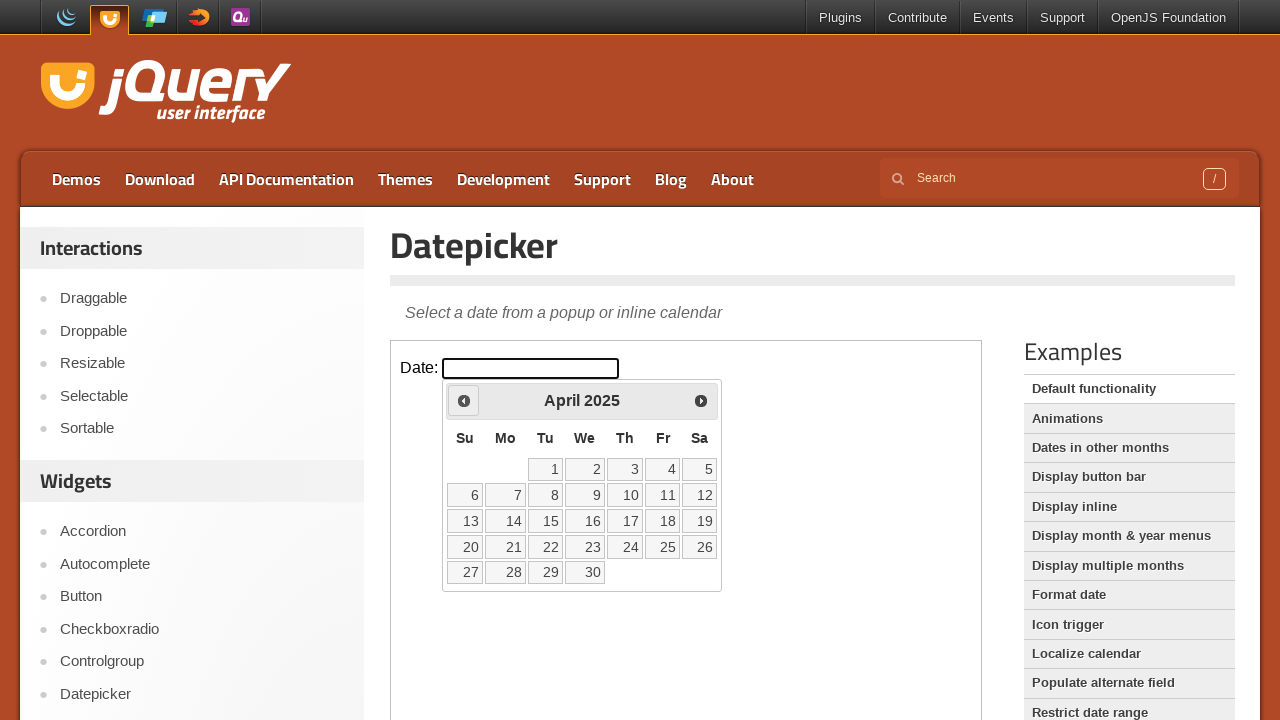

Clicked previous button to navigate to earlier months at (464, 400) on iframe.demo-frame >> internal:control=enter-frame >> a.ui-datepicker-prev
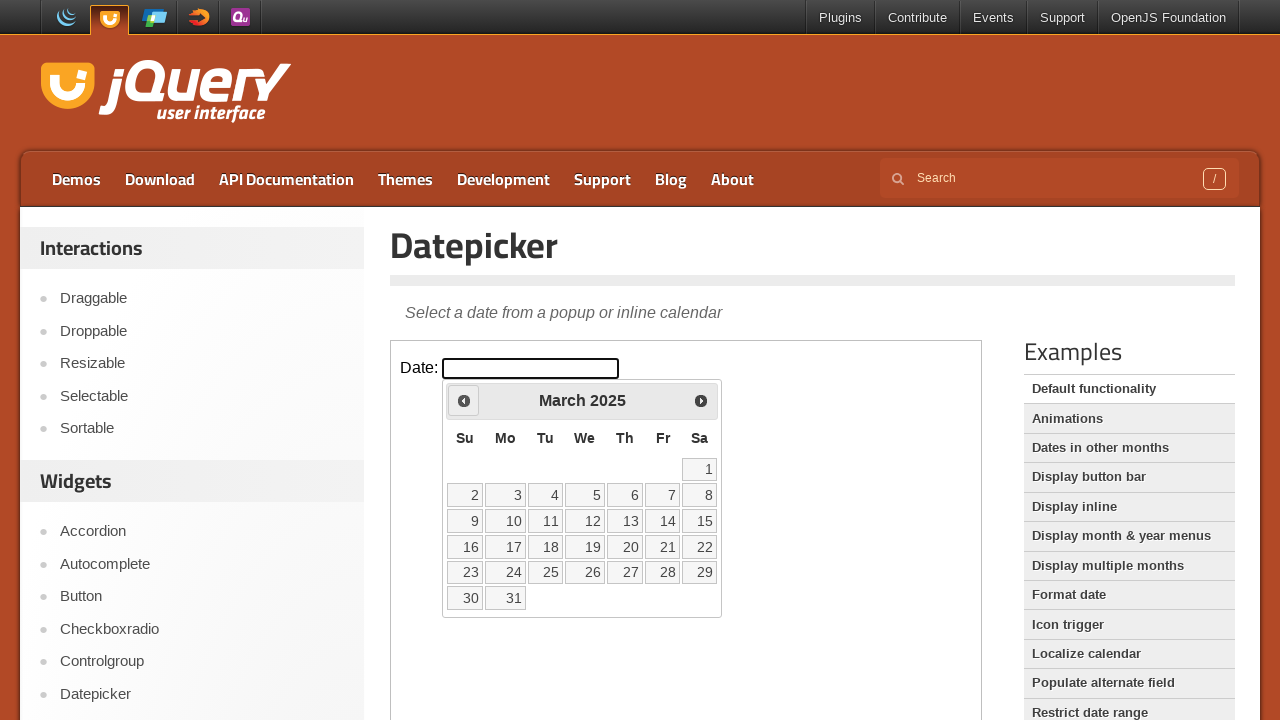

Waited for calendar to update after navigation
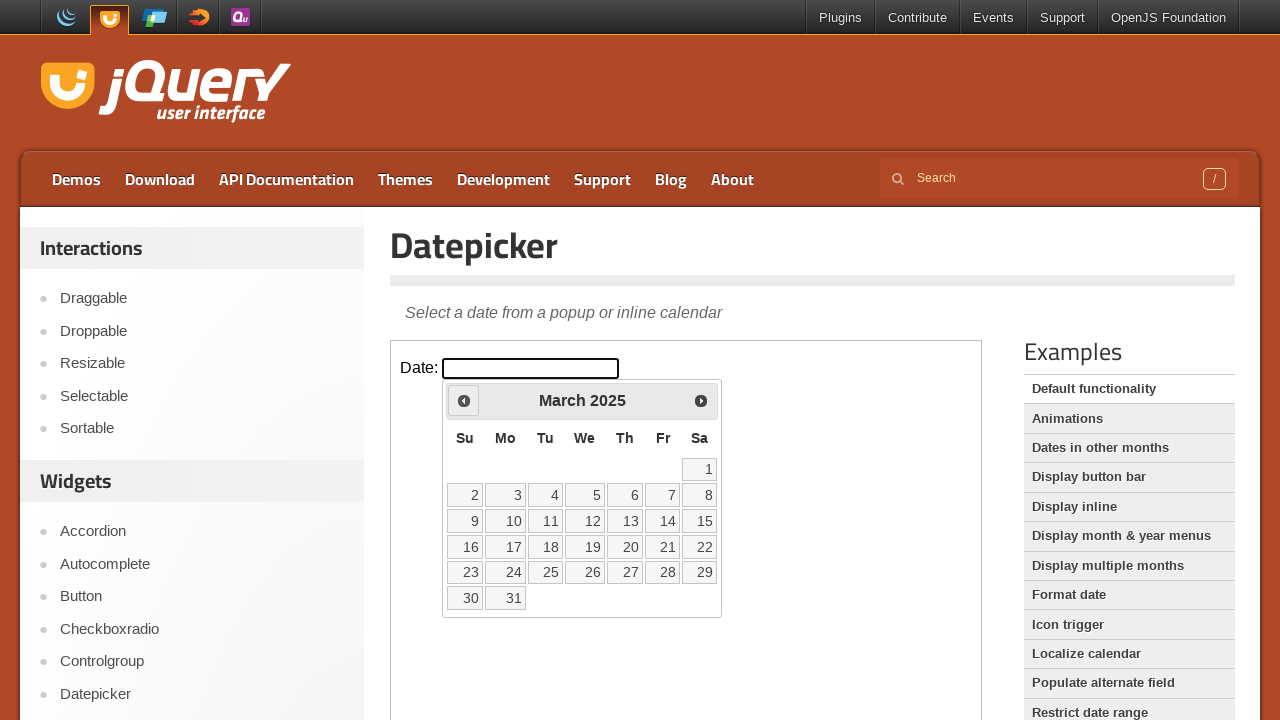

Retrieved current month/year display: March 2025
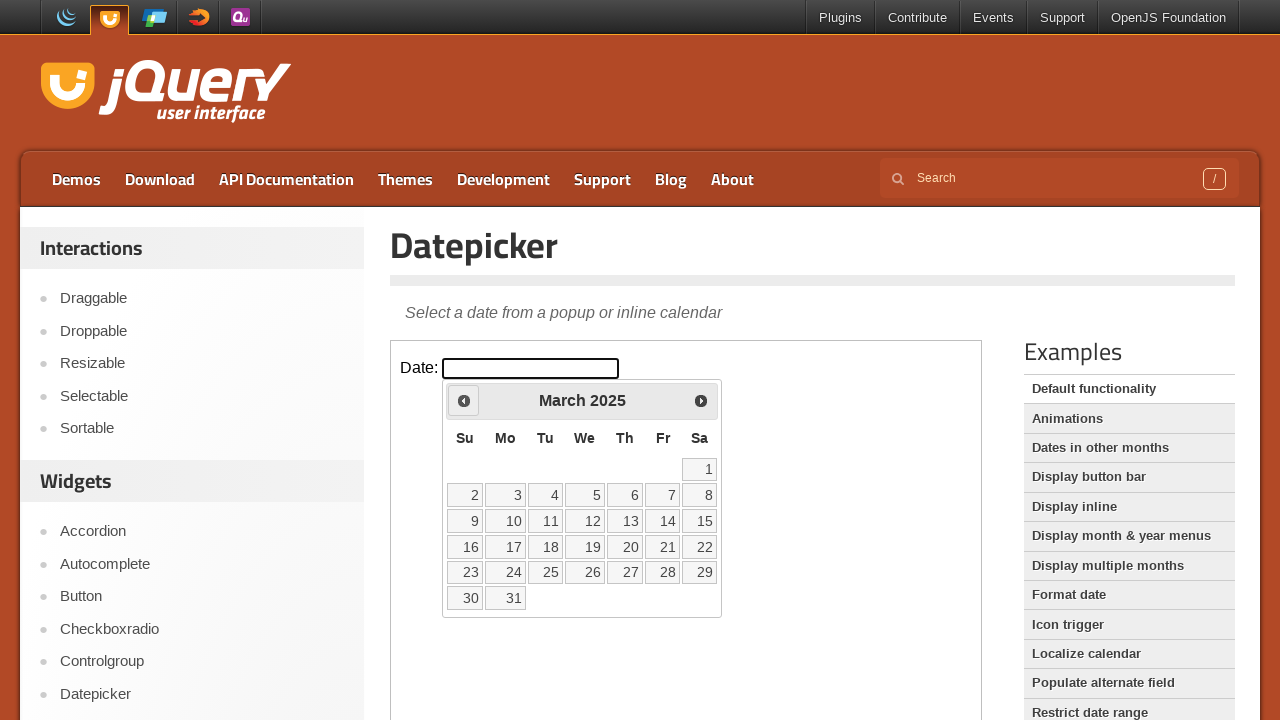

Clicked previous button to navigate to earlier months at (464, 400) on iframe.demo-frame >> internal:control=enter-frame >> a.ui-datepicker-prev
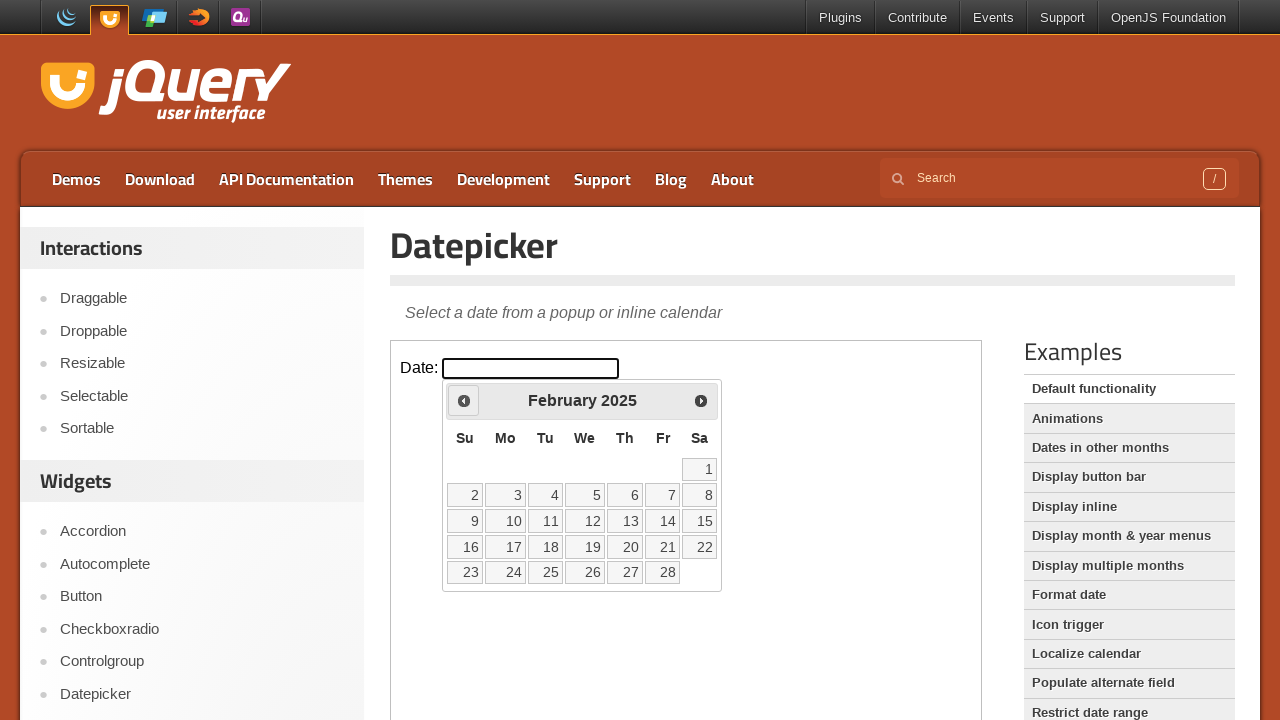

Waited for calendar to update after navigation
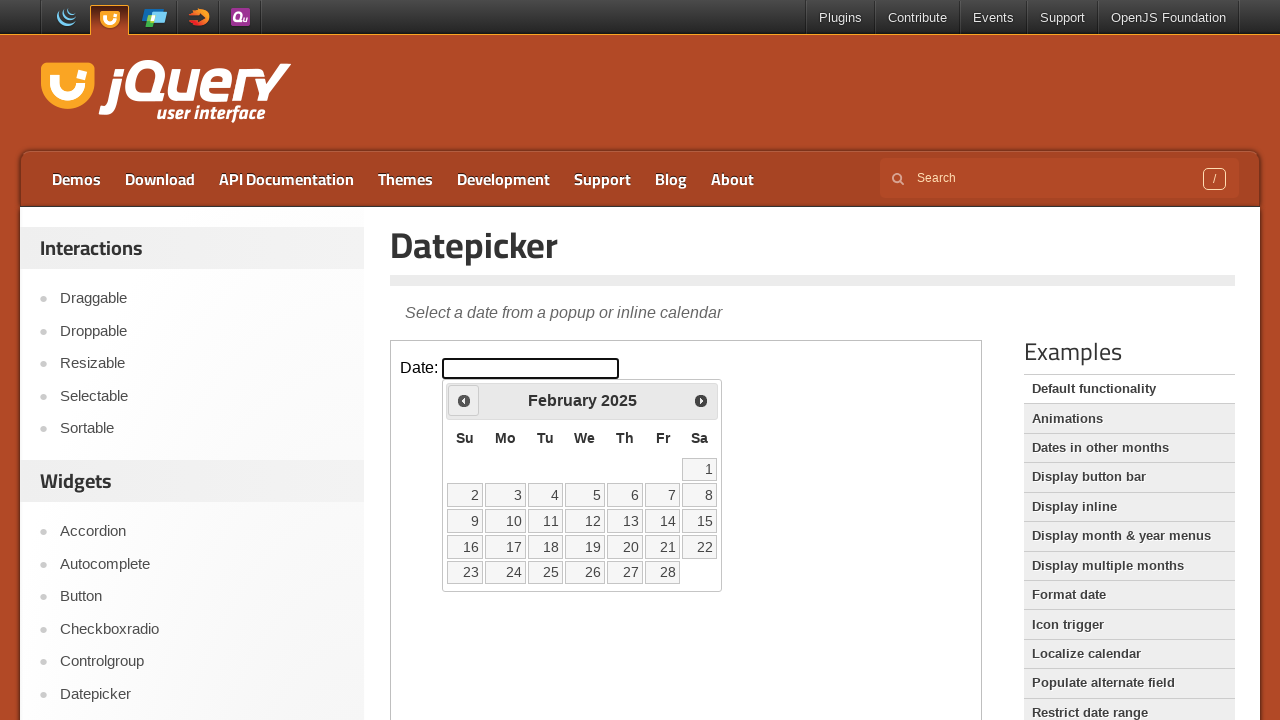

Retrieved current month/year display: February 2025
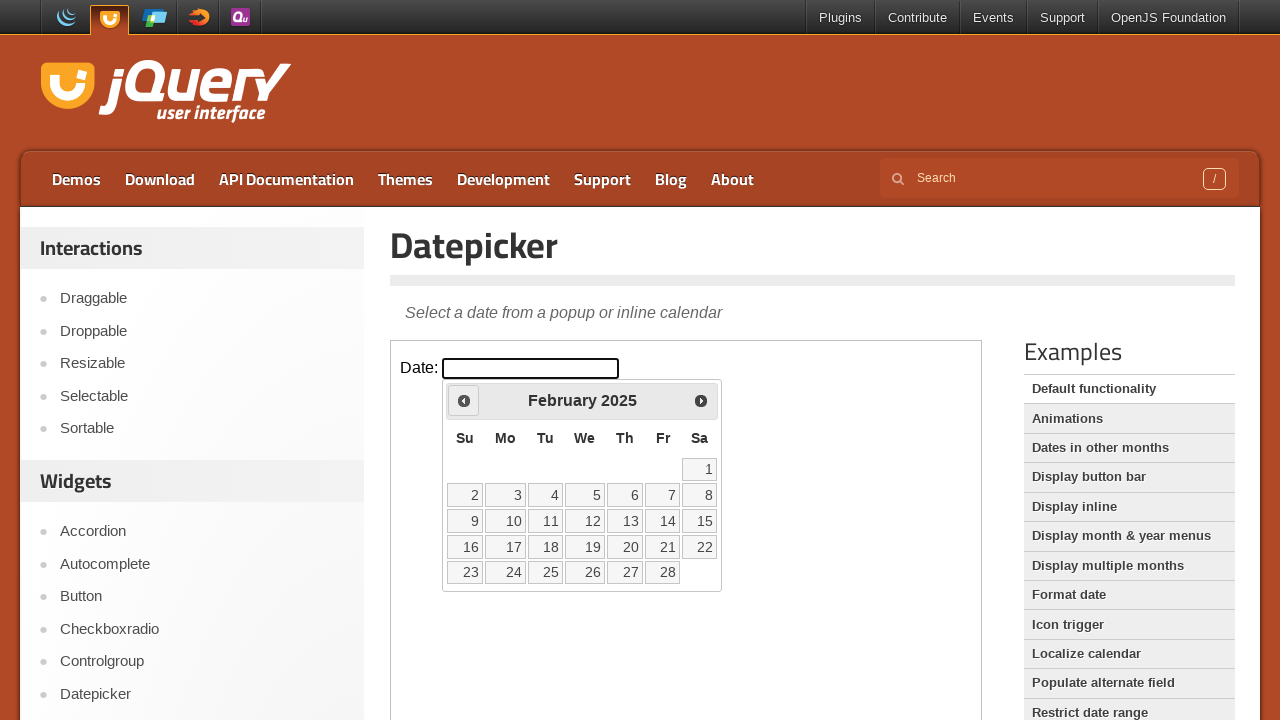

Clicked previous button to navigate to earlier months at (464, 400) on iframe.demo-frame >> internal:control=enter-frame >> a.ui-datepicker-prev
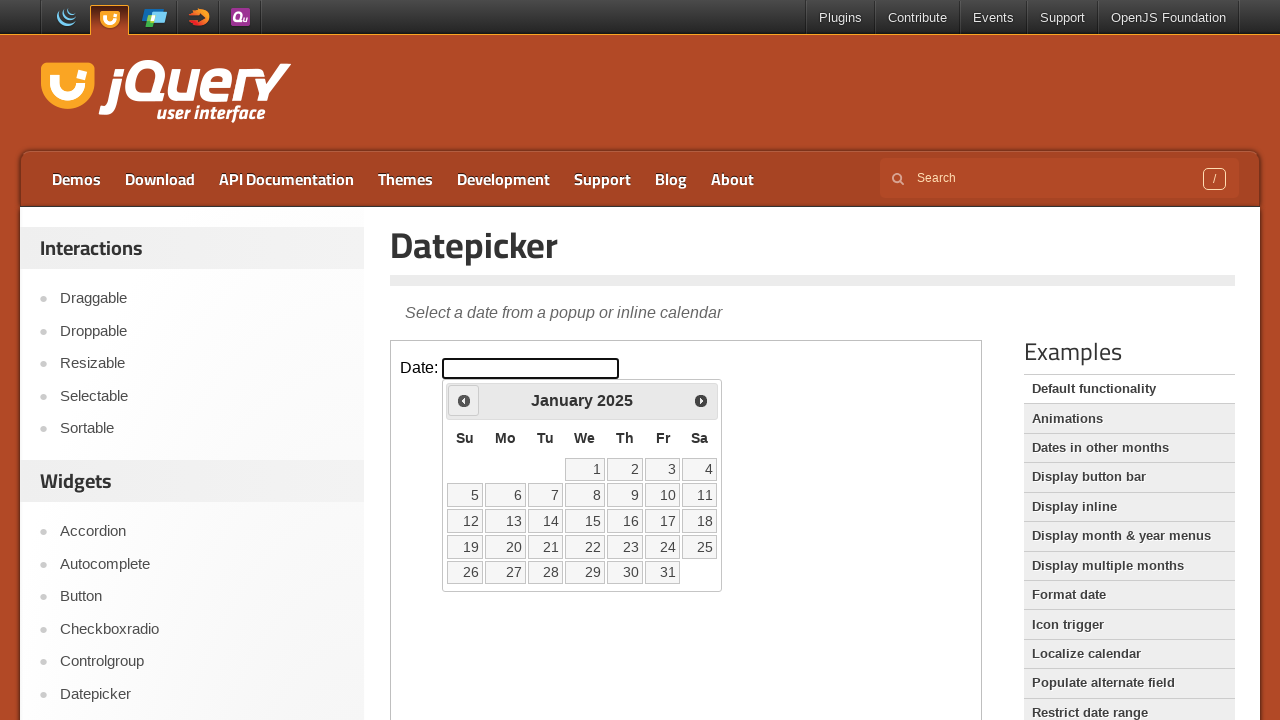

Waited for calendar to update after navigation
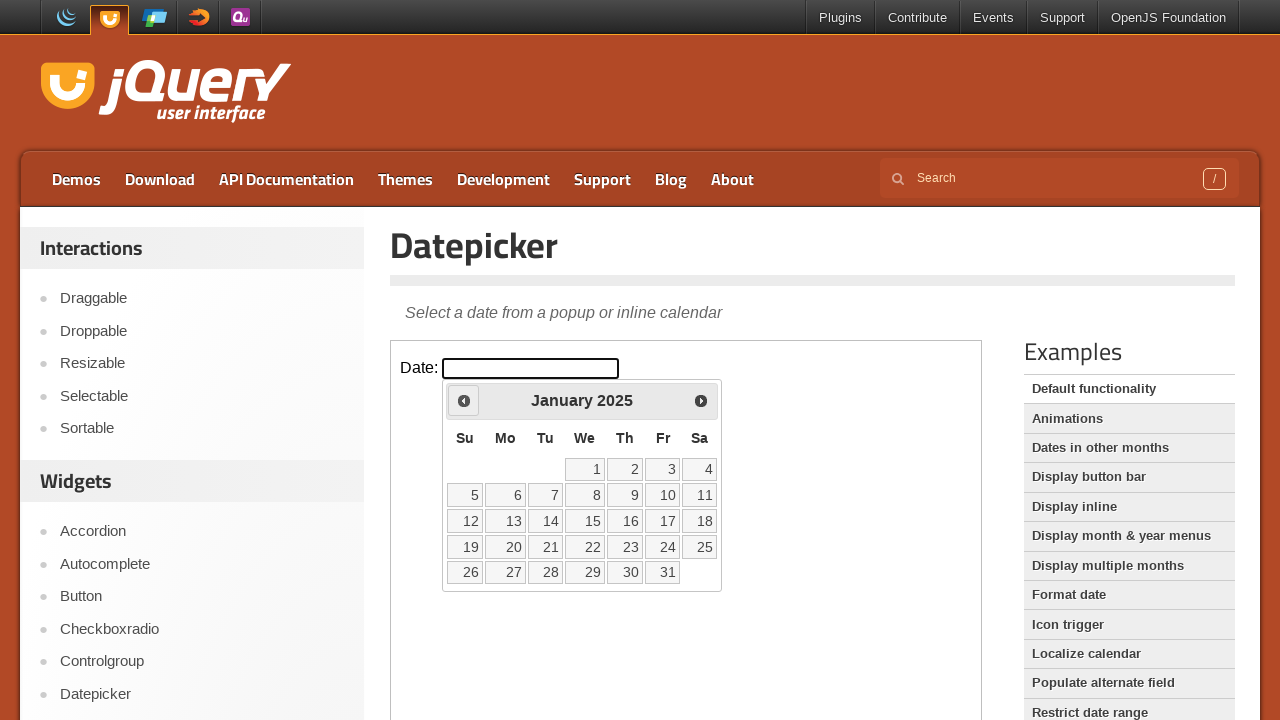

Retrieved current month/year display: January 2025
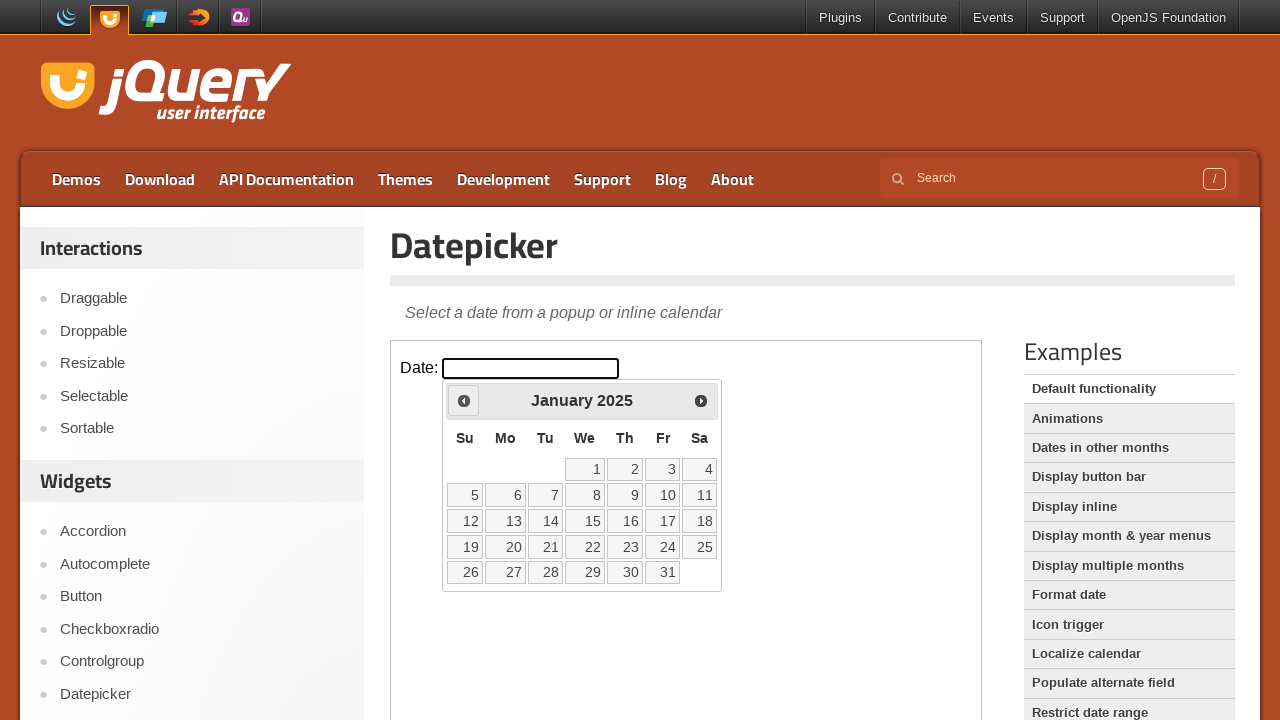

Clicked previous button to navigate to earlier months at (464, 400) on iframe.demo-frame >> internal:control=enter-frame >> a.ui-datepicker-prev
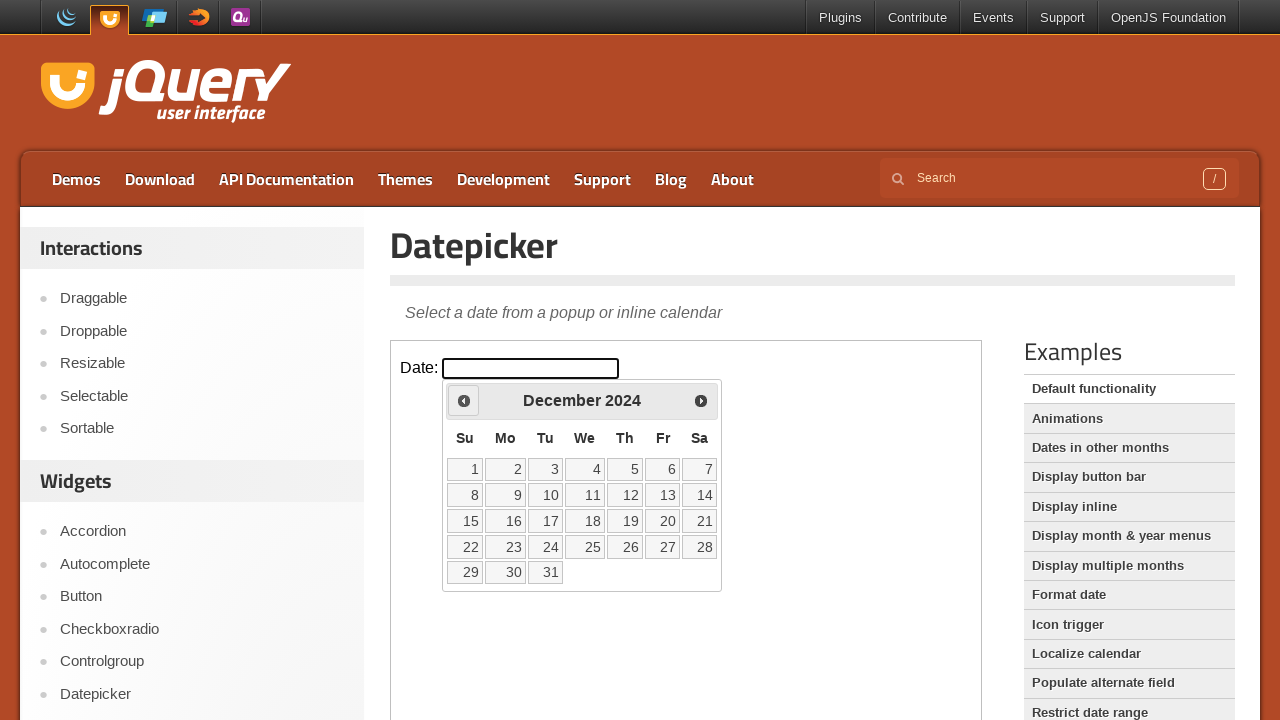

Waited for calendar to update after navigation
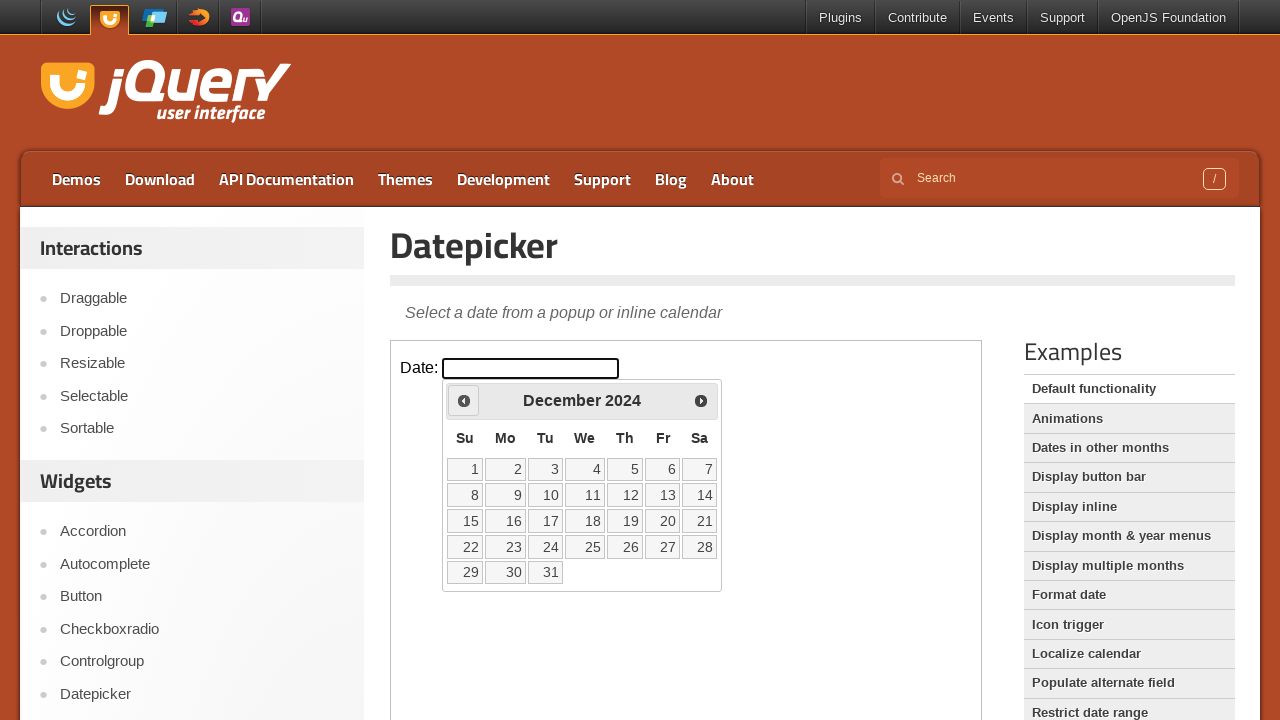

Retrieved current month/year display: December 2024
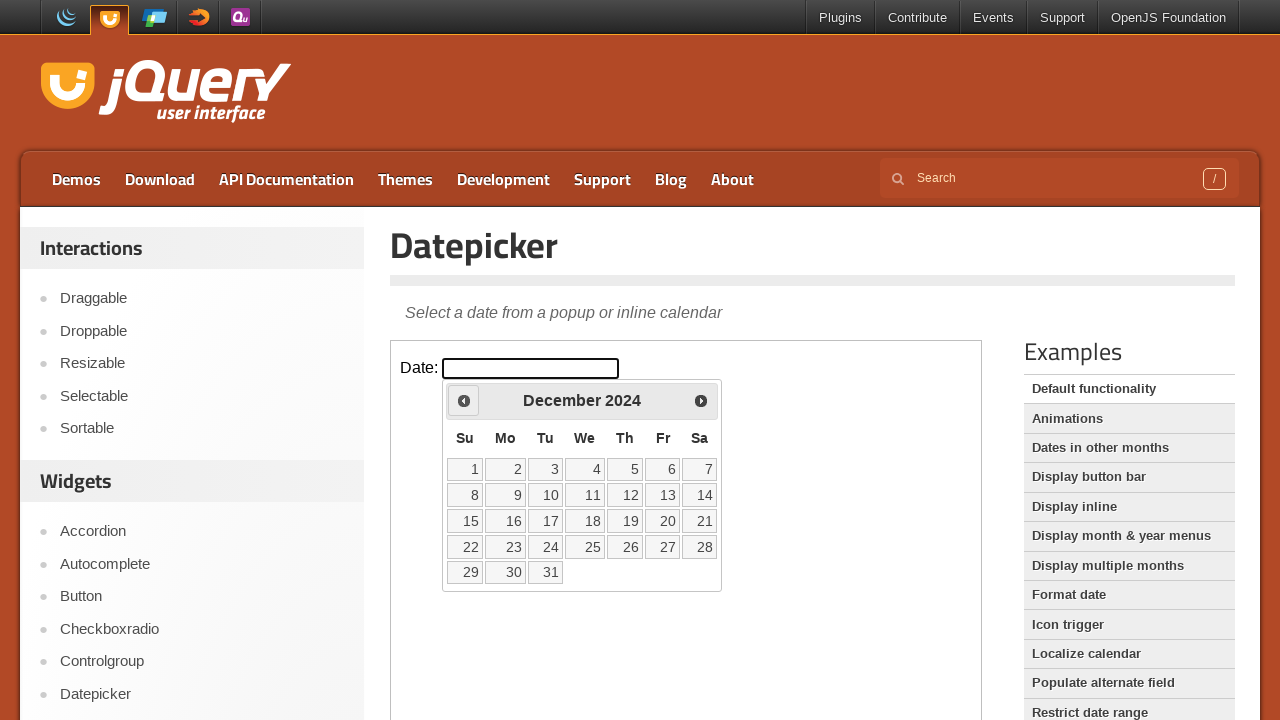

Clicked previous button to navigate to earlier months at (464, 400) on iframe.demo-frame >> internal:control=enter-frame >> a.ui-datepicker-prev
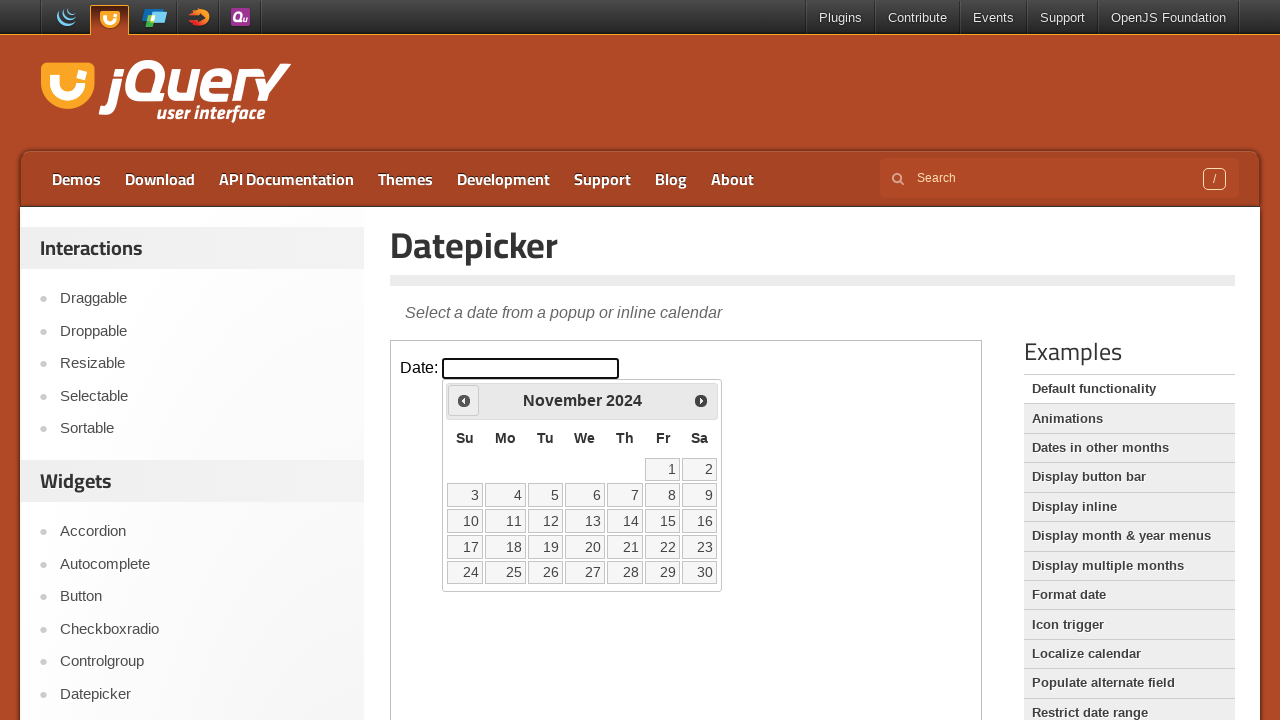

Waited for calendar to update after navigation
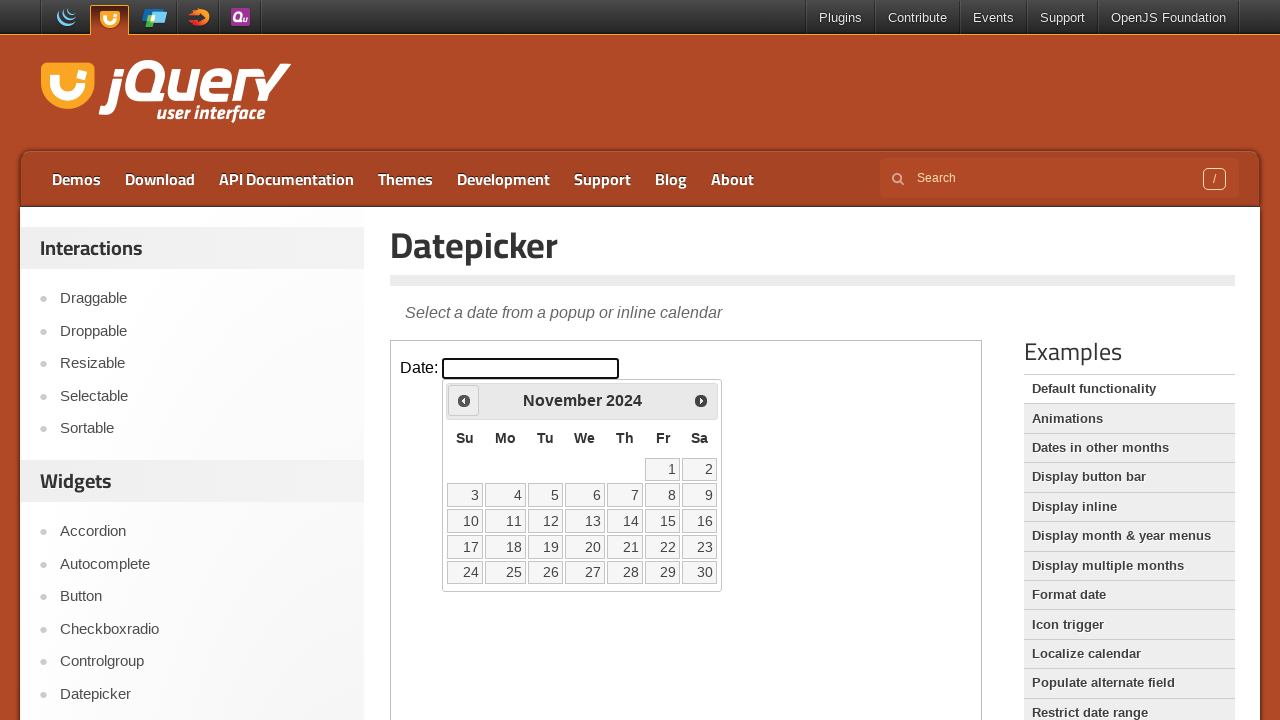

Retrieved current month/year display: November 2024
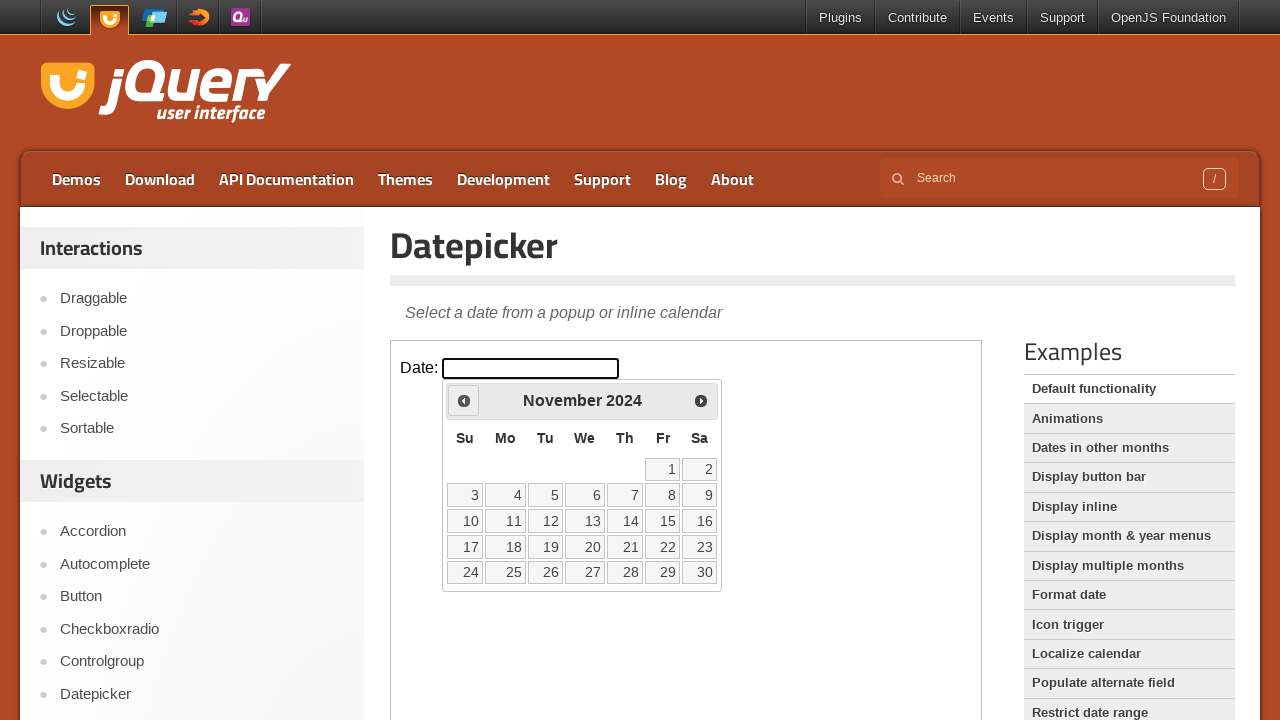

Clicked previous button to navigate to earlier months at (464, 400) on iframe.demo-frame >> internal:control=enter-frame >> a.ui-datepicker-prev
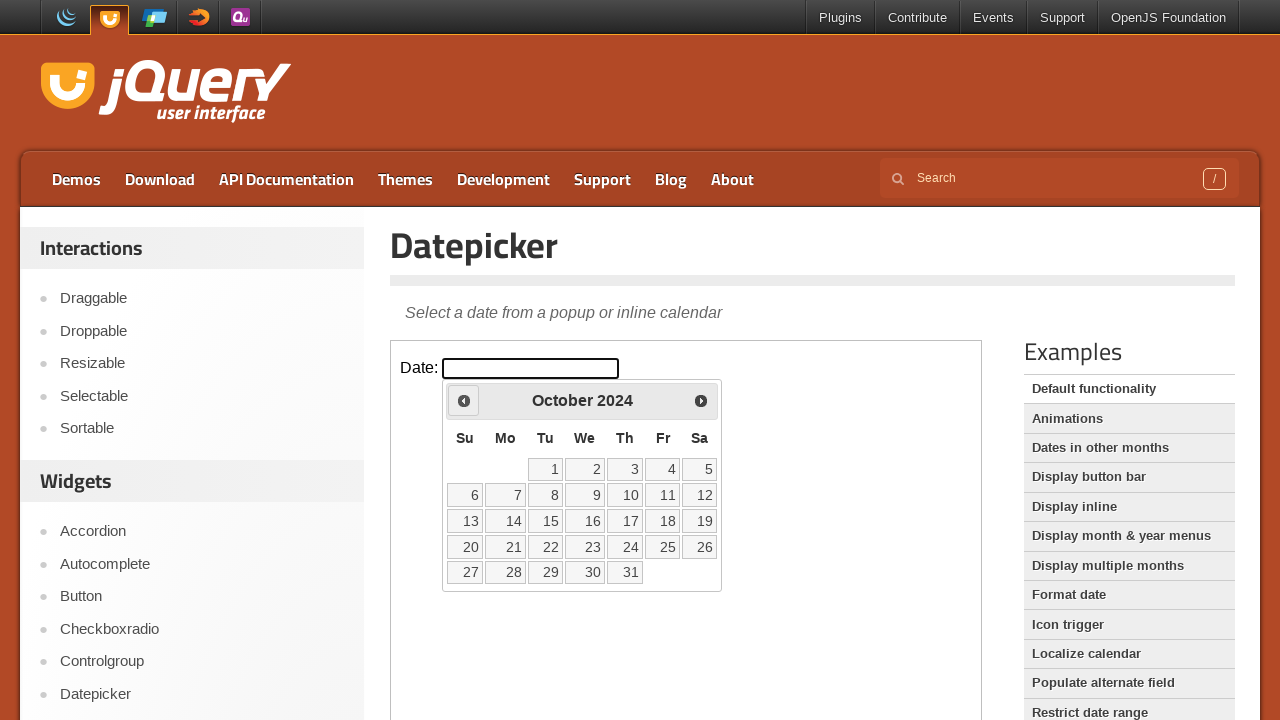

Waited for calendar to update after navigation
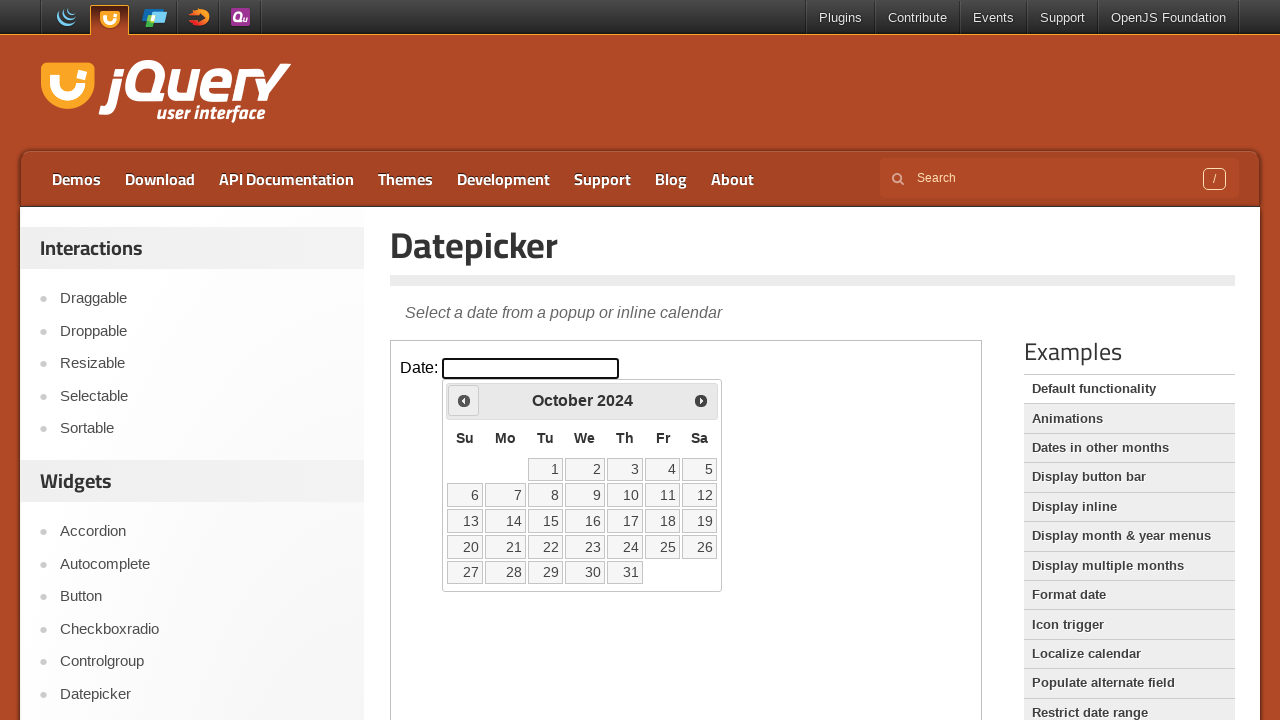

Retrieved current month/year display: October 2024
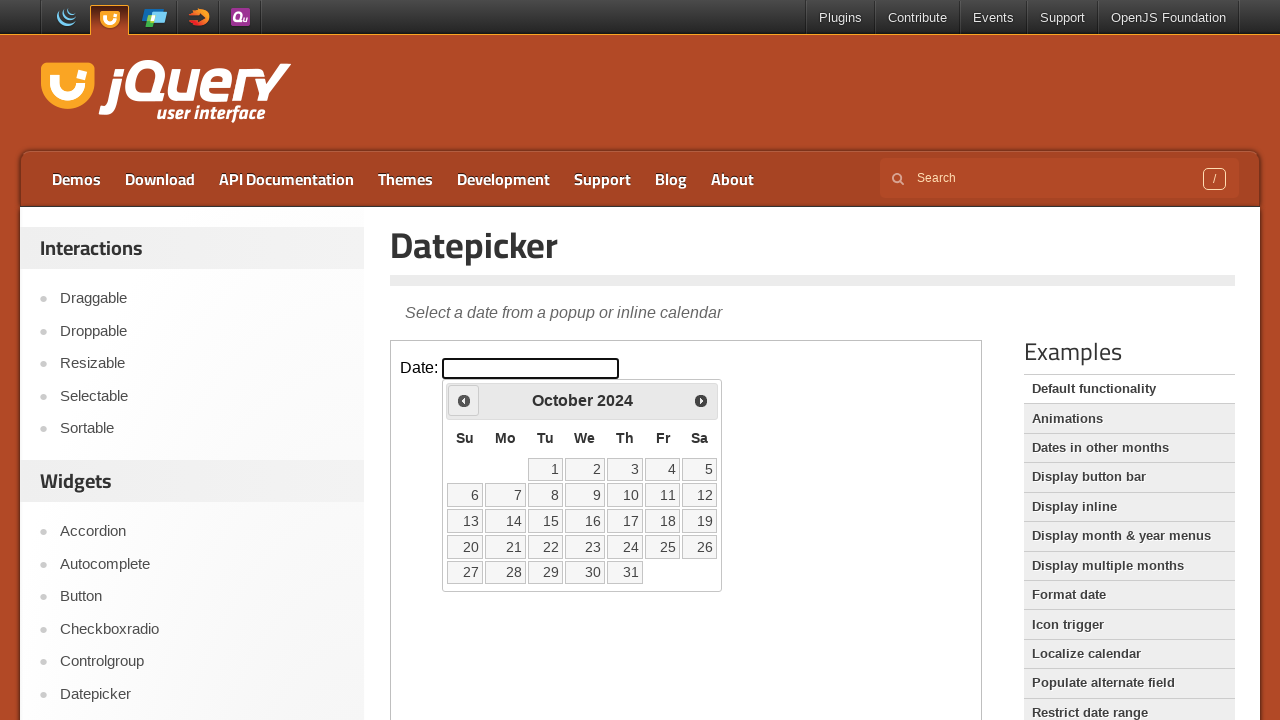

Clicked previous button to navigate to earlier months at (464, 400) on iframe.demo-frame >> internal:control=enter-frame >> a.ui-datepicker-prev
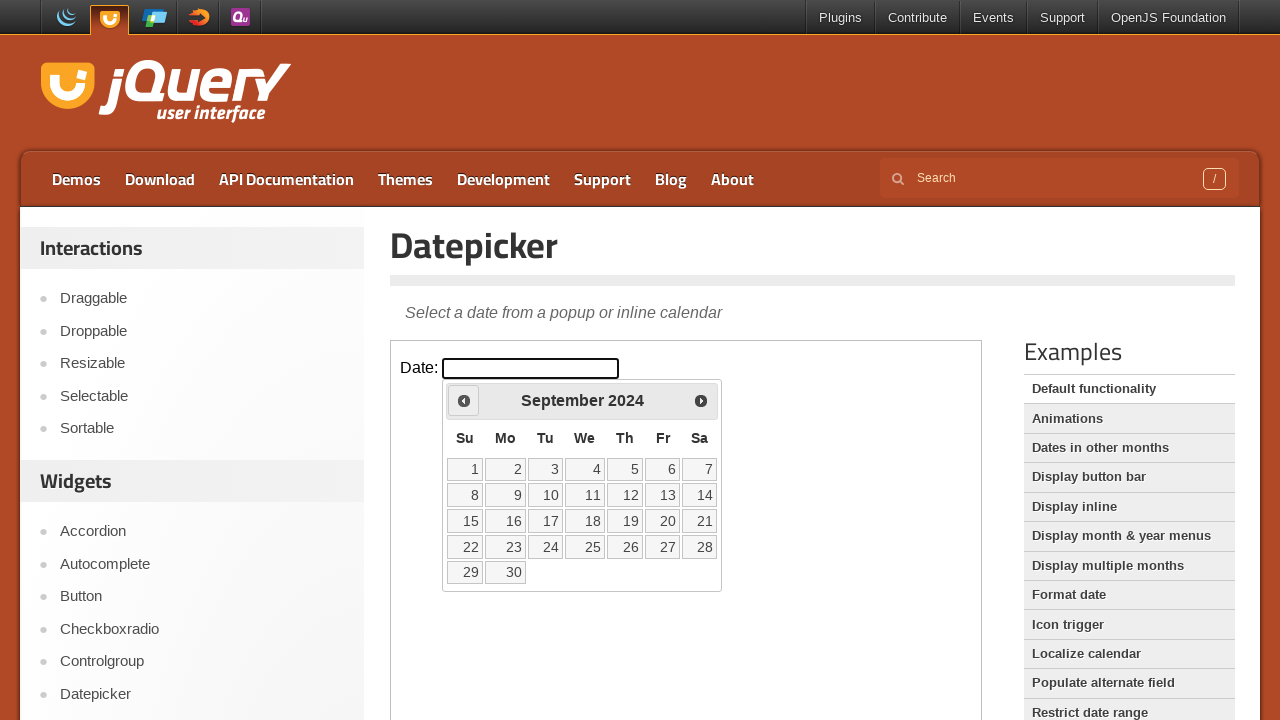

Waited for calendar to update after navigation
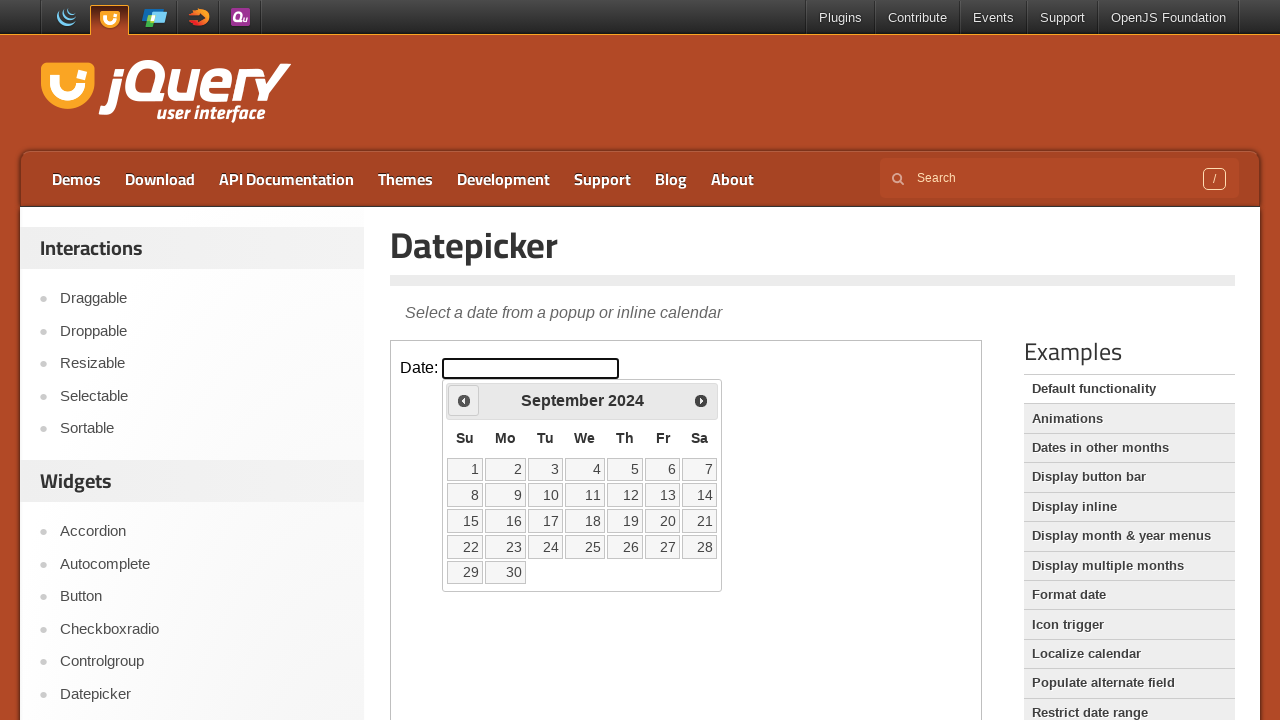

Retrieved current month/year display: September 2024
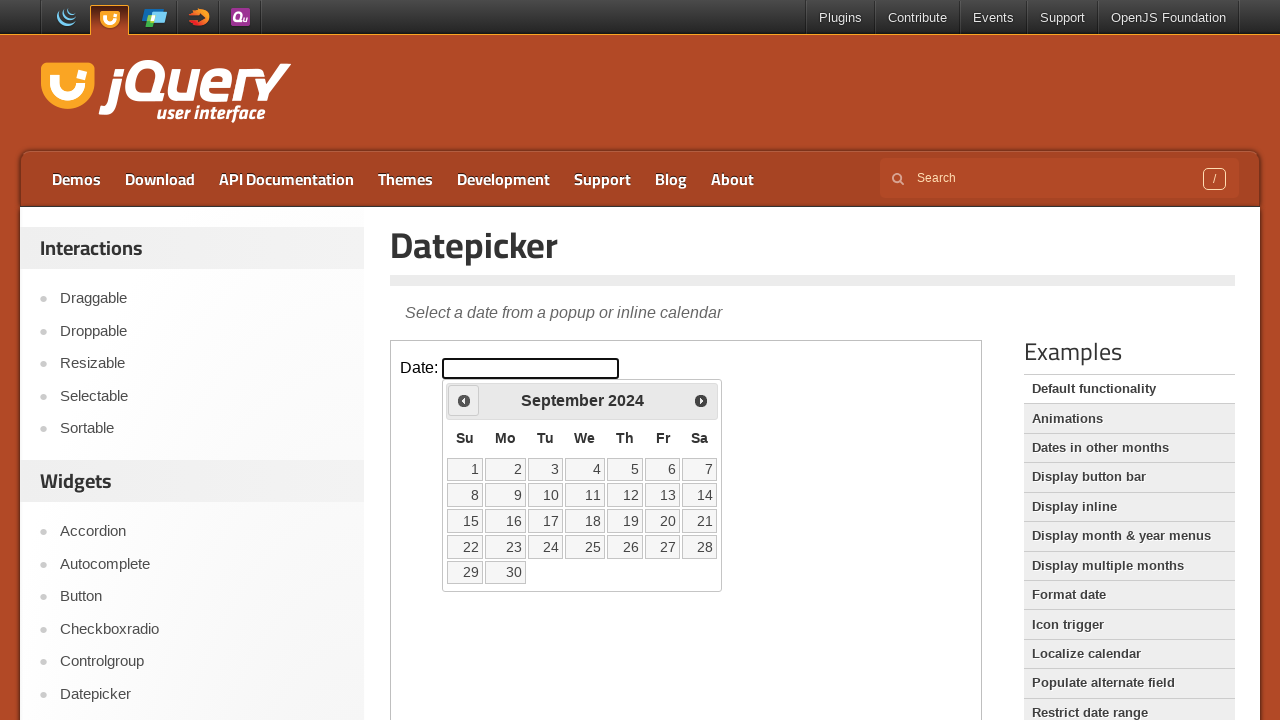

Clicked previous button to navigate to earlier months at (464, 400) on iframe.demo-frame >> internal:control=enter-frame >> a.ui-datepicker-prev
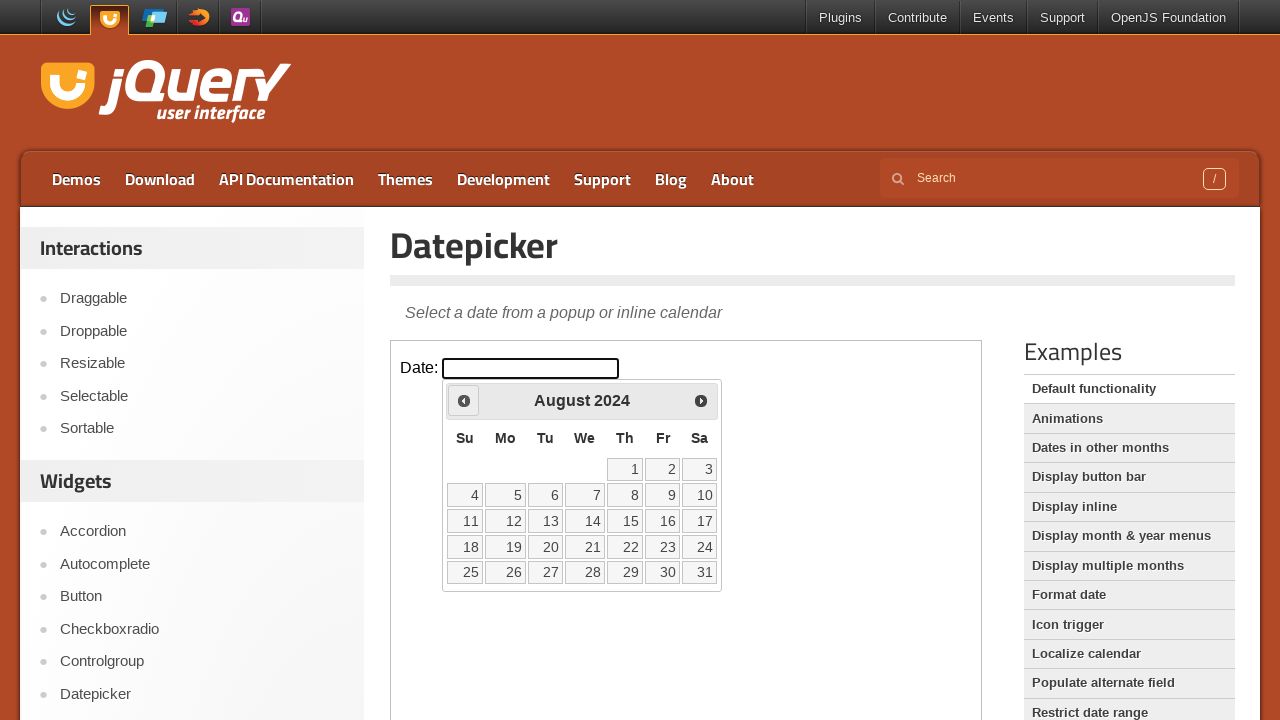

Waited for calendar to update after navigation
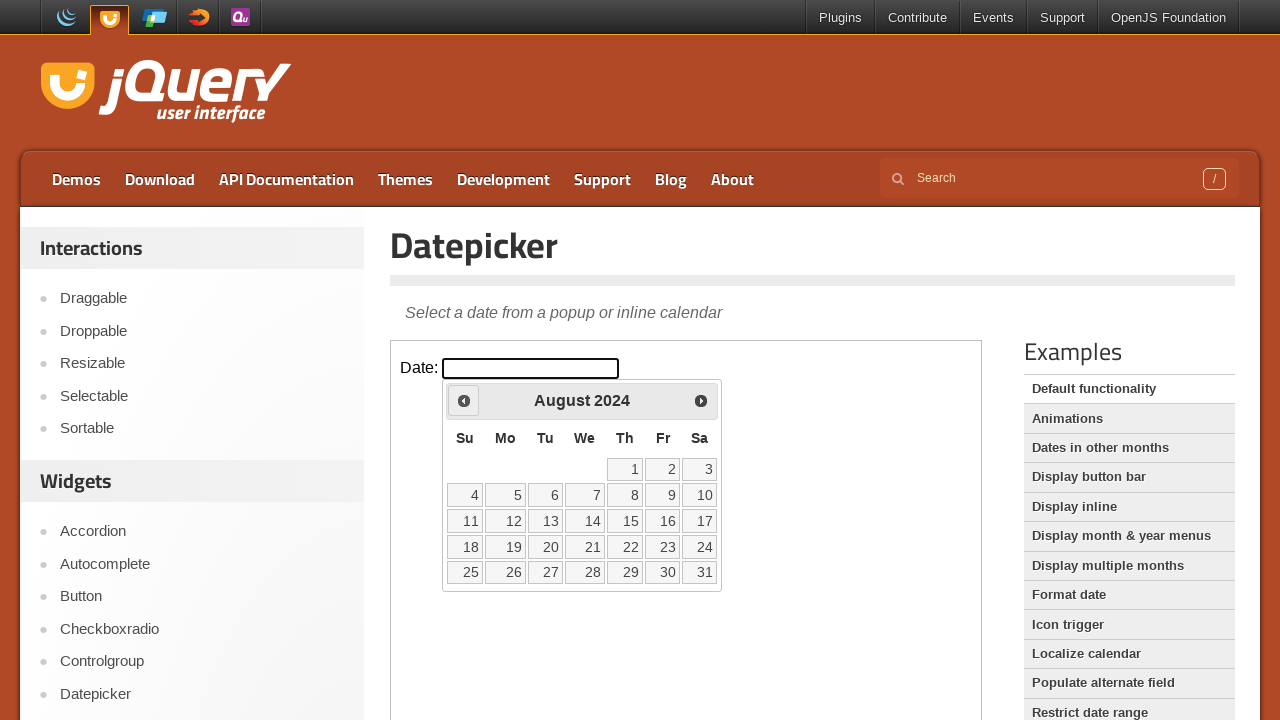

Retrieved current month/year display: August 2024
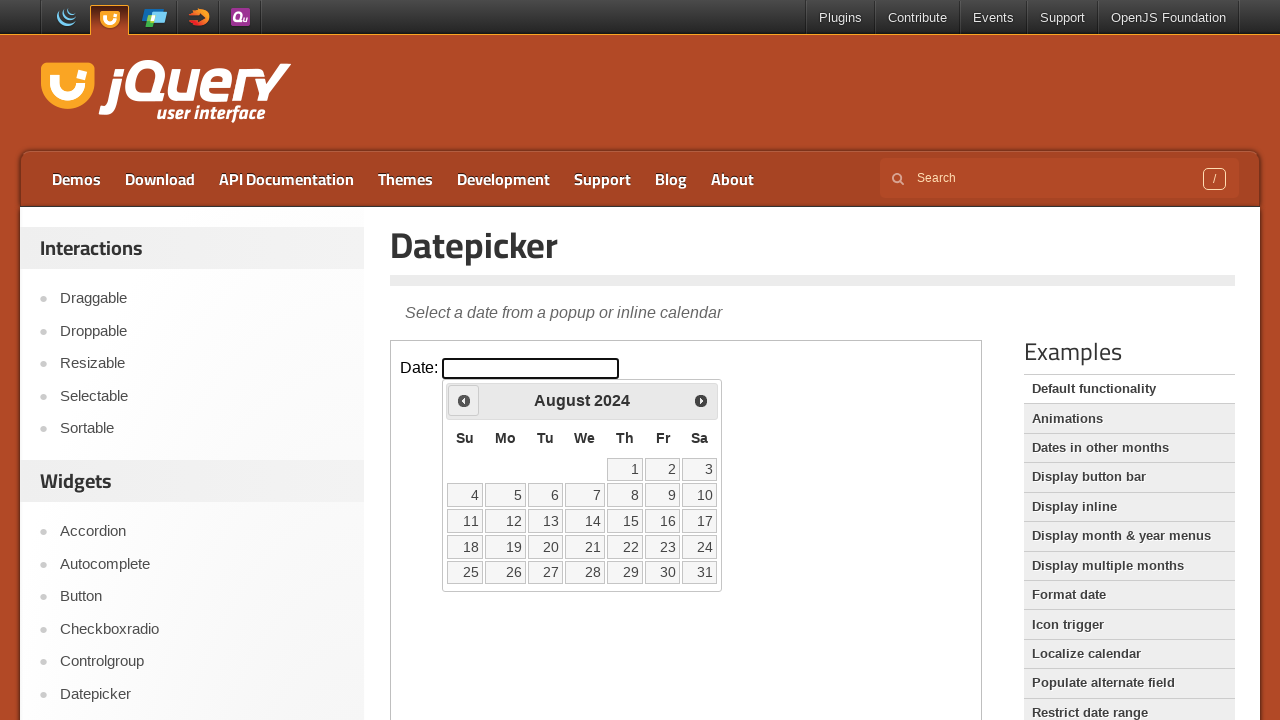

Clicked previous button to navigate to earlier months at (464, 400) on iframe.demo-frame >> internal:control=enter-frame >> a.ui-datepicker-prev
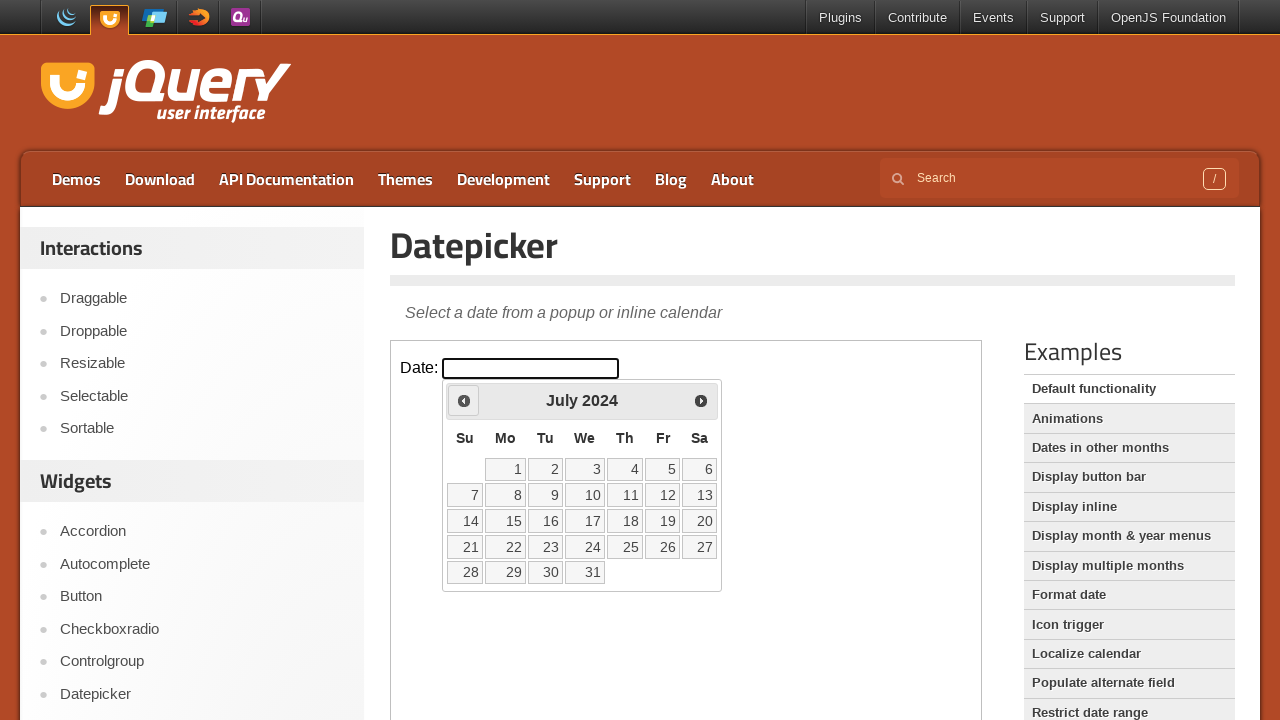

Waited for calendar to update after navigation
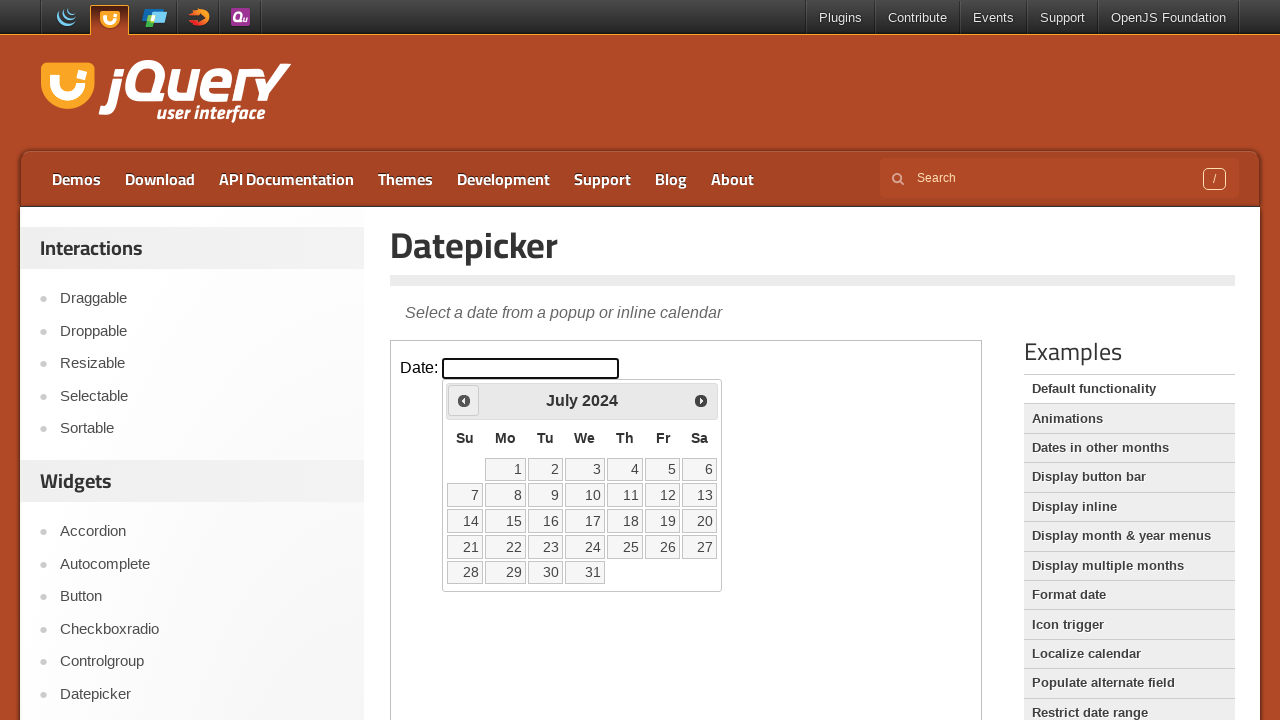

Retrieved current month/year display: July 2024
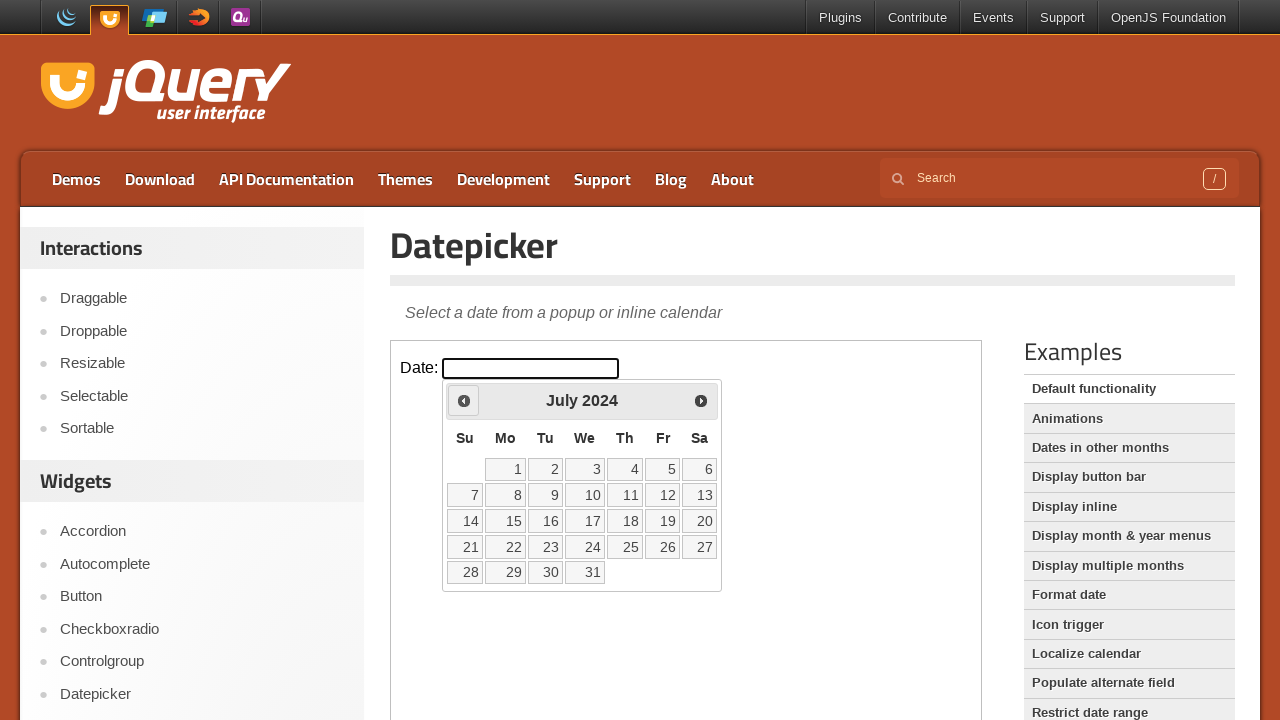

Clicked previous button to navigate to earlier months at (464, 400) on iframe.demo-frame >> internal:control=enter-frame >> a.ui-datepicker-prev
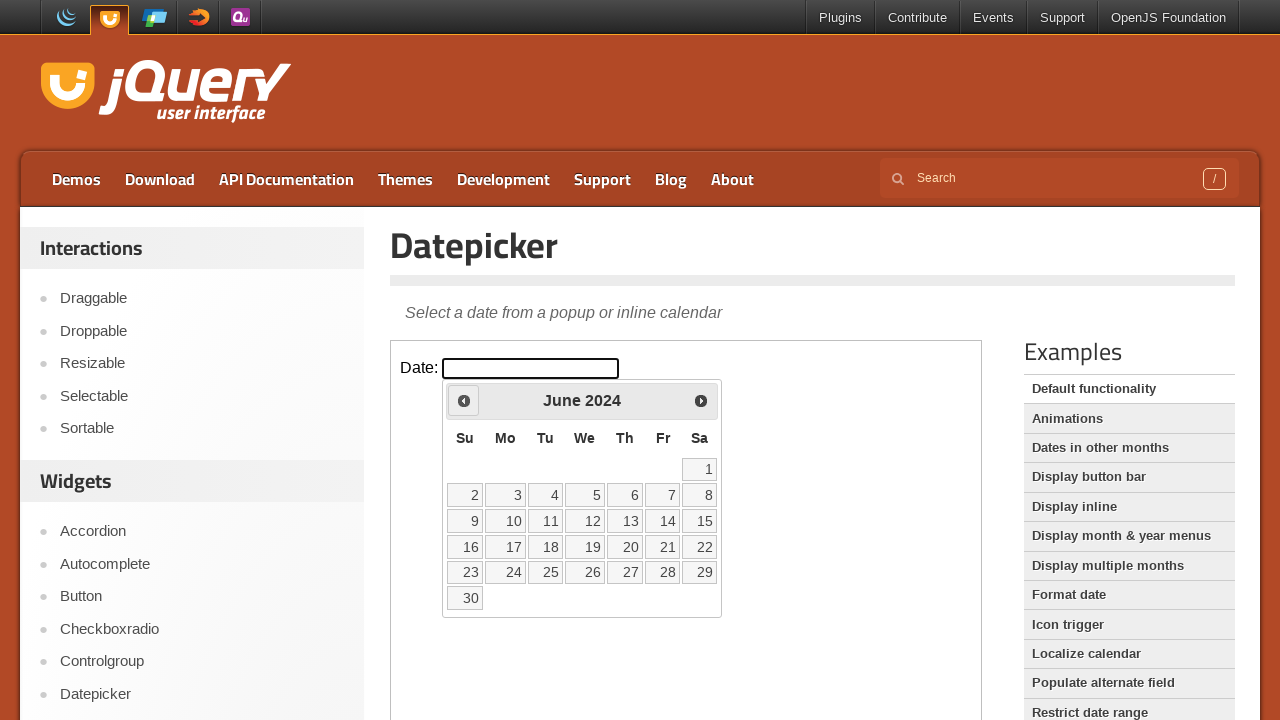

Waited for calendar to update after navigation
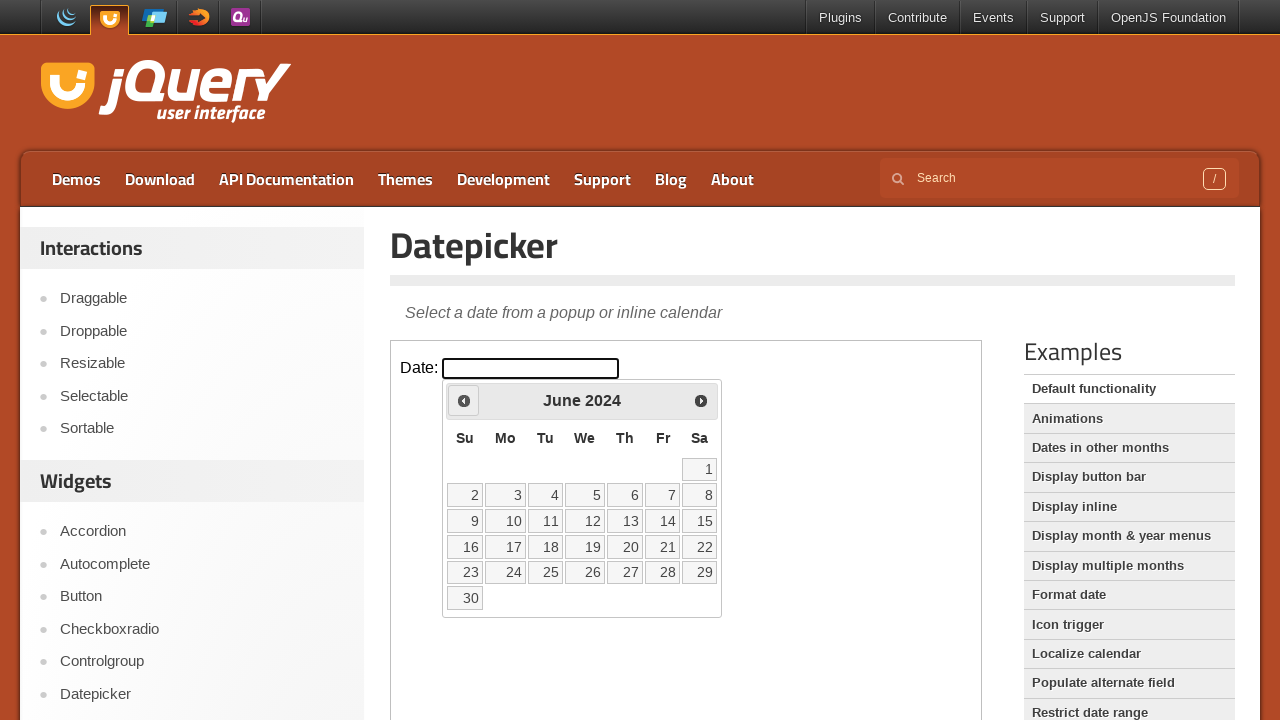

Retrieved current month/year display: June 2024
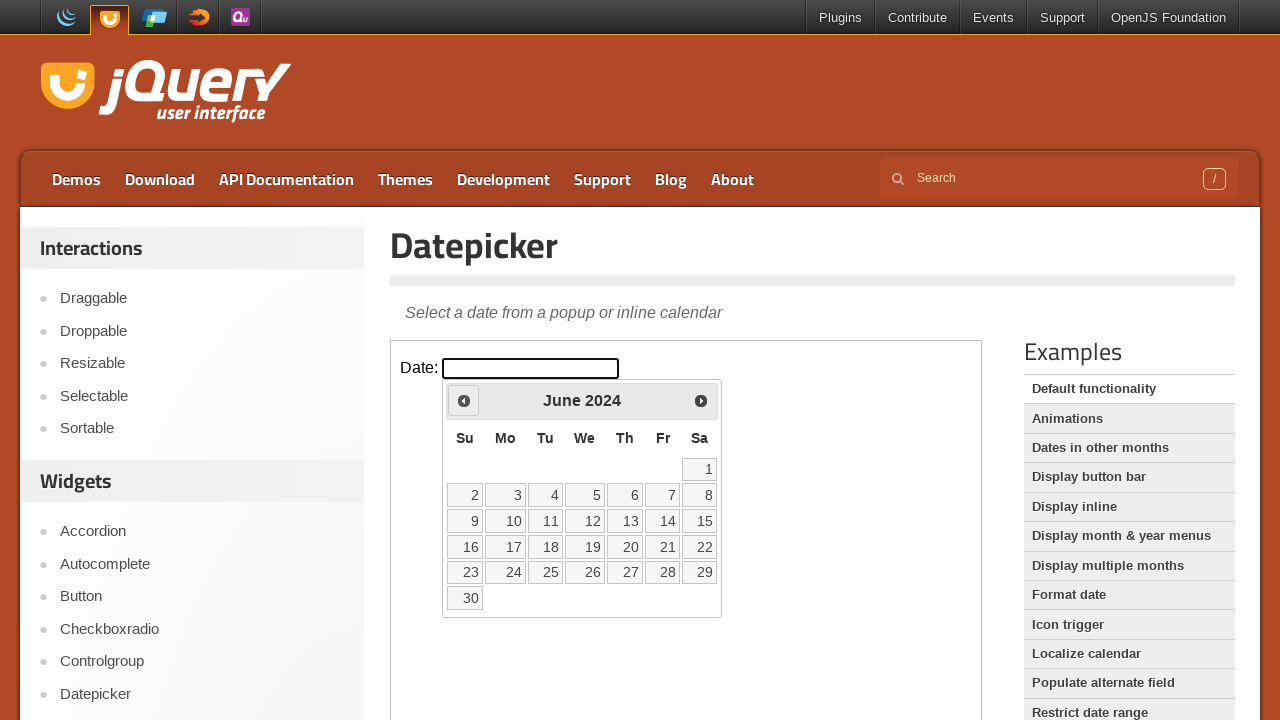

Clicked previous button to navigate to earlier months at (464, 400) on iframe.demo-frame >> internal:control=enter-frame >> a.ui-datepicker-prev
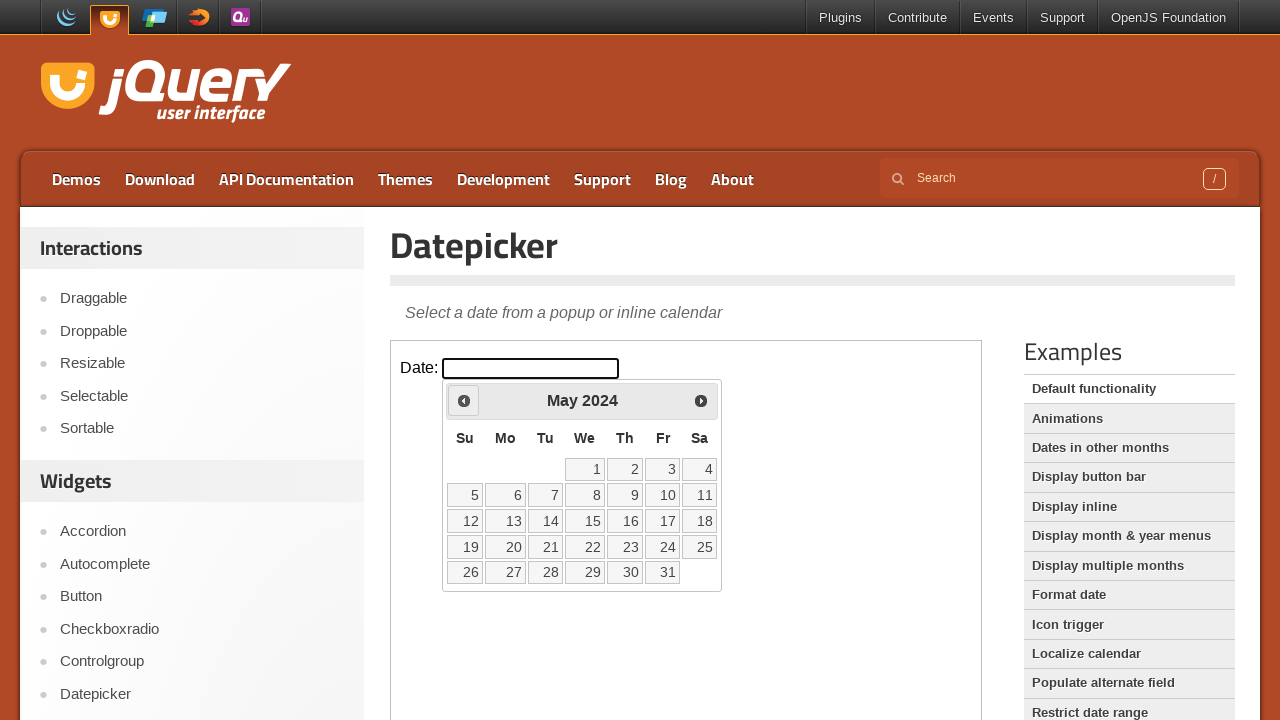

Waited for calendar to update after navigation
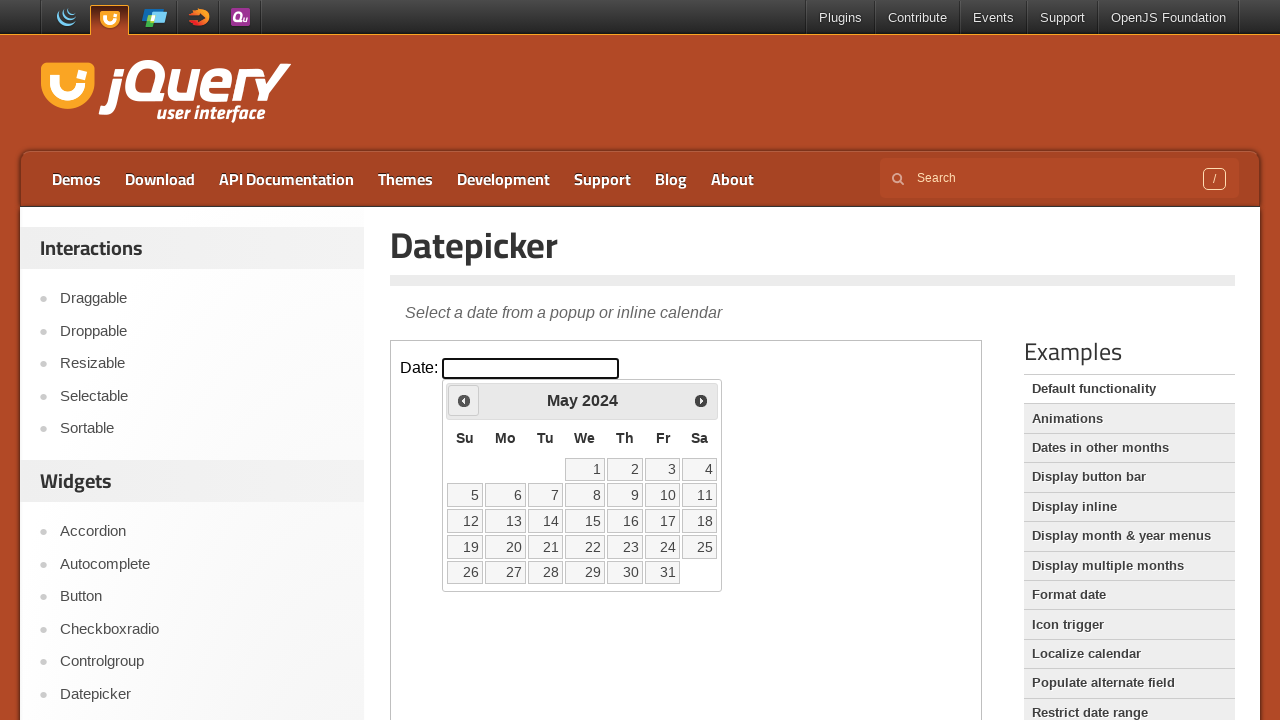

Retrieved current month/year display: May 2024
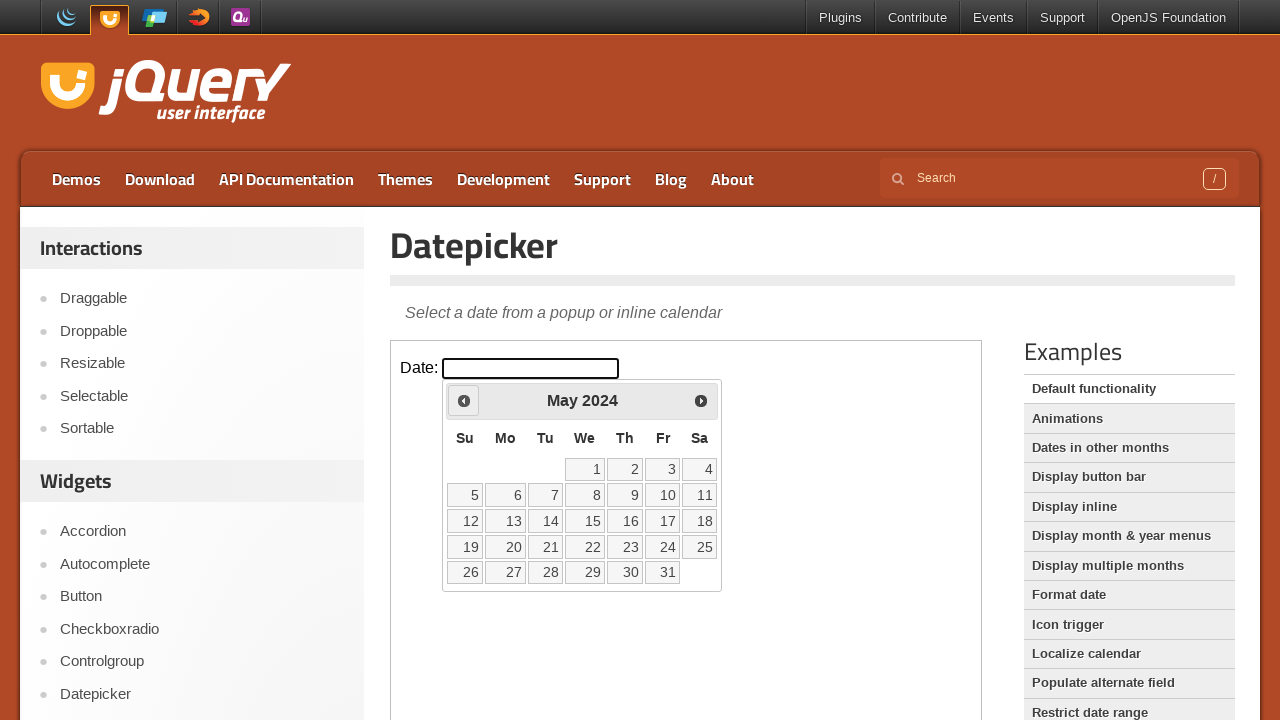

Clicked previous button to navigate to earlier months at (464, 400) on iframe.demo-frame >> internal:control=enter-frame >> a.ui-datepicker-prev
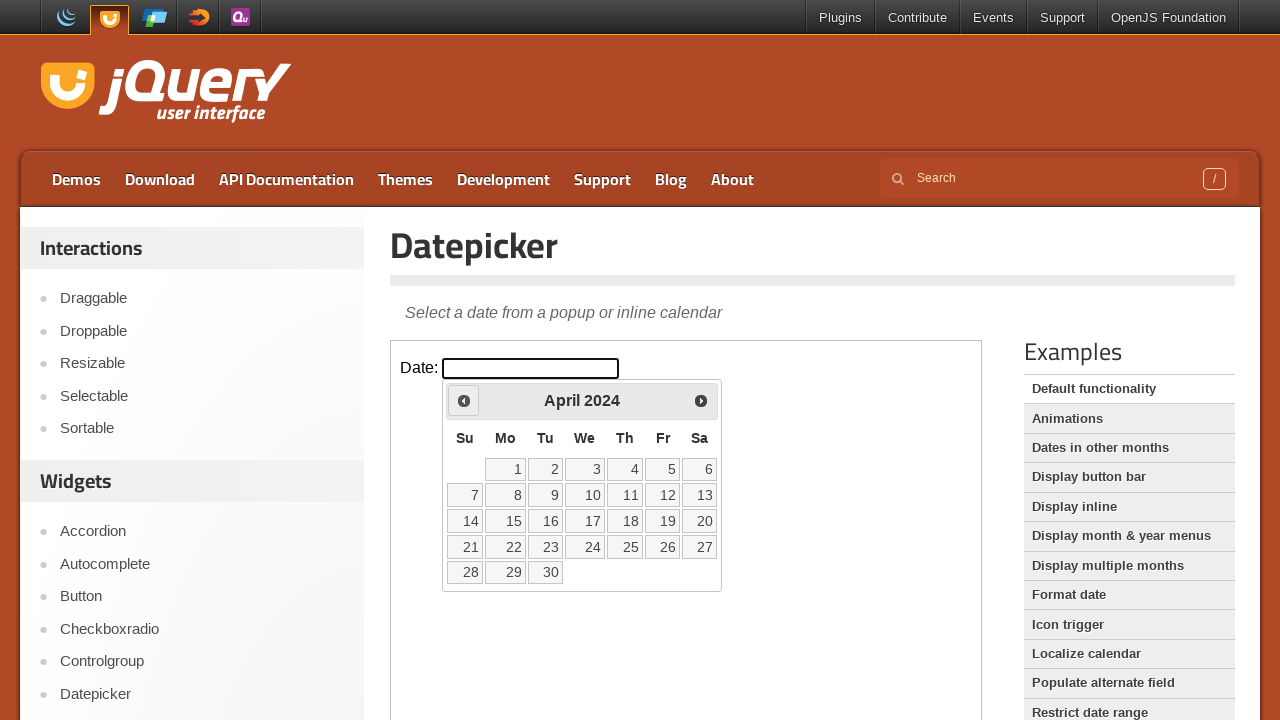

Waited for calendar to update after navigation
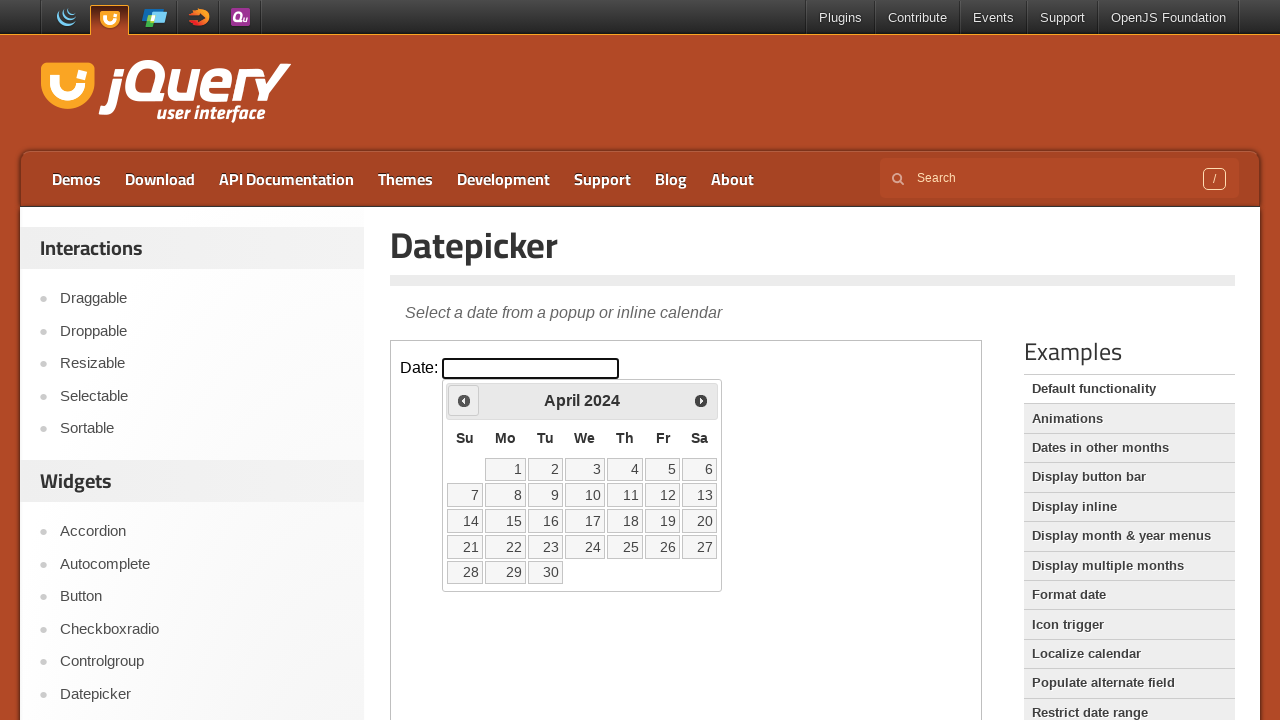

Retrieved current month/year display: April 2024
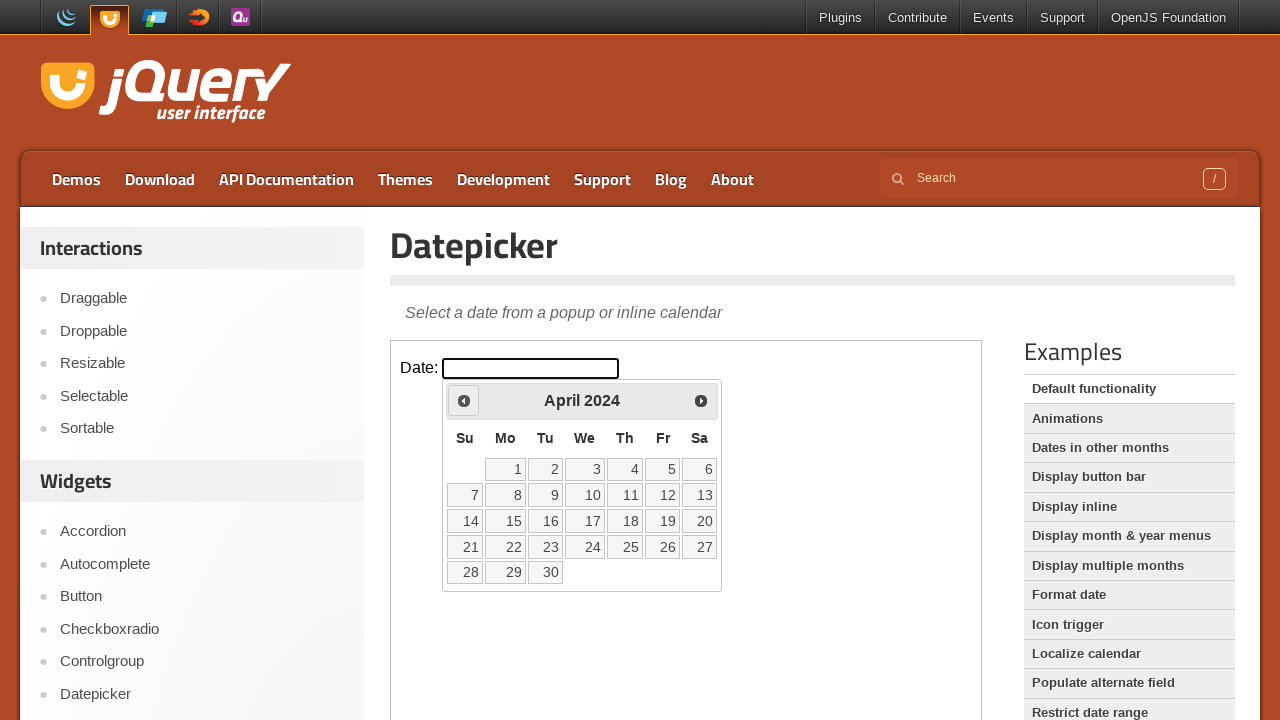

Clicked previous button to navigate to earlier months at (464, 400) on iframe.demo-frame >> internal:control=enter-frame >> a.ui-datepicker-prev
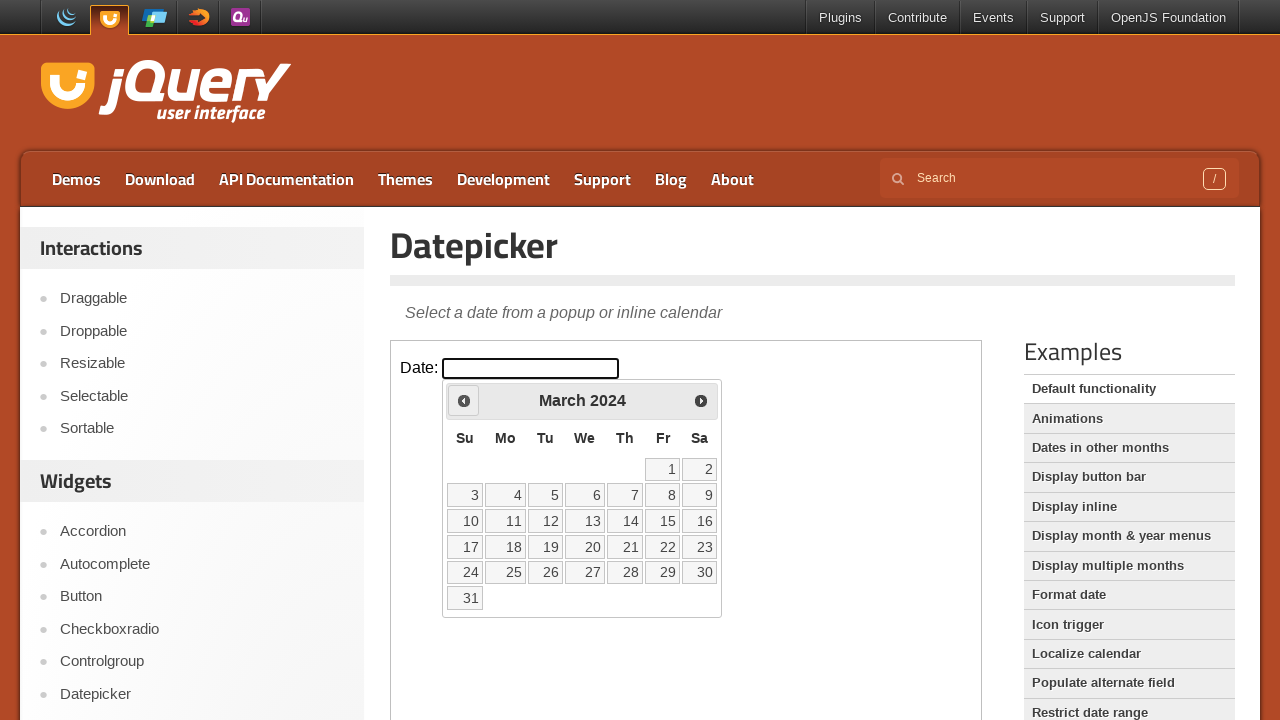

Waited for calendar to update after navigation
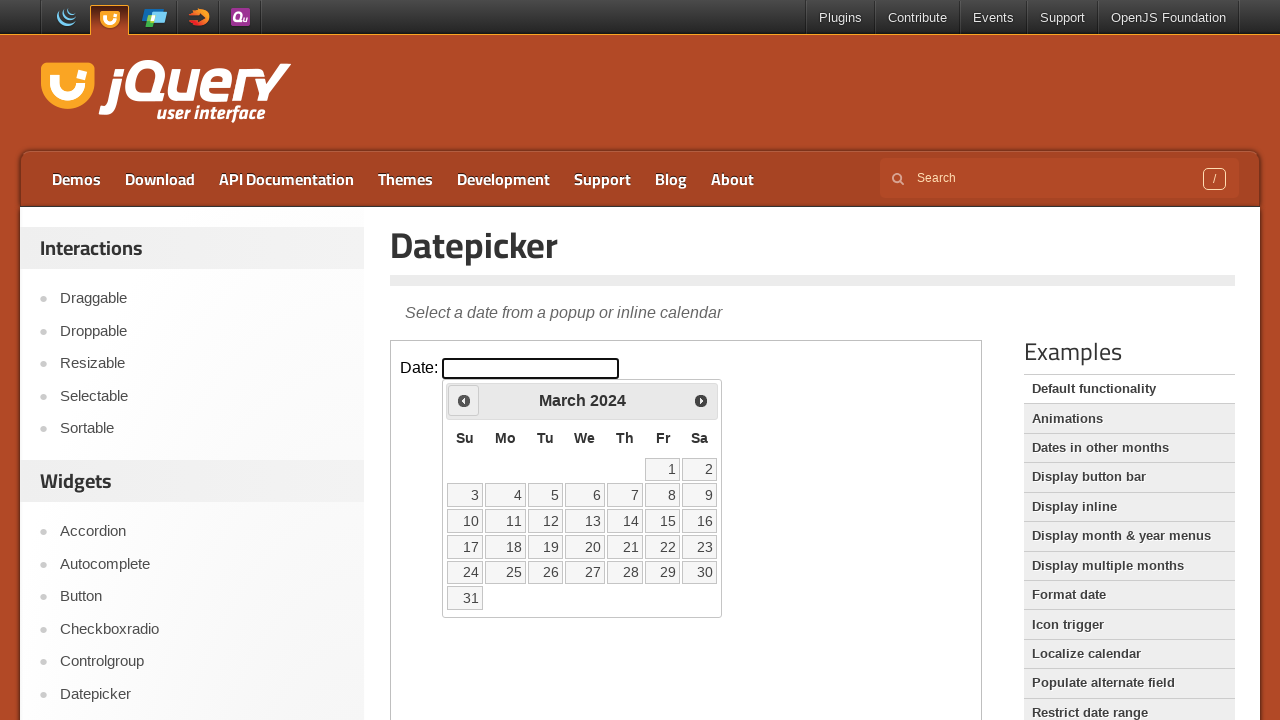

Retrieved current month/year display: March 2024
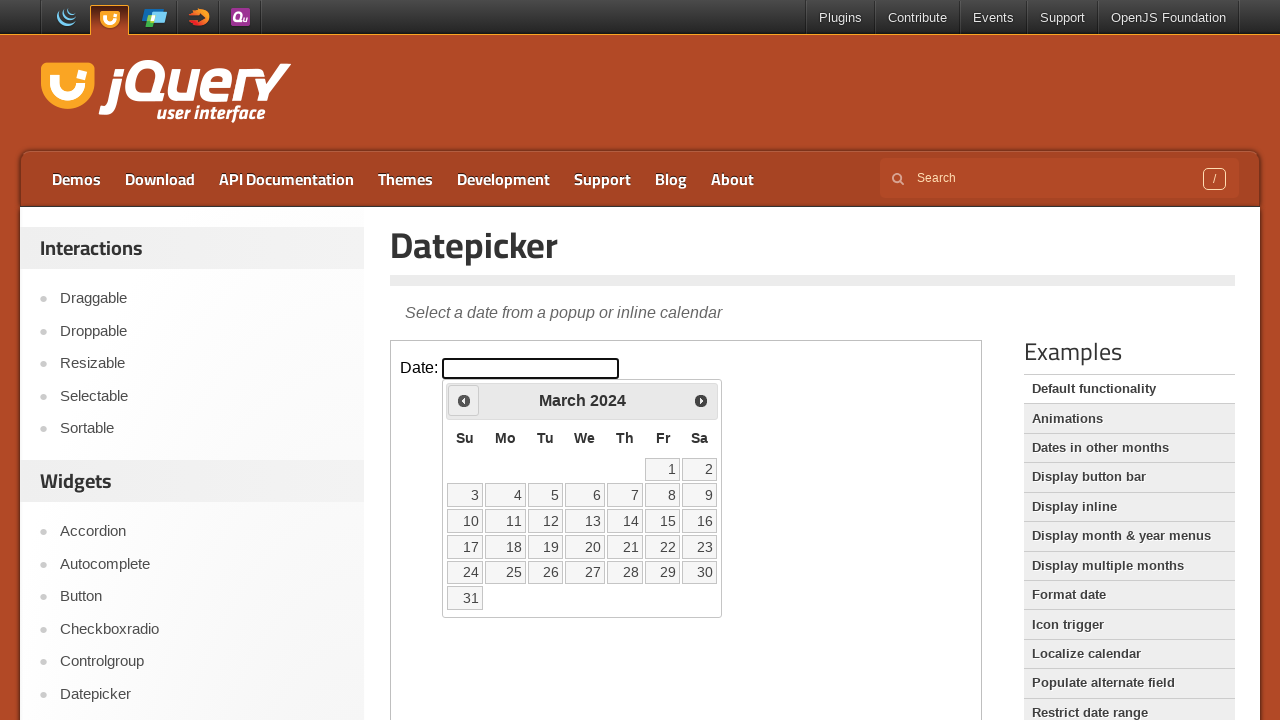

Clicked previous button to navigate to earlier months at (464, 400) on iframe.demo-frame >> internal:control=enter-frame >> a.ui-datepicker-prev
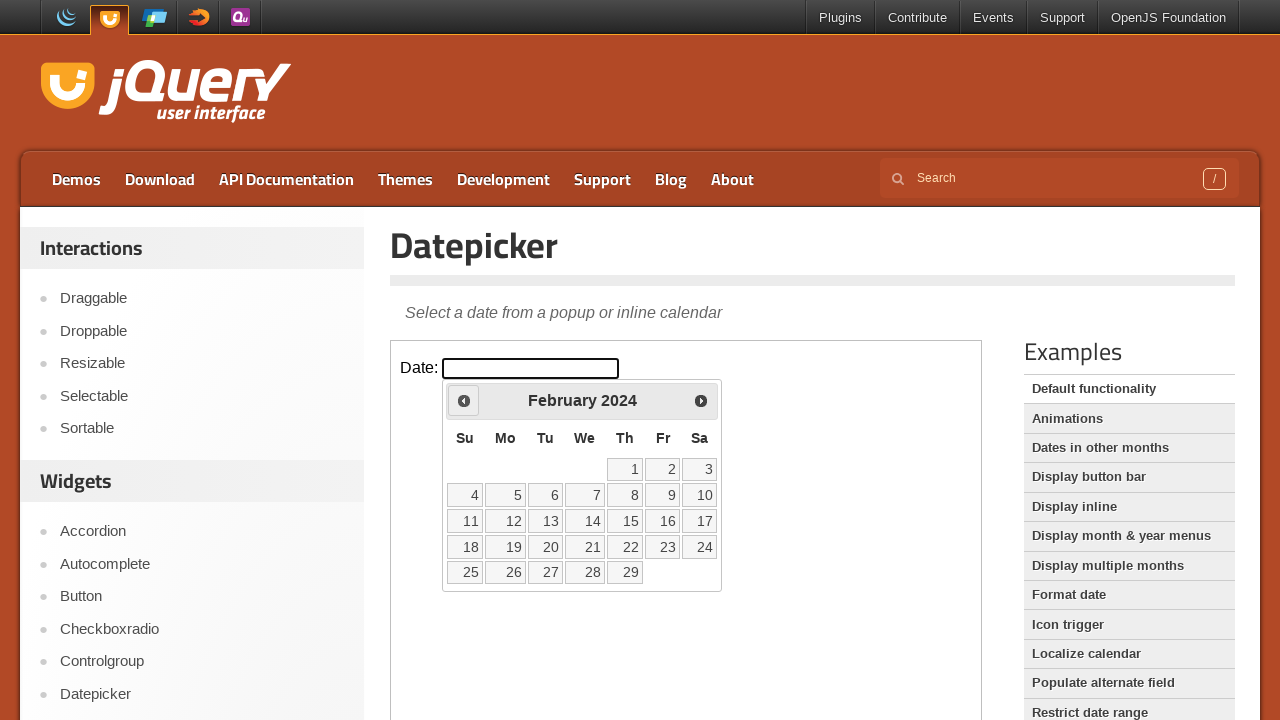

Waited for calendar to update after navigation
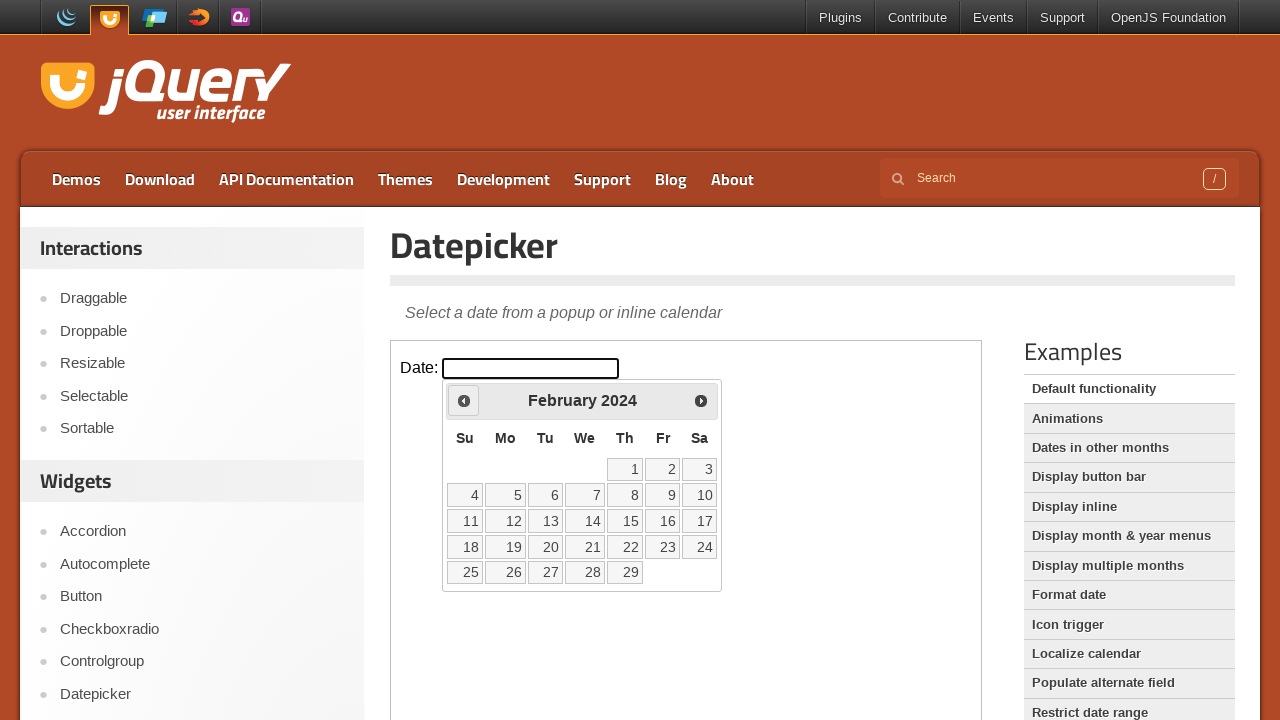

Retrieved current month/year display: February 2024
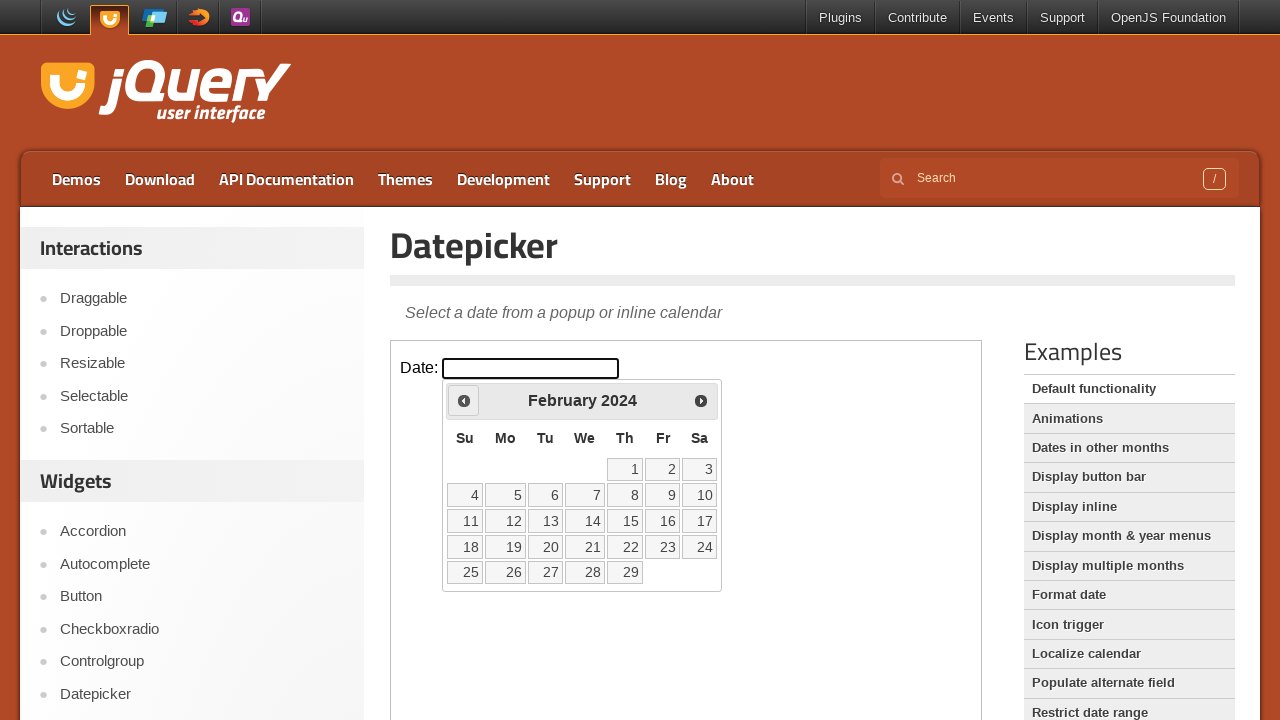

Clicked previous button to navigate to earlier months at (464, 400) on iframe.demo-frame >> internal:control=enter-frame >> a.ui-datepicker-prev
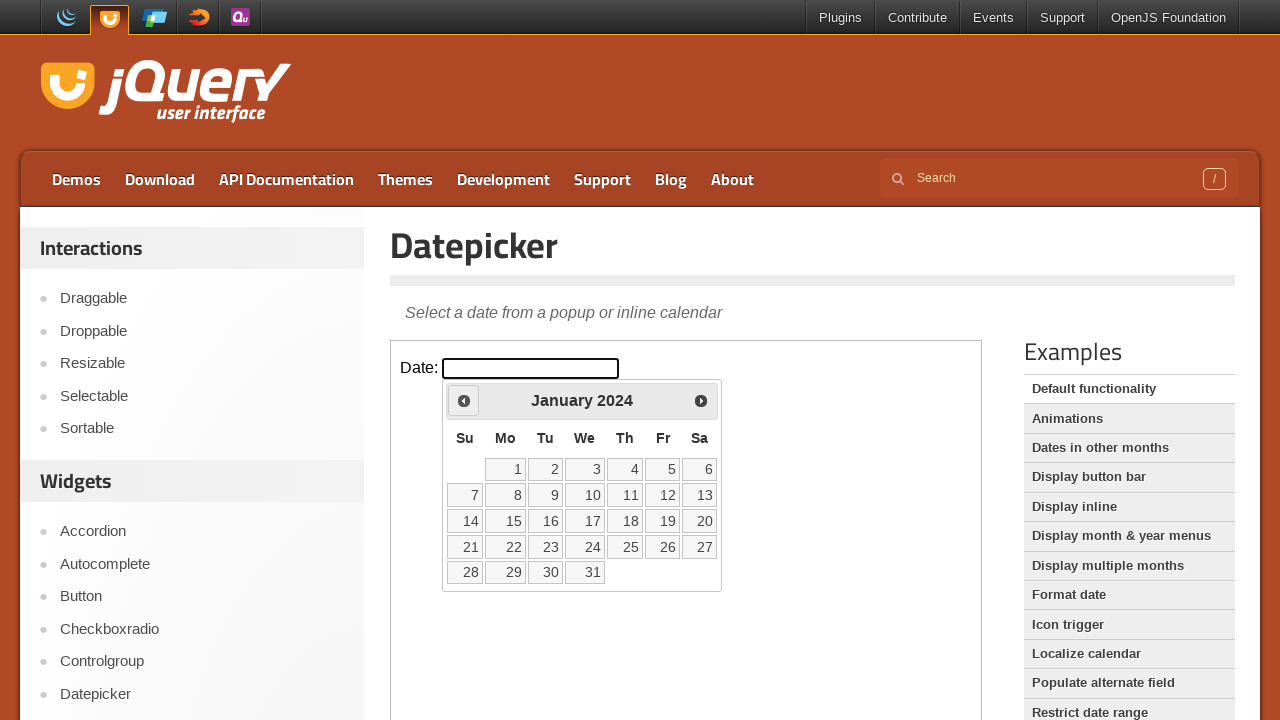

Waited for calendar to update after navigation
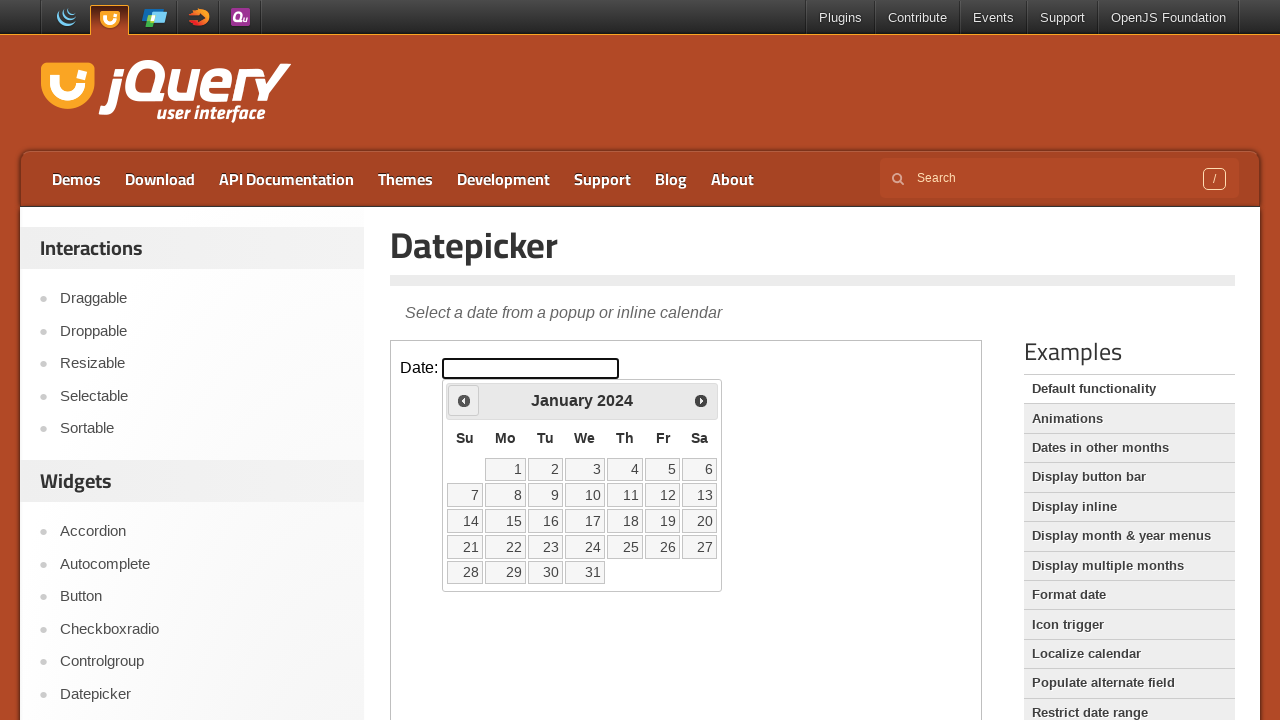

Retrieved current month/year display: January 2024
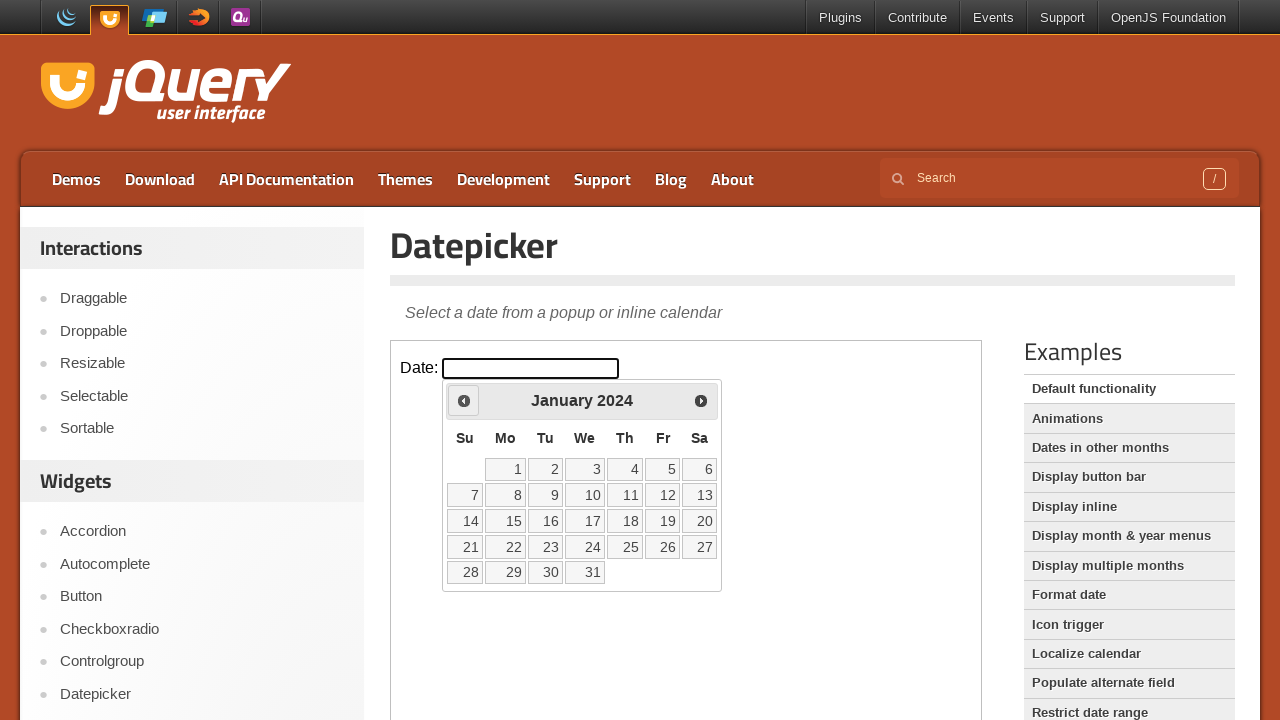

Clicked previous button to navigate to earlier months at (464, 400) on iframe.demo-frame >> internal:control=enter-frame >> a.ui-datepicker-prev
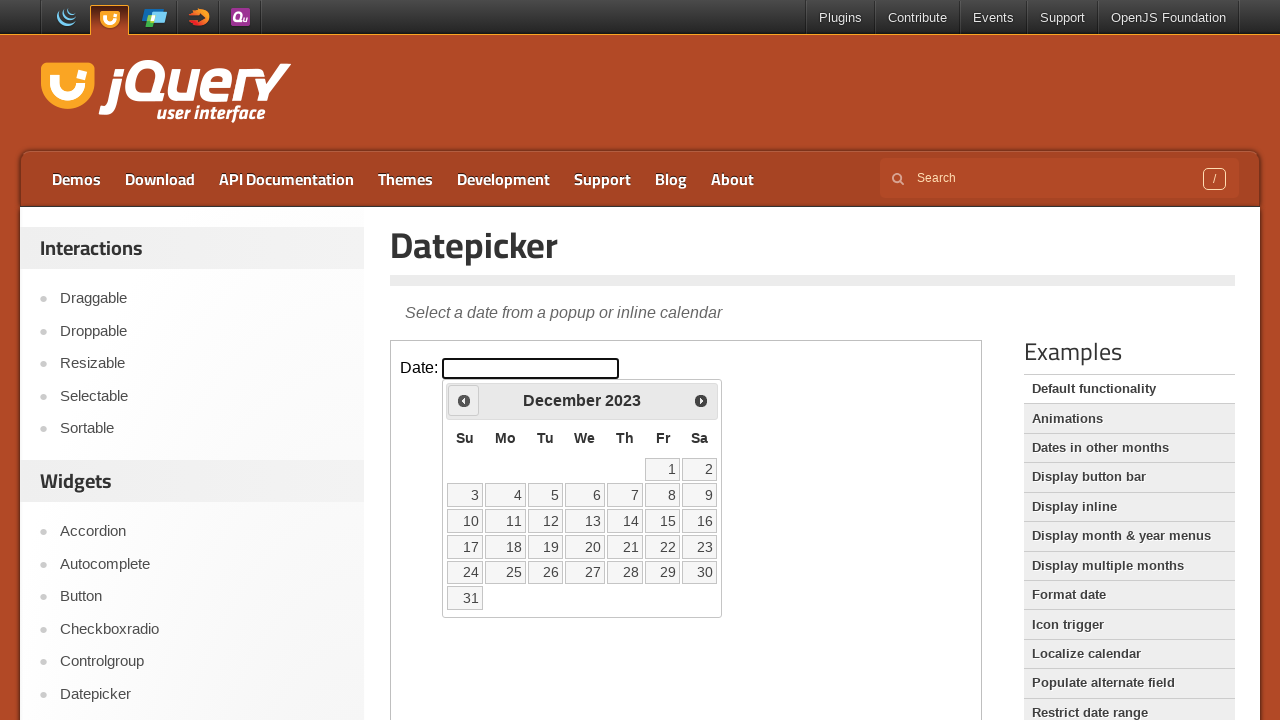

Waited for calendar to update after navigation
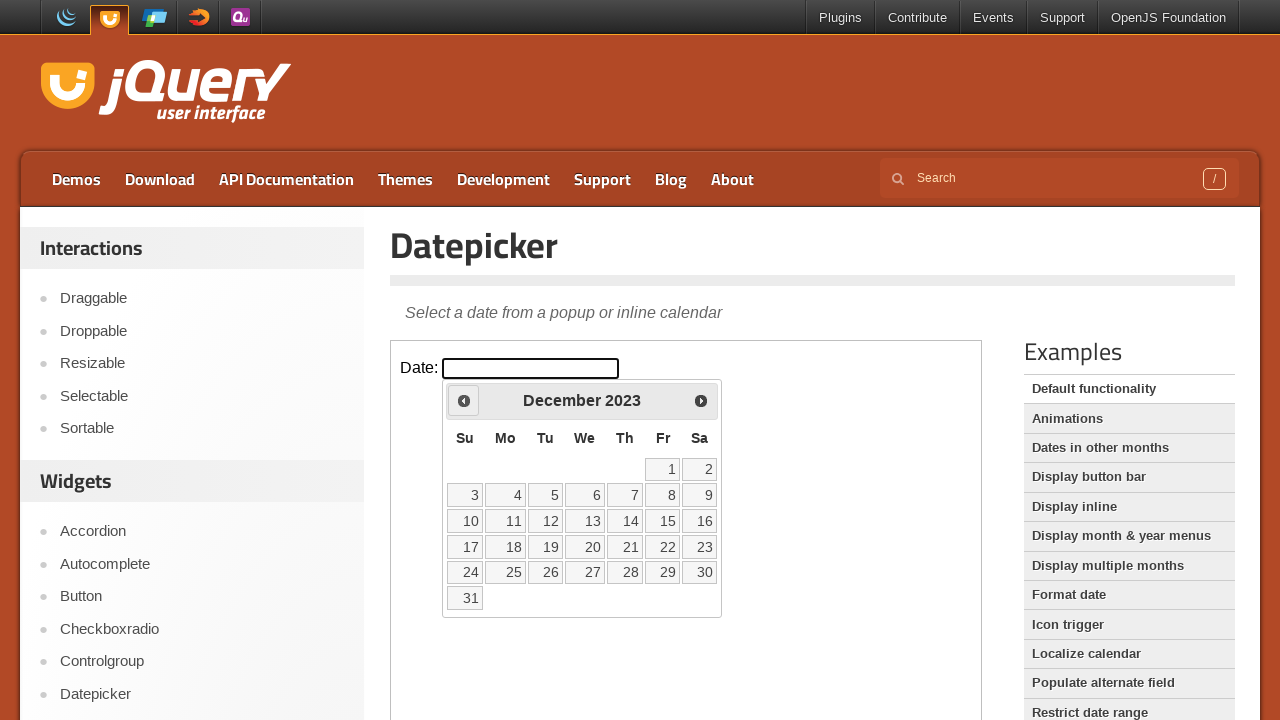

Retrieved current month/year display: December 2023
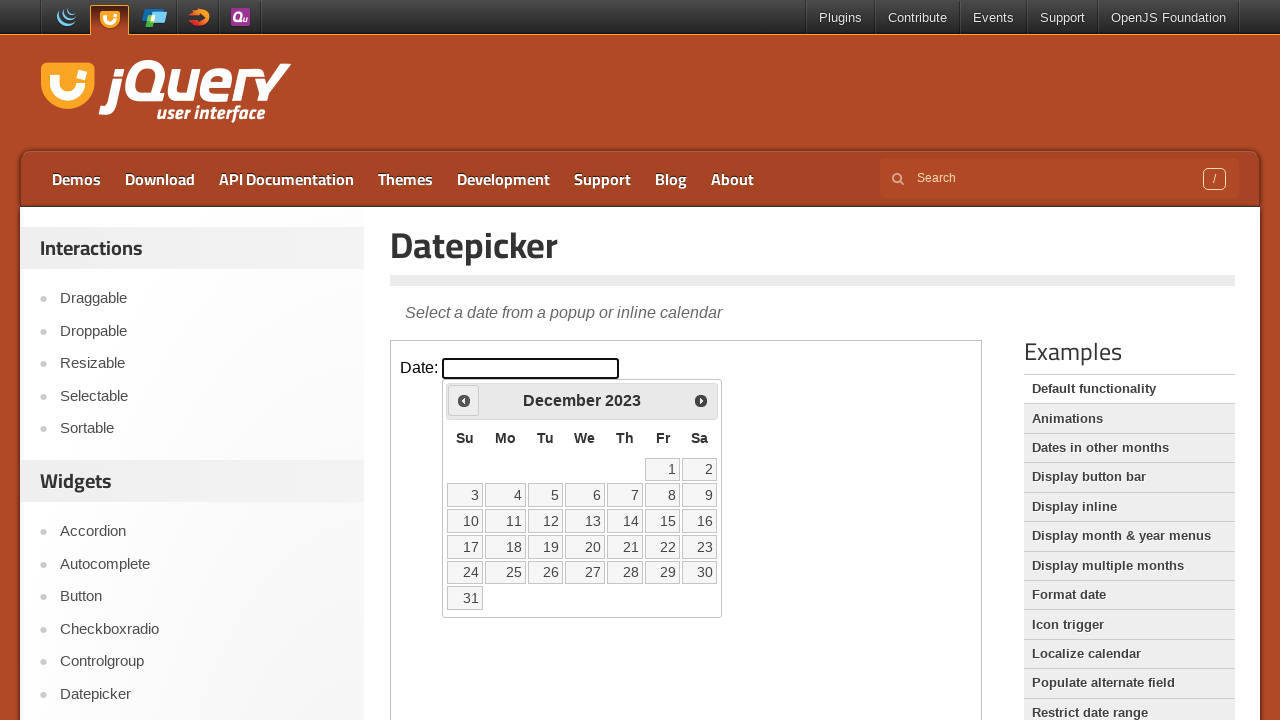

Clicked previous button to navigate to earlier months at (464, 400) on iframe.demo-frame >> internal:control=enter-frame >> a.ui-datepicker-prev
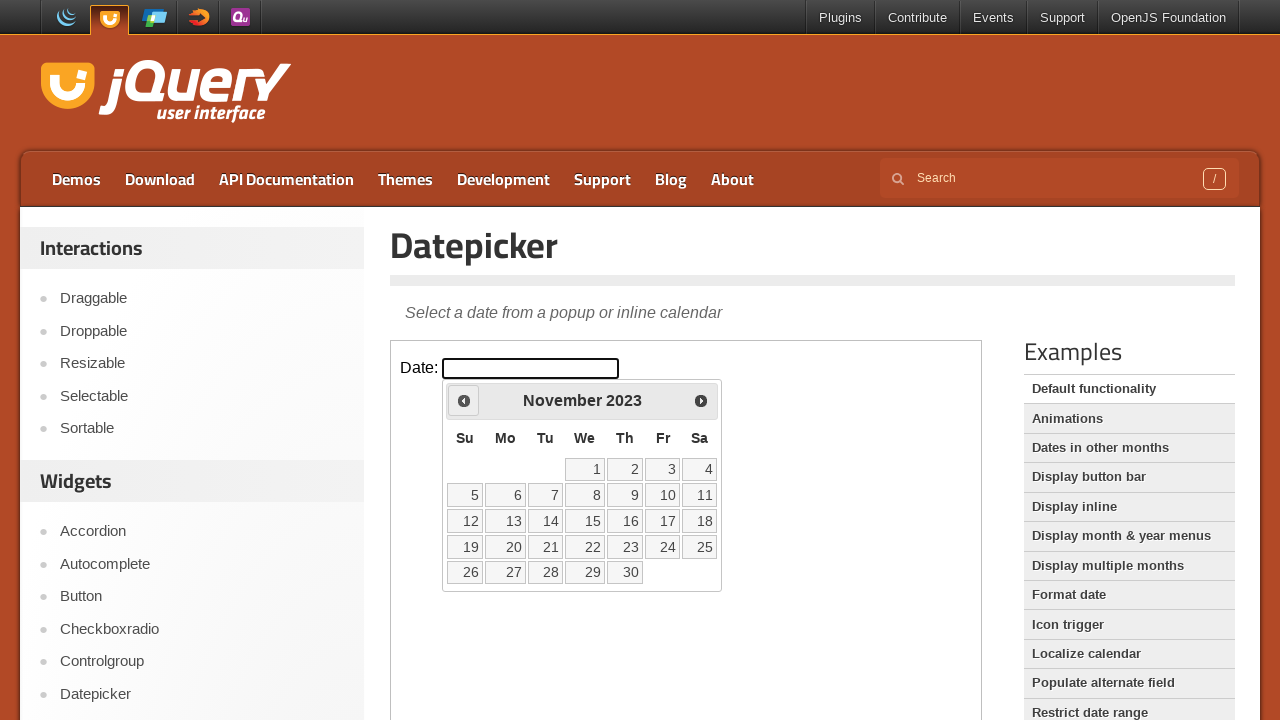

Waited for calendar to update after navigation
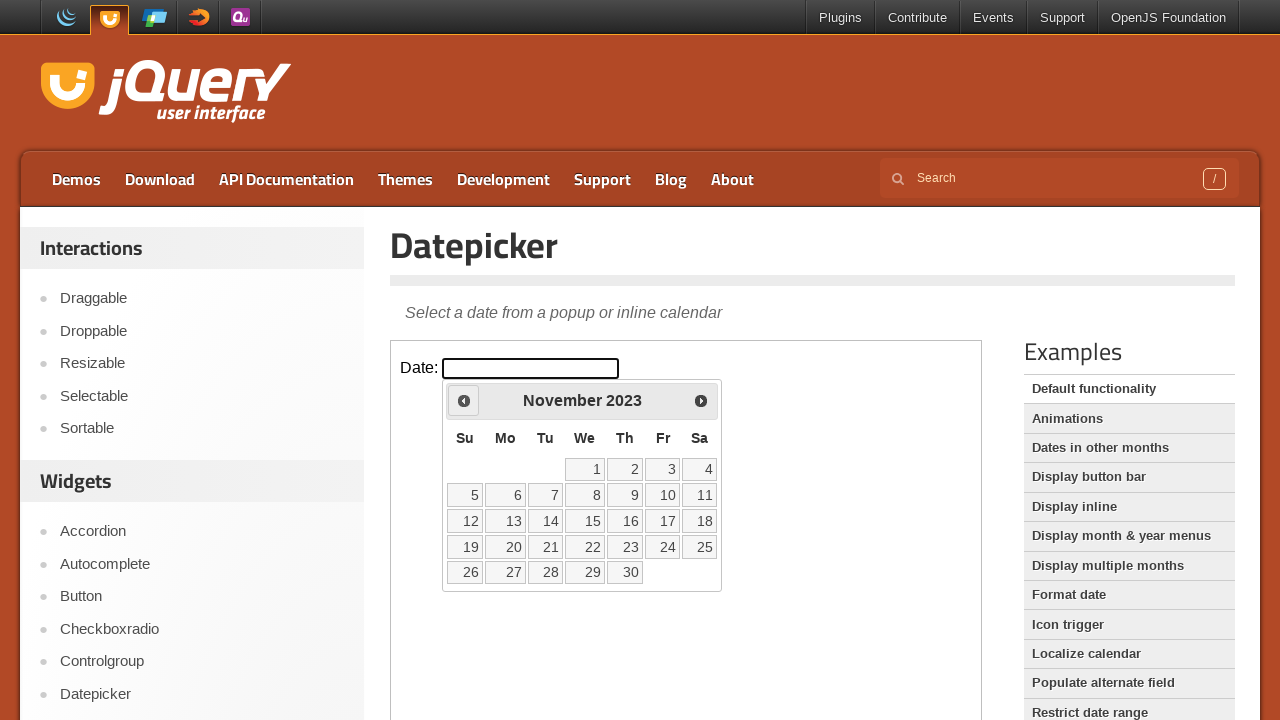

Retrieved current month/year display: November 2023
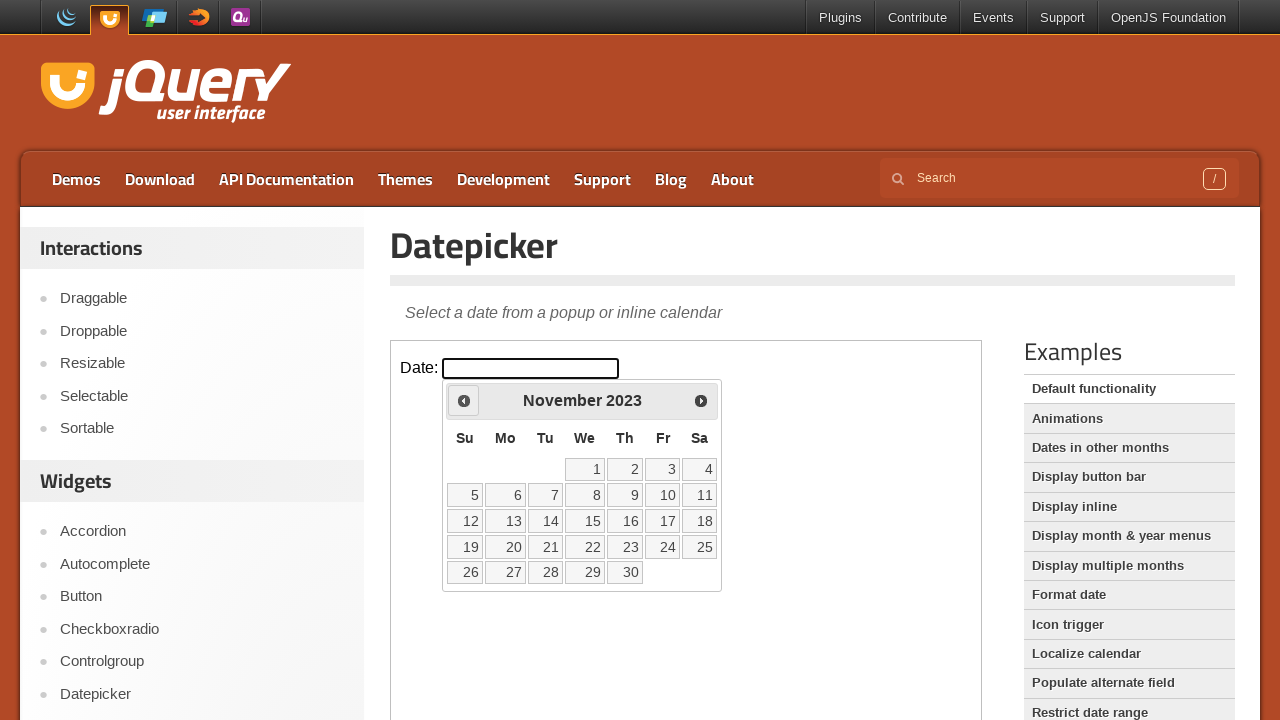

Clicked previous button to navigate to earlier months at (464, 400) on iframe.demo-frame >> internal:control=enter-frame >> a.ui-datepicker-prev
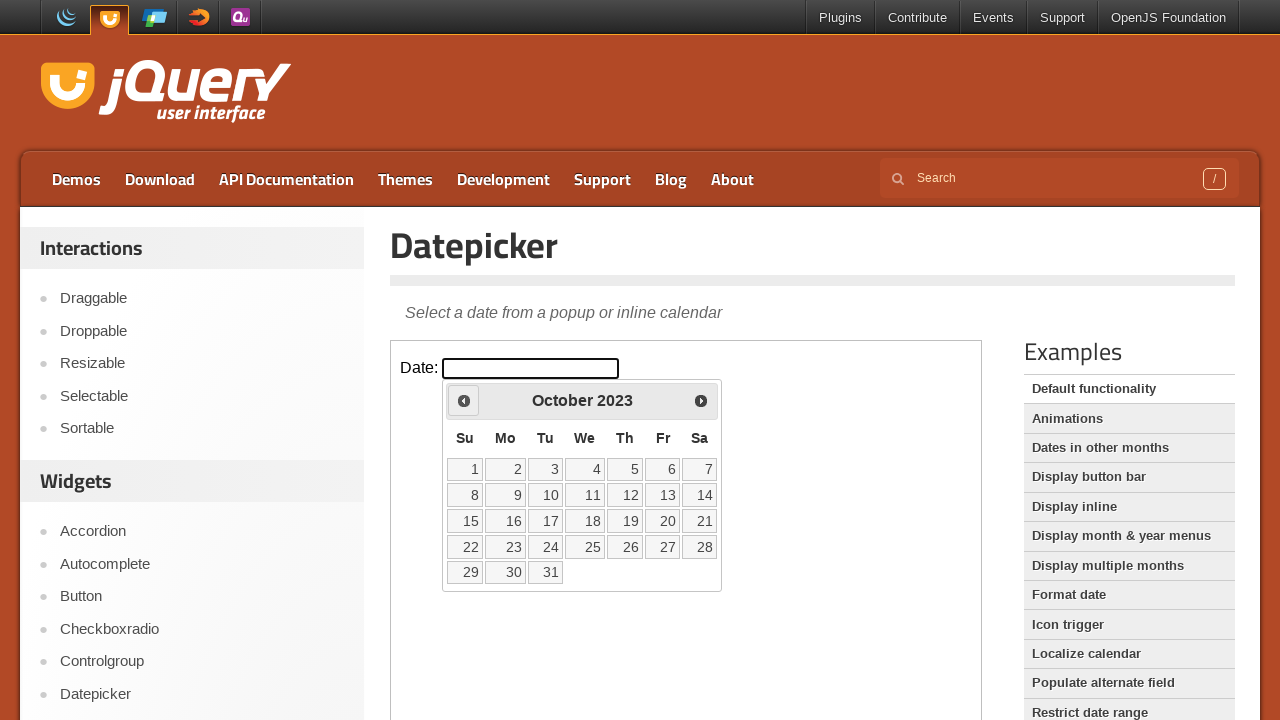

Waited for calendar to update after navigation
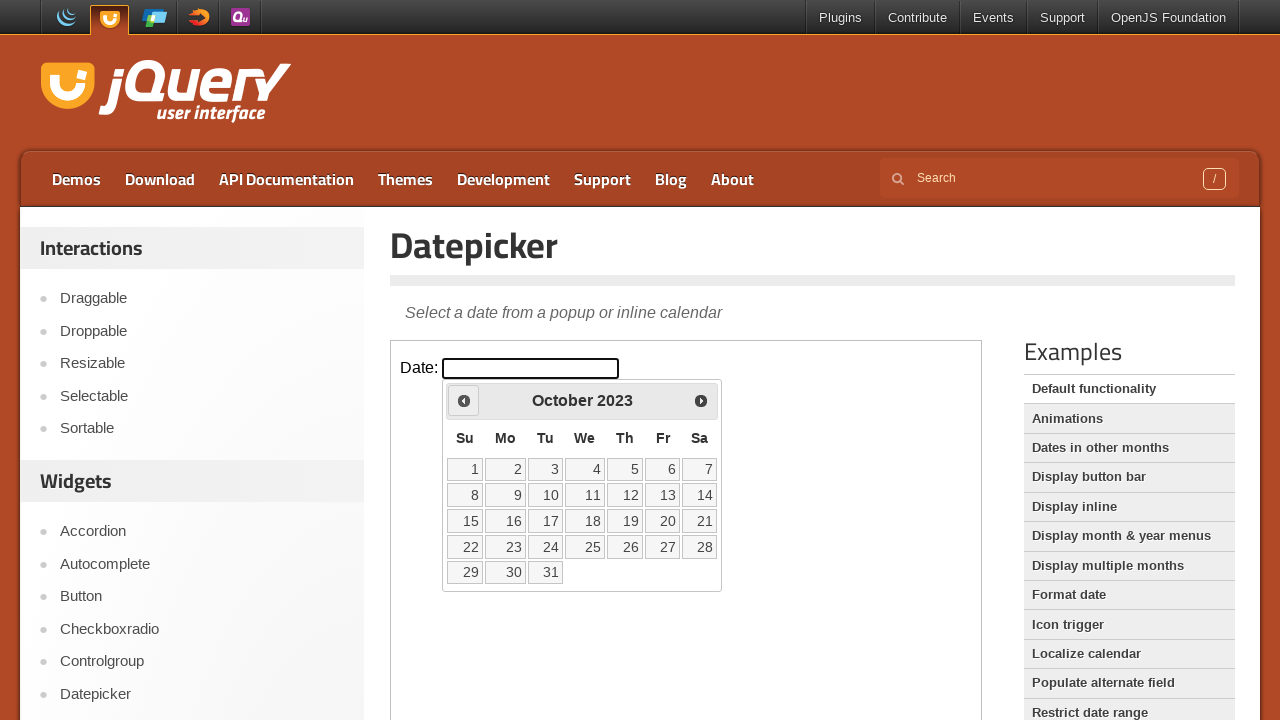

Retrieved current month/year display: October 2023
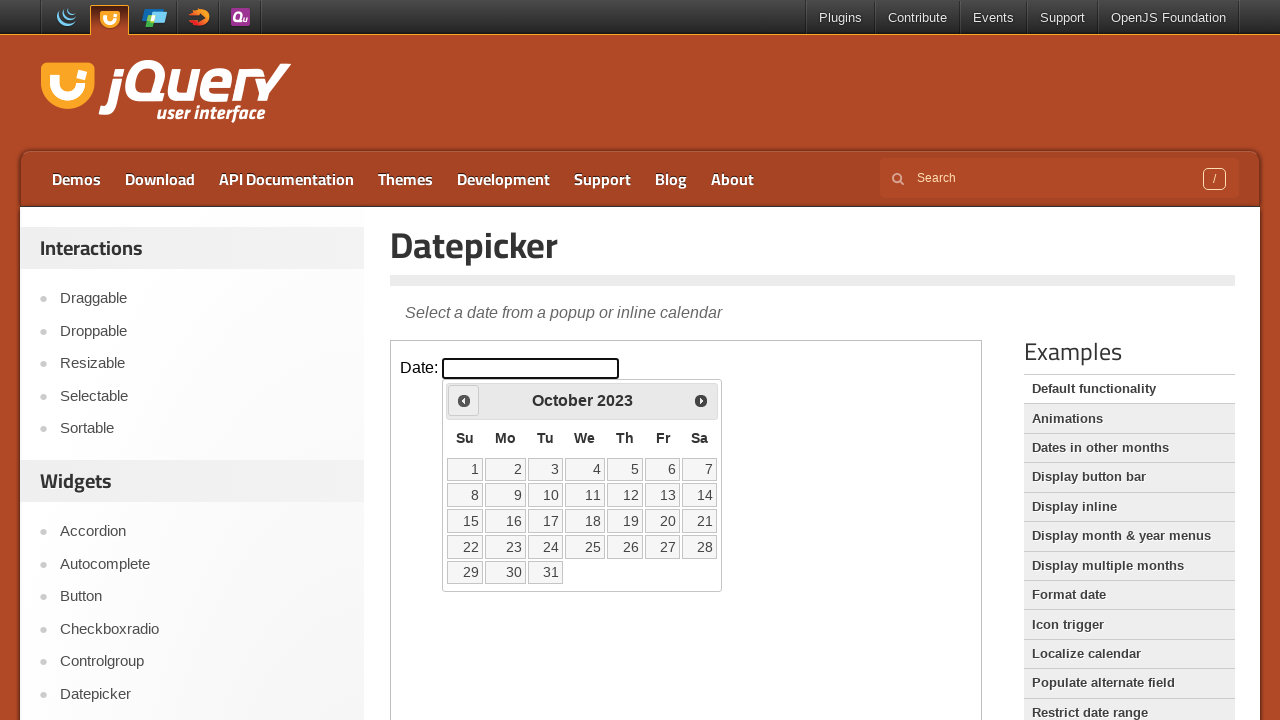

Clicked previous button to navigate to earlier months at (464, 400) on iframe.demo-frame >> internal:control=enter-frame >> a.ui-datepicker-prev
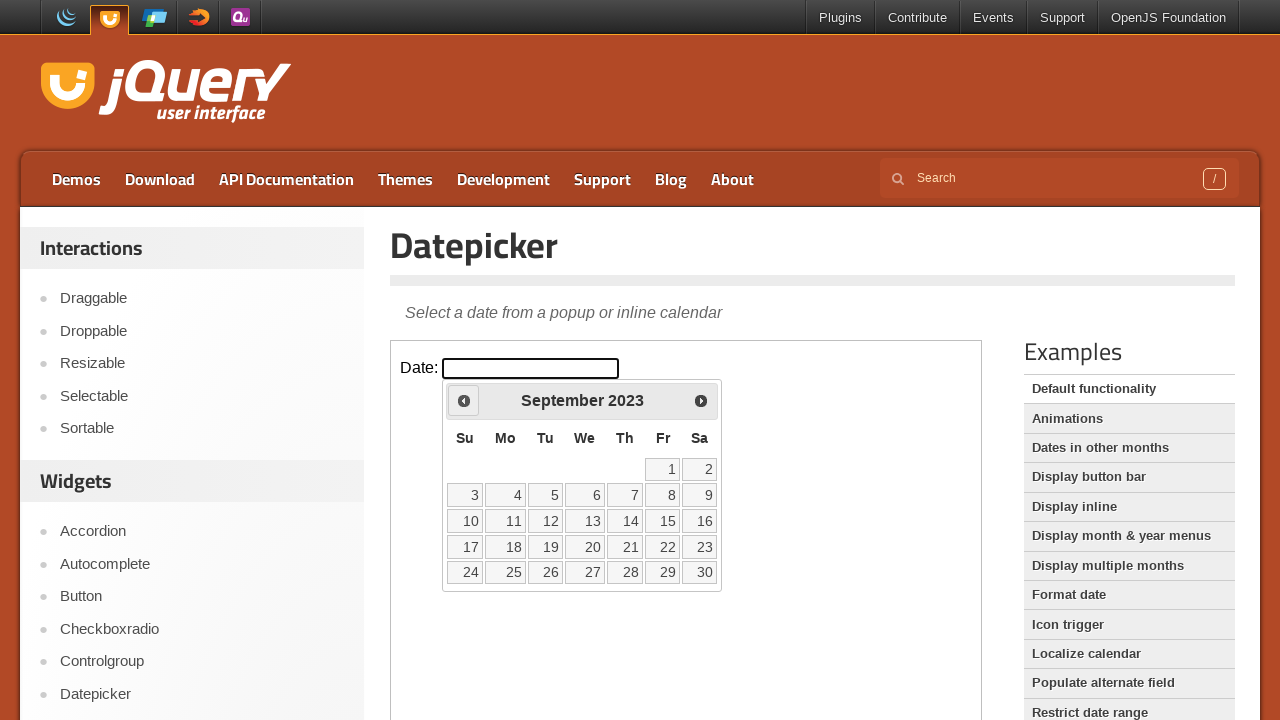

Waited for calendar to update after navigation
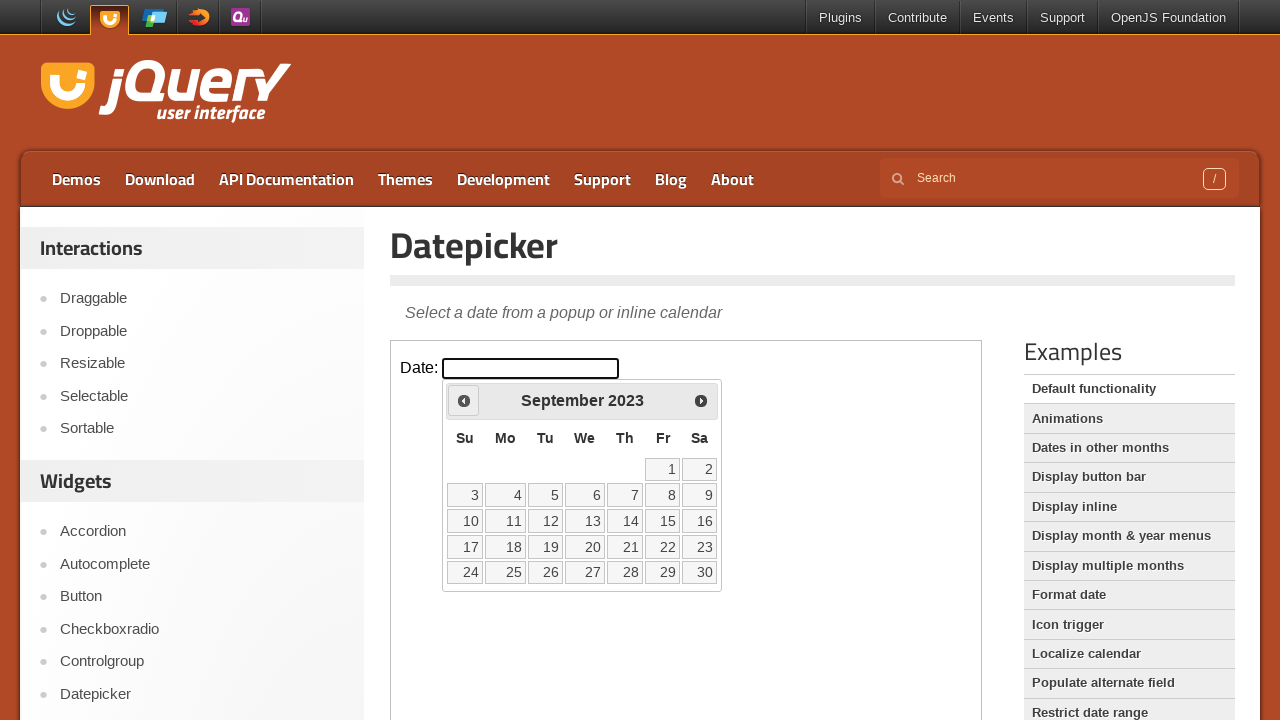

Retrieved current month/year display: September 2023
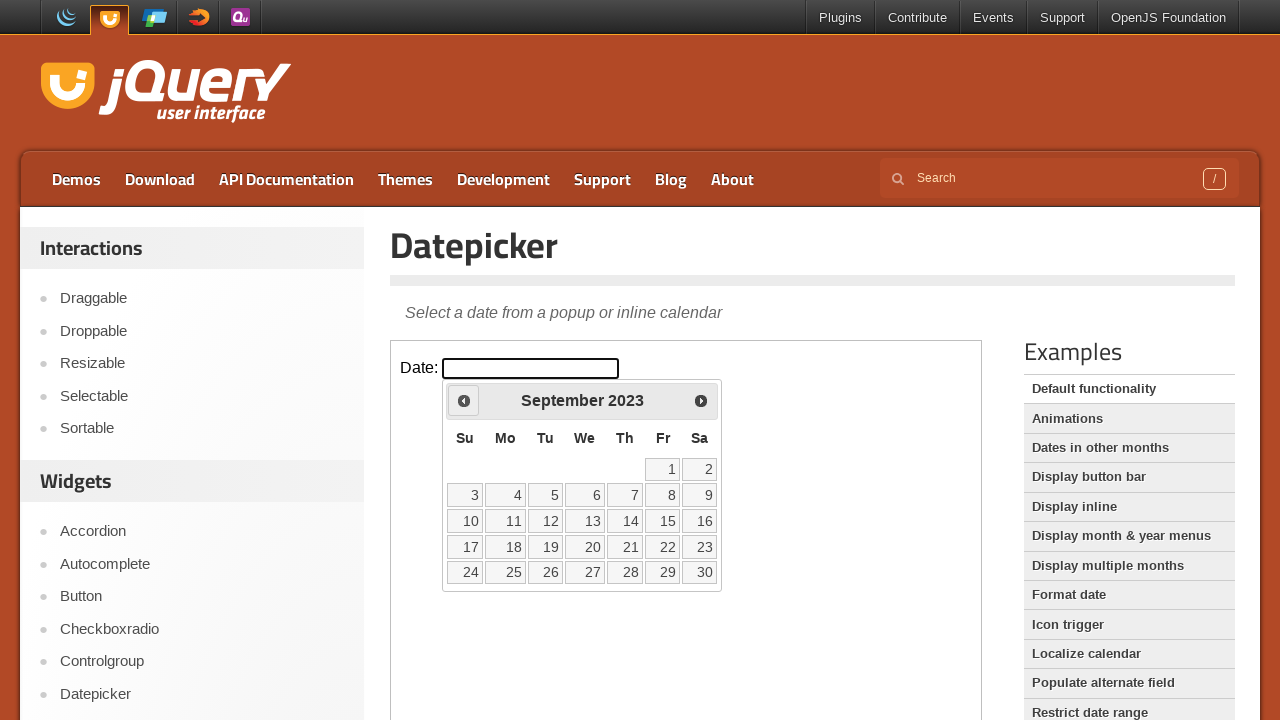

Clicked previous button to navigate to earlier months at (464, 400) on iframe.demo-frame >> internal:control=enter-frame >> a.ui-datepicker-prev
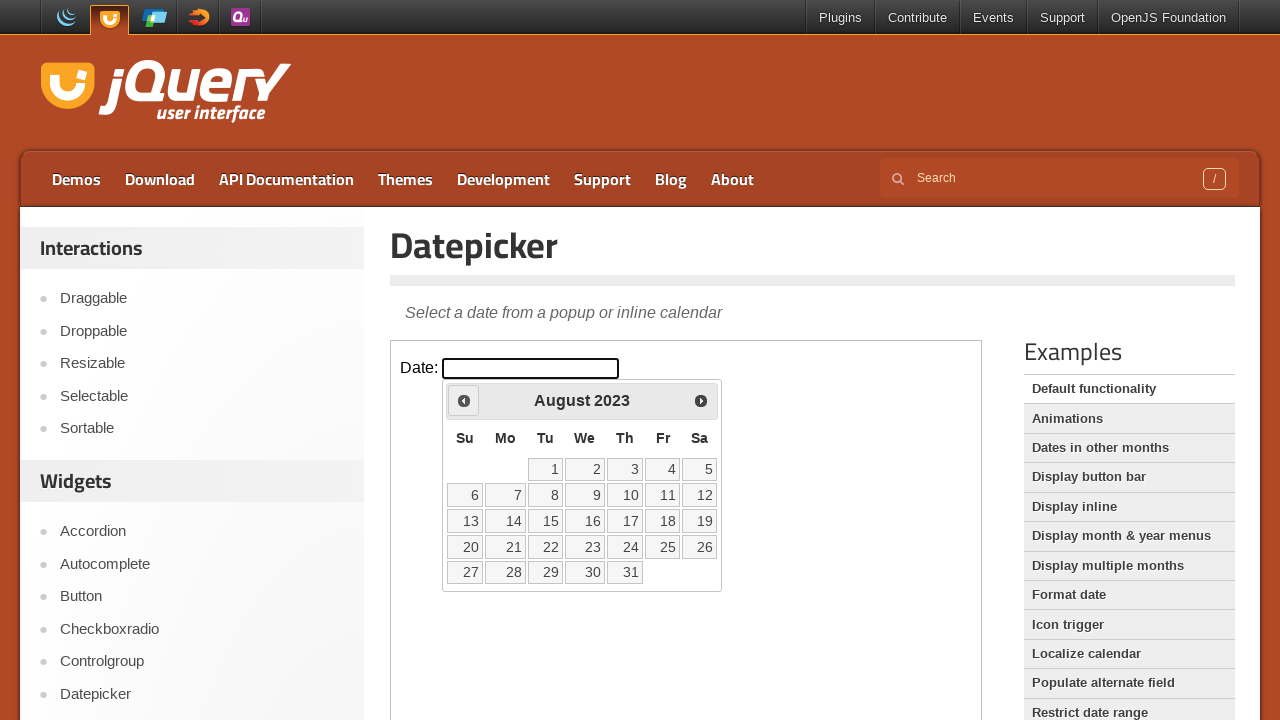

Waited for calendar to update after navigation
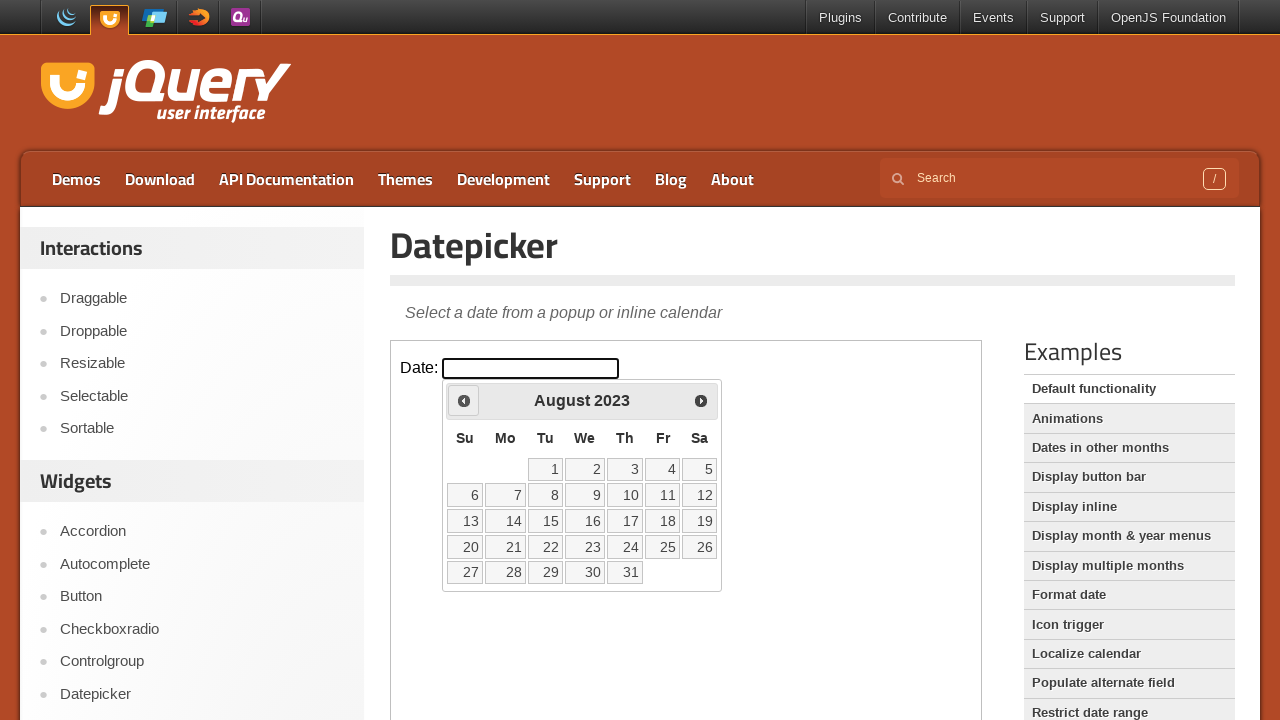

Retrieved current month/year display: August 2023
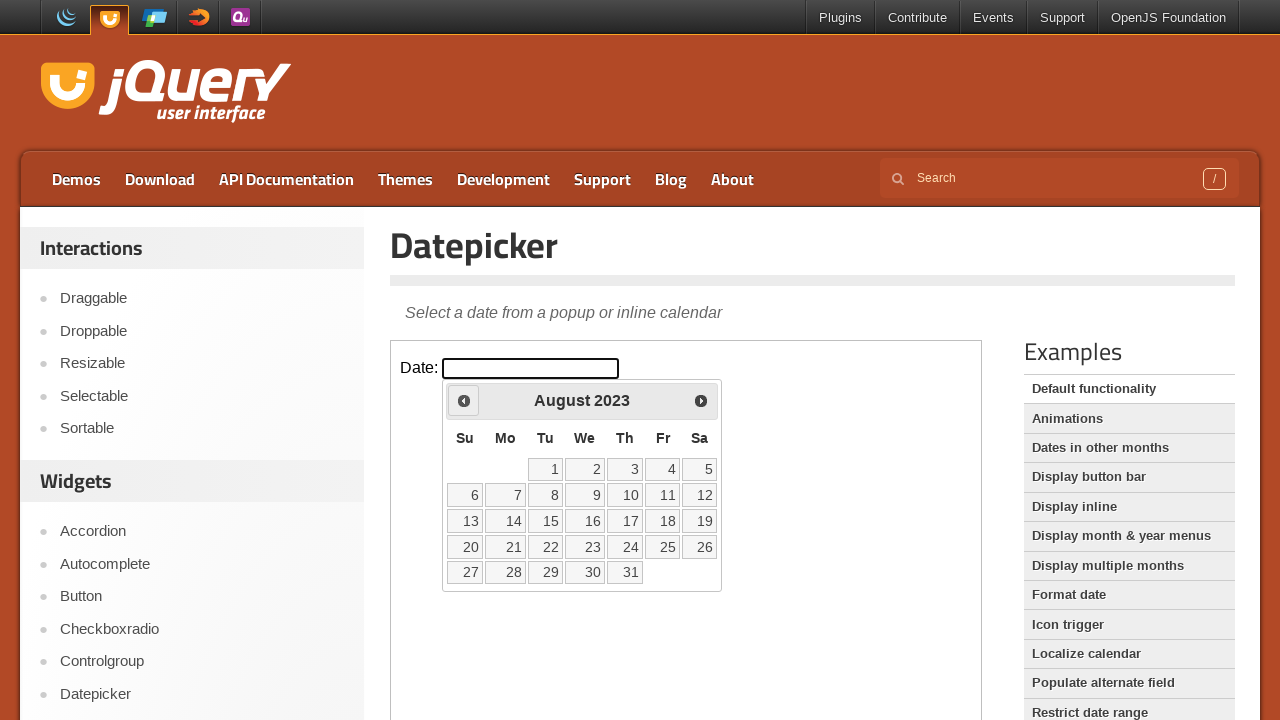

Clicked previous button to navigate to earlier months at (464, 400) on iframe.demo-frame >> internal:control=enter-frame >> a.ui-datepicker-prev
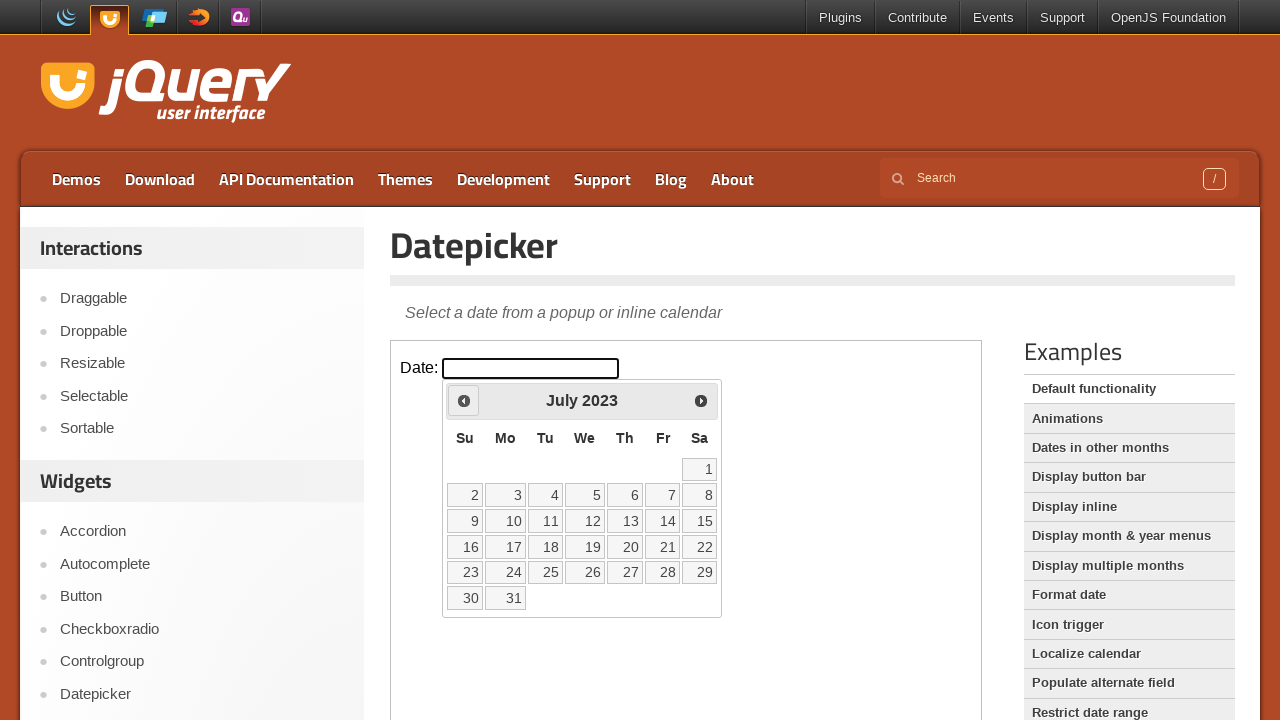

Waited for calendar to update after navigation
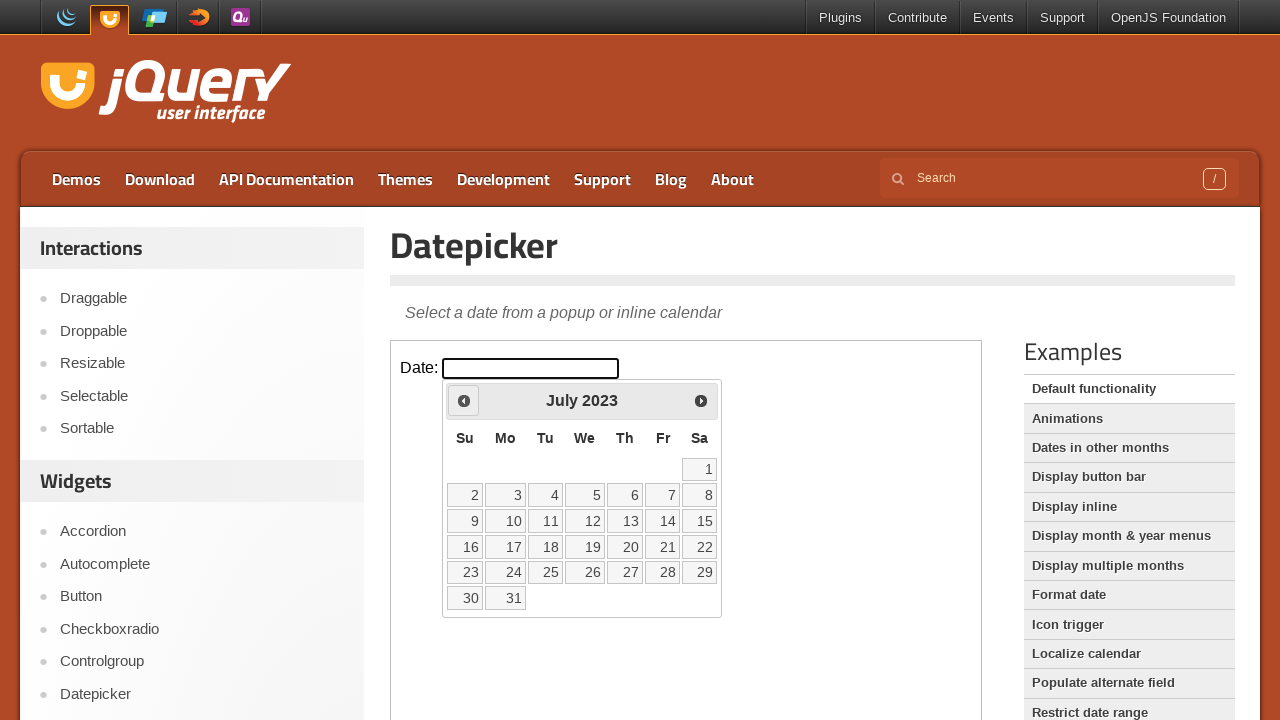

Retrieved current month/year display: July 2023
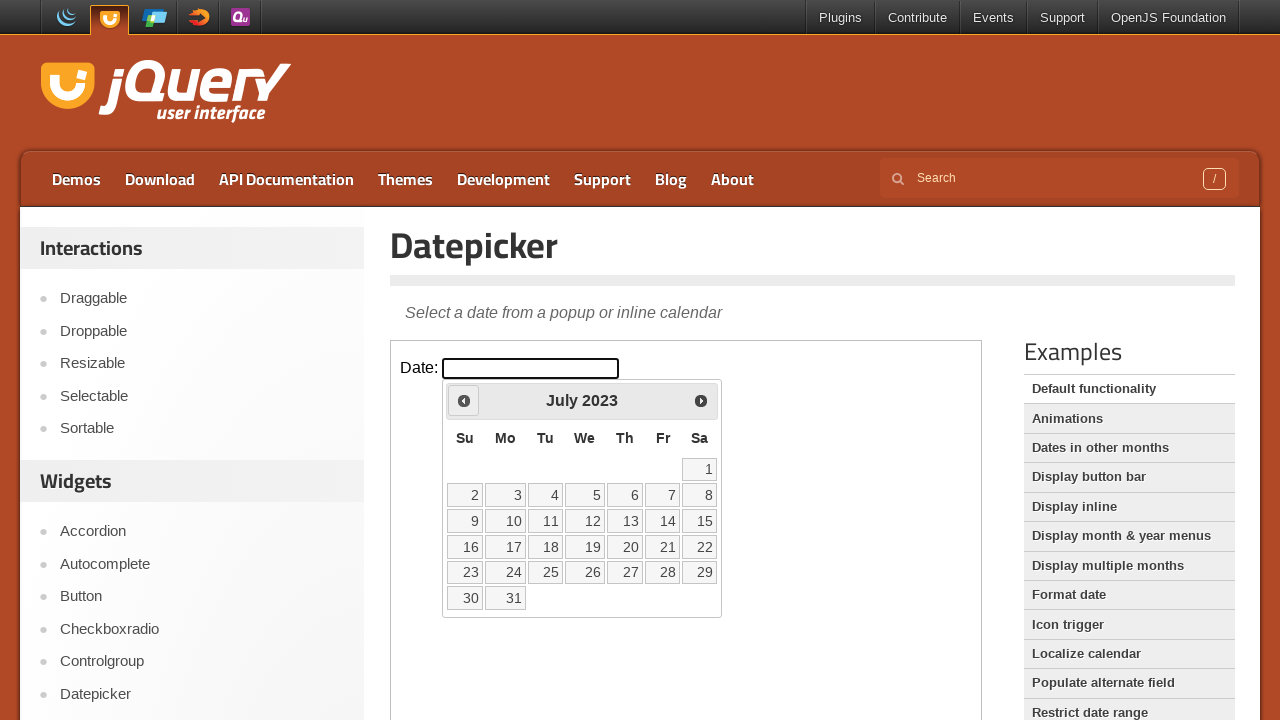

Clicked previous button to navigate to earlier months at (464, 400) on iframe.demo-frame >> internal:control=enter-frame >> a.ui-datepicker-prev
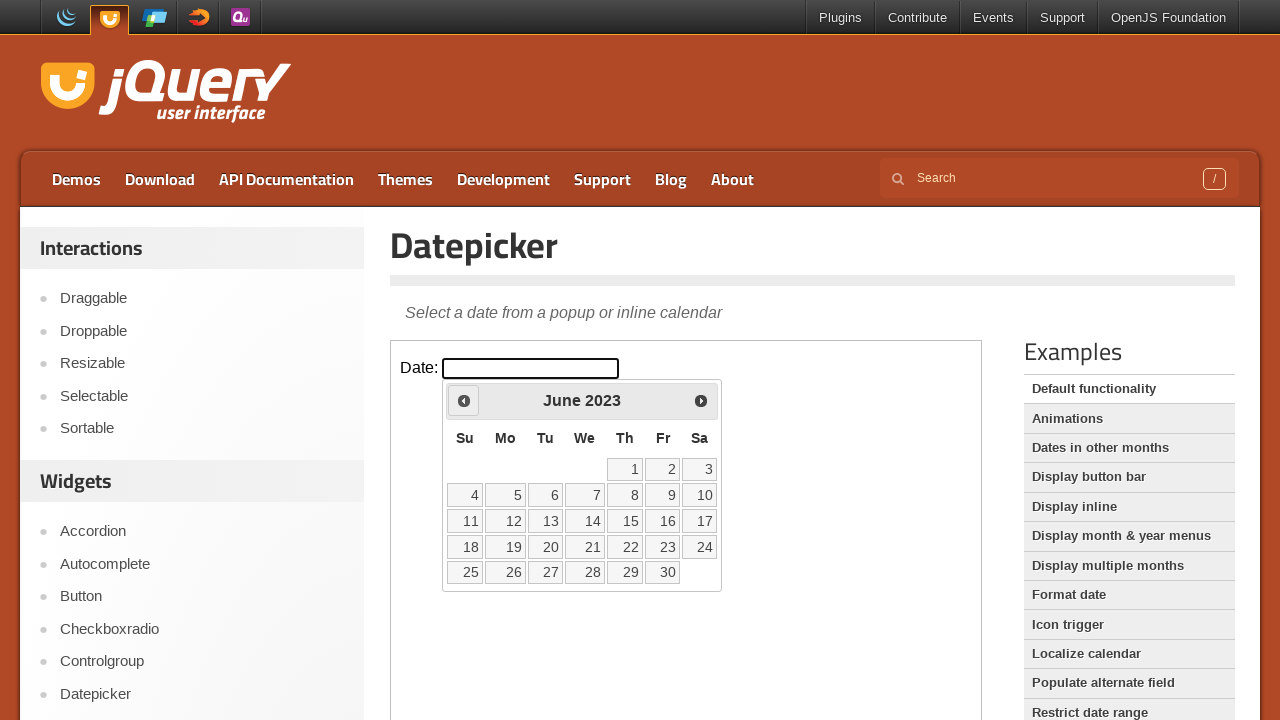

Waited for calendar to update after navigation
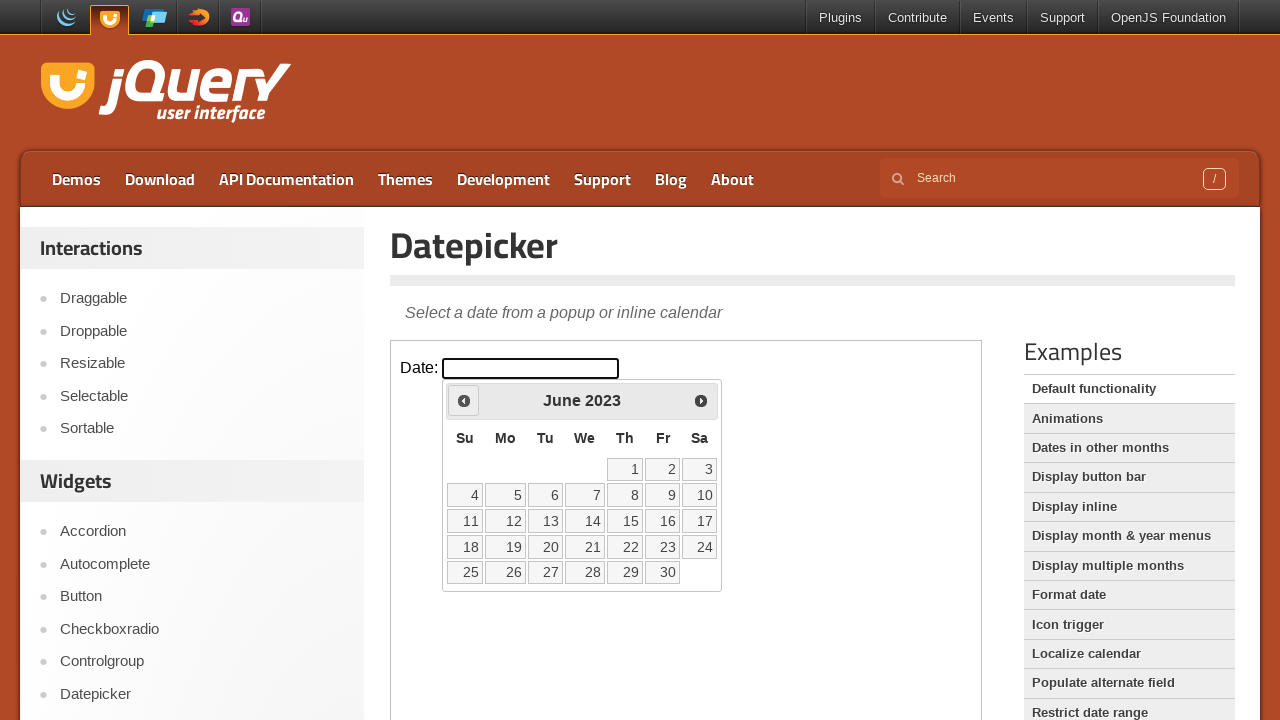

Retrieved current month/year display: June 2023
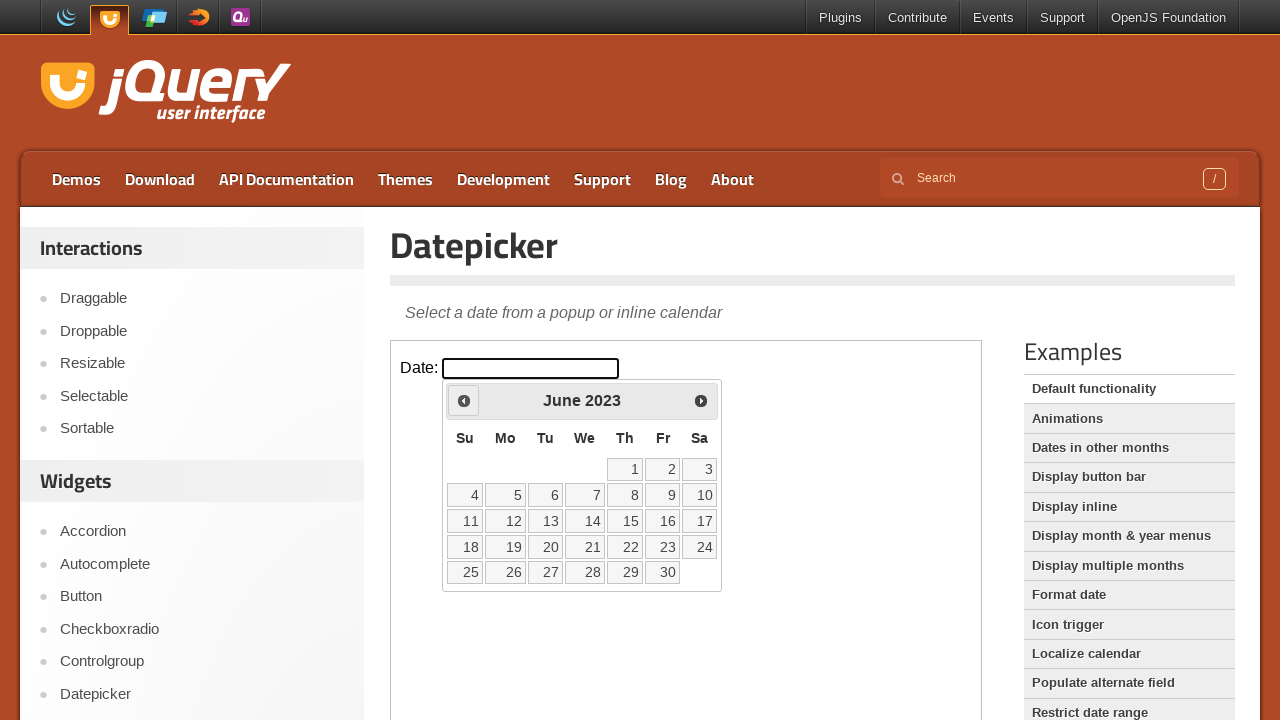

Clicked previous button to navigate to earlier months at (464, 400) on iframe.demo-frame >> internal:control=enter-frame >> a.ui-datepicker-prev
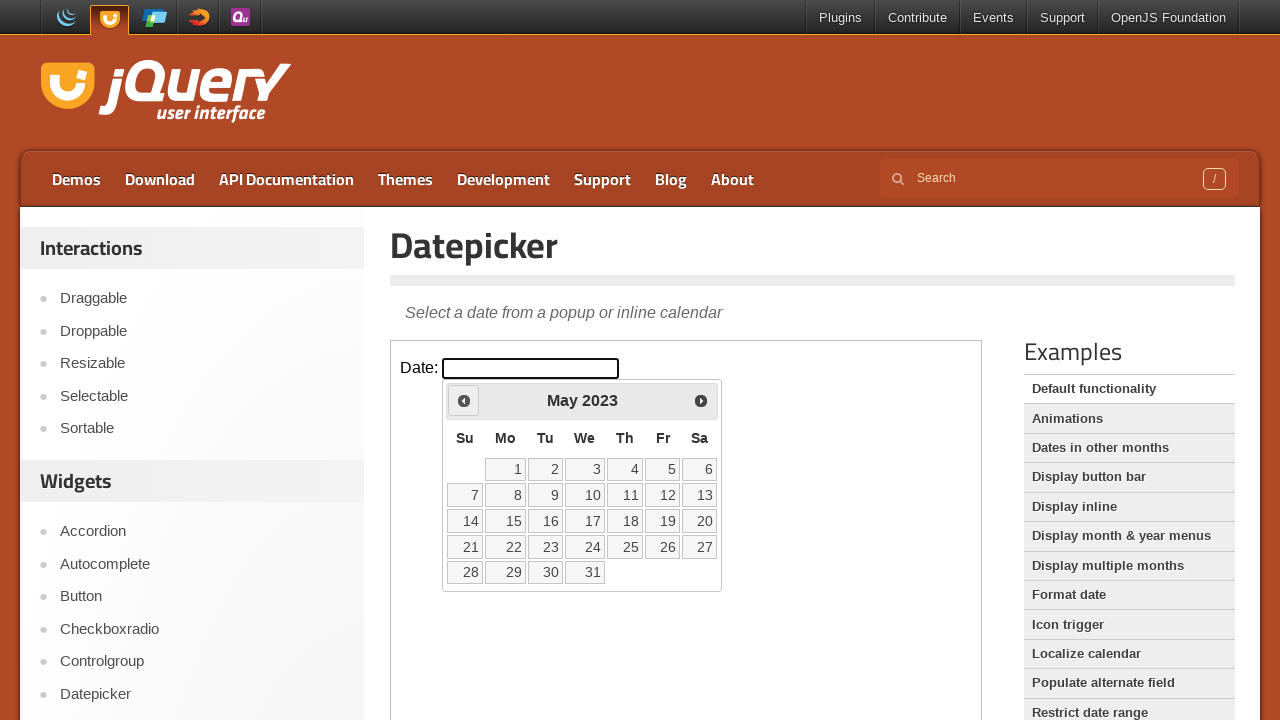

Waited for calendar to update after navigation
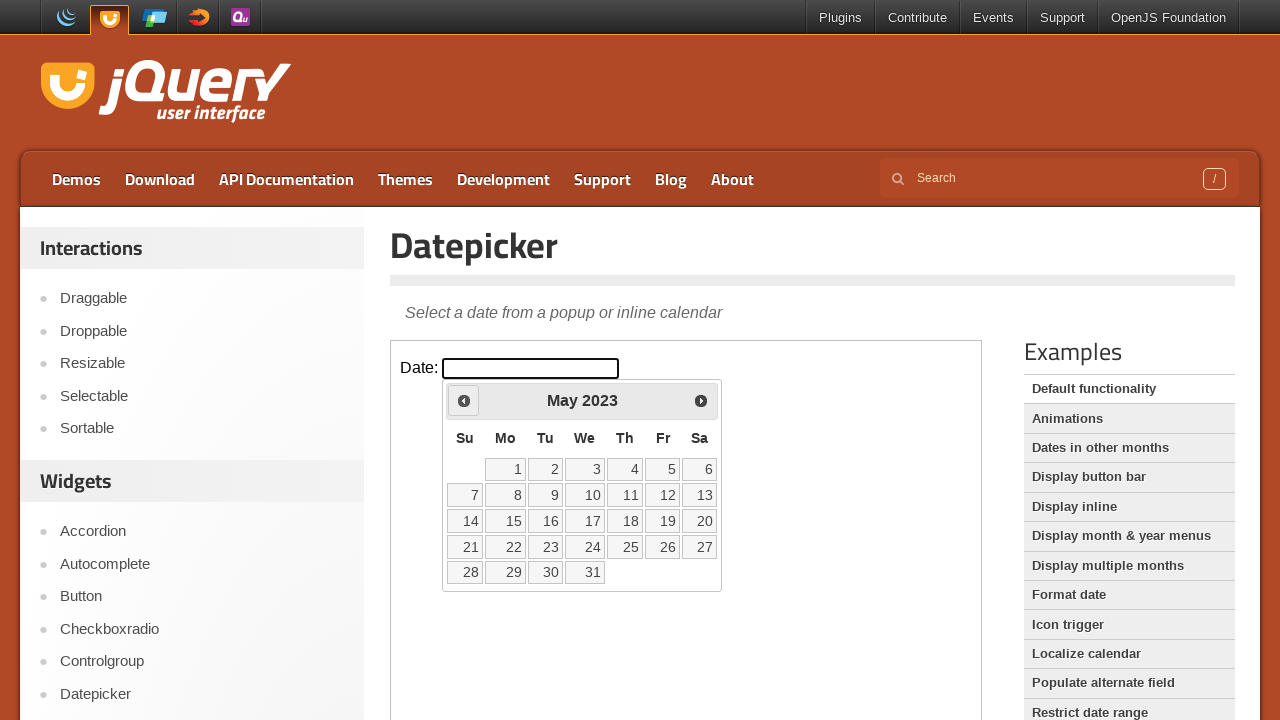

Retrieved current month/year display: May 2023
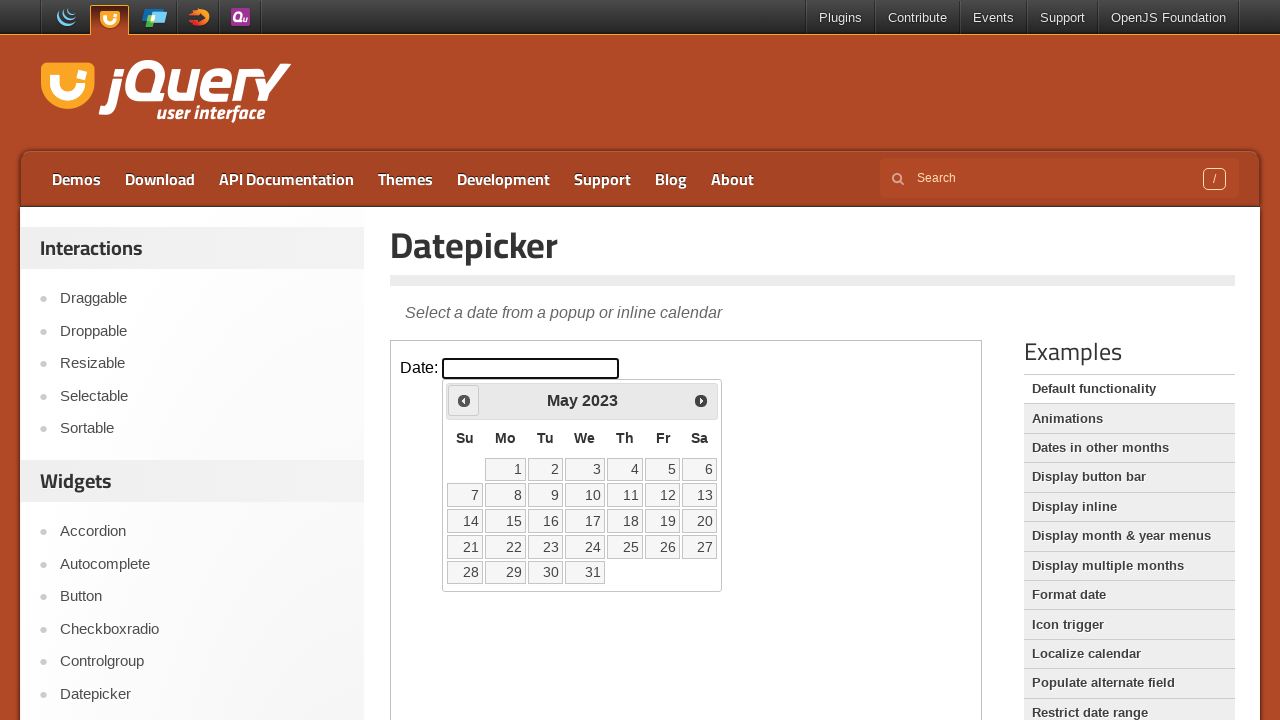

Clicked previous button to navigate to earlier months at (464, 400) on iframe.demo-frame >> internal:control=enter-frame >> a.ui-datepicker-prev
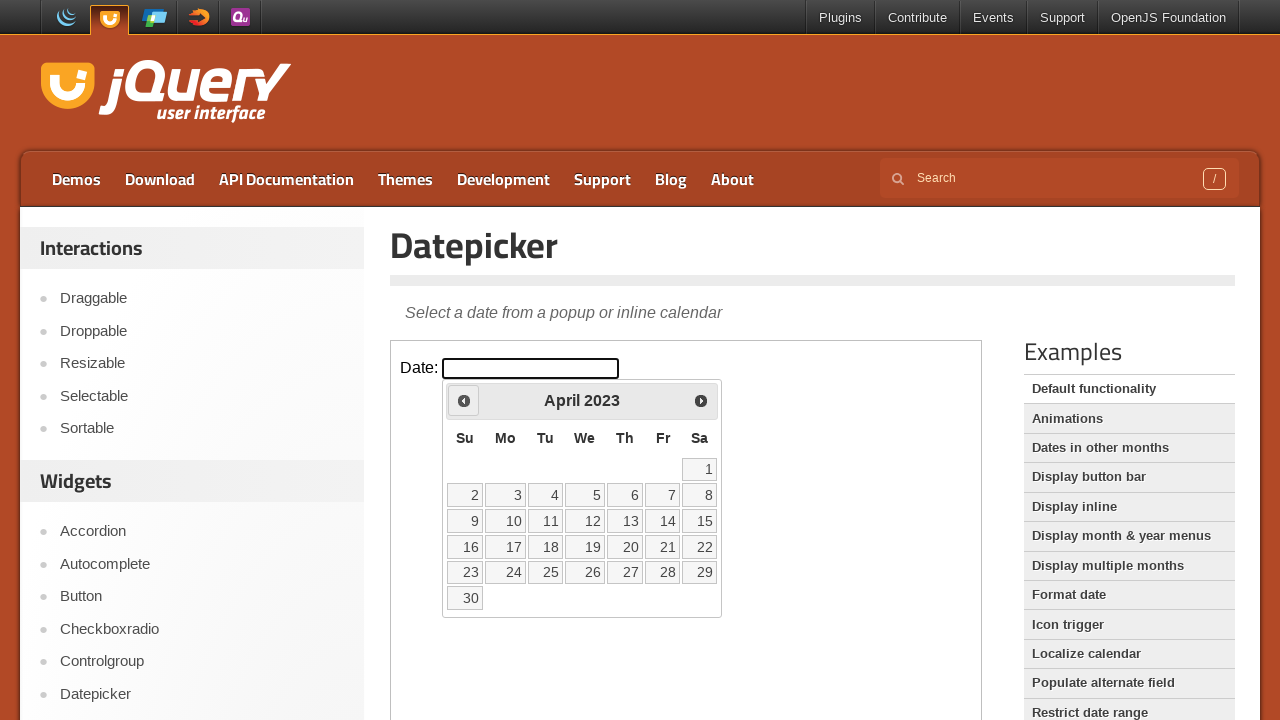

Waited for calendar to update after navigation
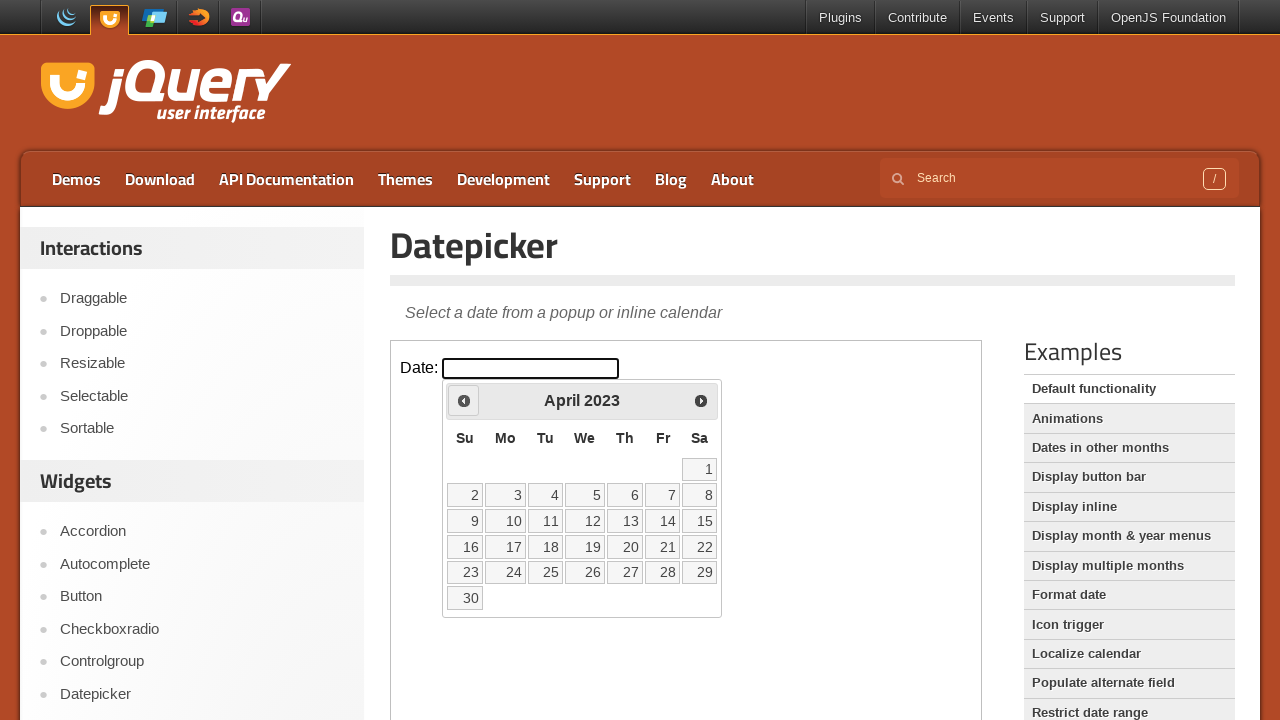

Retrieved current month/year display: April 2023
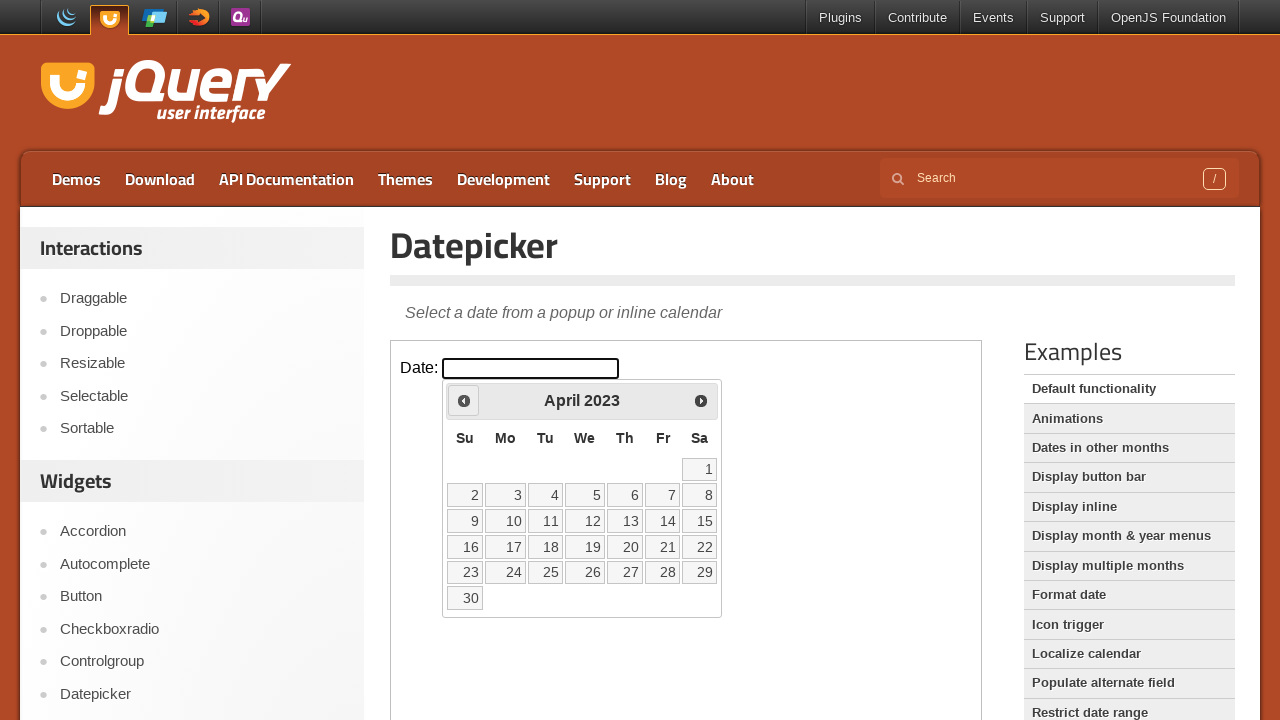

Clicked previous button to navigate to earlier months at (464, 400) on iframe.demo-frame >> internal:control=enter-frame >> a.ui-datepicker-prev
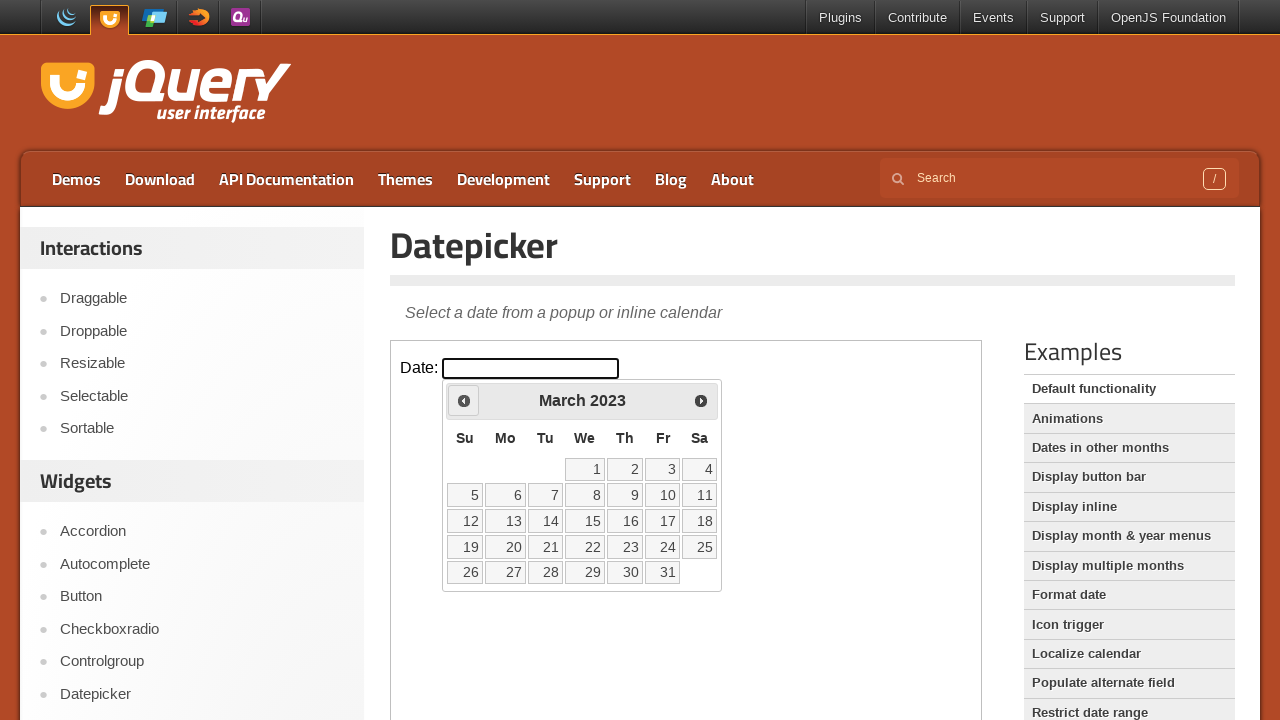

Waited for calendar to update after navigation
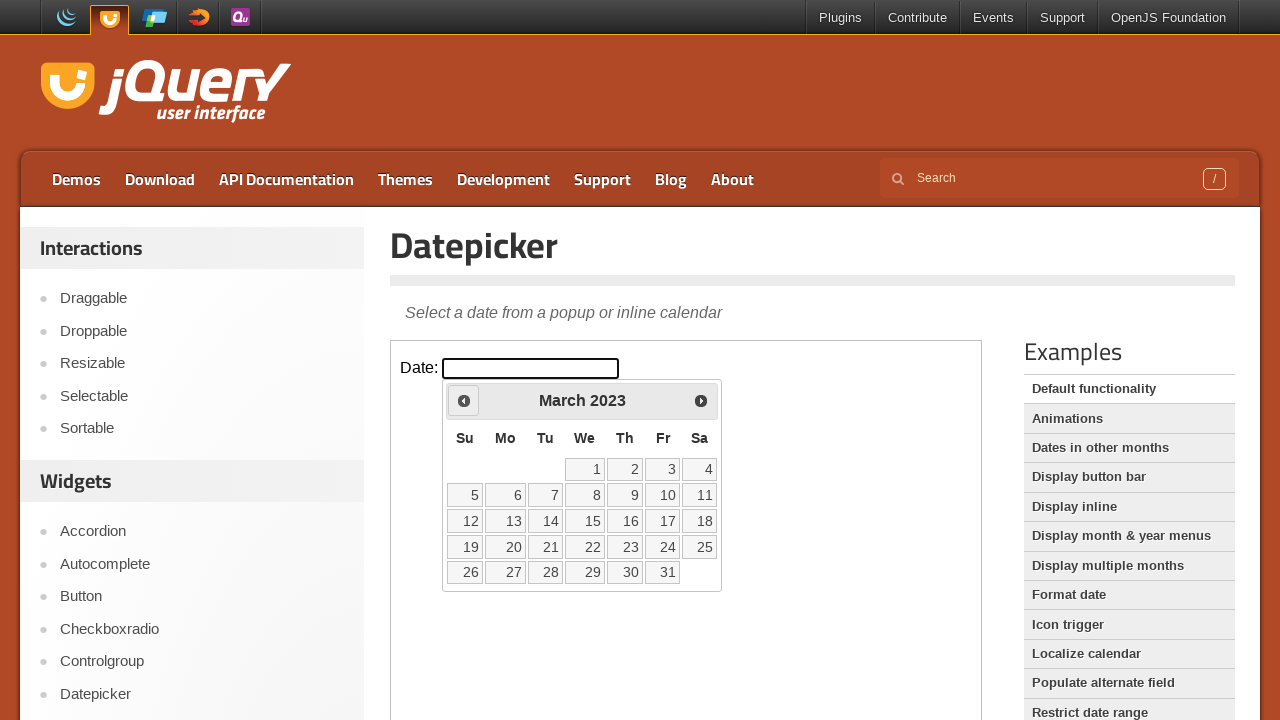

Retrieved current month/year display: March 2023
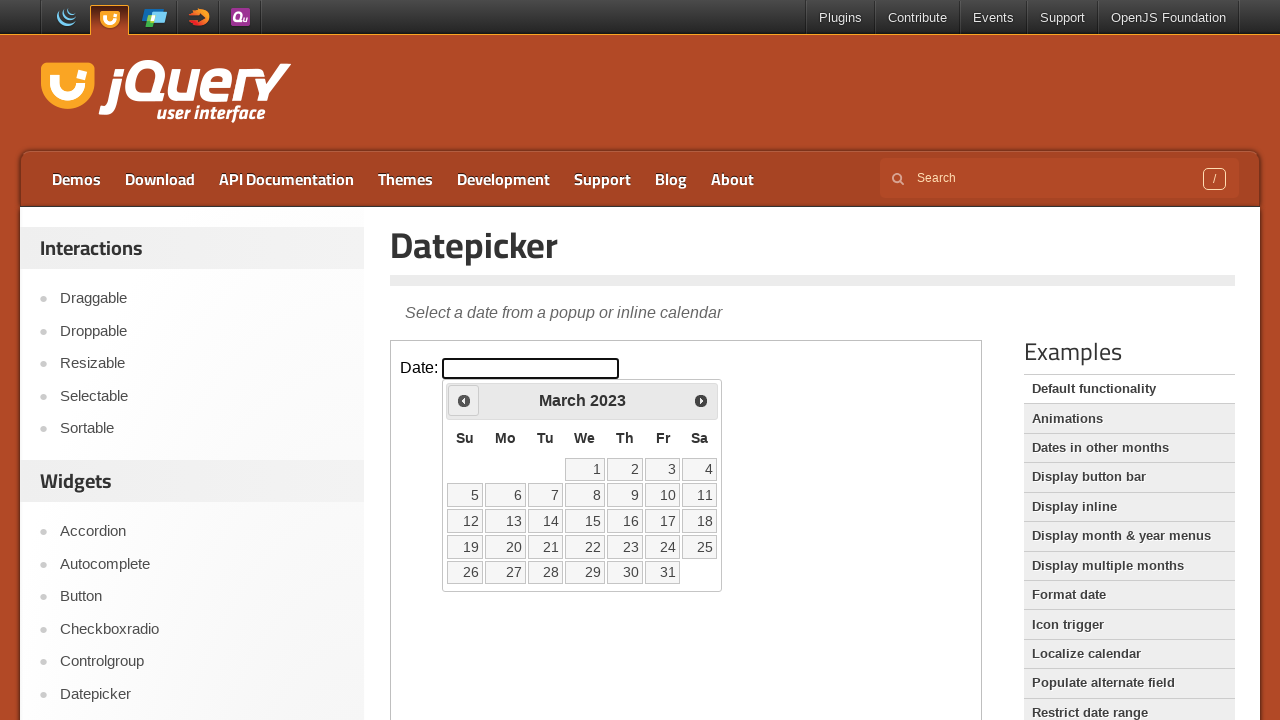

Clicked previous button to navigate to earlier months at (464, 400) on iframe.demo-frame >> internal:control=enter-frame >> a.ui-datepicker-prev
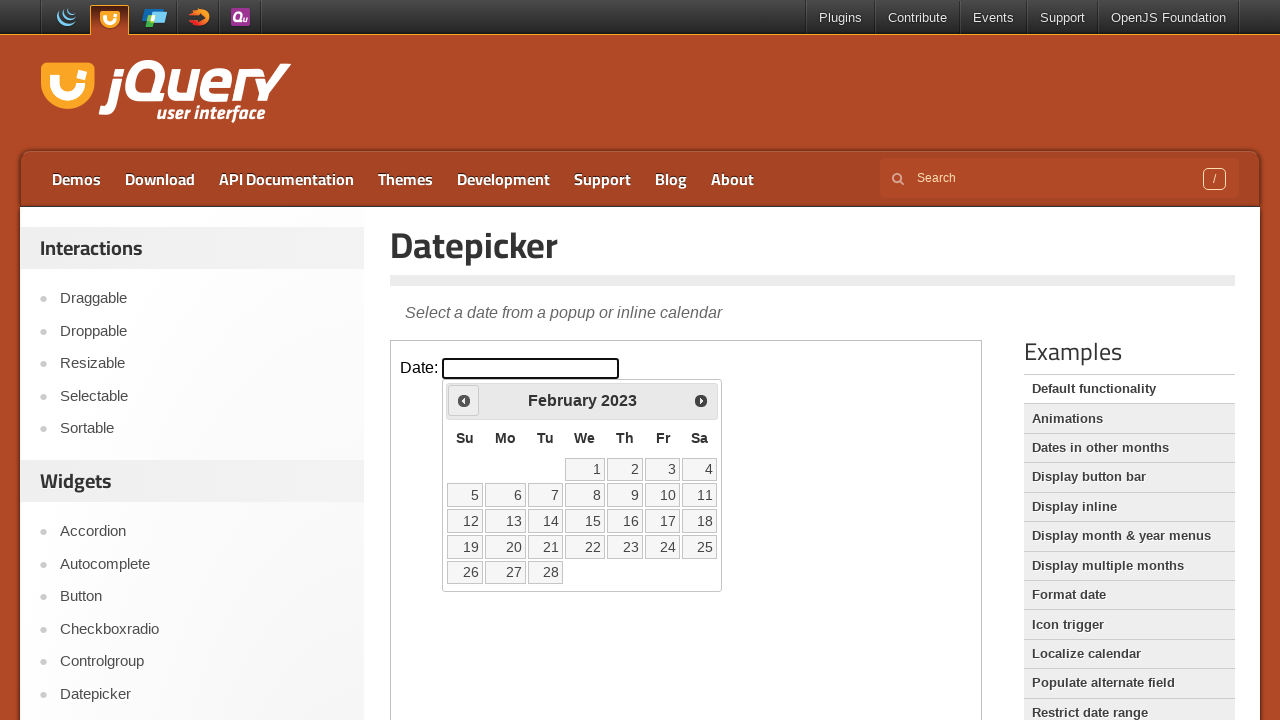

Waited for calendar to update after navigation
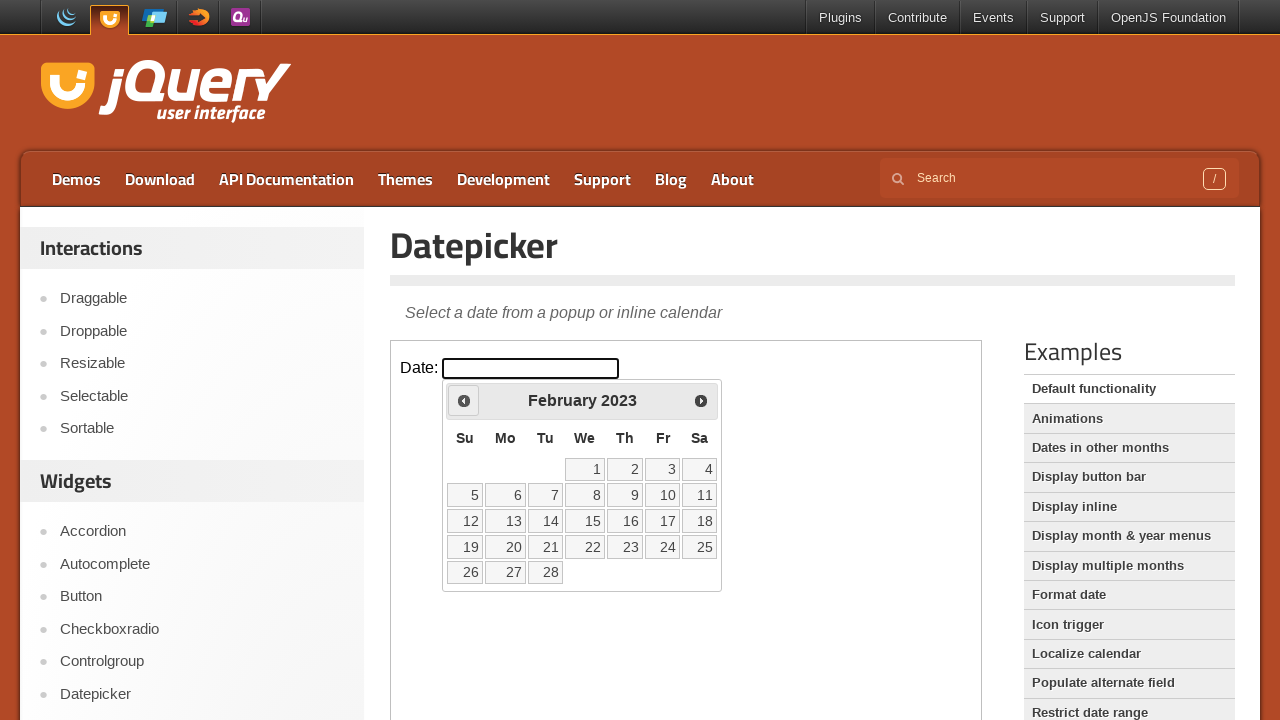

Retrieved current month/year display: February 2023
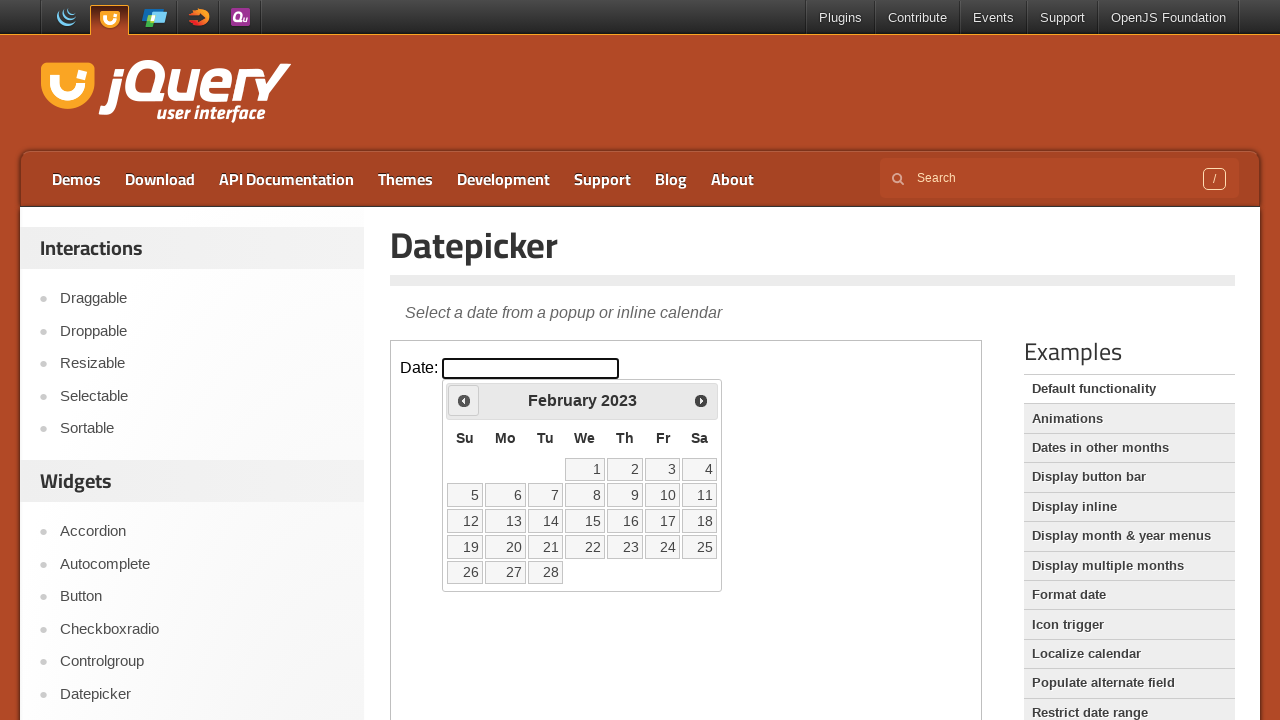

Clicked previous button to navigate to earlier months at (464, 400) on iframe.demo-frame >> internal:control=enter-frame >> a.ui-datepicker-prev
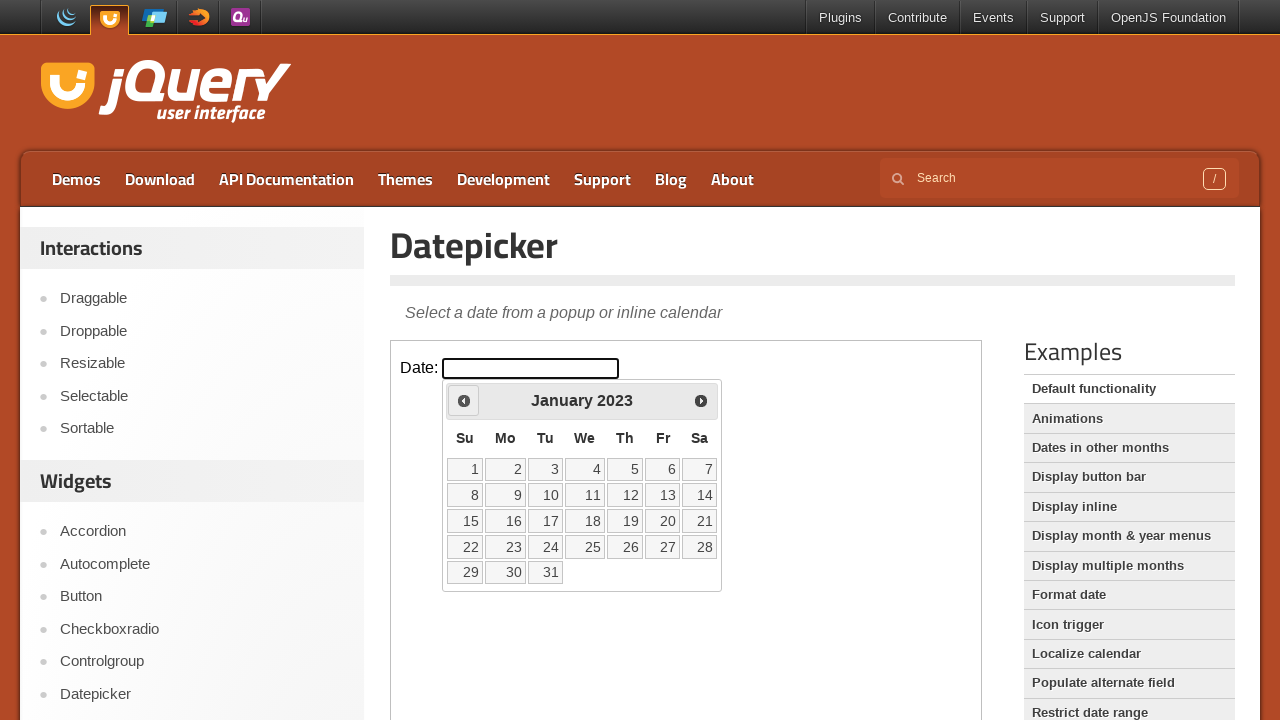

Waited for calendar to update after navigation
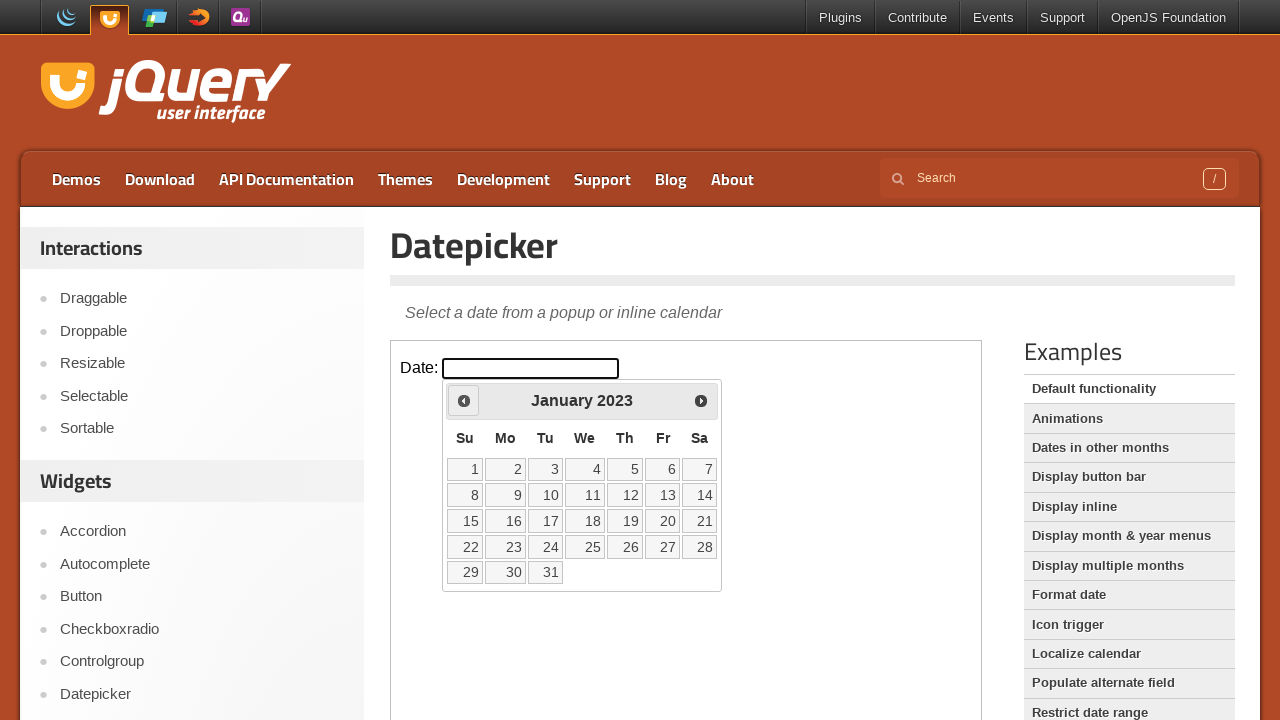

Retrieved current month/year display: January 2023
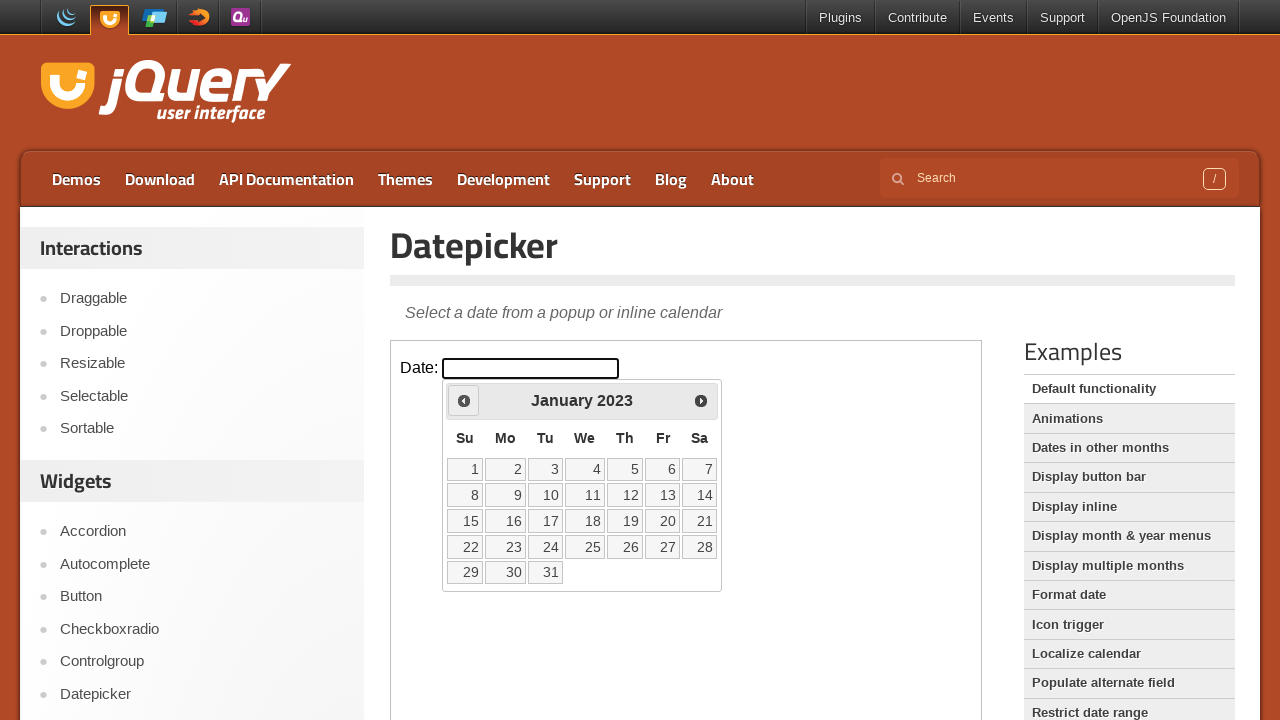

Clicked previous button to navigate to earlier months at (464, 400) on iframe.demo-frame >> internal:control=enter-frame >> a.ui-datepicker-prev
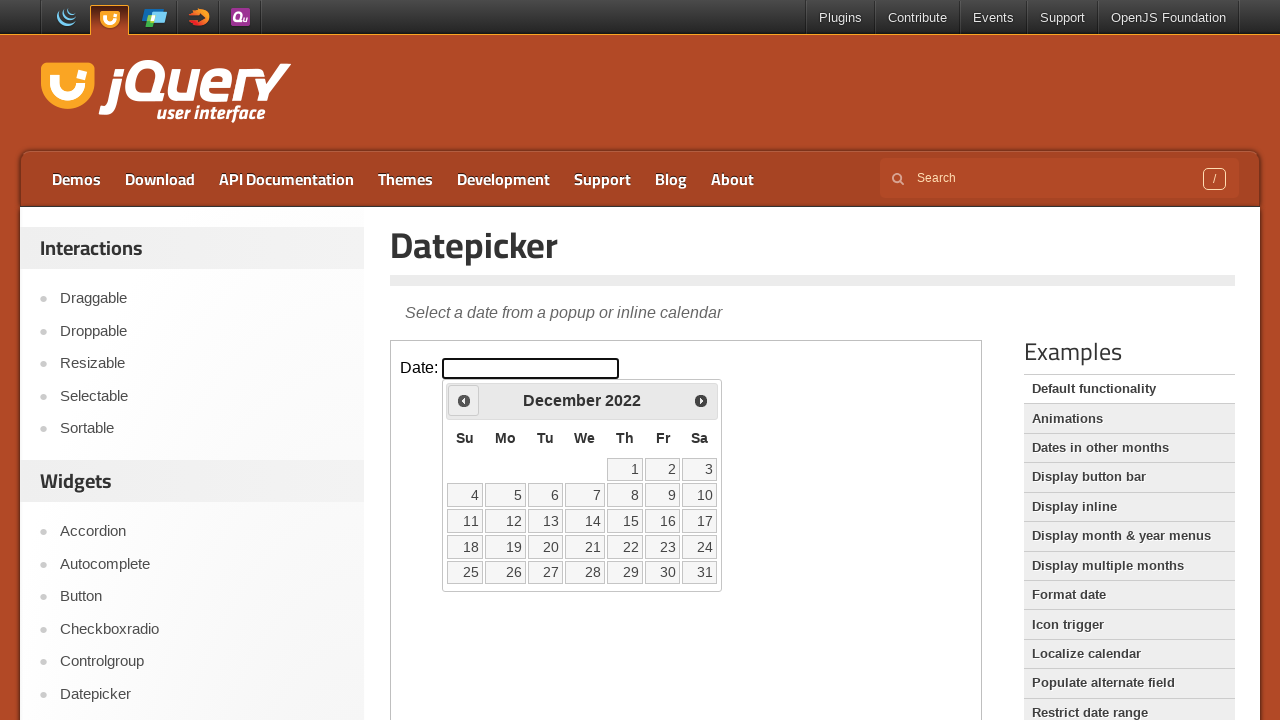

Waited for calendar to update after navigation
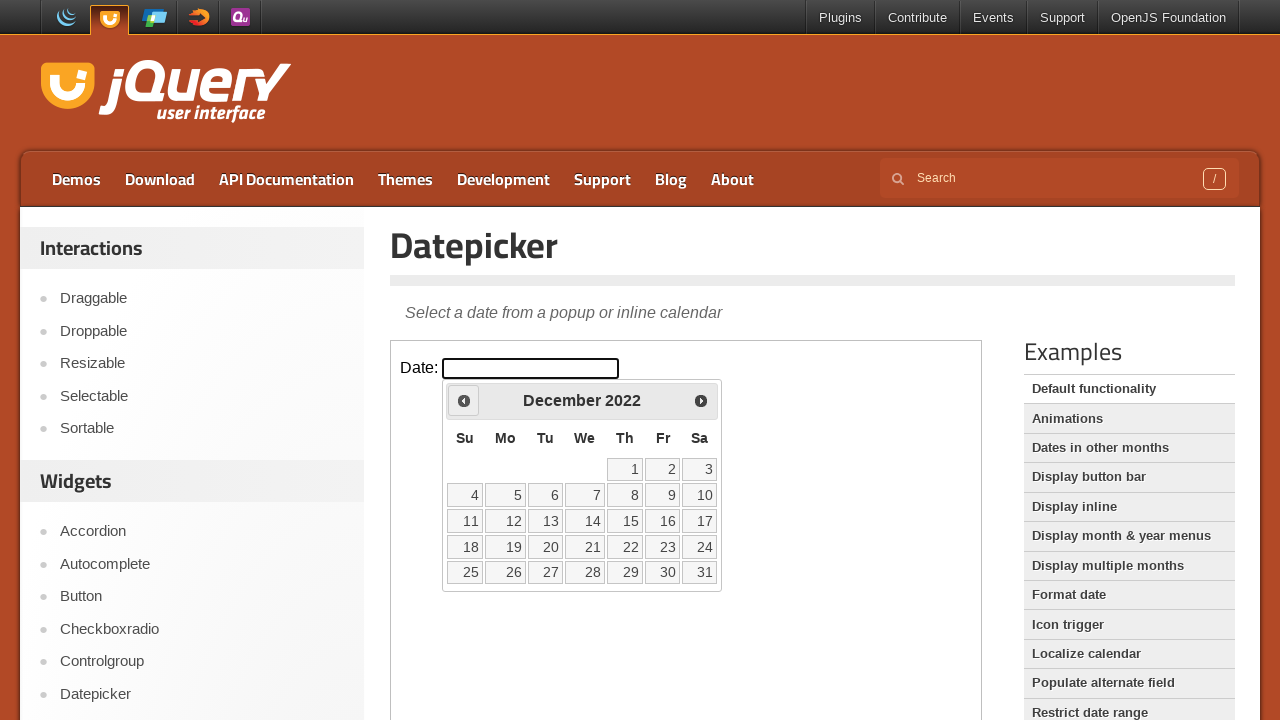

Retrieved current month/year display: December 2022
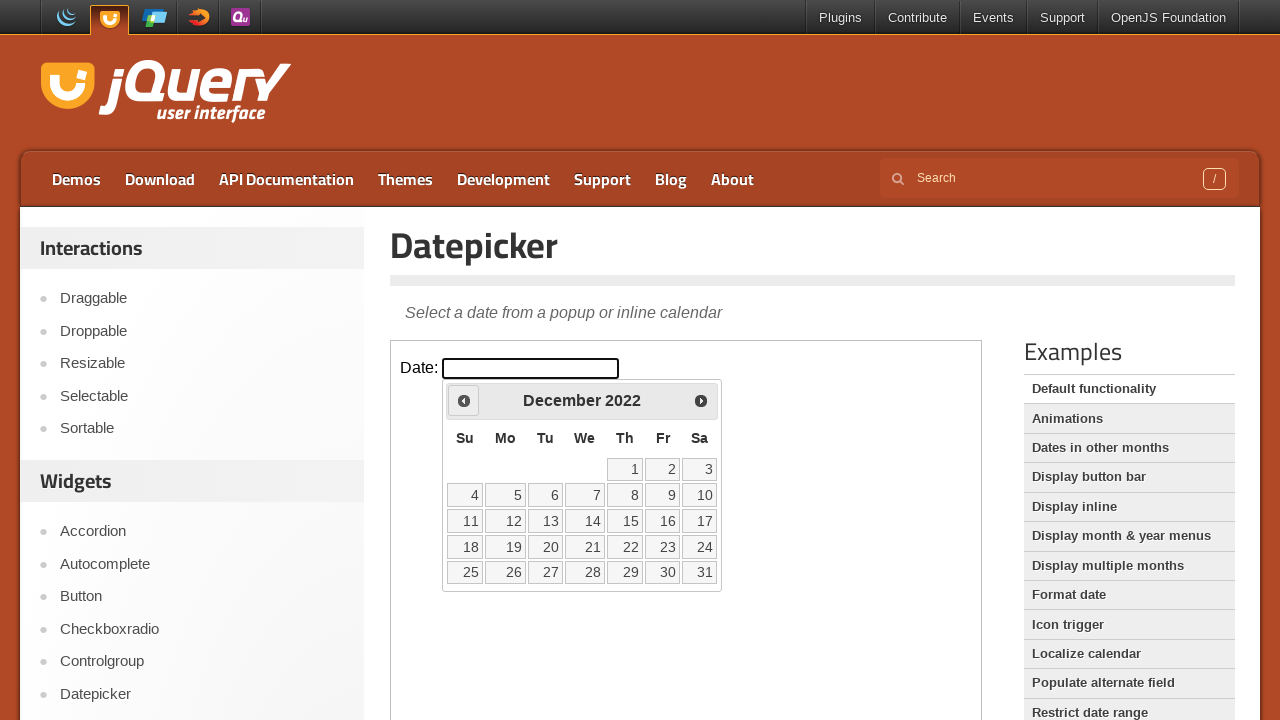

Clicked previous button to navigate to earlier months at (464, 400) on iframe.demo-frame >> internal:control=enter-frame >> a.ui-datepicker-prev
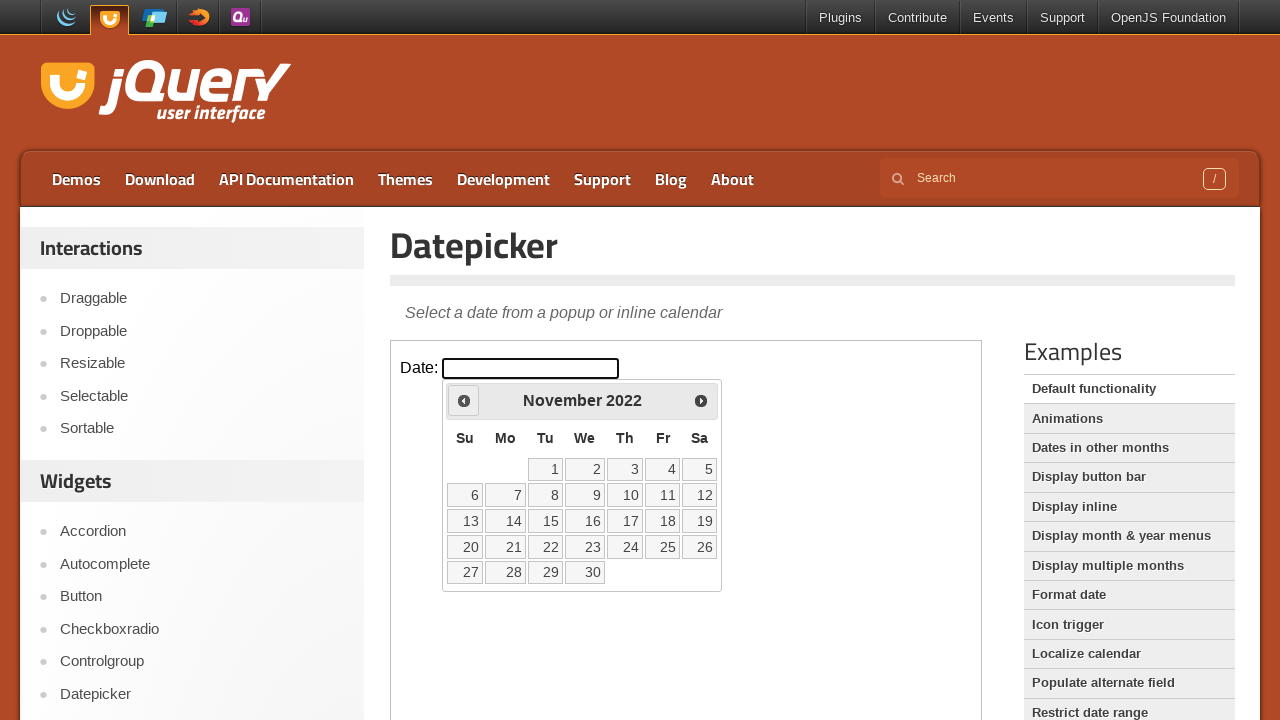

Waited for calendar to update after navigation
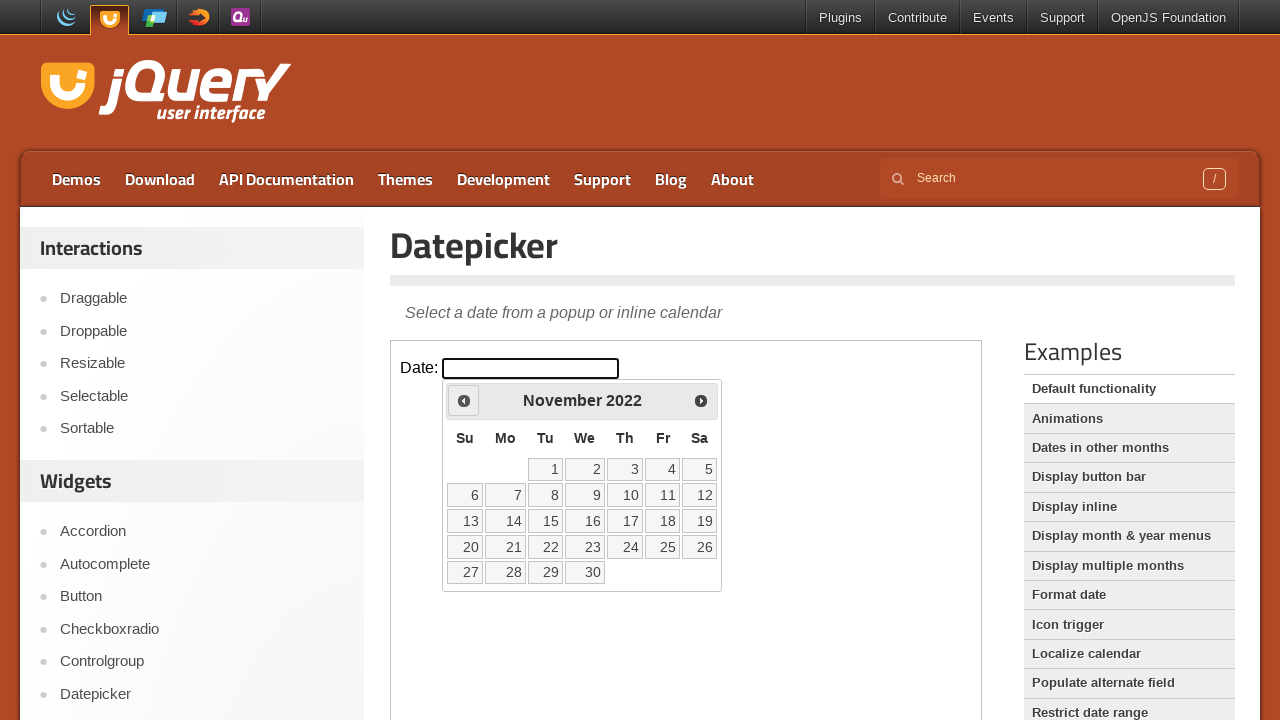

Retrieved current month/year display: November 2022
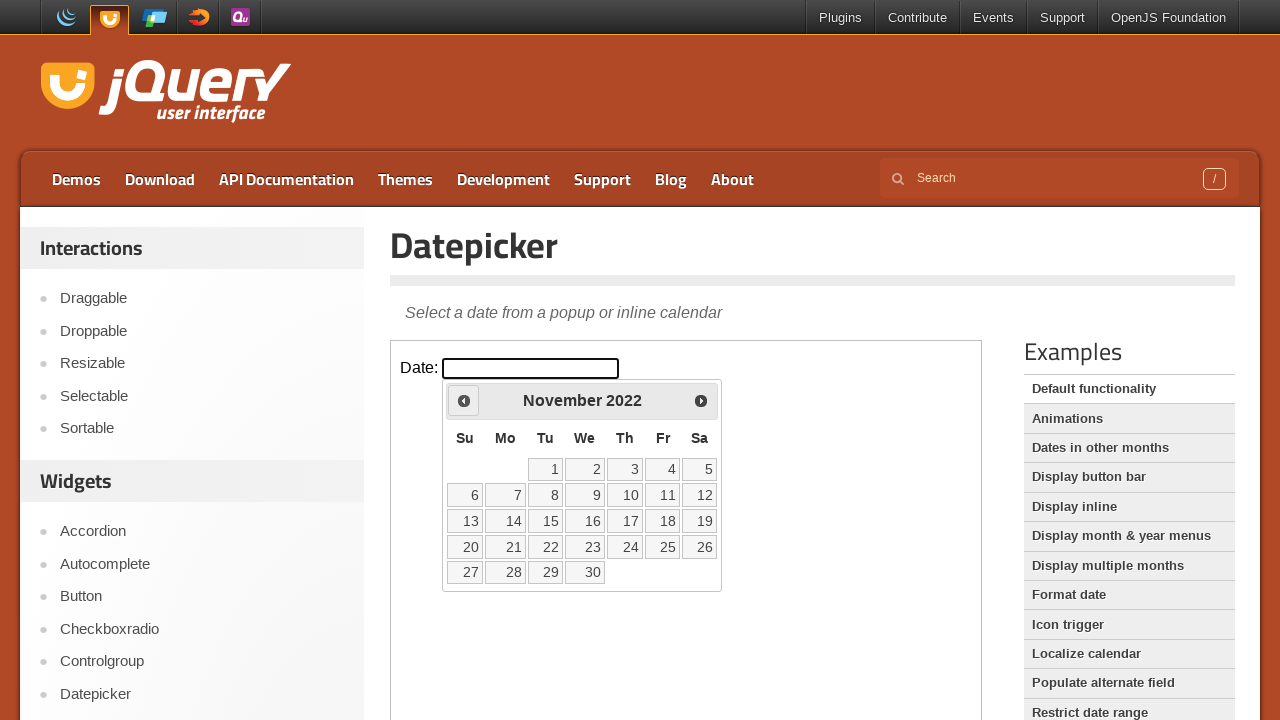

Clicked previous button to navigate to earlier months at (464, 400) on iframe.demo-frame >> internal:control=enter-frame >> a.ui-datepicker-prev
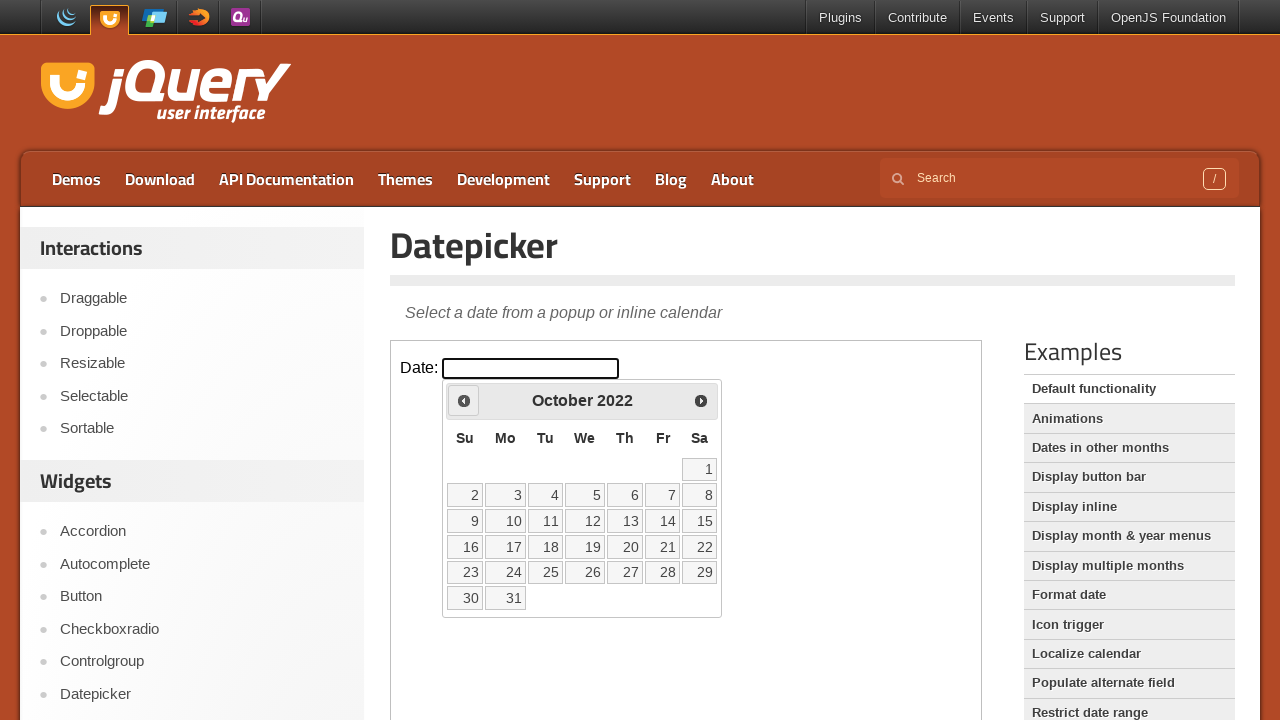

Waited for calendar to update after navigation
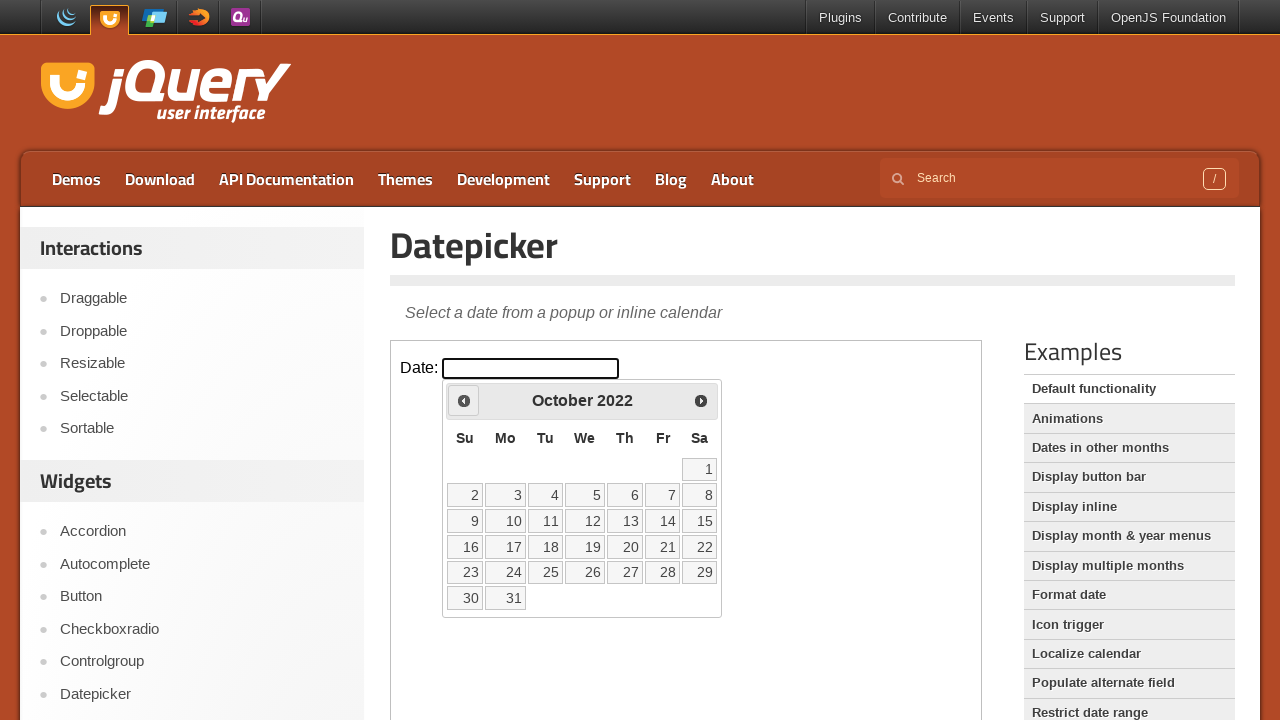

Retrieved current month/year display: October 2022
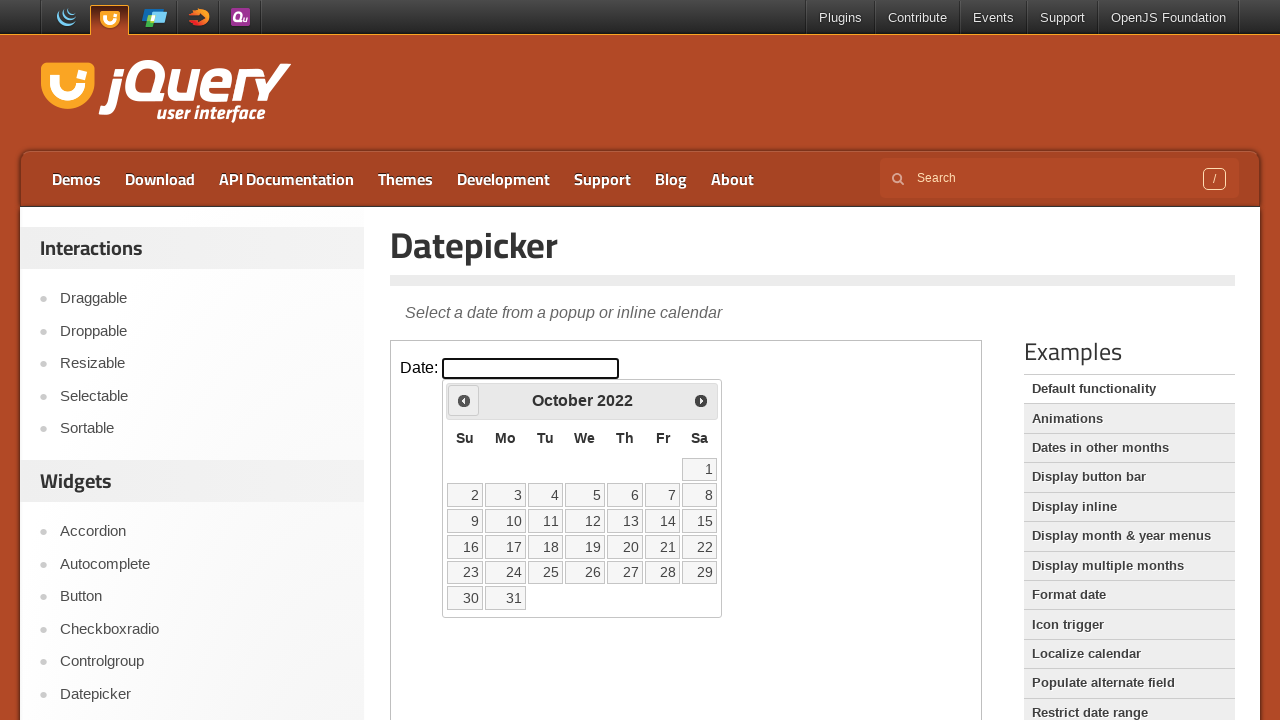

Clicked previous button to navigate to earlier months at (464, 400) on iframe.demo-frame >> internal:control=enter-frame >> a.ui-datepicker-prev
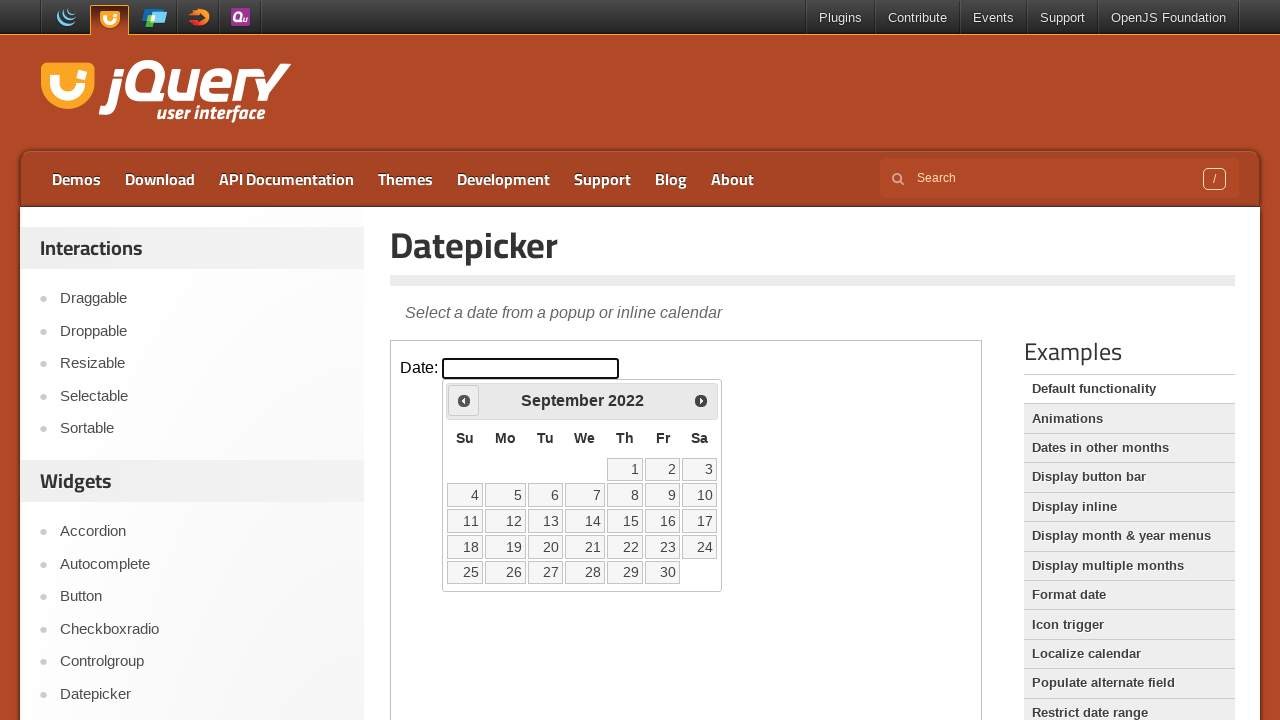

Waited for calendar to update after navigation
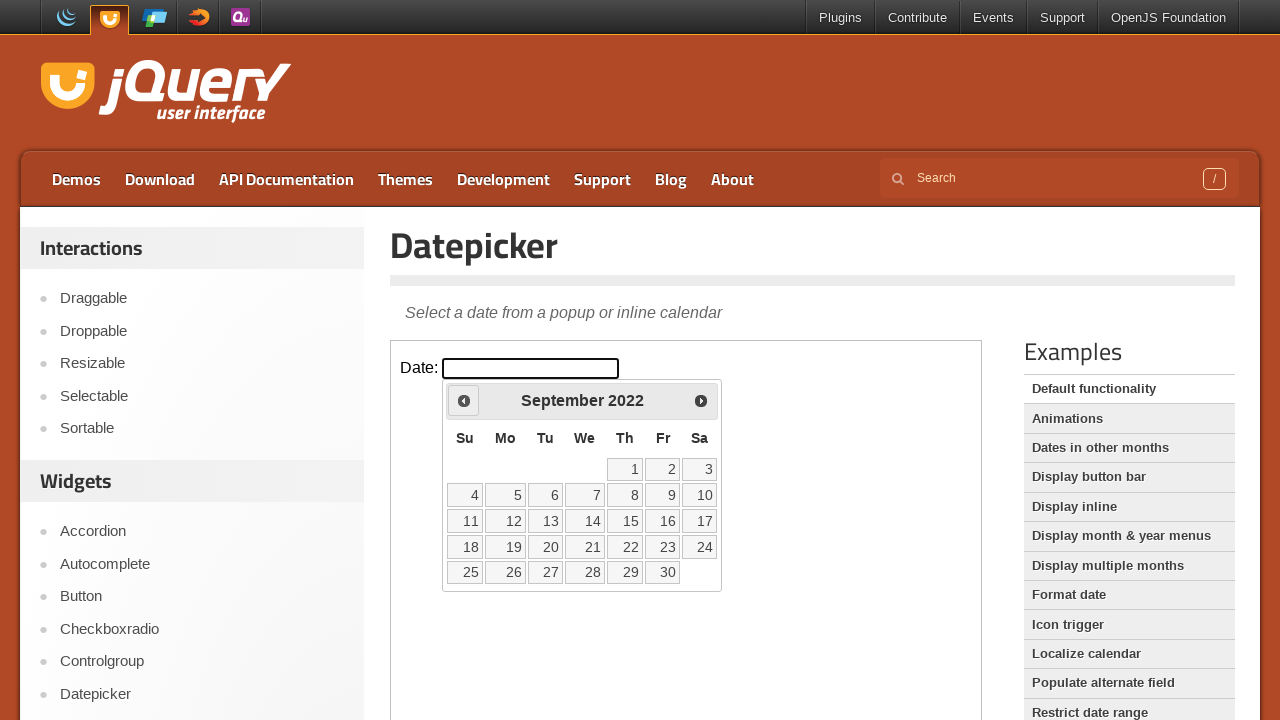

Retrieved current month/year display: September 2022
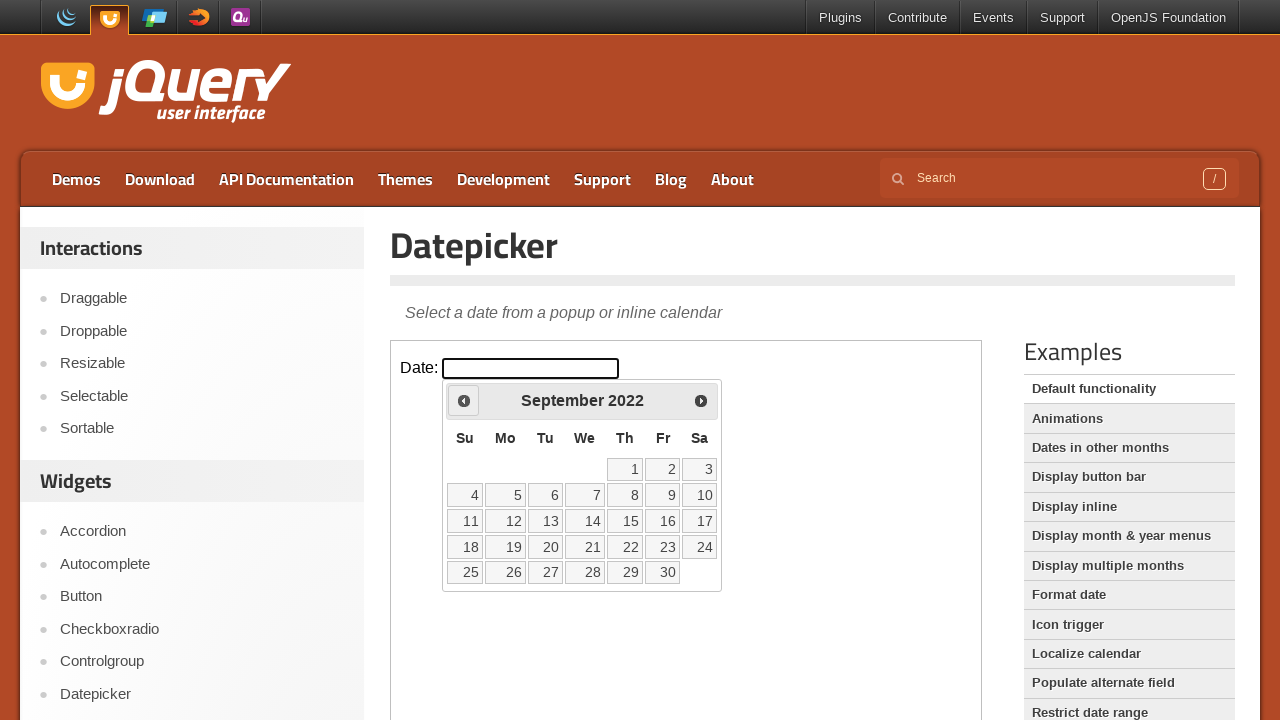

Clicked previous button to navigate to earlier months at (464, 400) on iframe.demo-frame >> internal:control=enter-frame >> a.ui-datepicker-prev
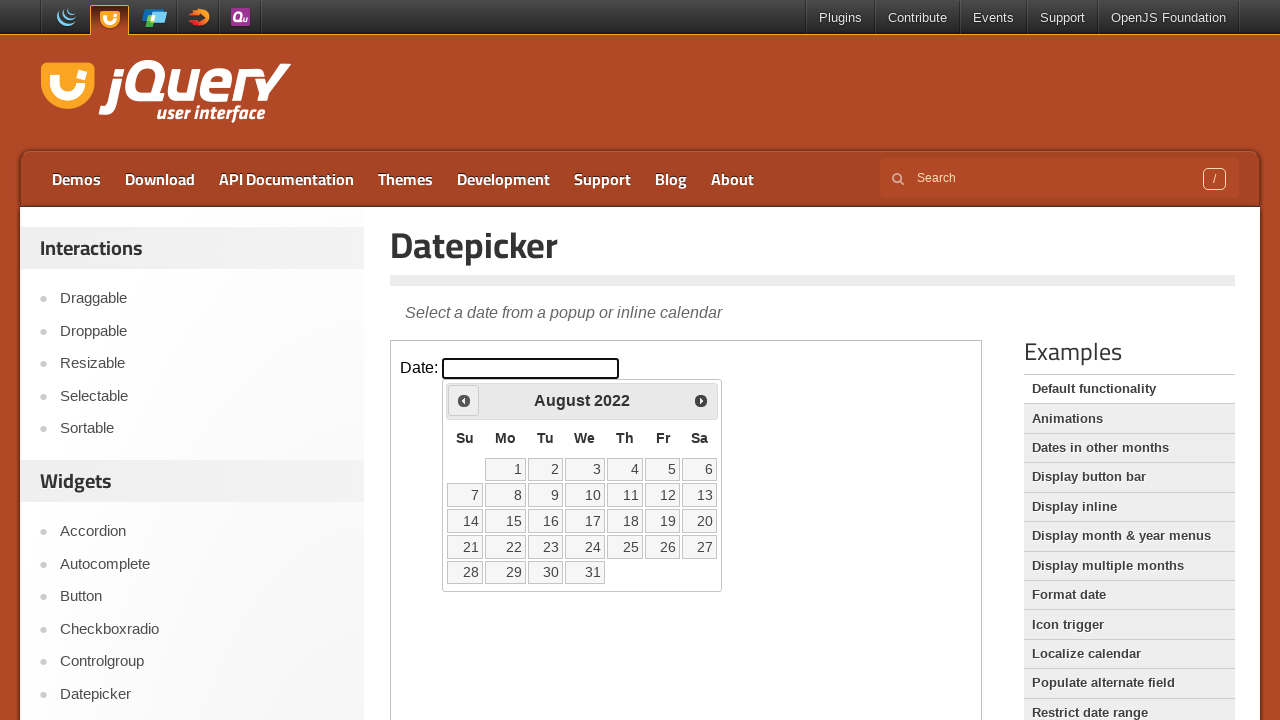

Waited for calendar to update after navigation
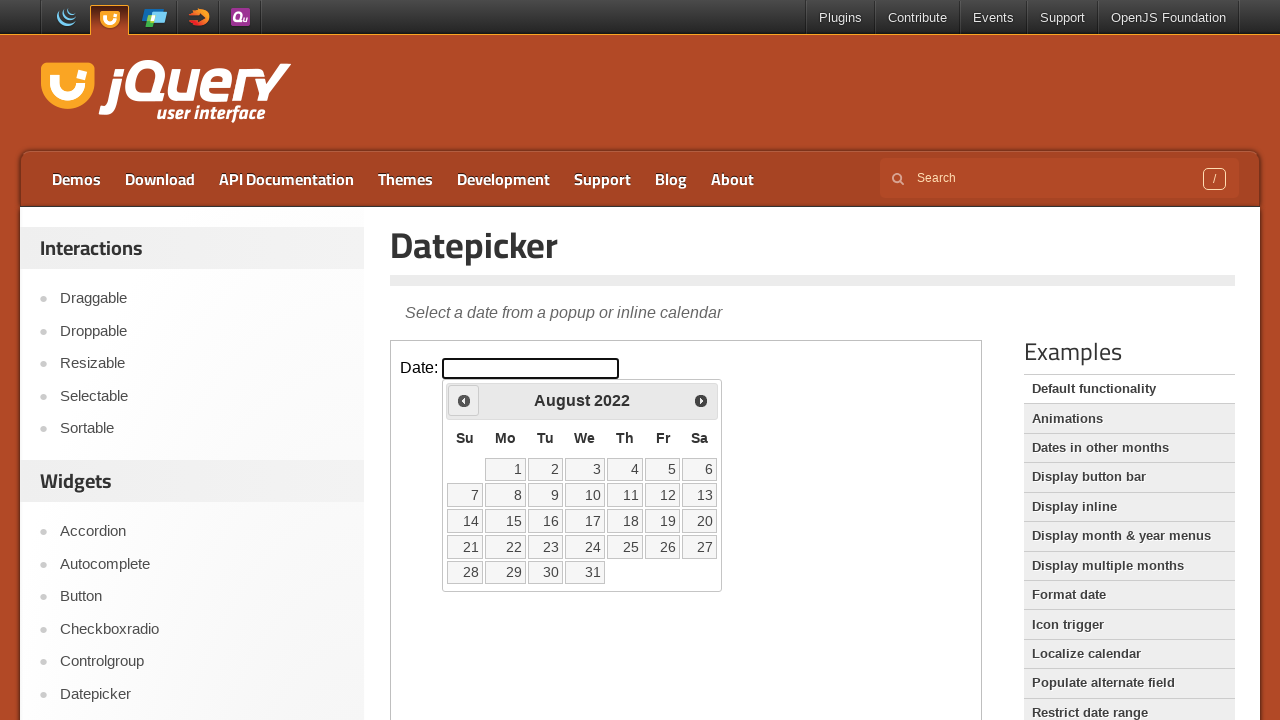

Retrieved current month/year display: August 2022
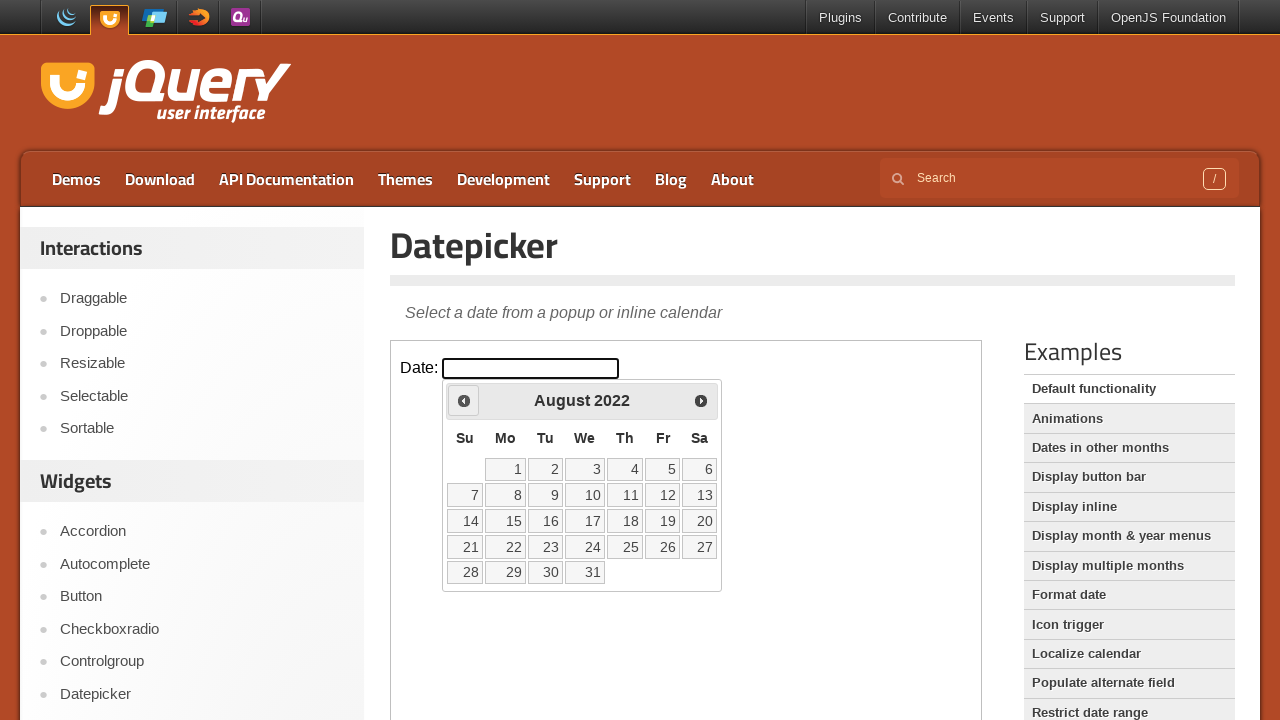

Clicked previous button to navigate to earlier months at (464, 400) on iframe.demo-frame >> internal:control=enter-frame >> a.ui-datepicker-prev
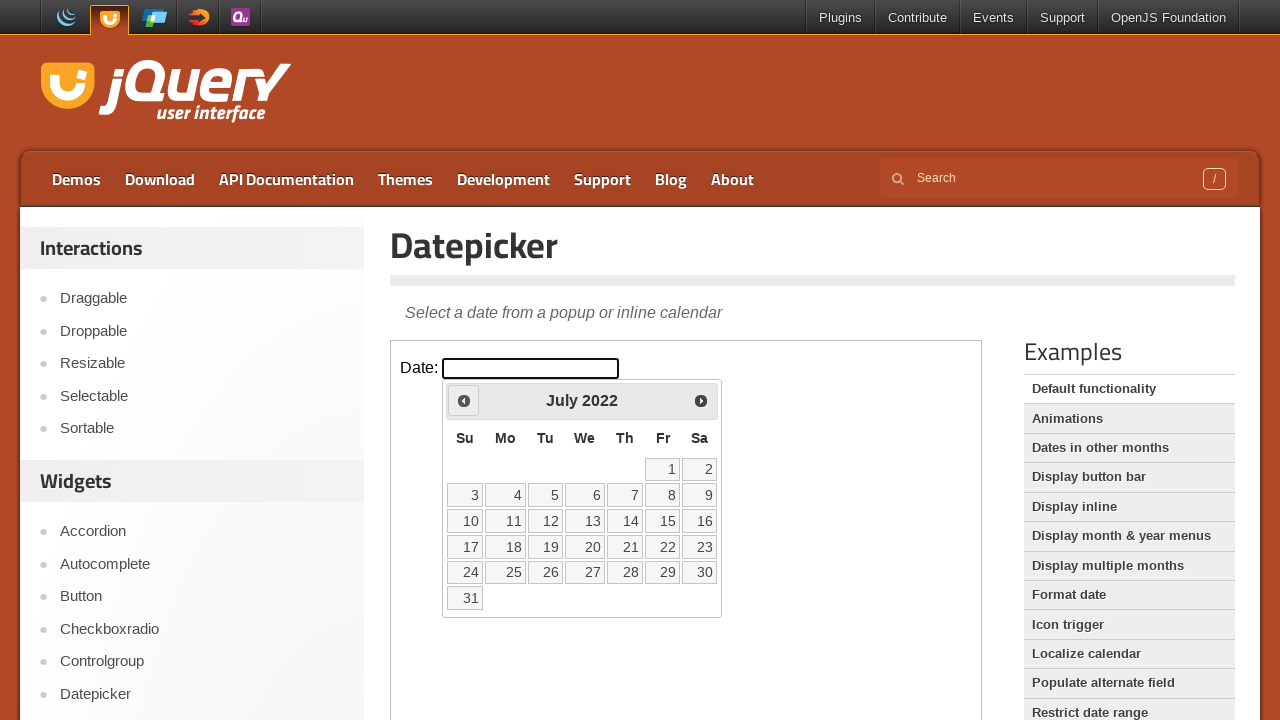

Waited for calendar to update after navigation
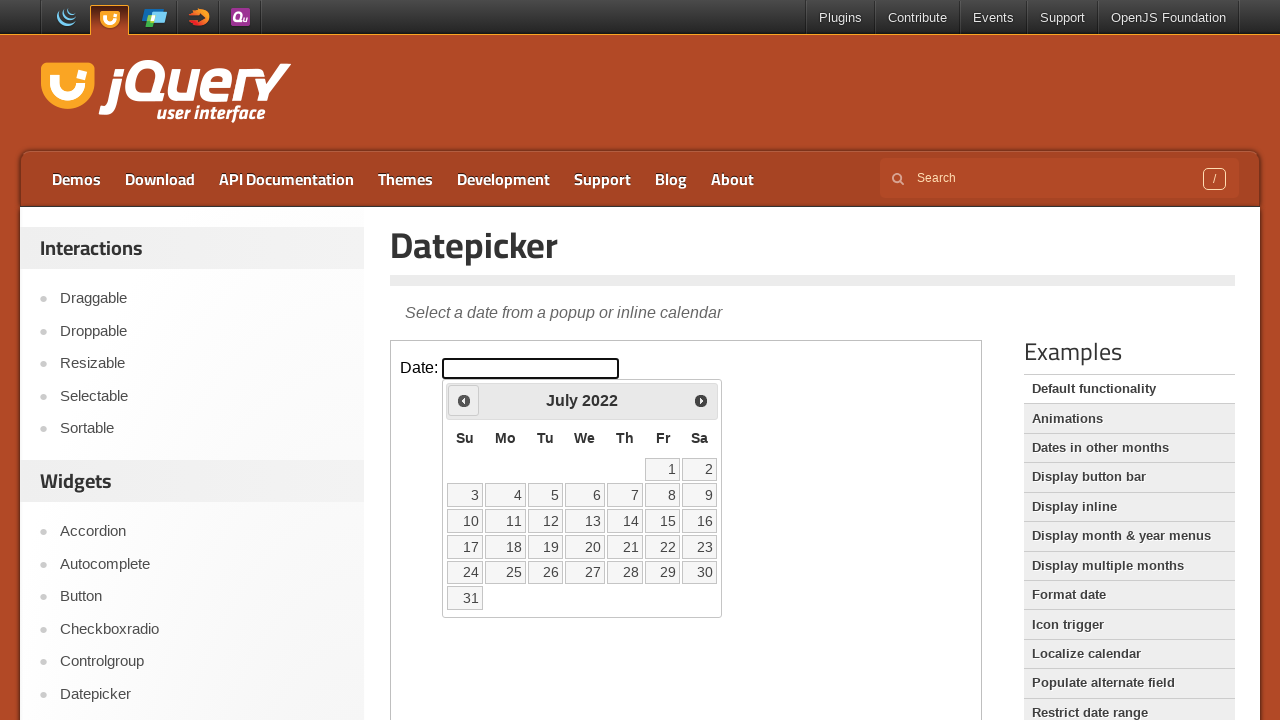

Retrieved current month/year display: July 2022
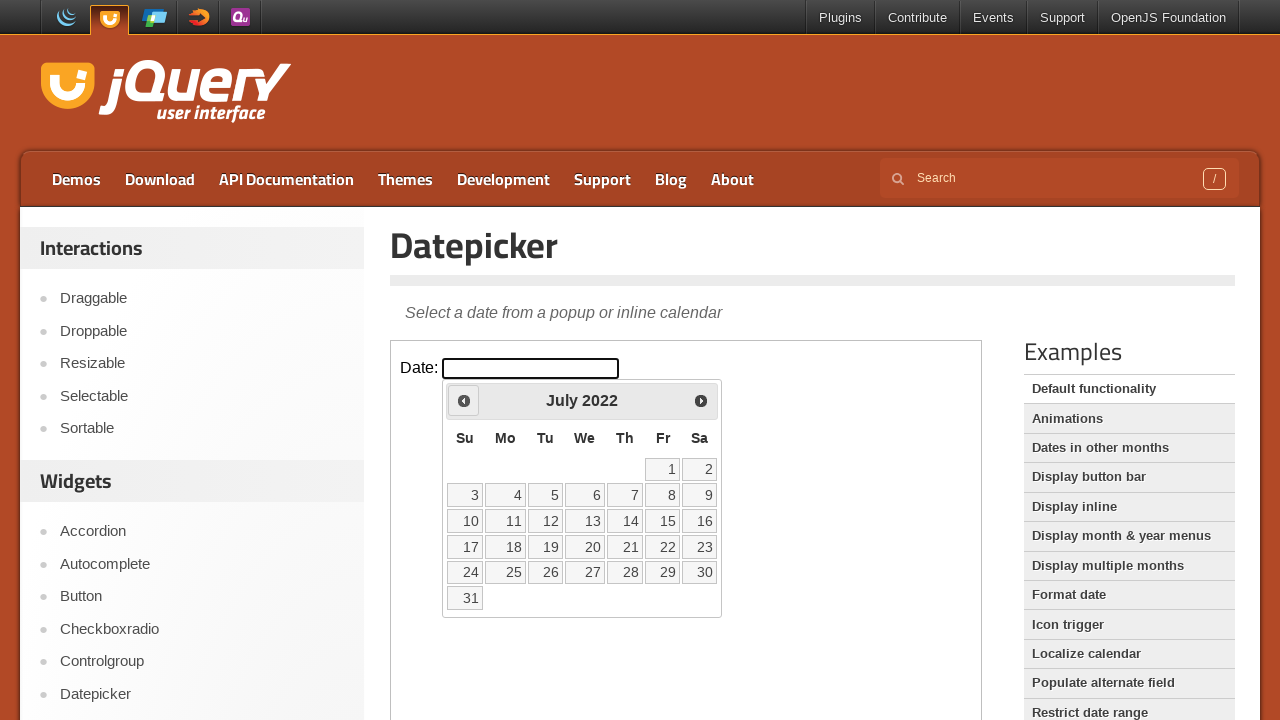

Clicked previous button to navigate to earlier months at (464, 400) on iframe.demo-frame >> internal:control=enter-frame >> a.ui-datepicker-prev
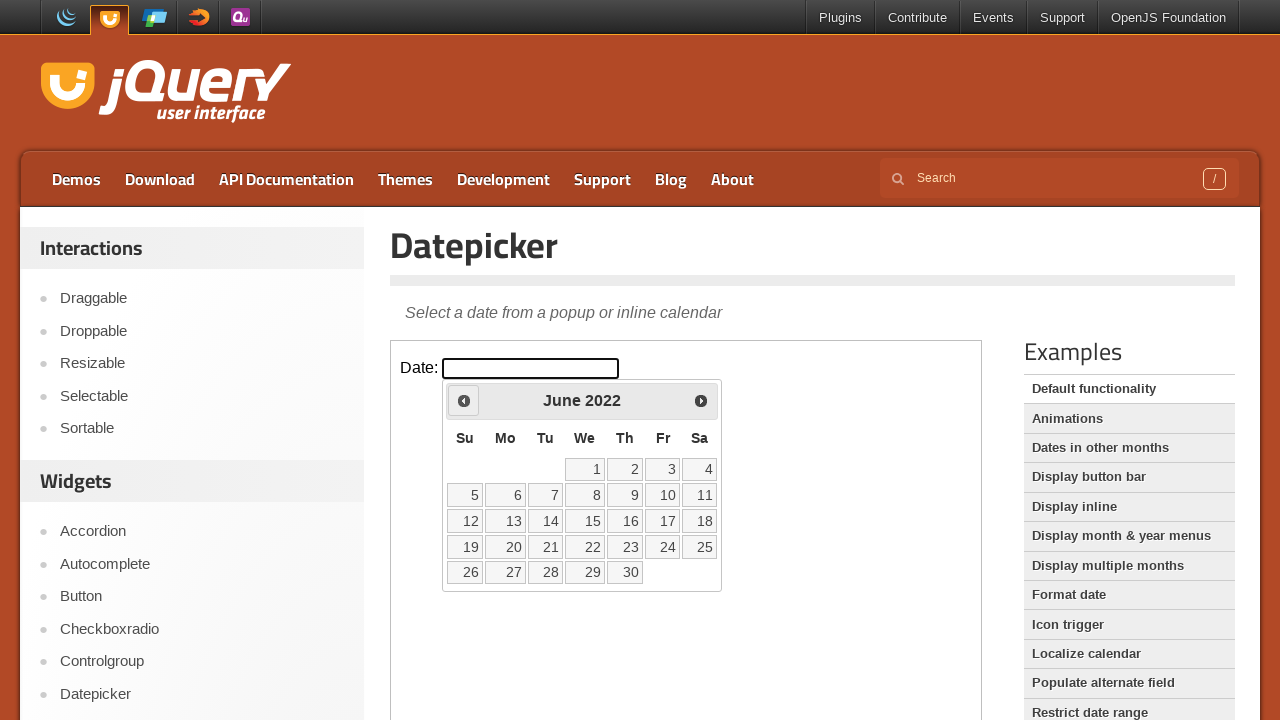

Waited for calendar to update after navigation
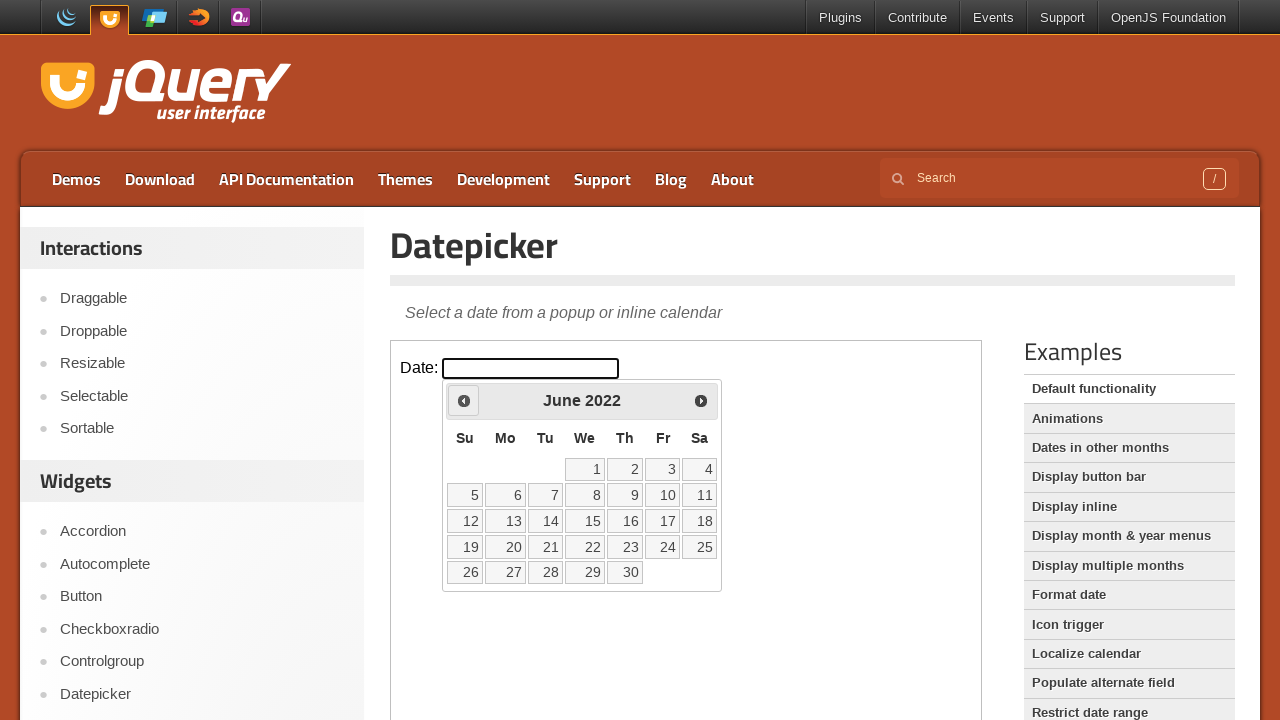

Retrieved current month/year display: June 2022
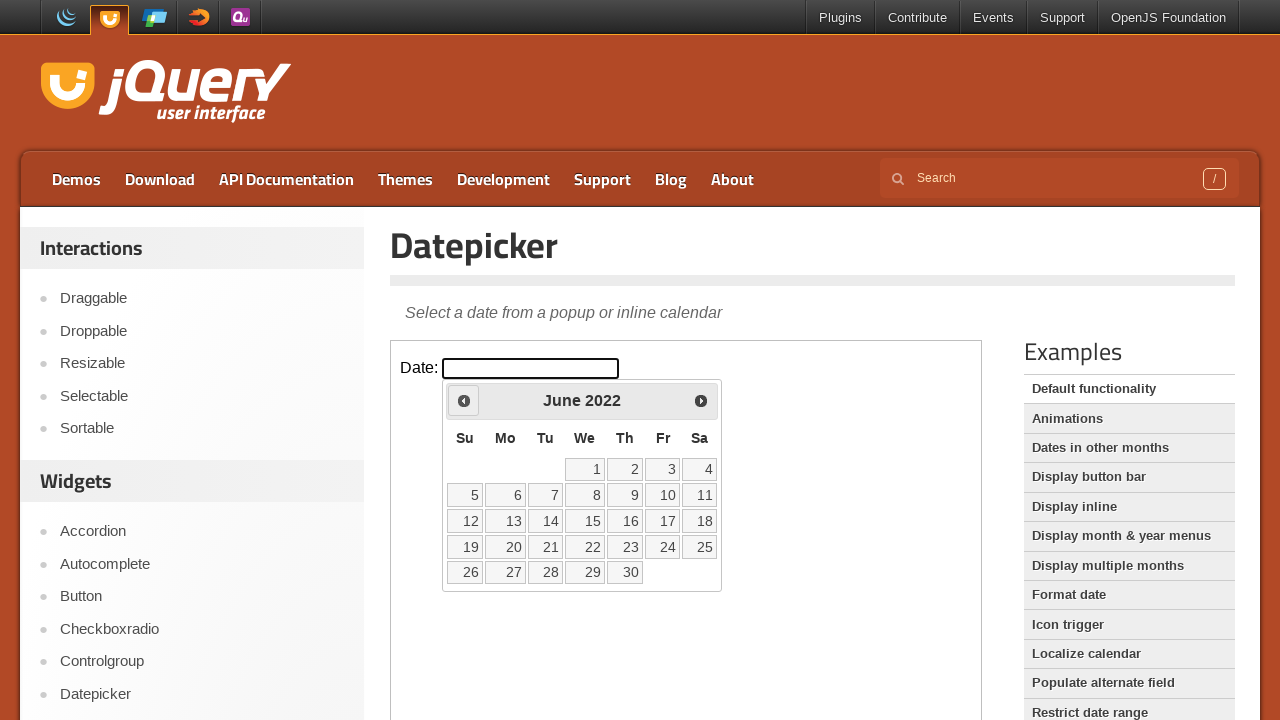

Clicked previous button to navigate to earlier months at (464, 400) on iframe.demo-frame >> internal:control=enter-frame >> a.ui-datepicker-prev
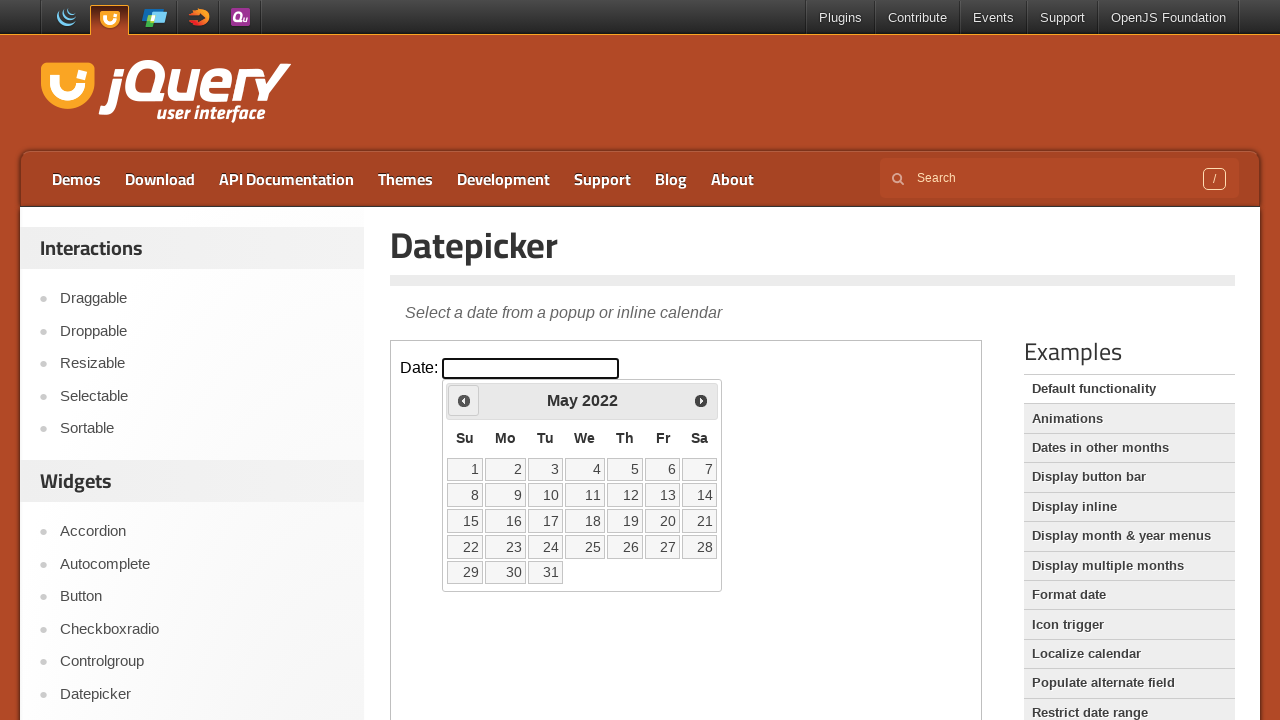

Waited for calendar to update after navigation
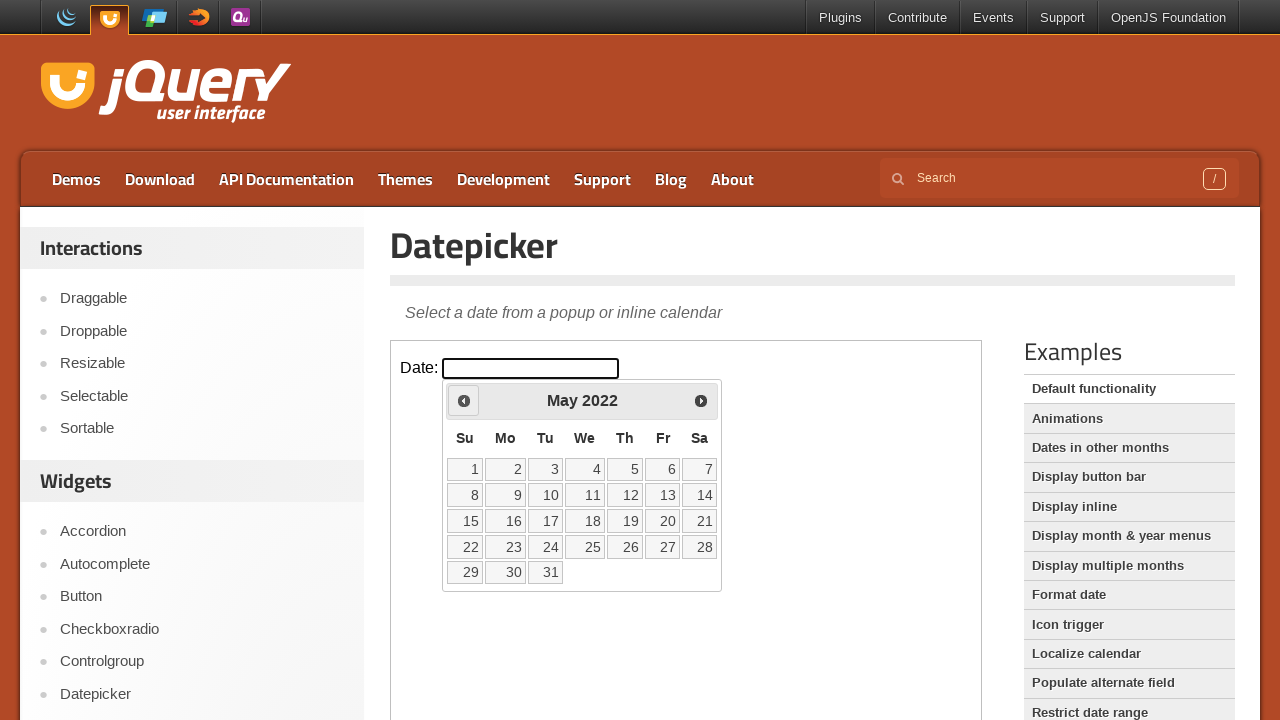

Retrieved current month/year display: May 2022
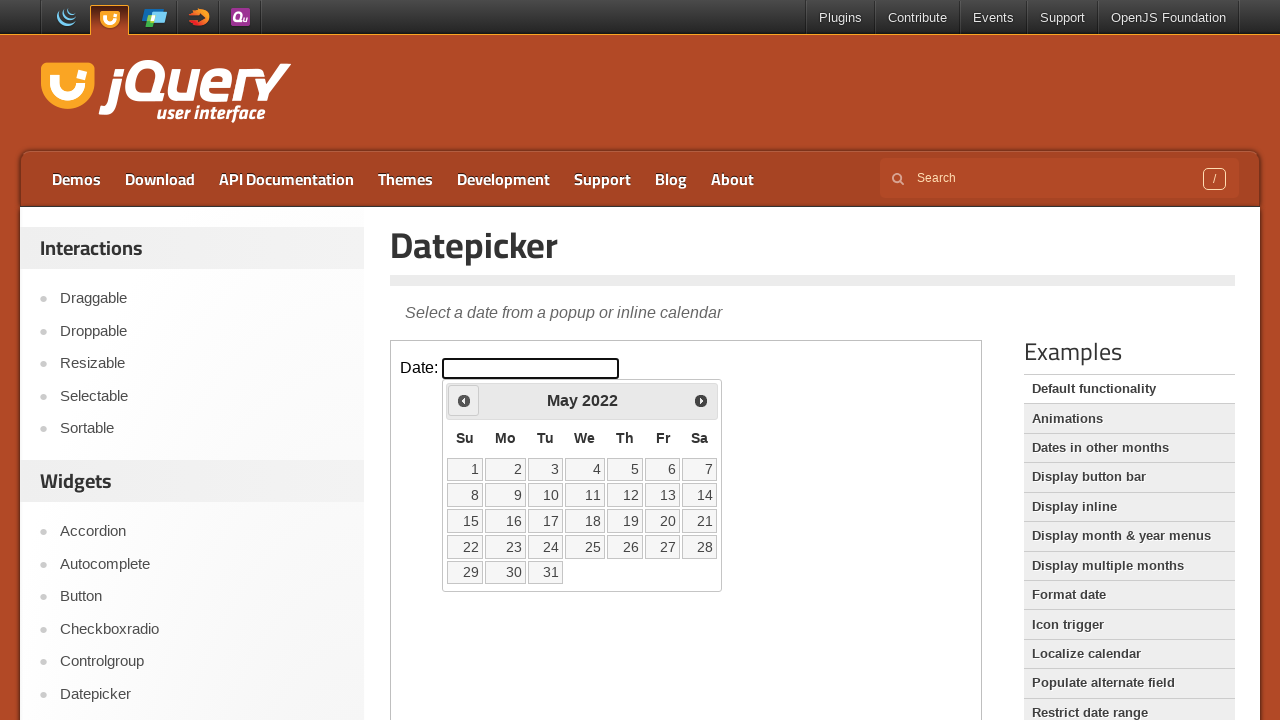

Clicked previous button to navigate to earlier months at (464, 400) on iframe.demo-frame >> internal:control=enter-frame >> a.ui-datepicker-prev
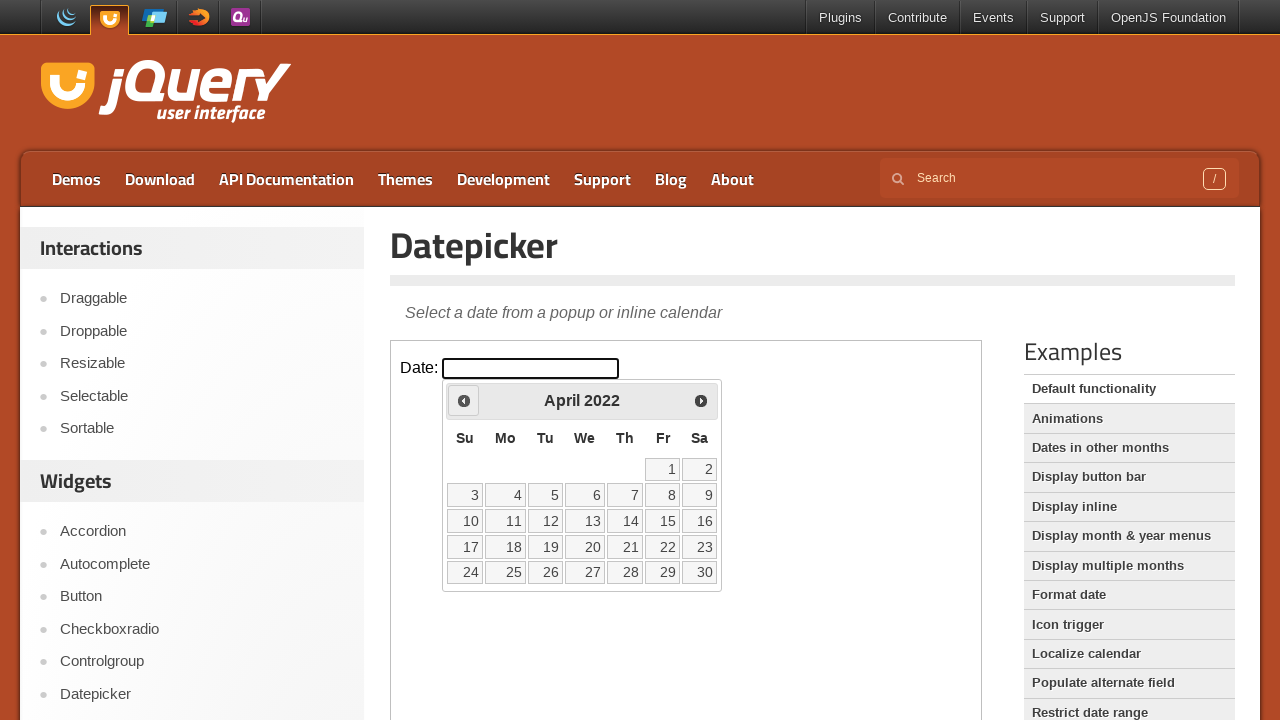

Waited for calendar to update after navigation
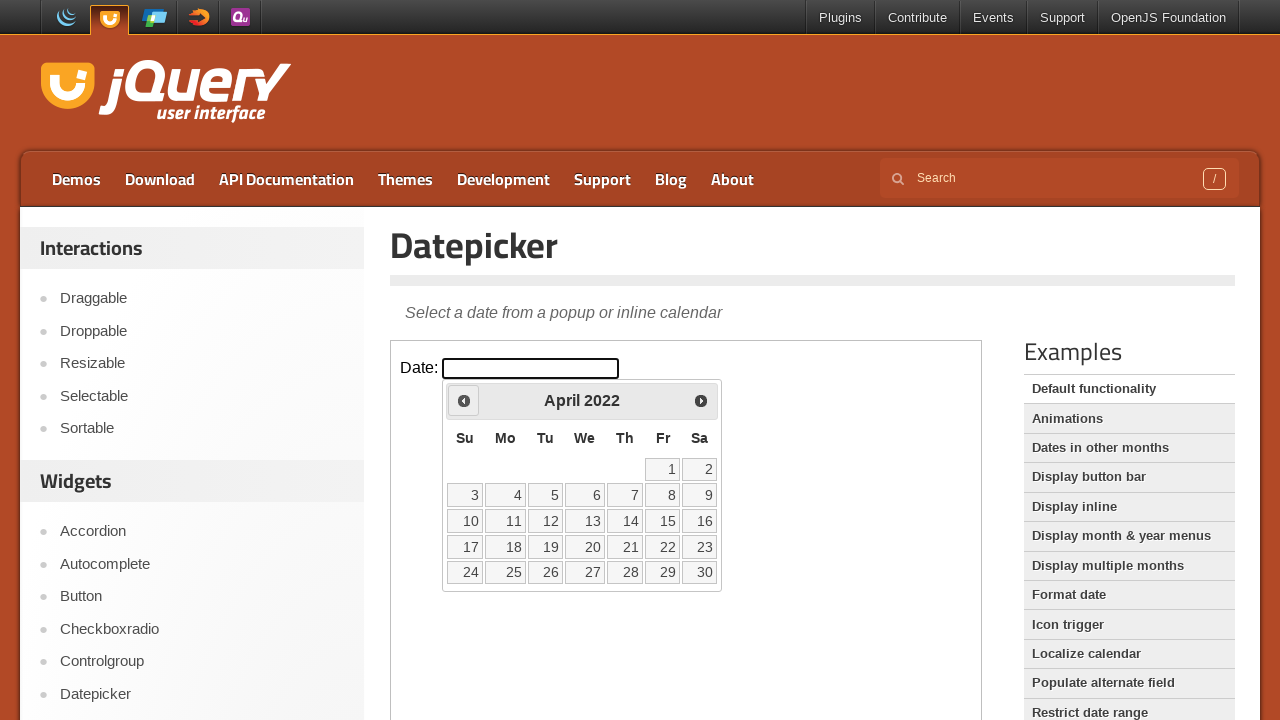

Retrieved current month/year display: April 2022
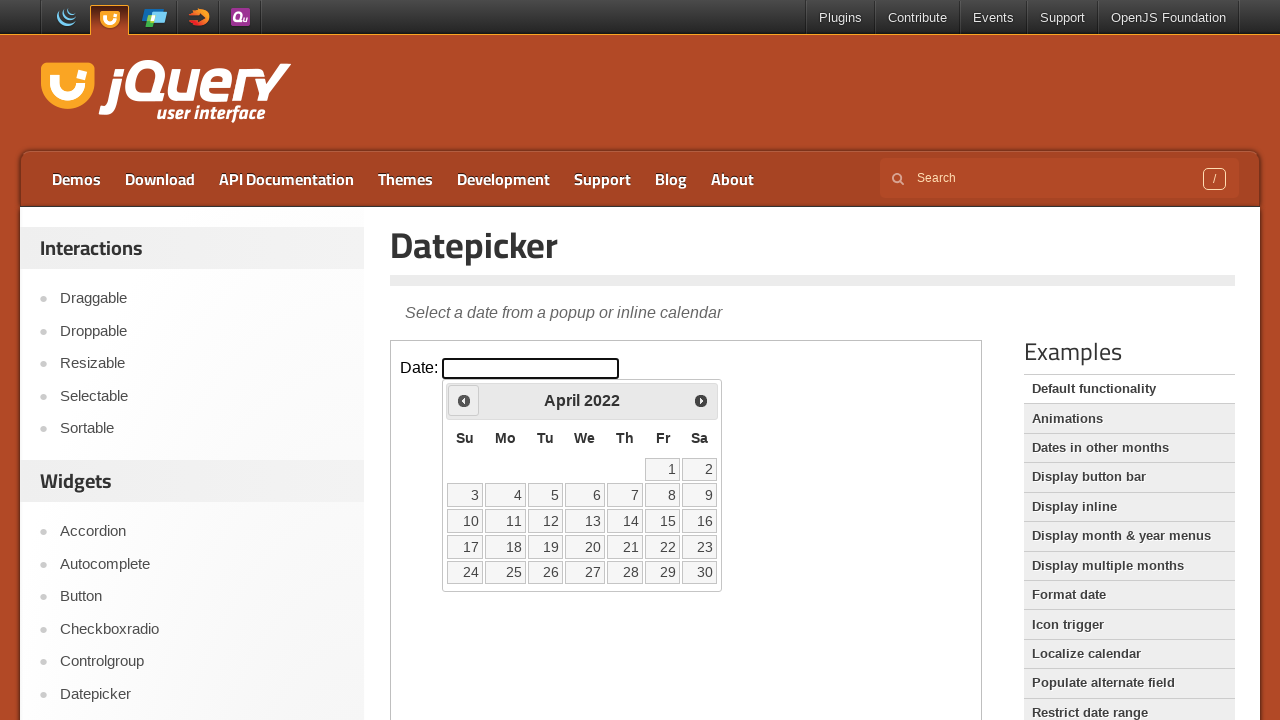

Clicked previous button to navigate to earlier months at (464, 400) on iframe.demo-frame >> internal:control=enter-frame >> a.ui-datepicker-prev
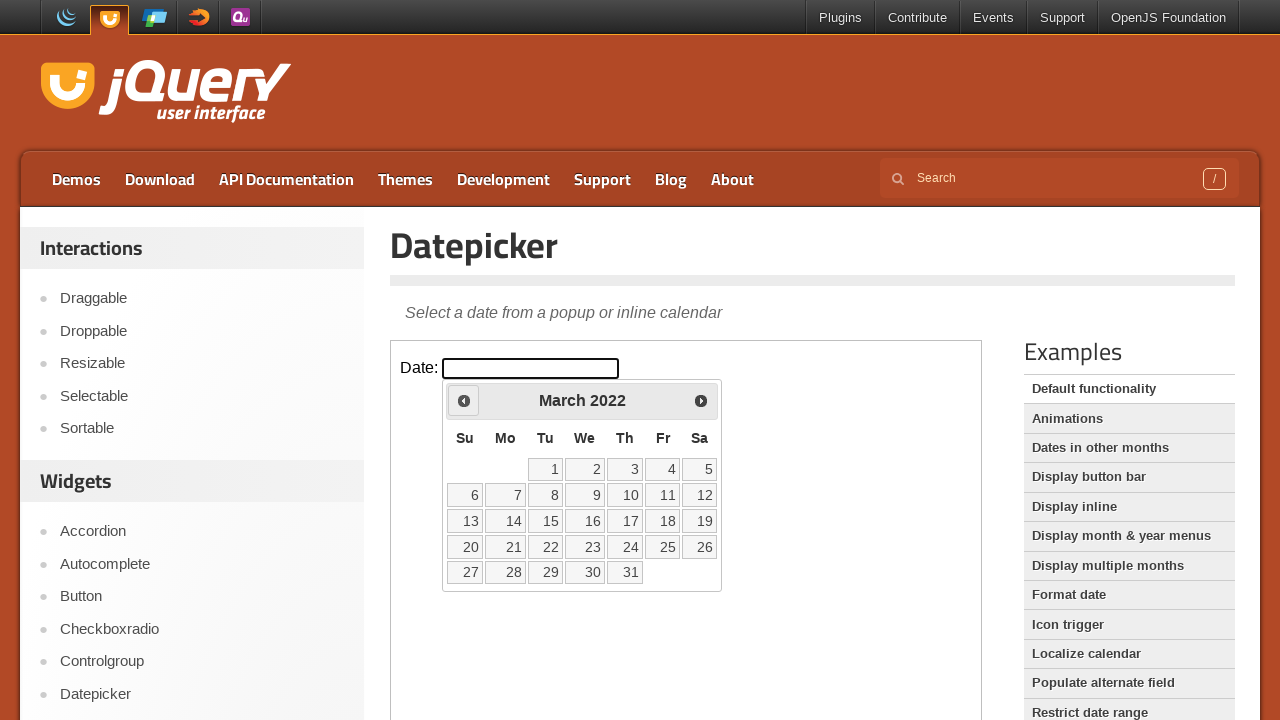

Waited for calendar to update after navigation
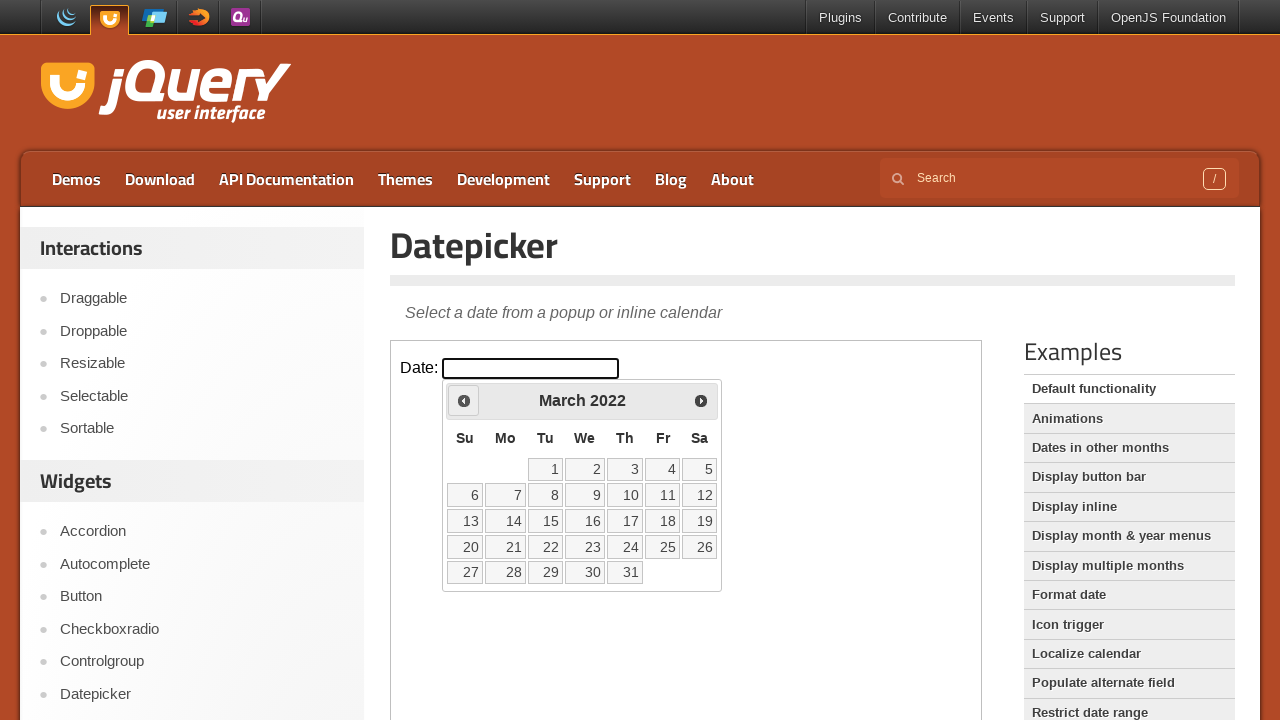

Retrieved current month/year display: March 2022
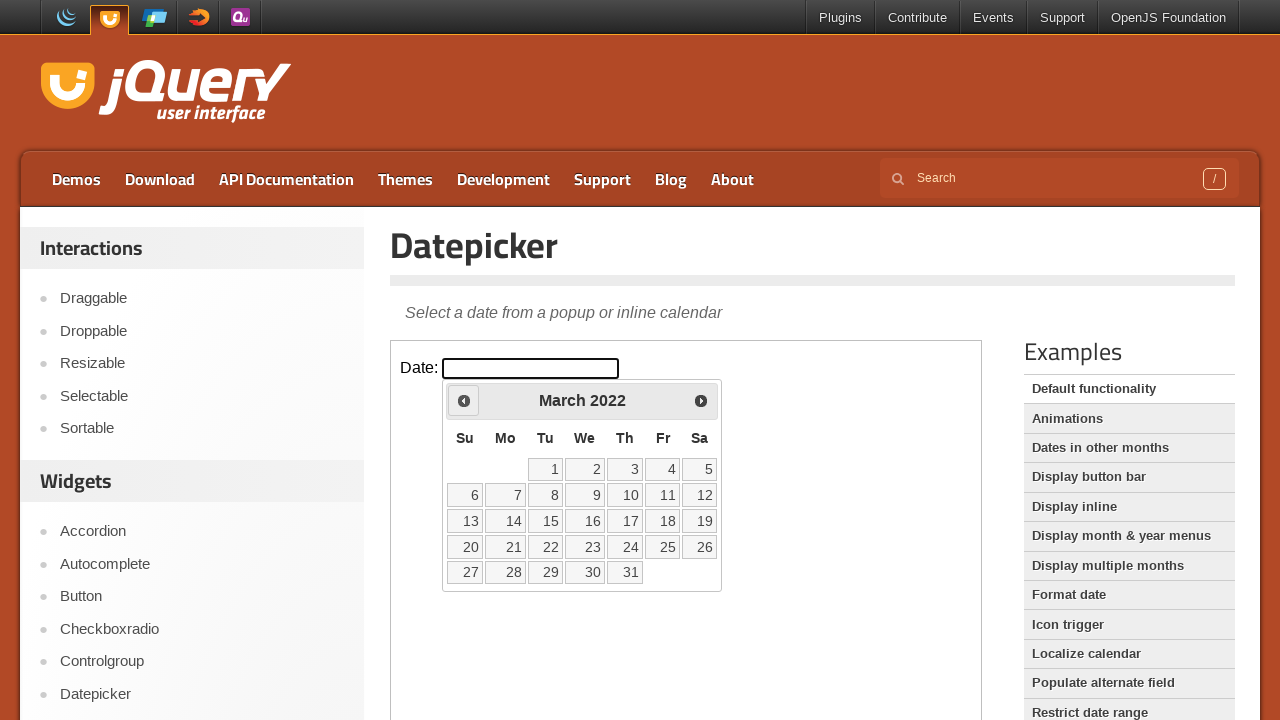

Clicked previous button to navigate to earlier months at (464, 400) on iframe.demo-frame >> internal:control=enter-frame >> a.ui-datepicker-prev
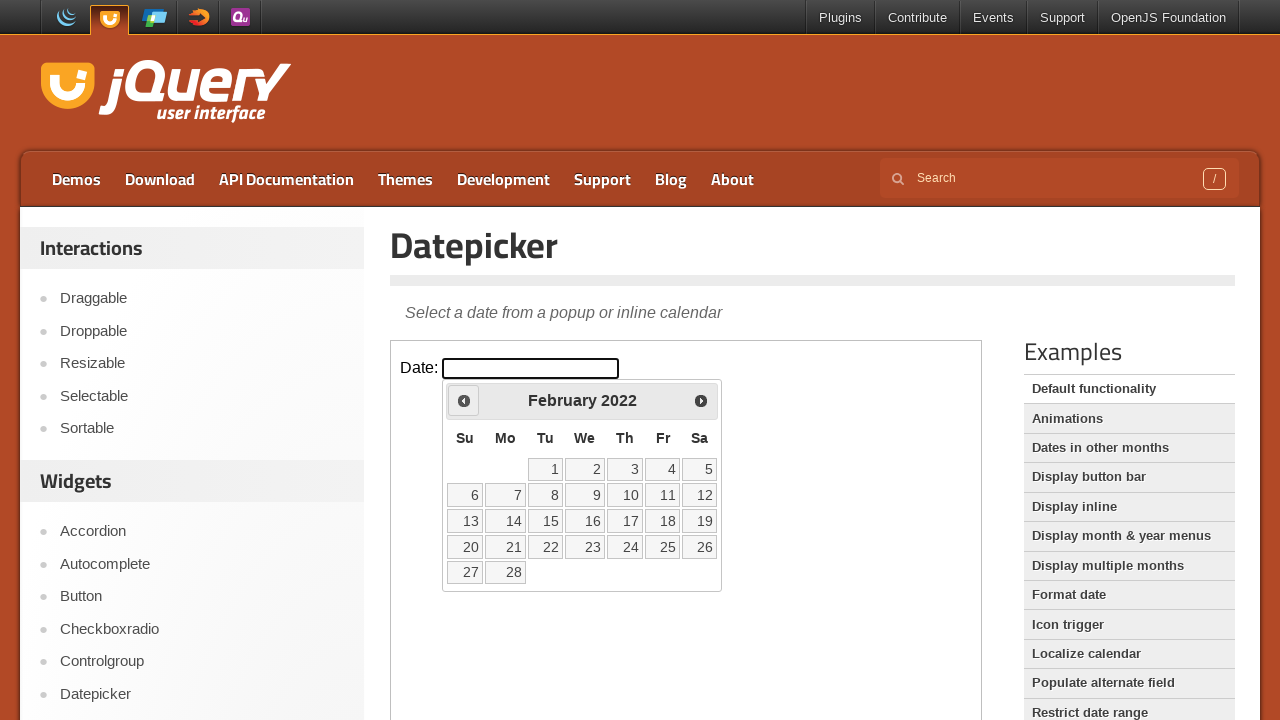

Waited for calendar to update after navigation
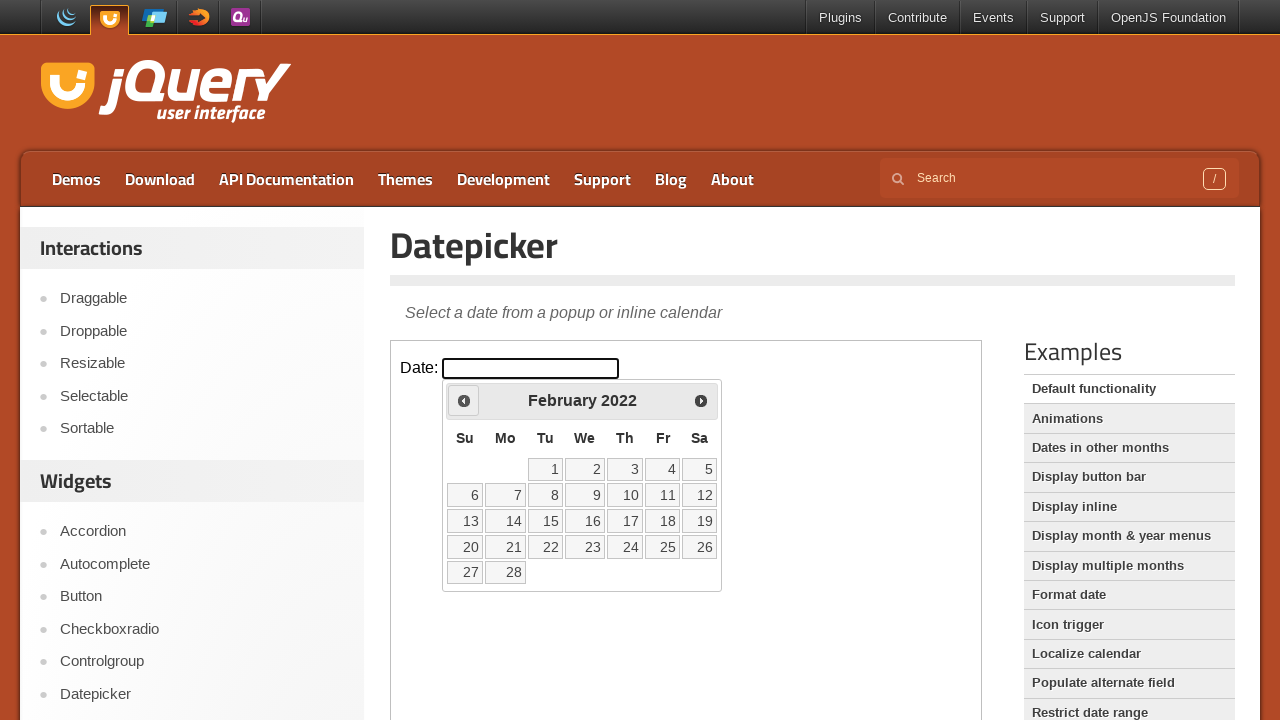

Retrieved current month/year display: February 2022
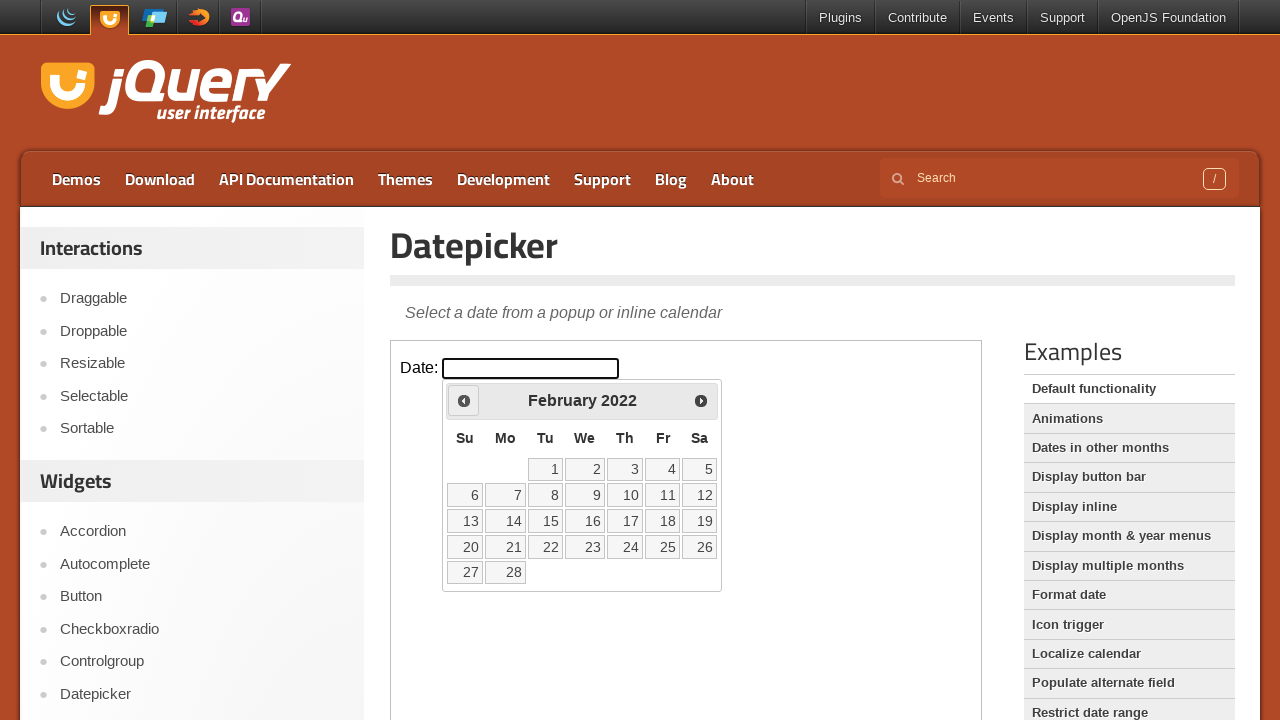

Clicked previous button to navigate to earlier months at (464, 400) on iframe.demo-frame >> internal:control=enter-frame >> a.ui-datepicker-prev
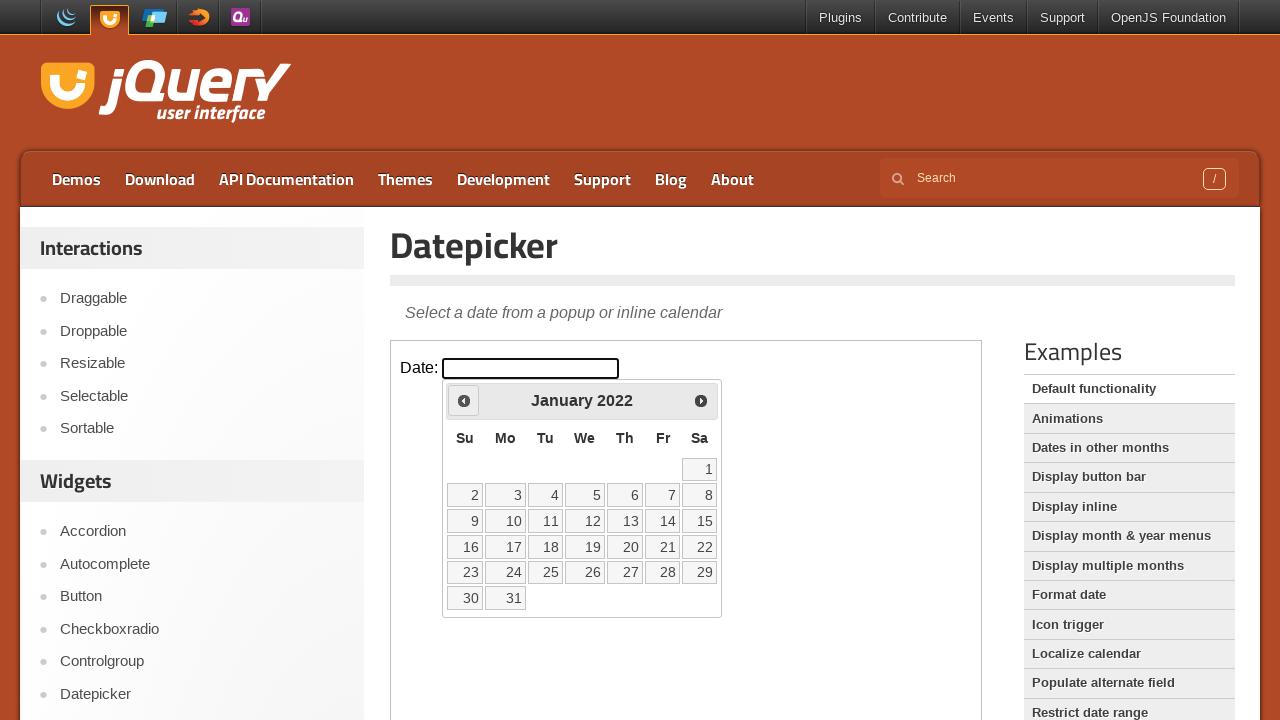

Waited for calendar to update after navigation
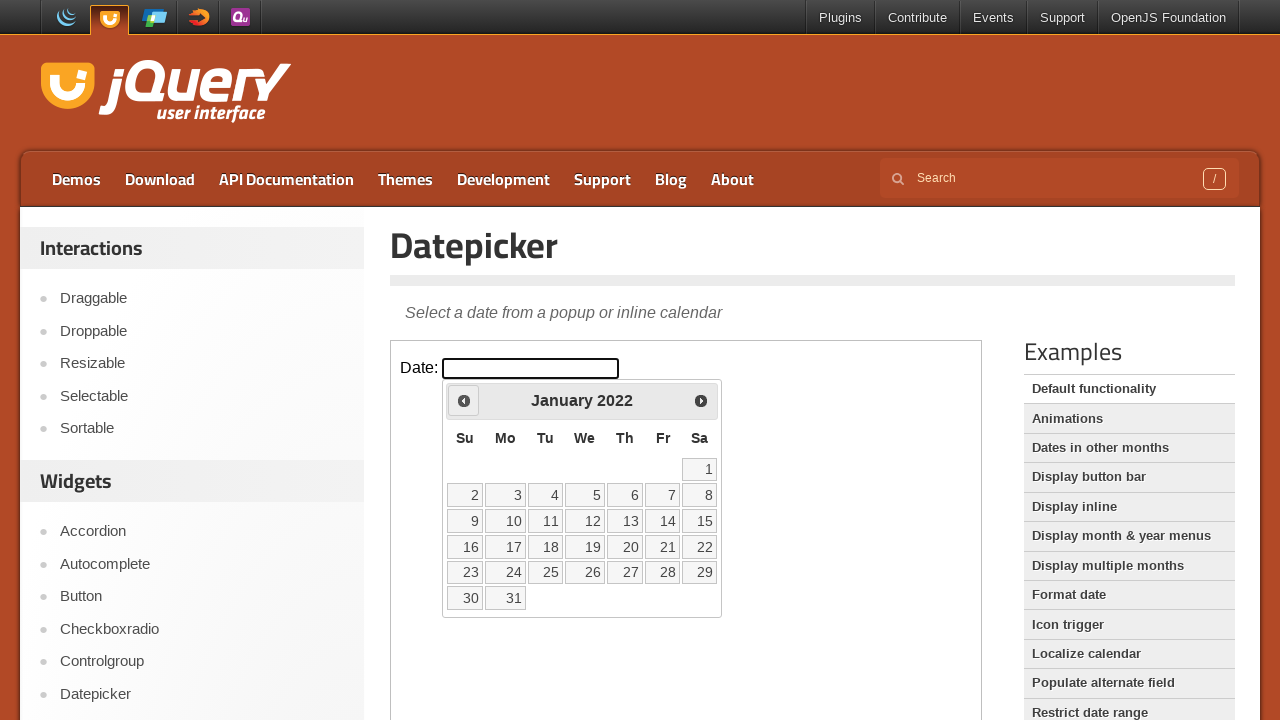

Retrieved current month/year display: January 2022
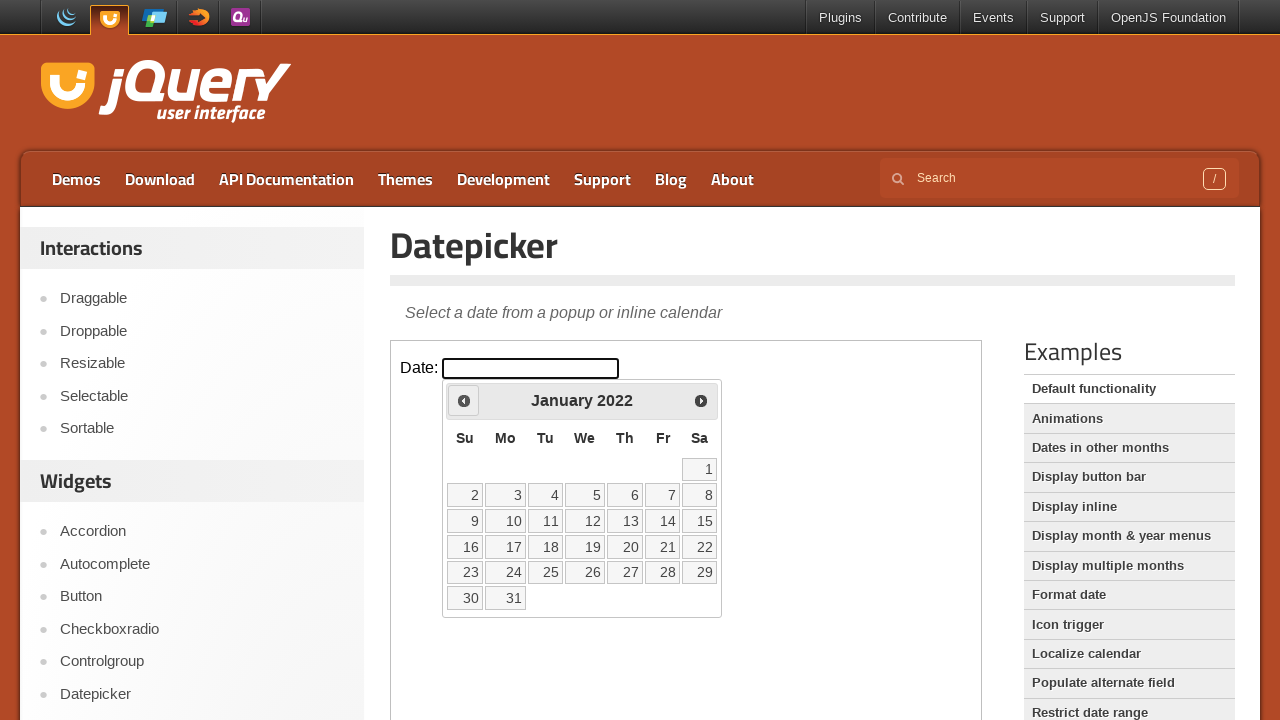

Clicked previous button to navigate to earlier months at (464, 400) on iframe.demo-frame >> internal:control=enter-frame >> a.ui-datepicker-prev
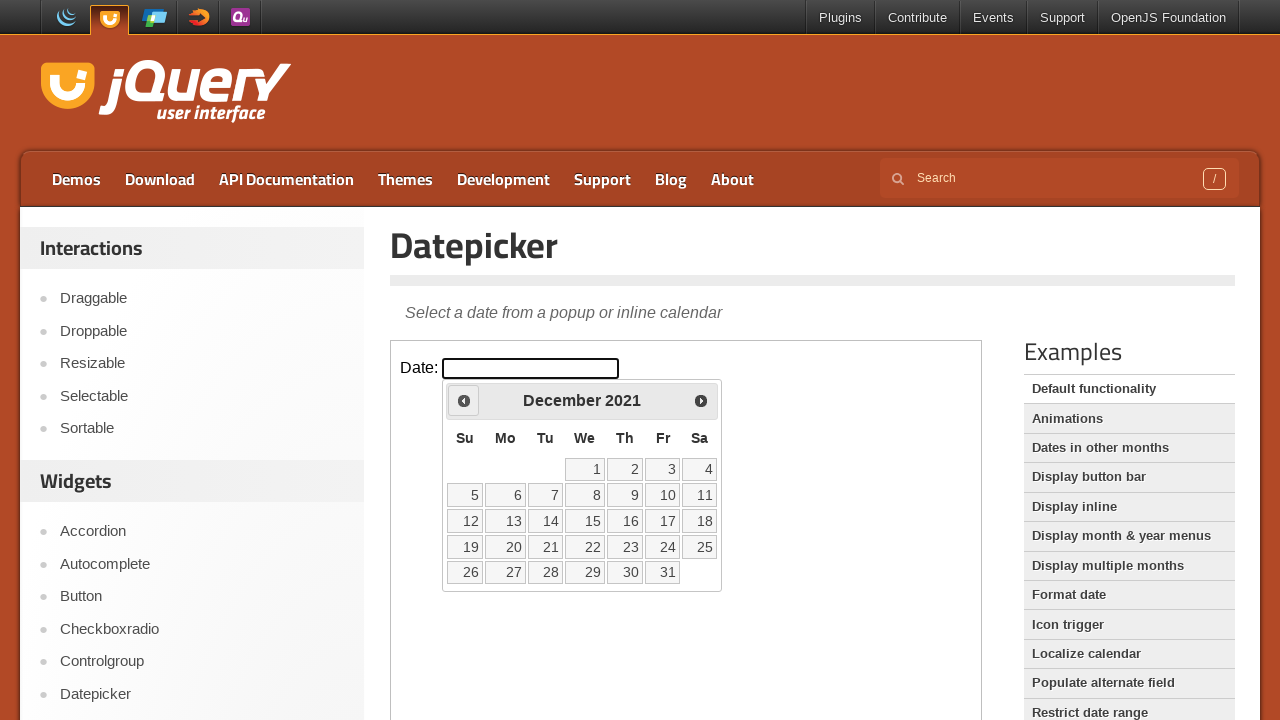

Waited for calendar to update after navigation
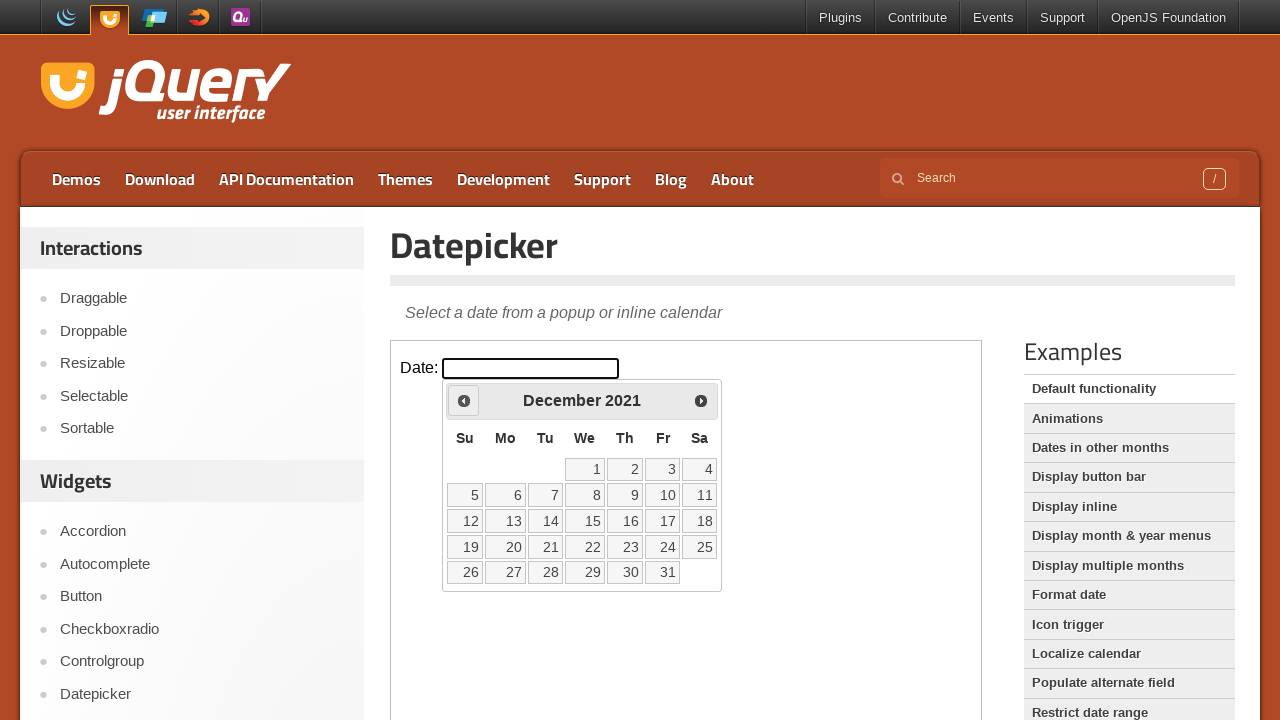

Verified datepicker input is visible after date selection
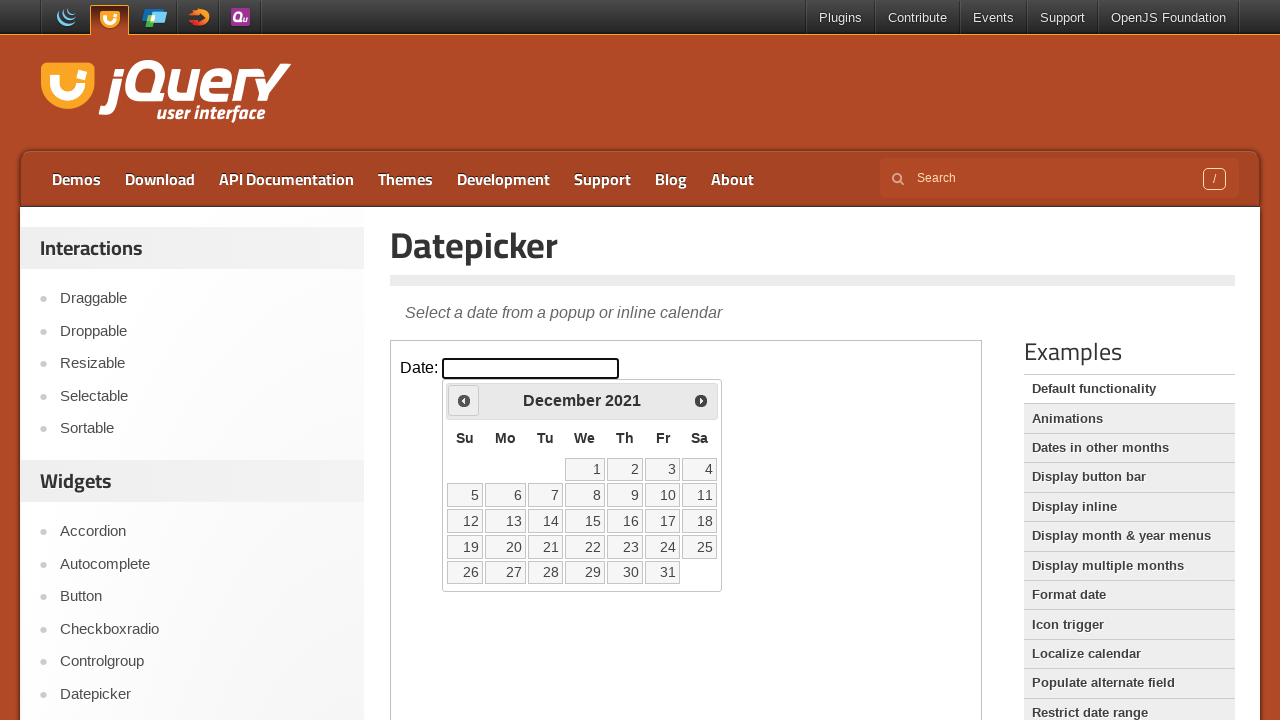

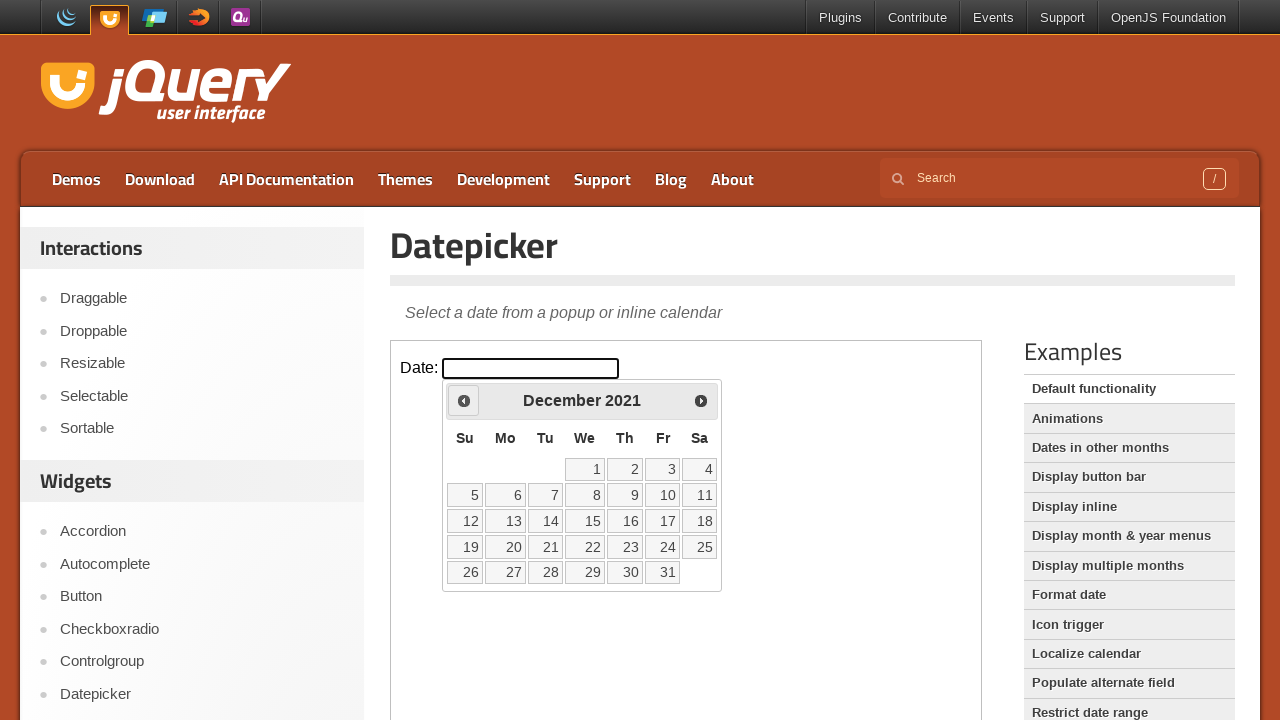